Iterates through all chapter sections on the home page, clicks each link, waits, and navigates back to verify all links work

Starting URL: https://bonigarcia.dev/selenium-webdriver-java/

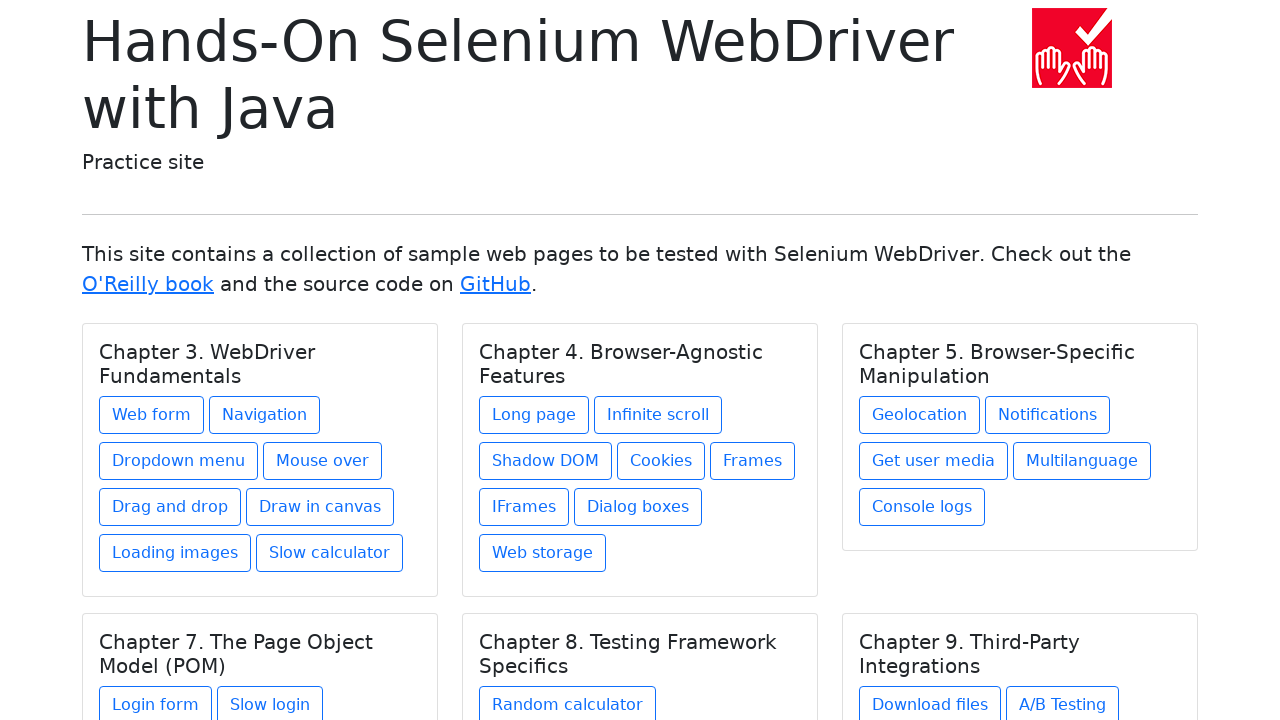

Located all chapter section headers
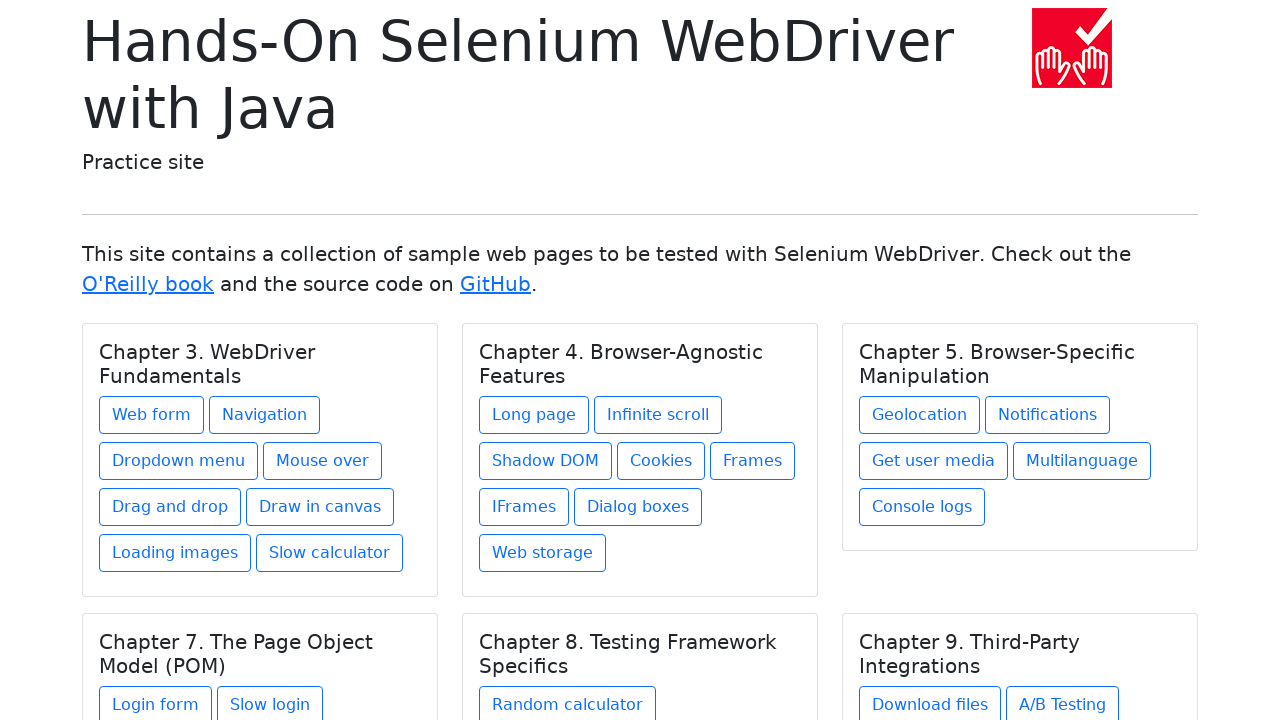

Found 6 chapter sections
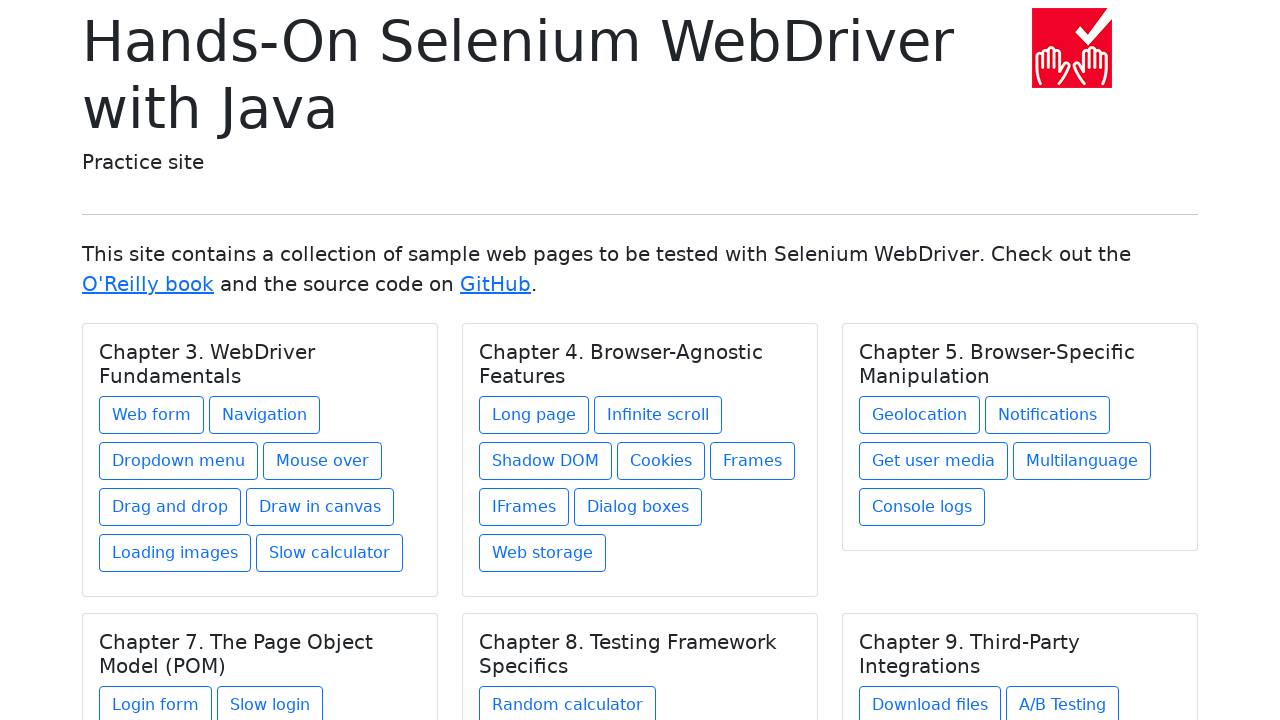

Re-located all chapters before processing chapter 1
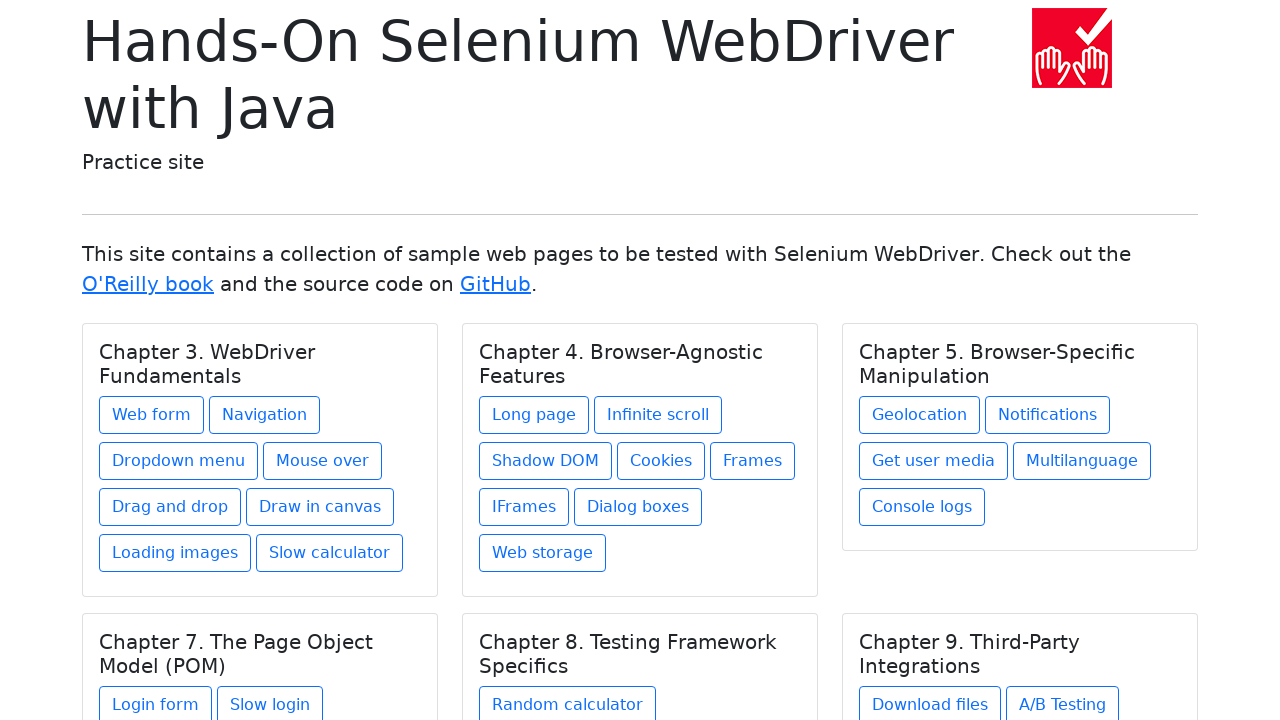

Selected chapter 1 of 6
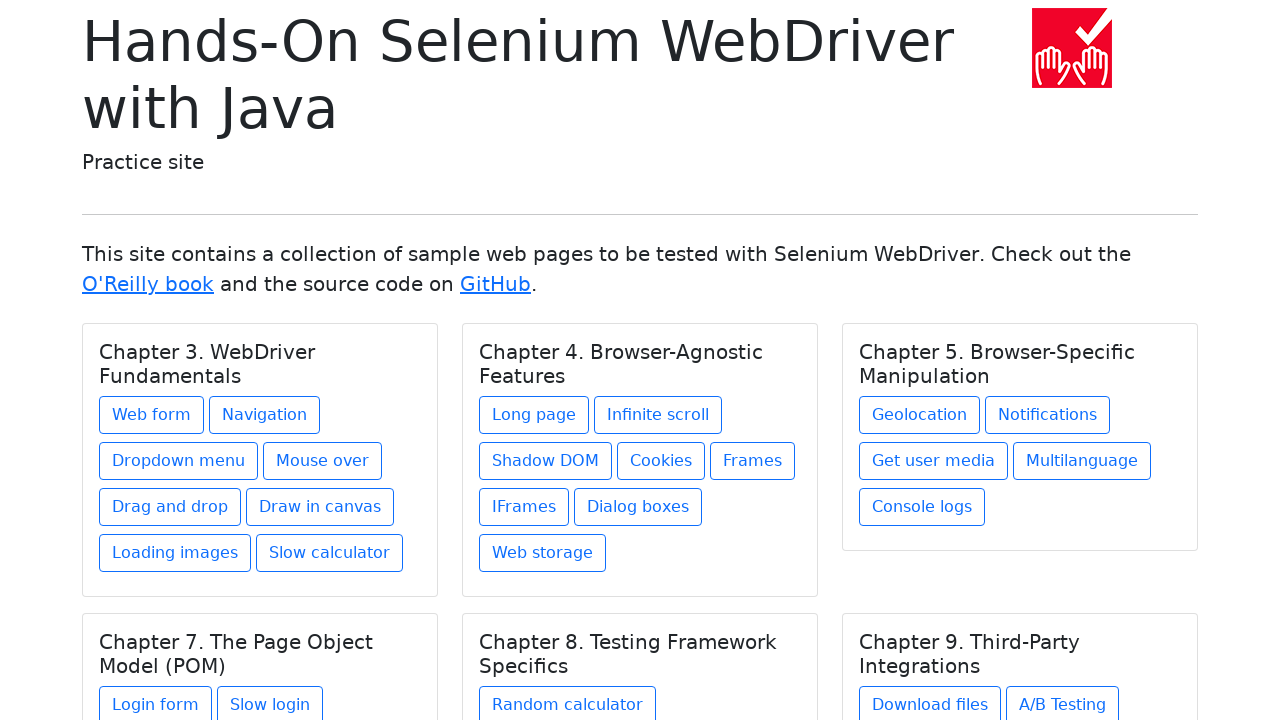

Located all links in chapter 1
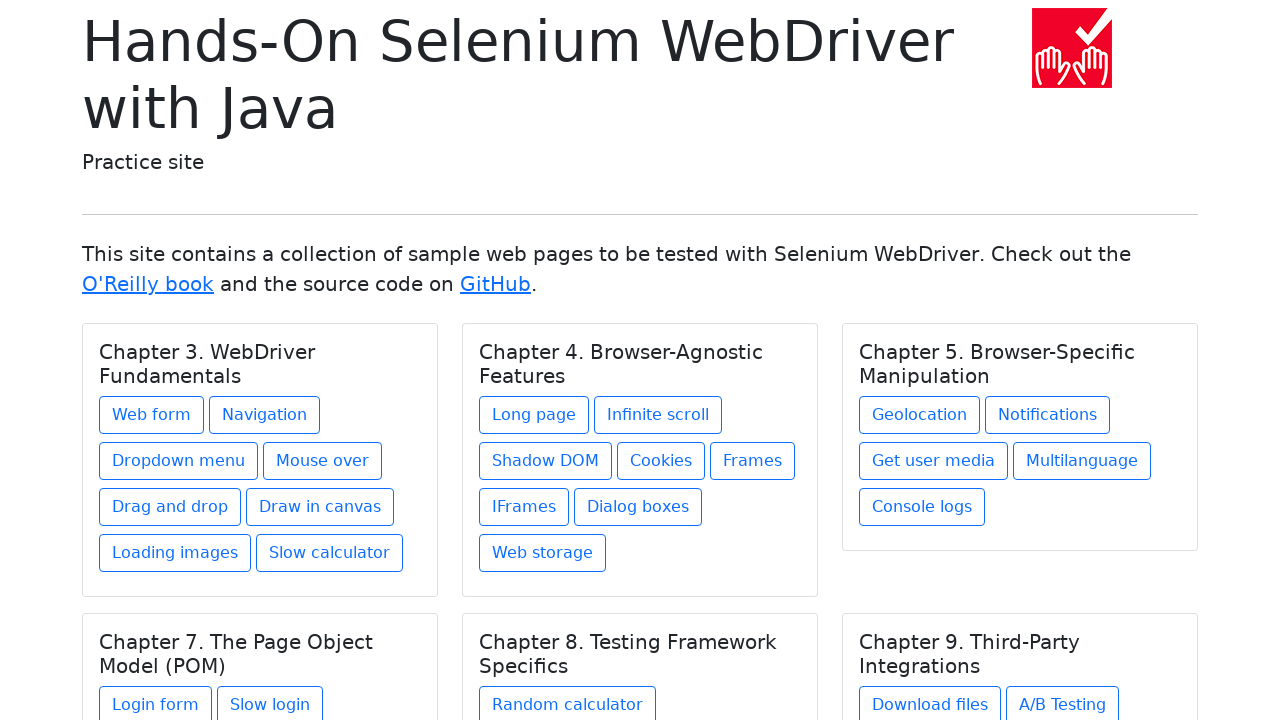

Found 8 links in chapter 1
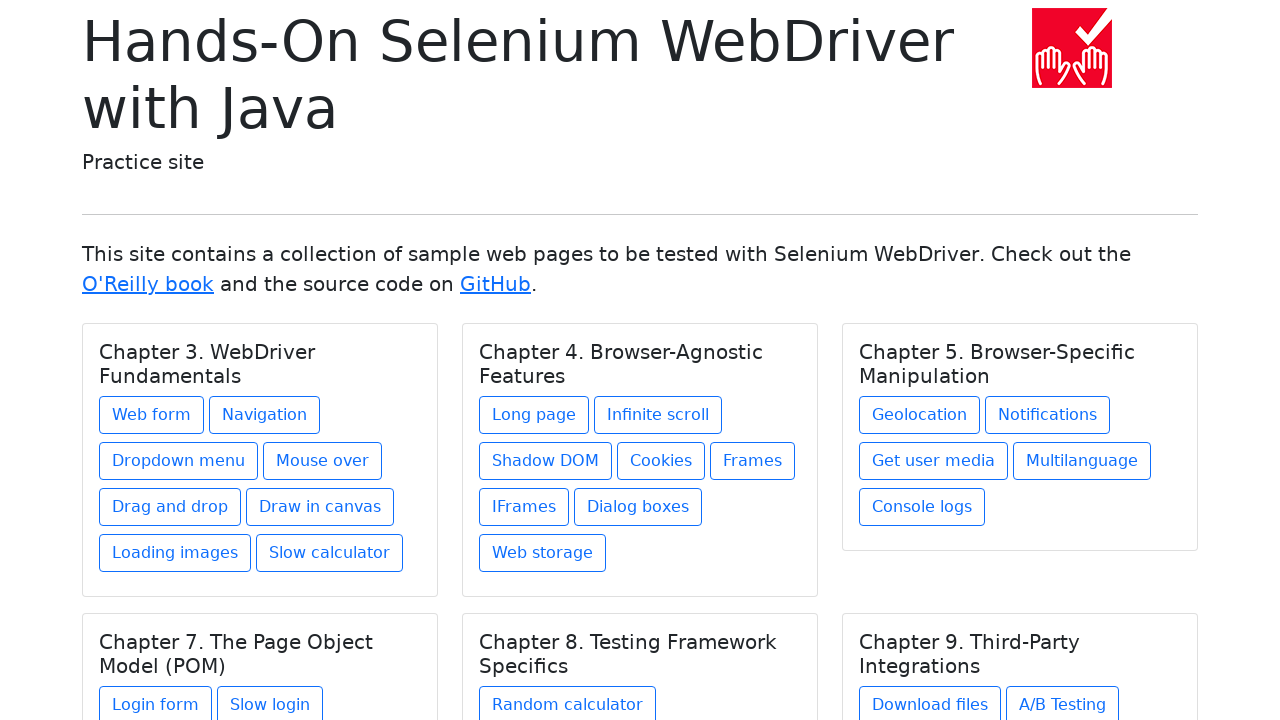

Re-located all chapters before clicking link 1 in chapter 1
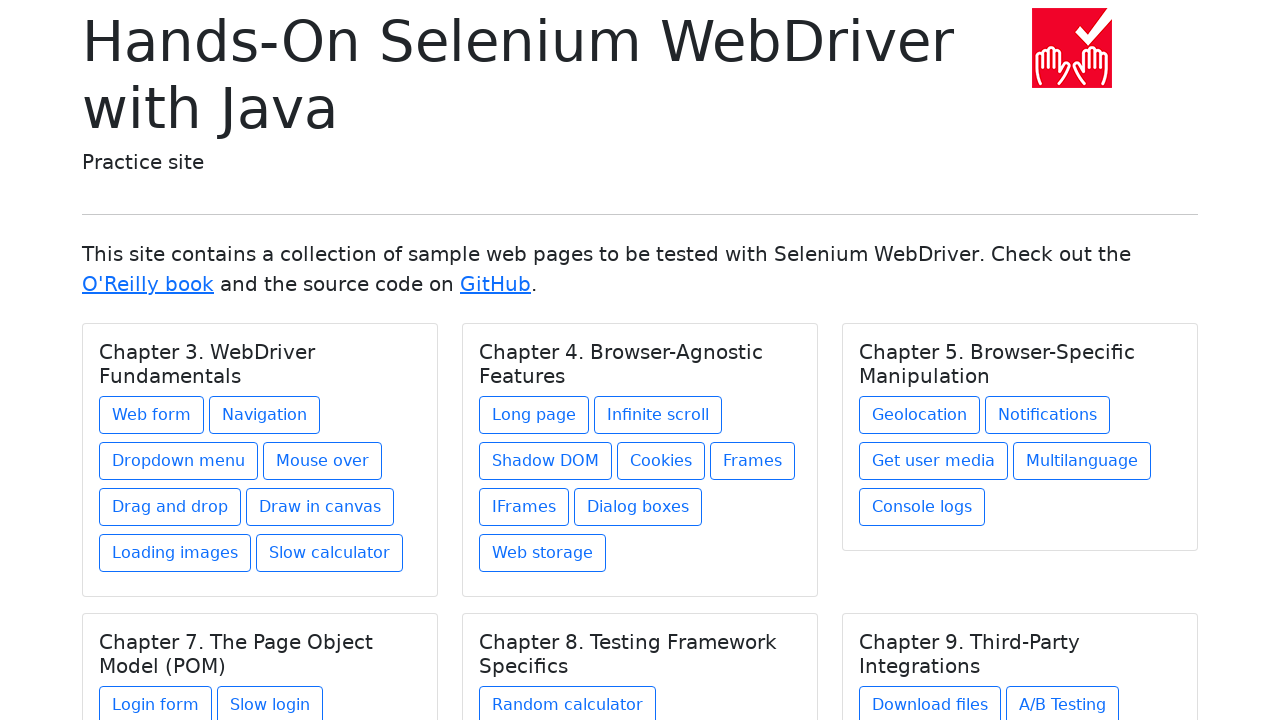

Re-selected chapter 1
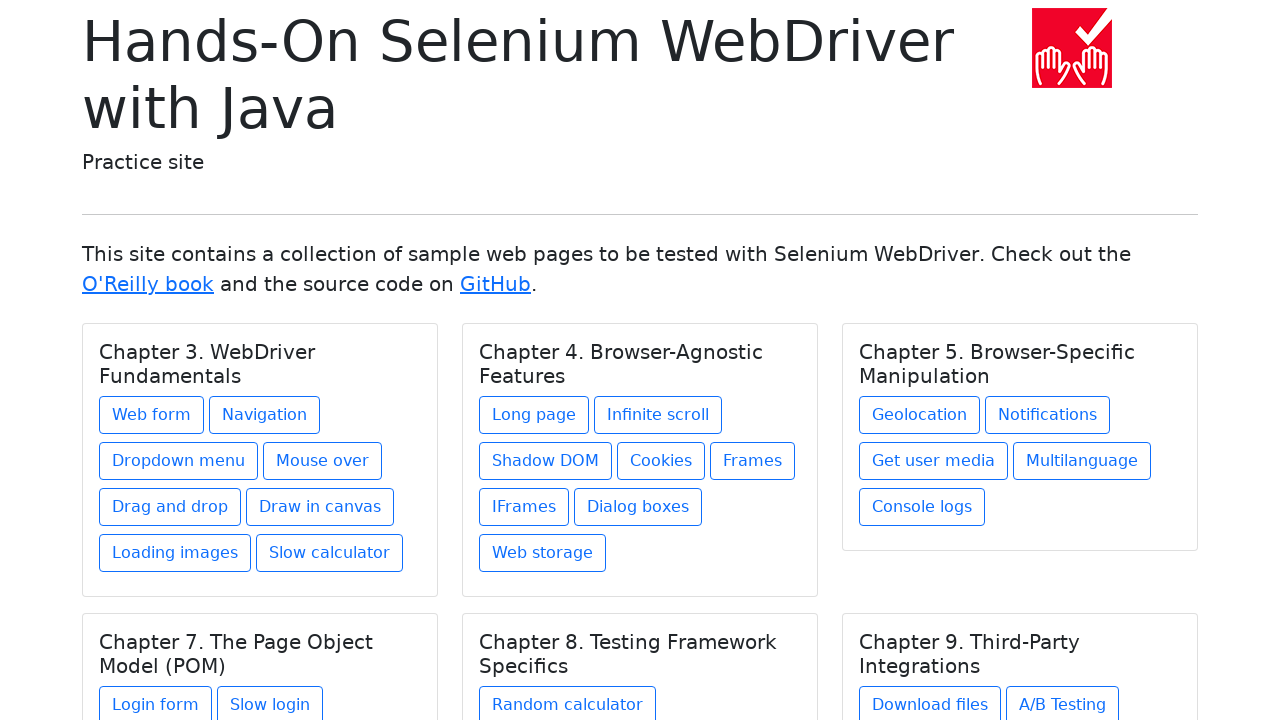

Re-located all links in chapter 1
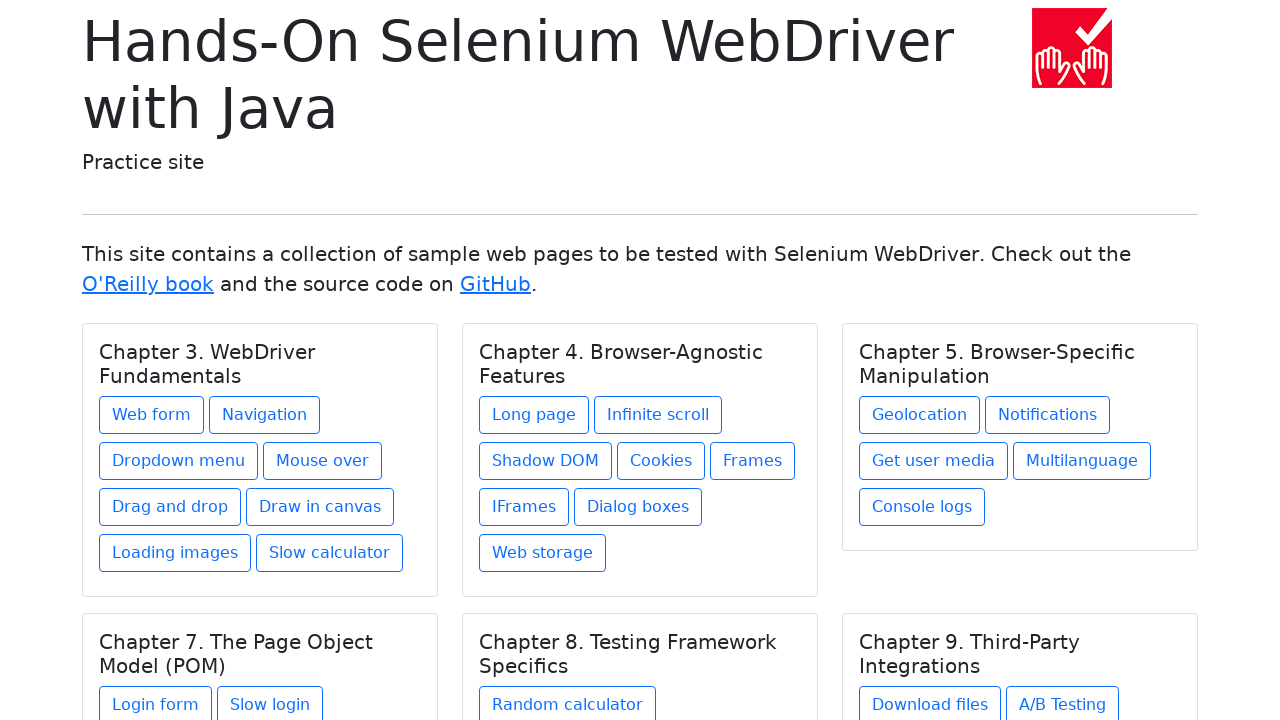

Selected link 1 from chapter 1
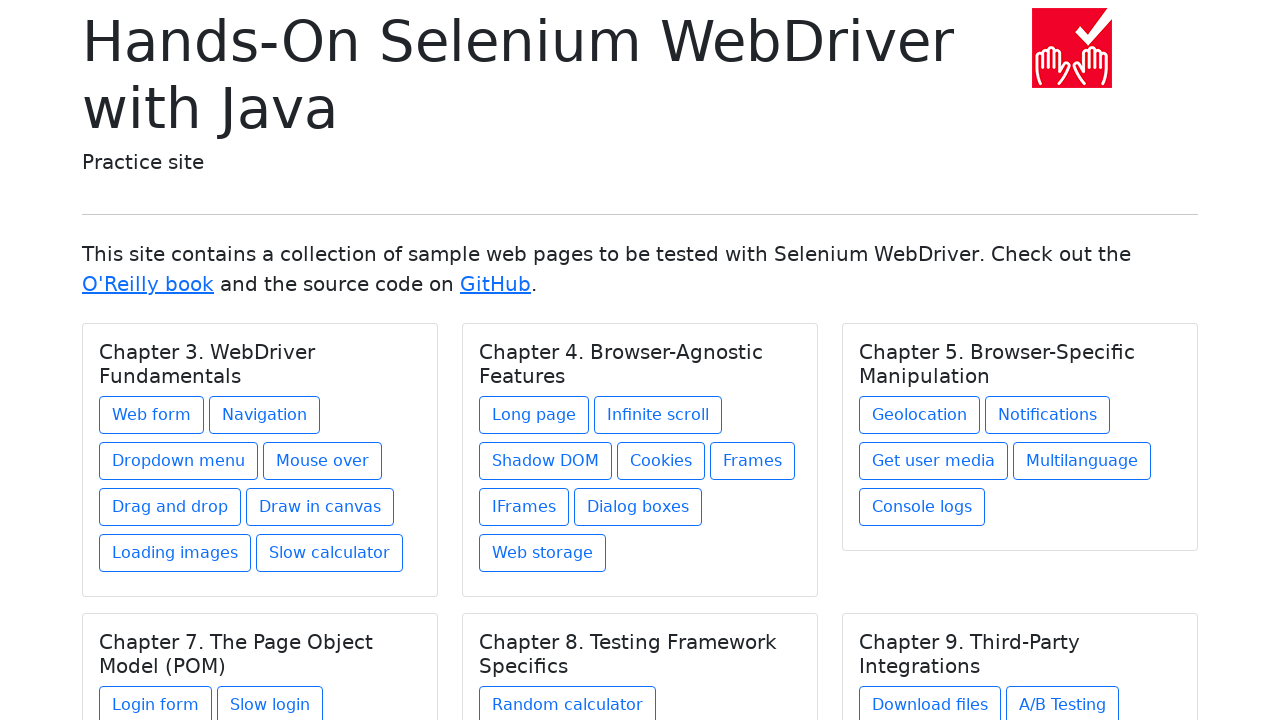

Clicked link 1 from chapter 1 at (152, 415) on h5.card-title >> nth=0 >> xpath=./../a >> nth=0
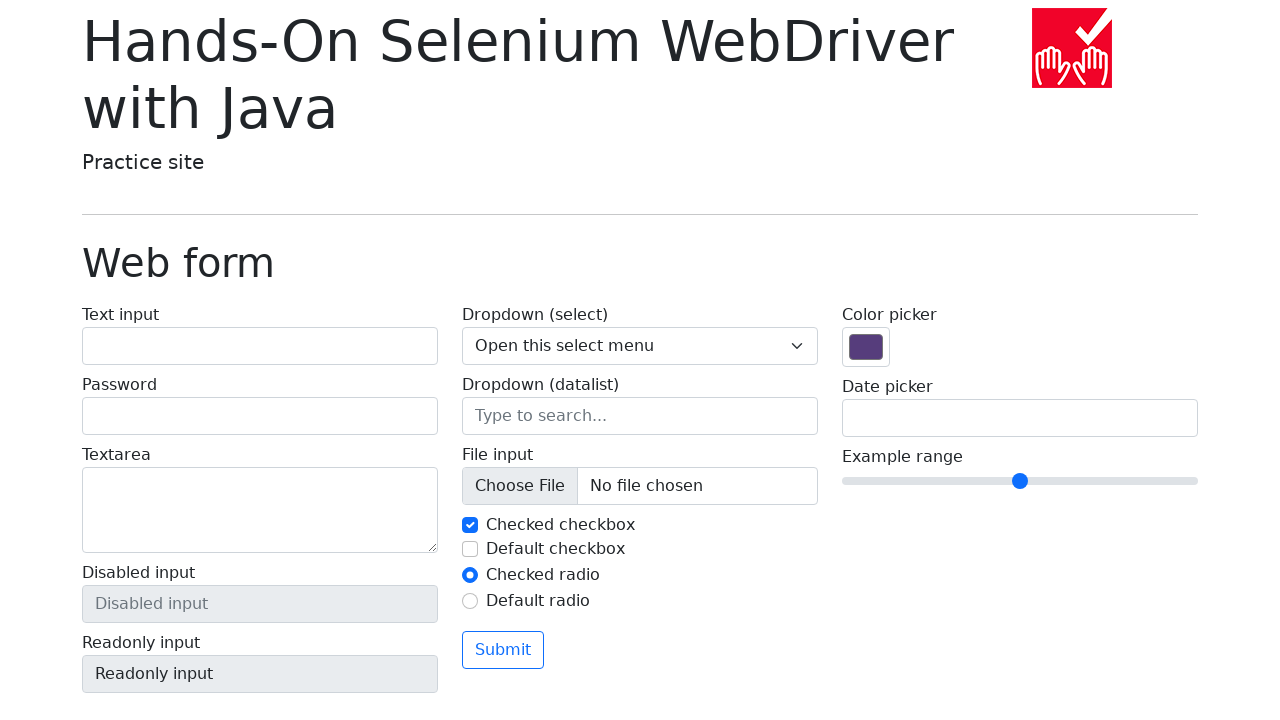

Waited 2 seconds for page to load after clicking link 1 in chapter 1
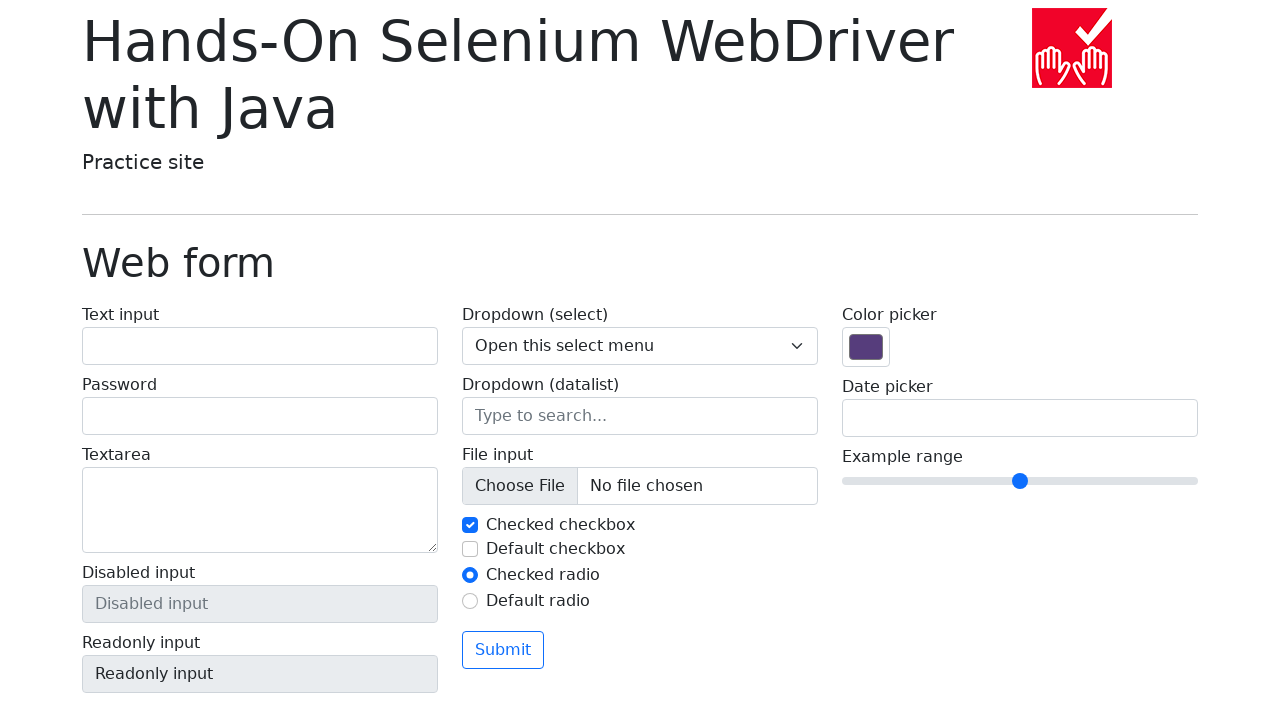

Navigated back to home page from link 1 in chapter 1
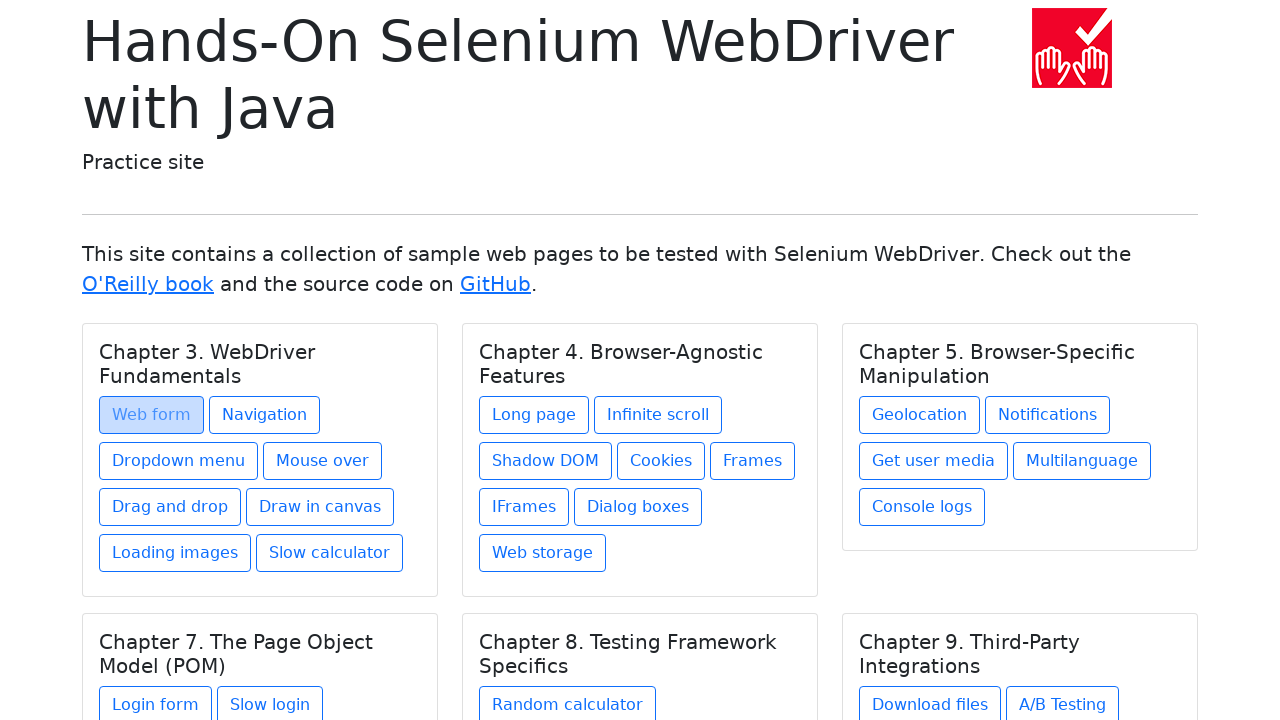

Re-located all chapters before clicking link 2 in chapter 1
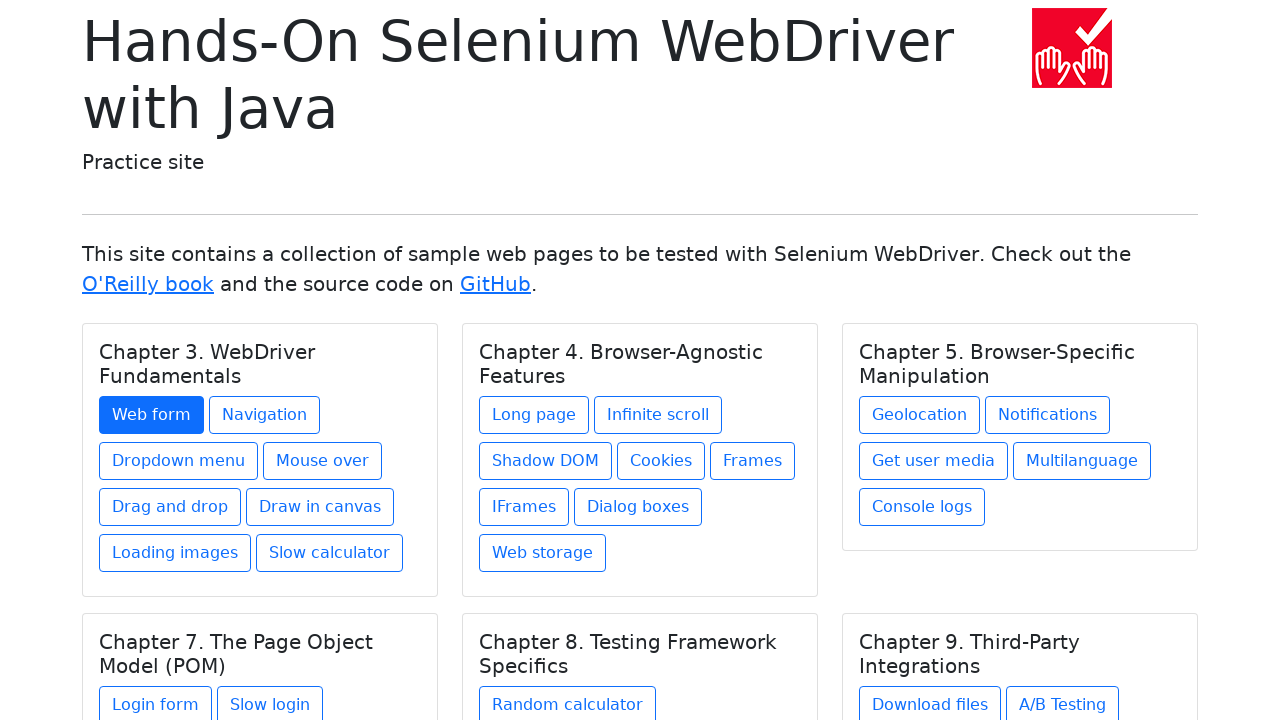

Re-selected chapter 1
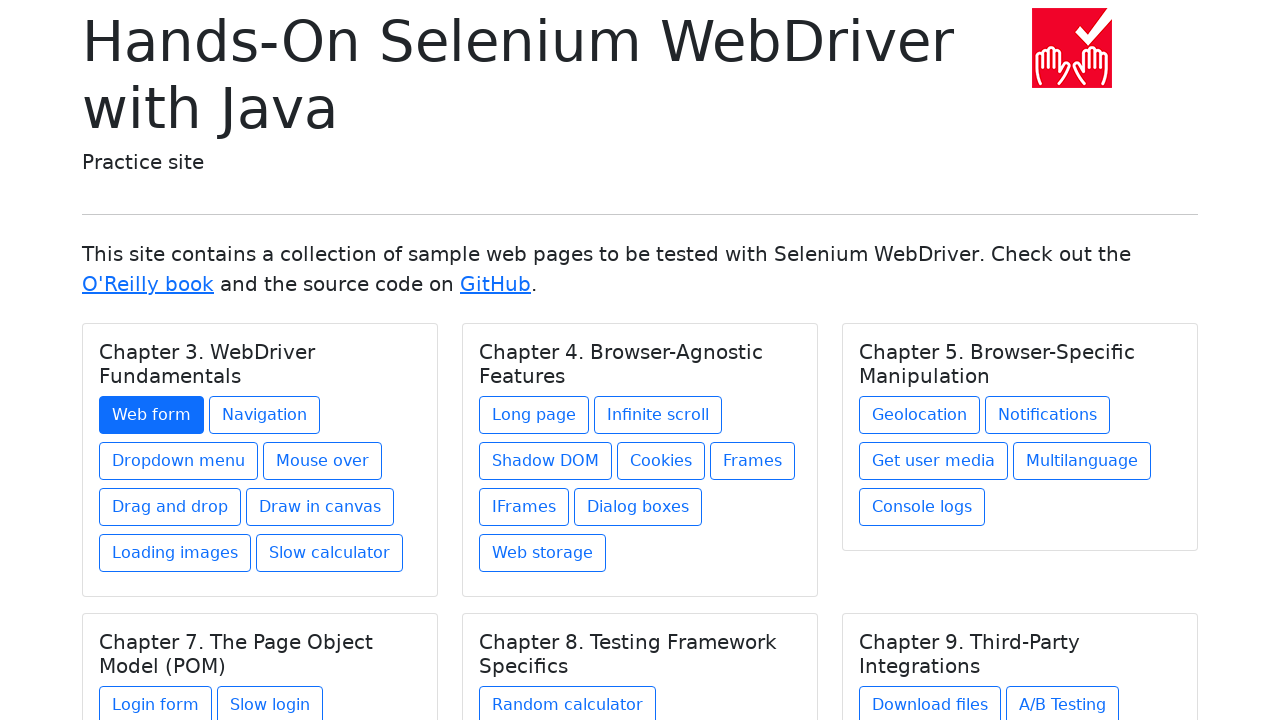

Re-located all links in chapter 1
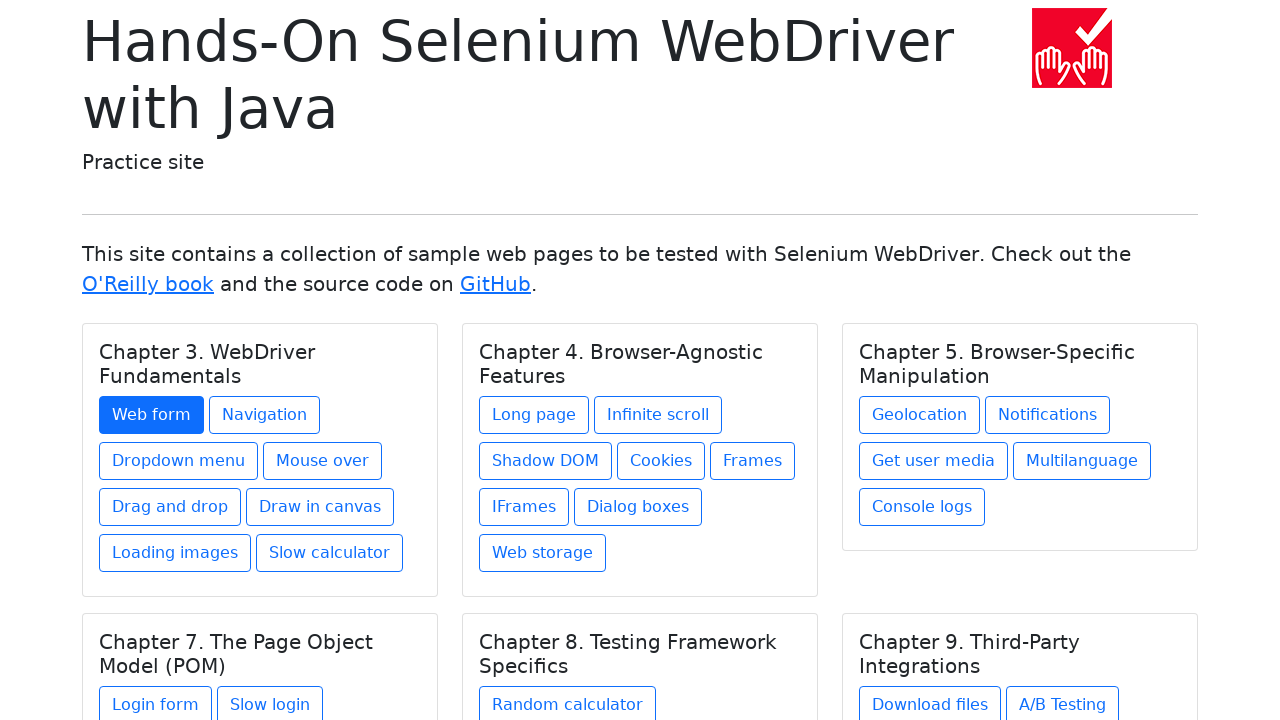

Selected link 2 from chapter 1
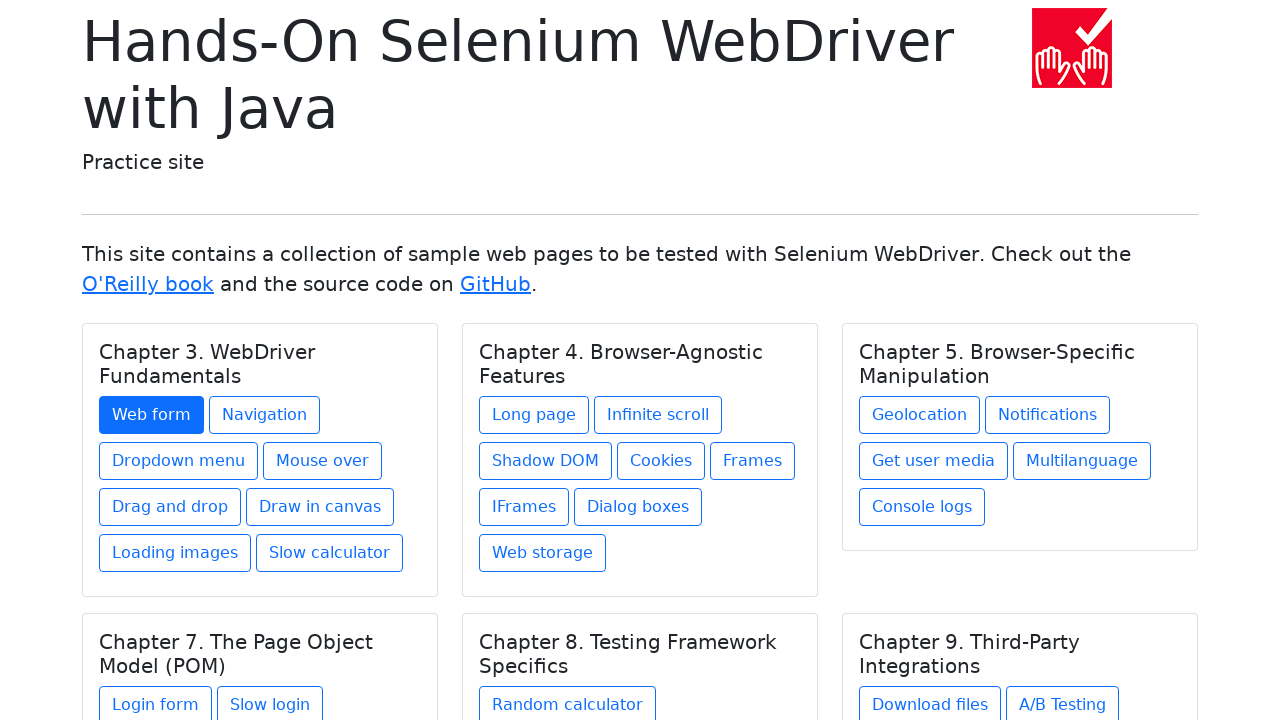

Clicked link 2 from chapter 1 at (264, 415) on h5.card-title >> nth=0 >> xpath=./../a >> nth=1
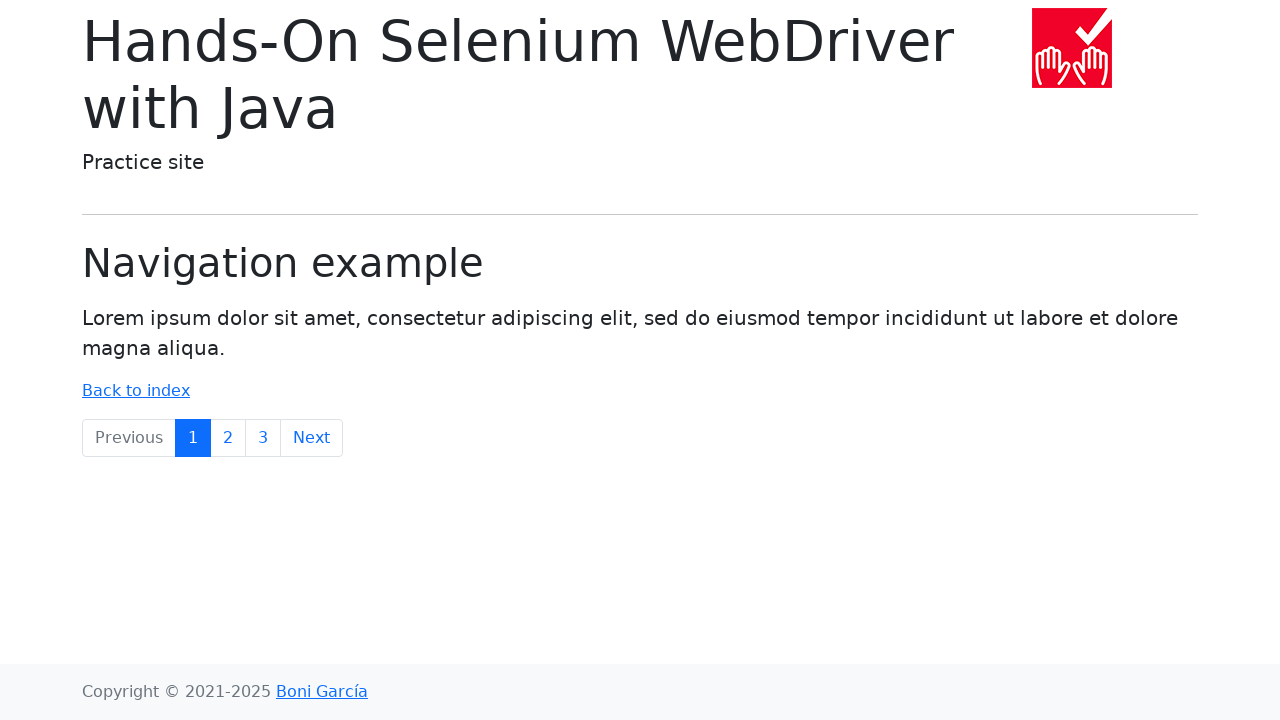

Waited 2 seconds for page to load after clicking link 2 in chapter 1
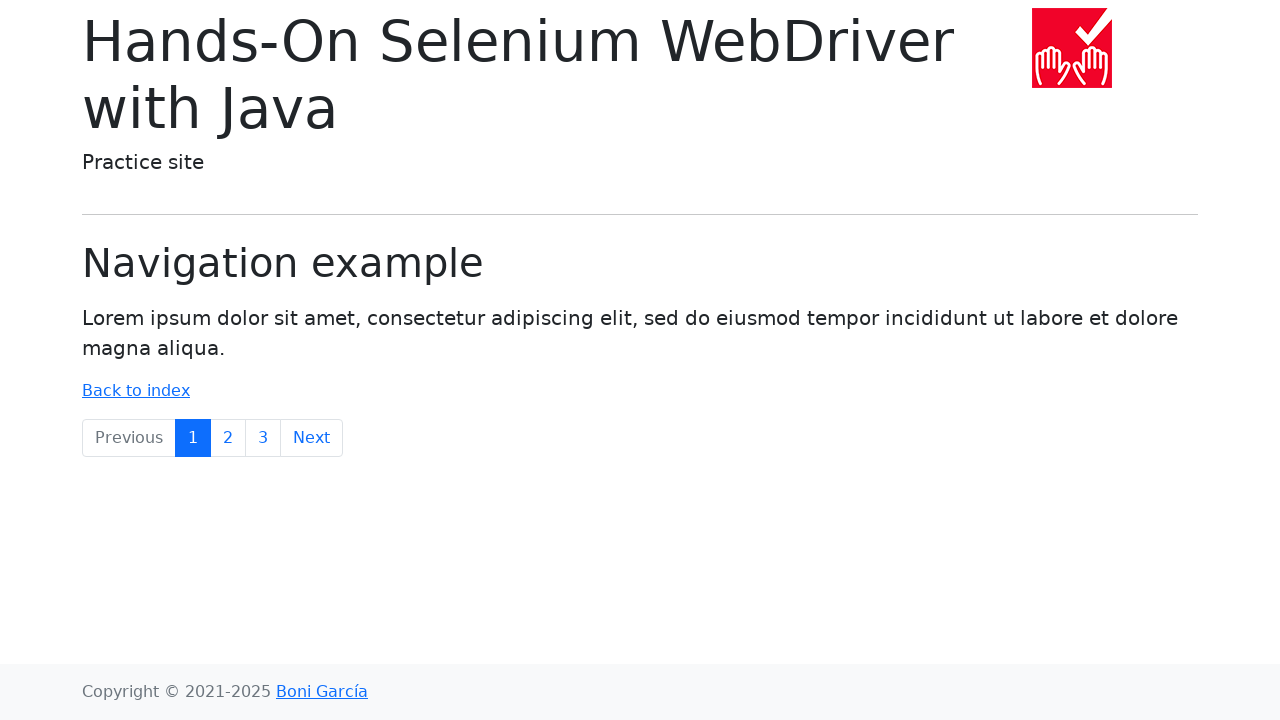

Navigated back to home page from link 2 in chapter 1
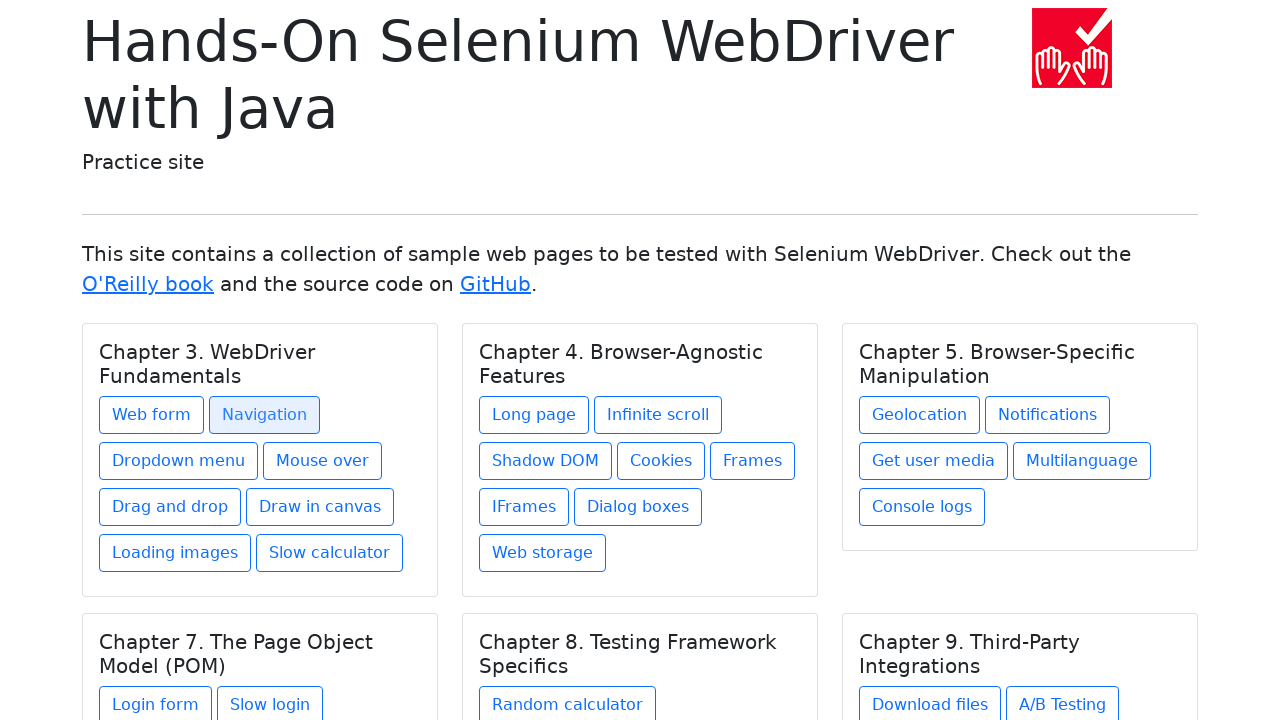

Re-located all chapters before clicking link 3 in chapter 1
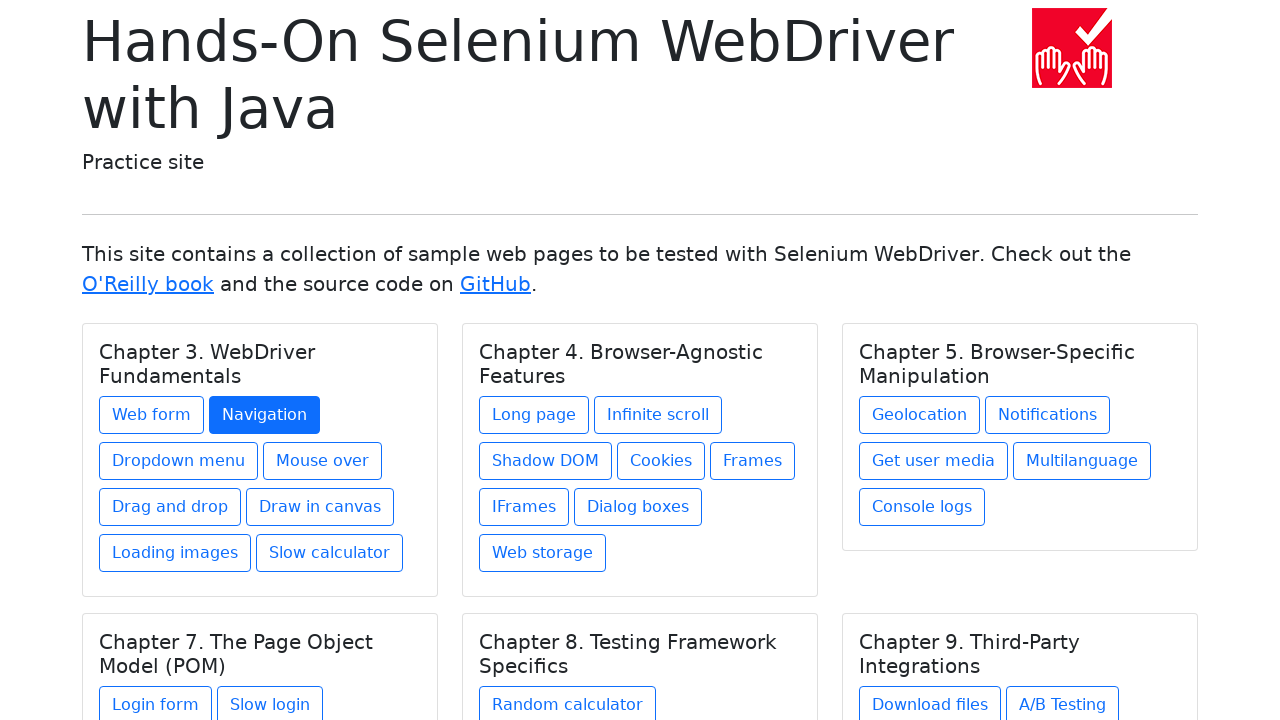

Re-selected chapter 1
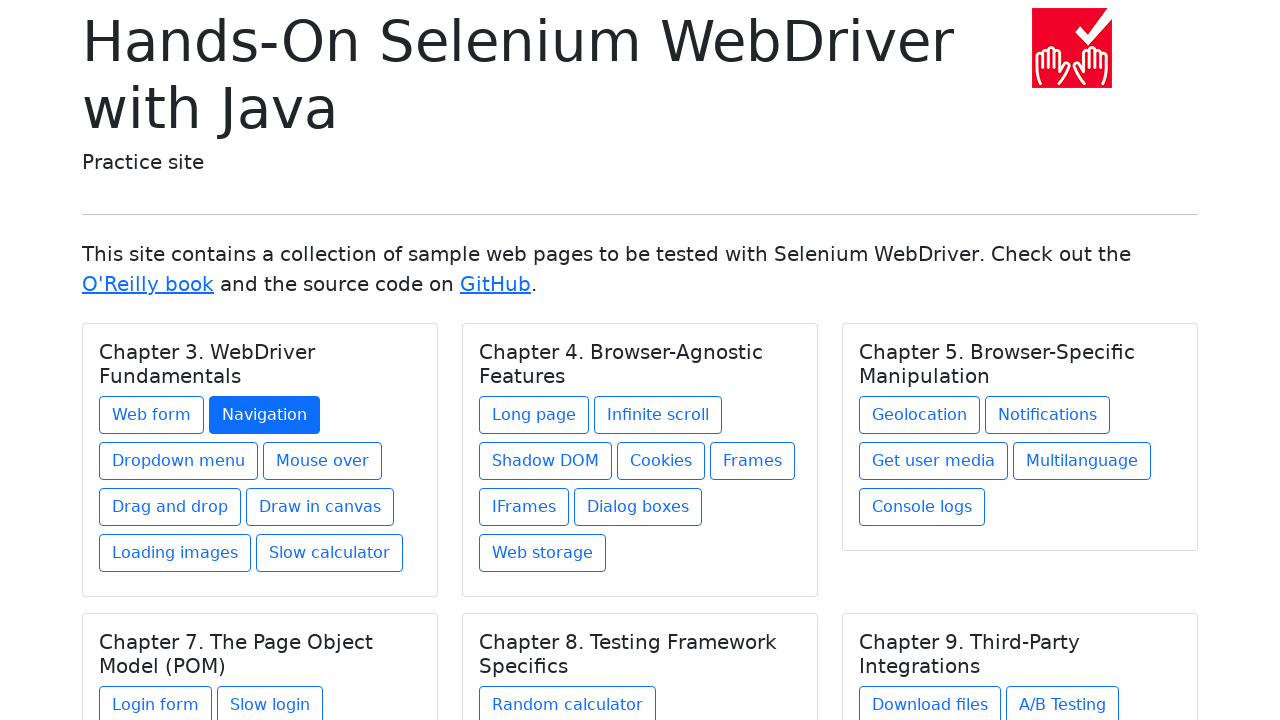

Re-located all links in chapter 1
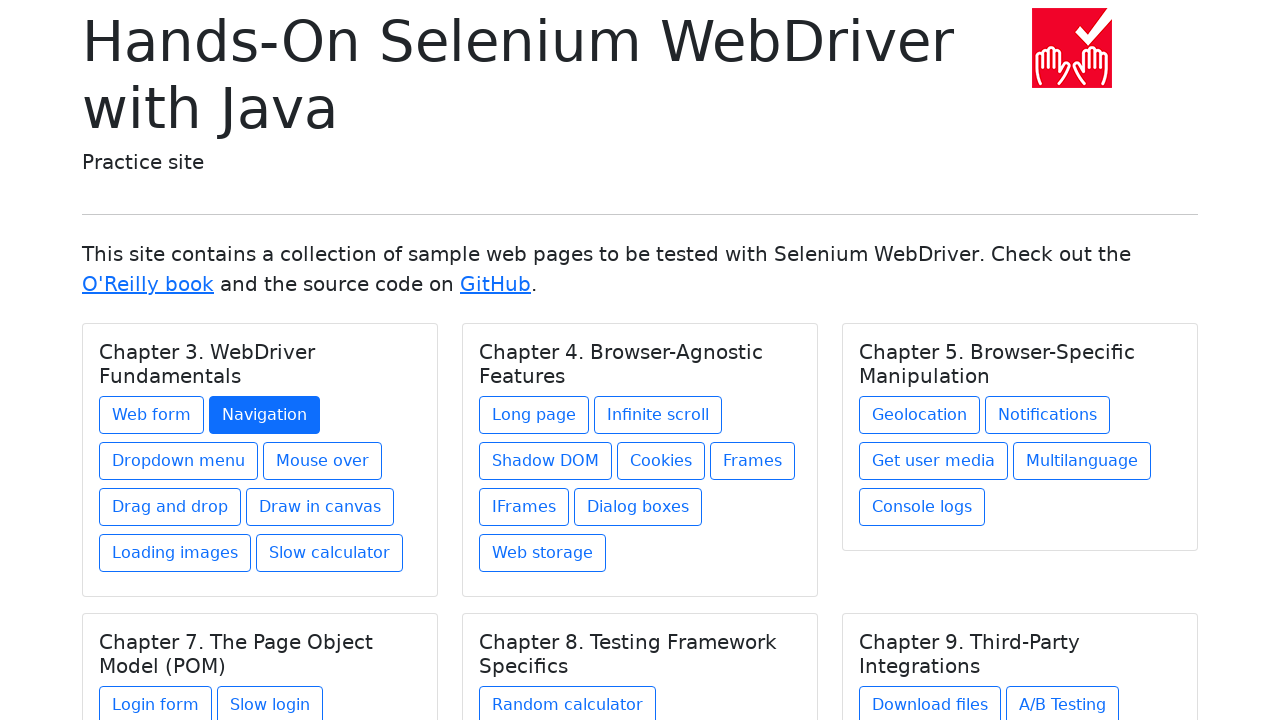

Selected link 3 from chapter 1
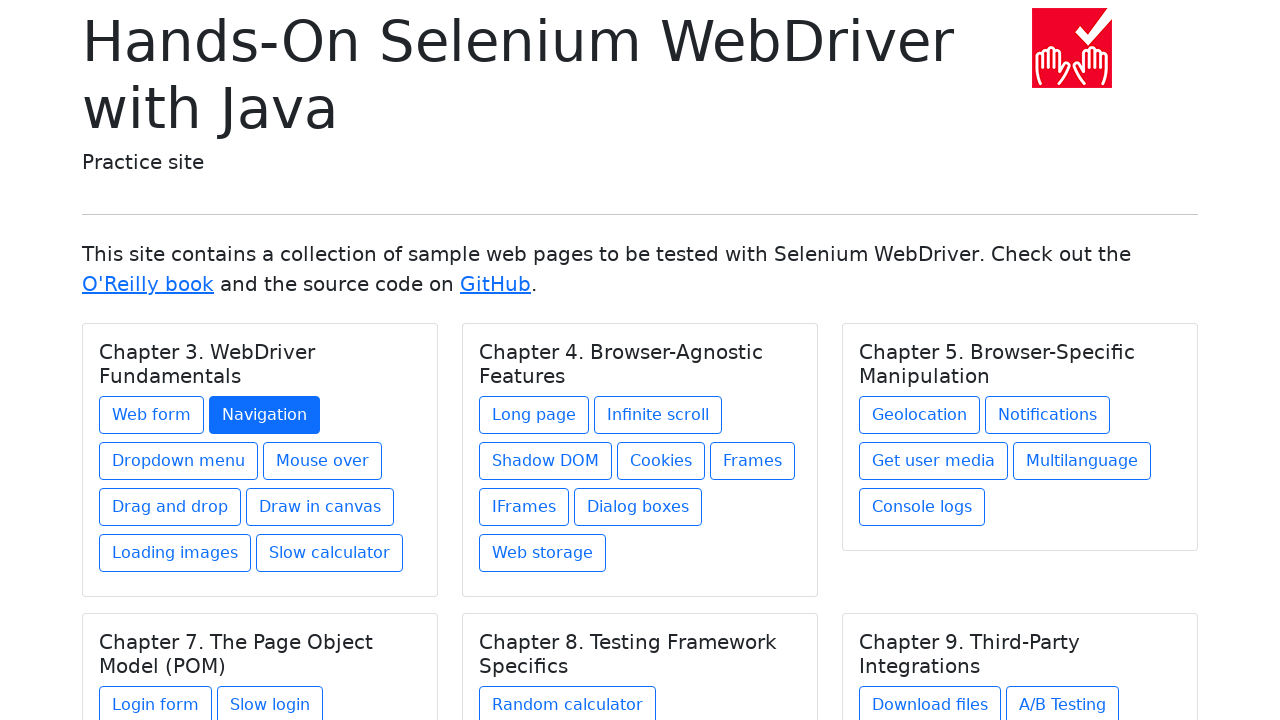

Clicked link 3 from chapter 1 at (178, 461) on h5.card-title >> nth=0 >> xpath=./../a >> nth=2
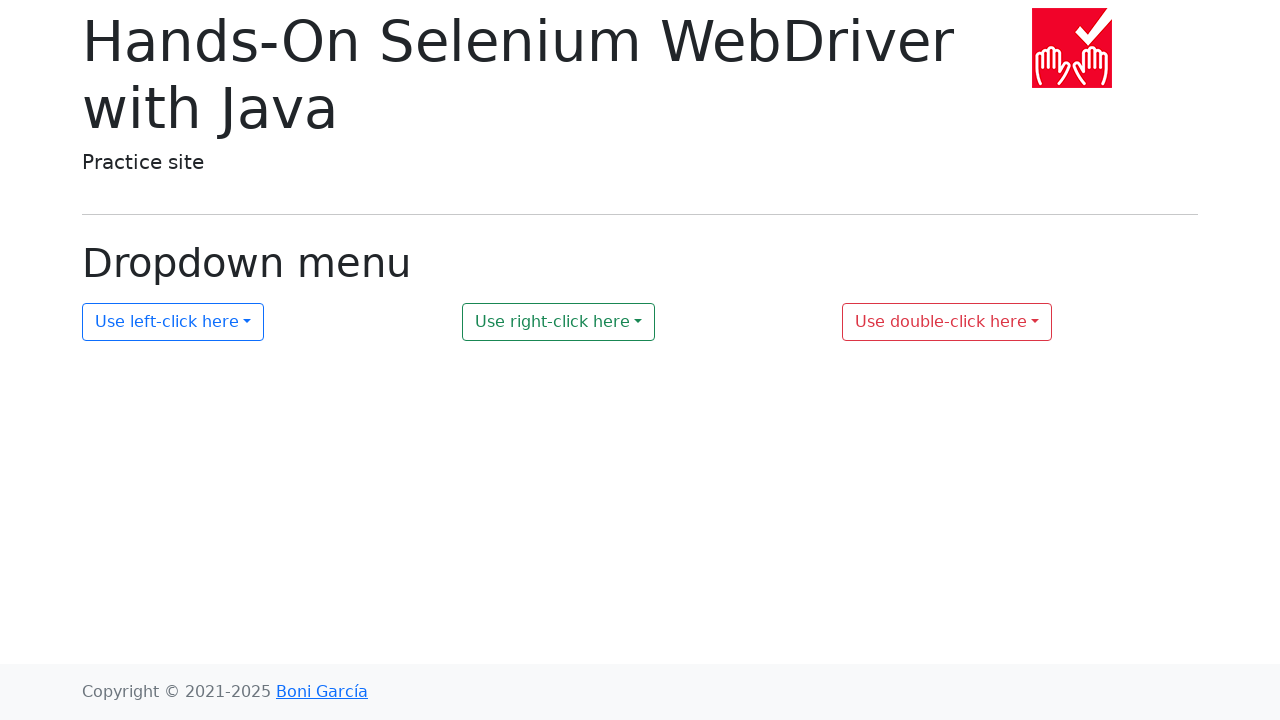

Waited 2 seconds for page to load after clicking link 3 in chapter 1
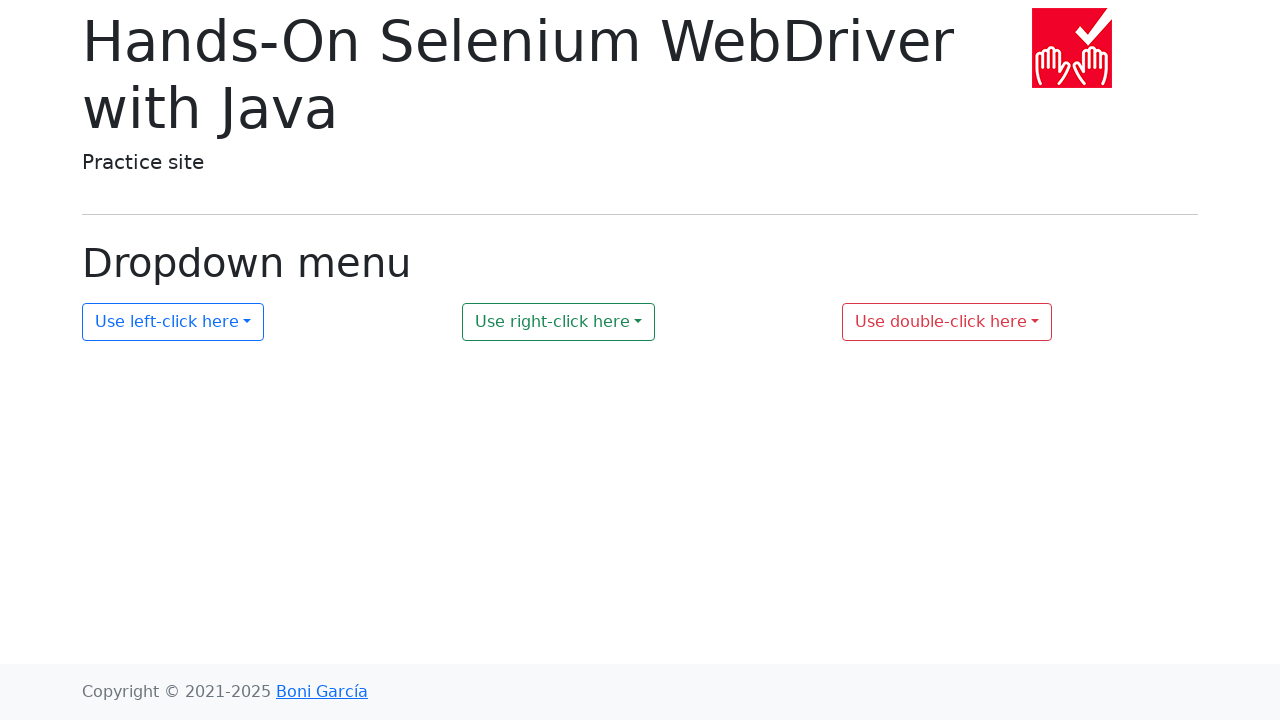

Navigated back to home page from link 3 in chapter 1
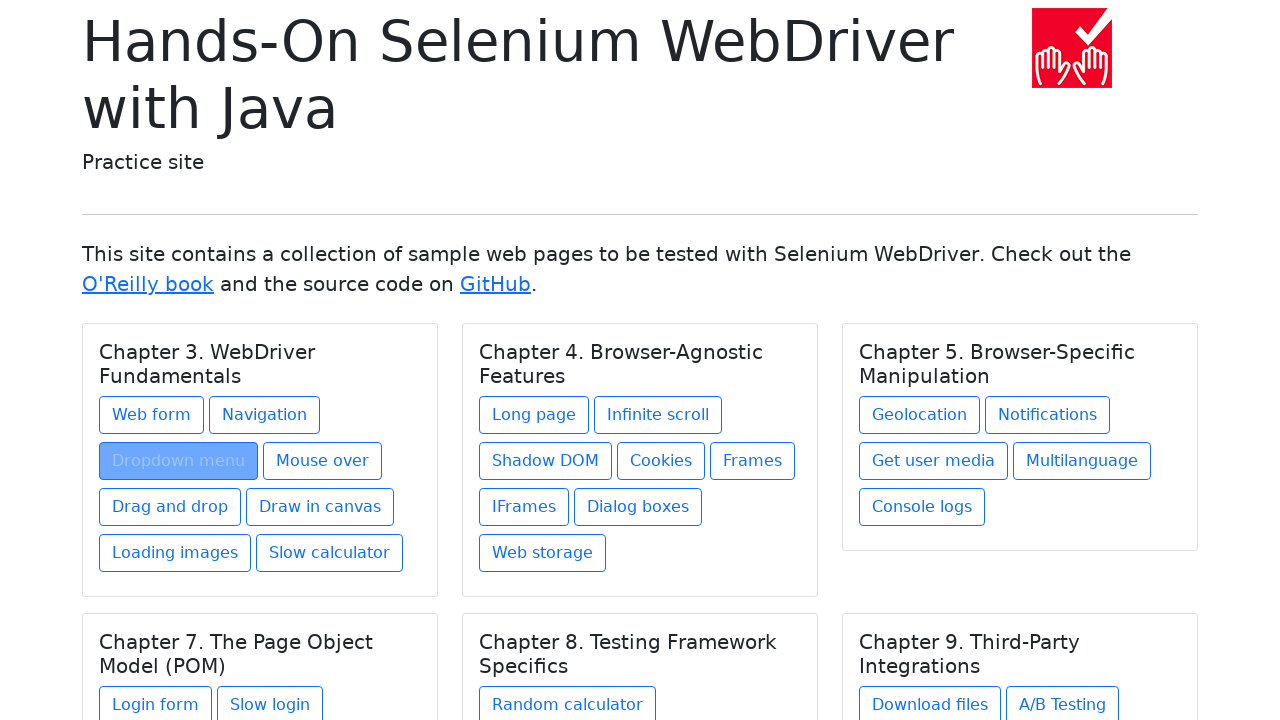

Re-located all chapters before clicking link 4 in chapter 1
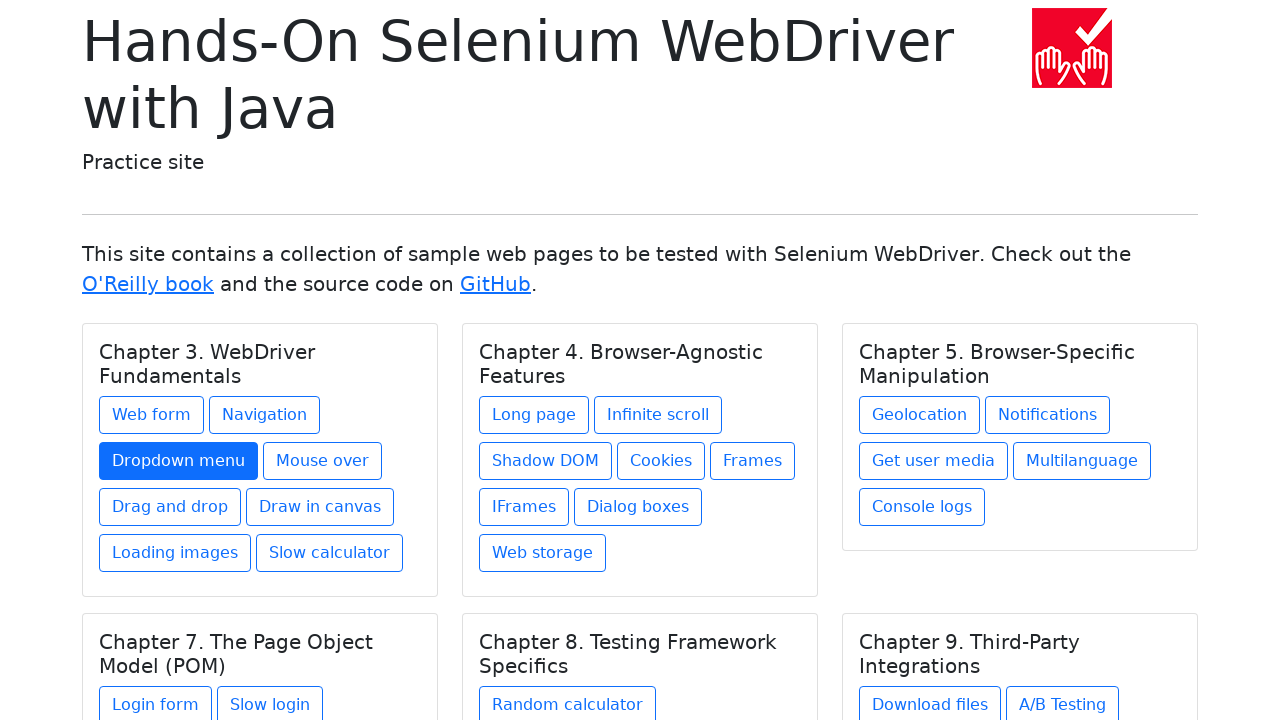

Re-selected chapter 1
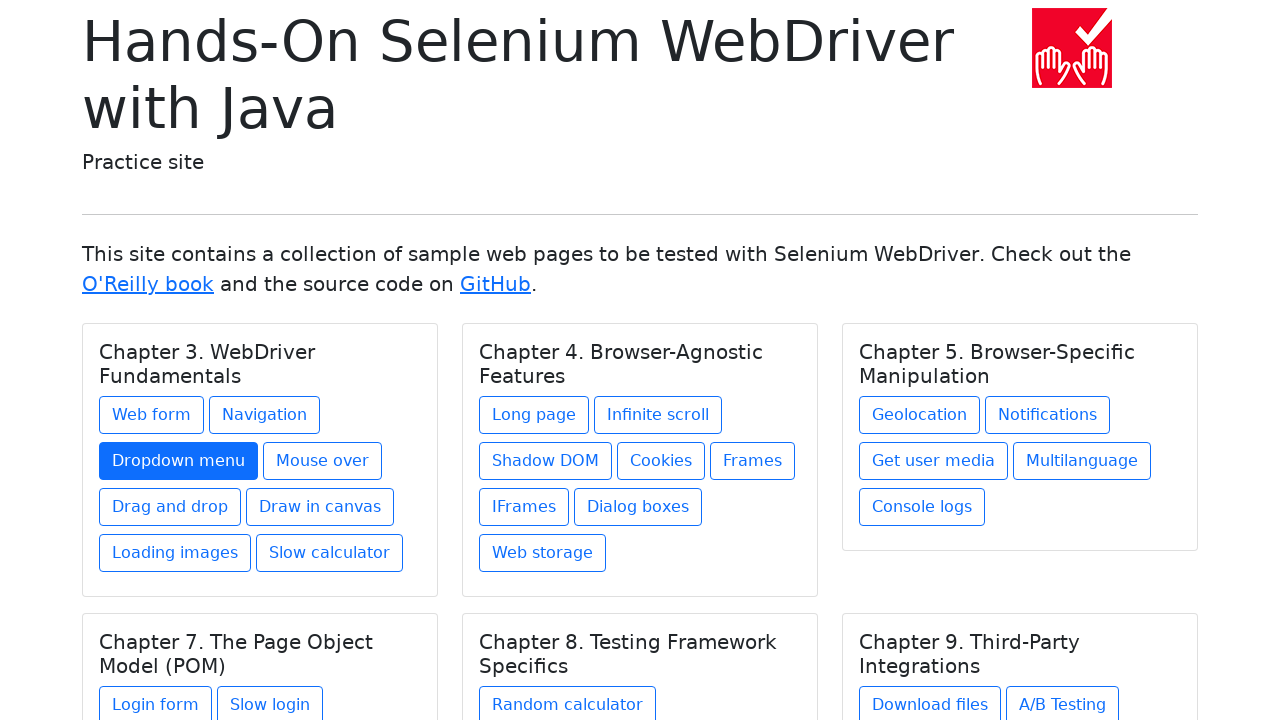

Re-located all links in chapter 1
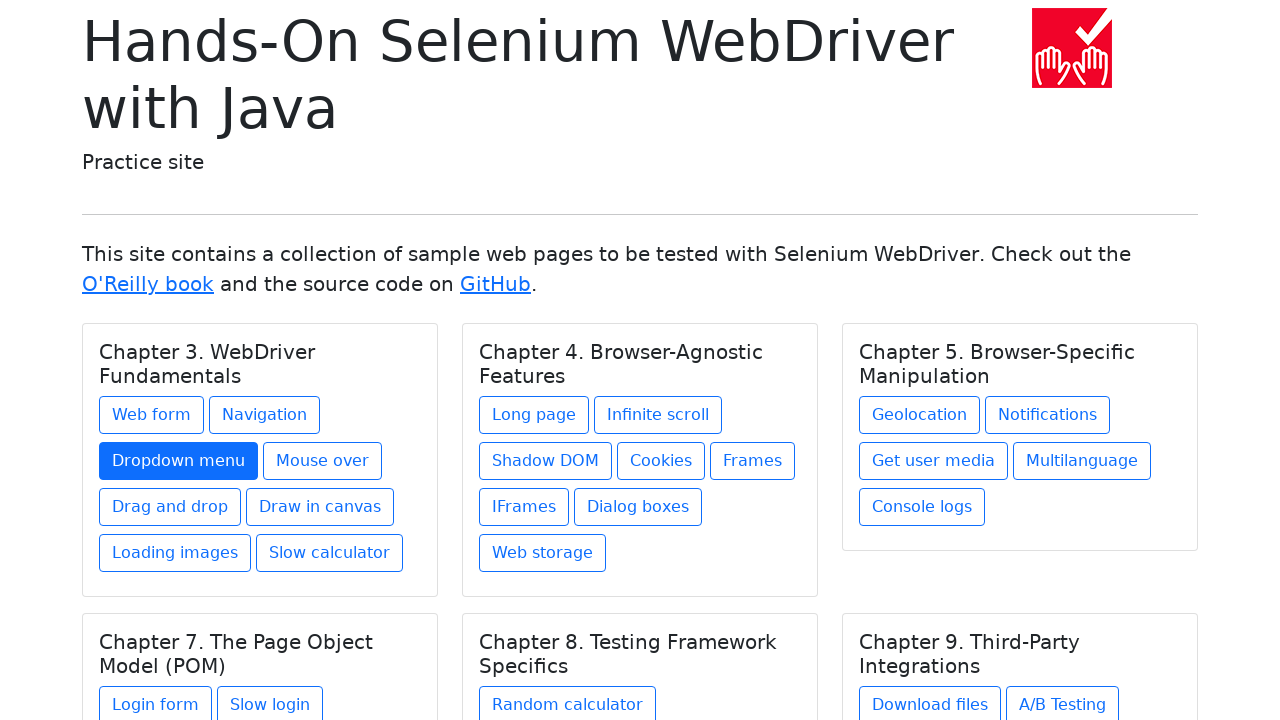

Selected link 4 from chapter 1
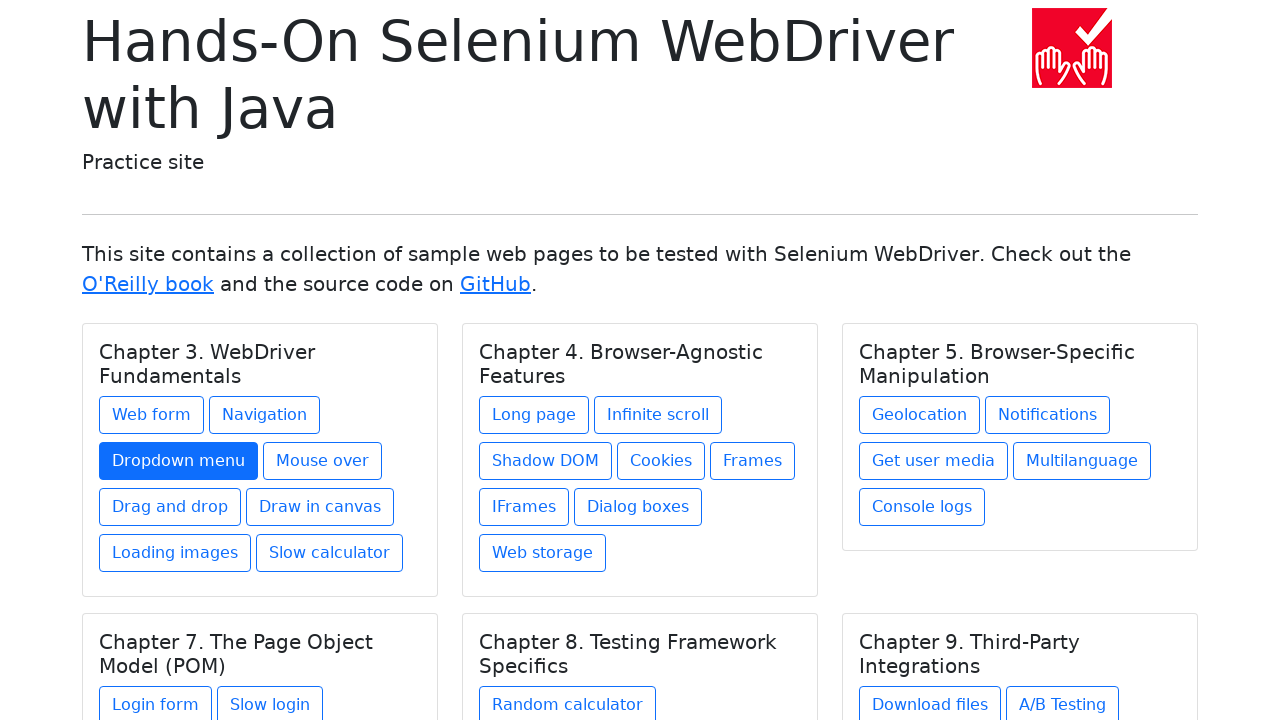

Clicked link 4 from chapter 1 at (322, 461) on h5.card-title >> nth=0 >> xpath=./../a >> nth=3
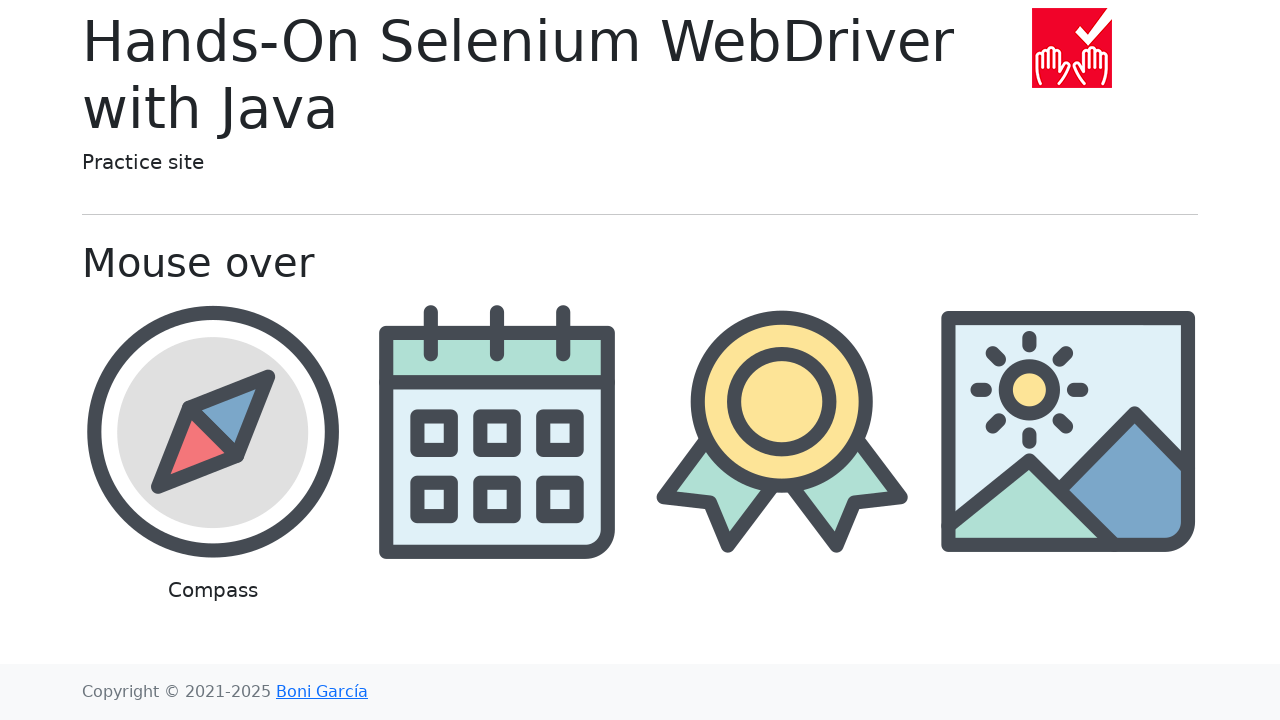

Waited 2 seconds for page to load after clicking link 4 in chapter 1
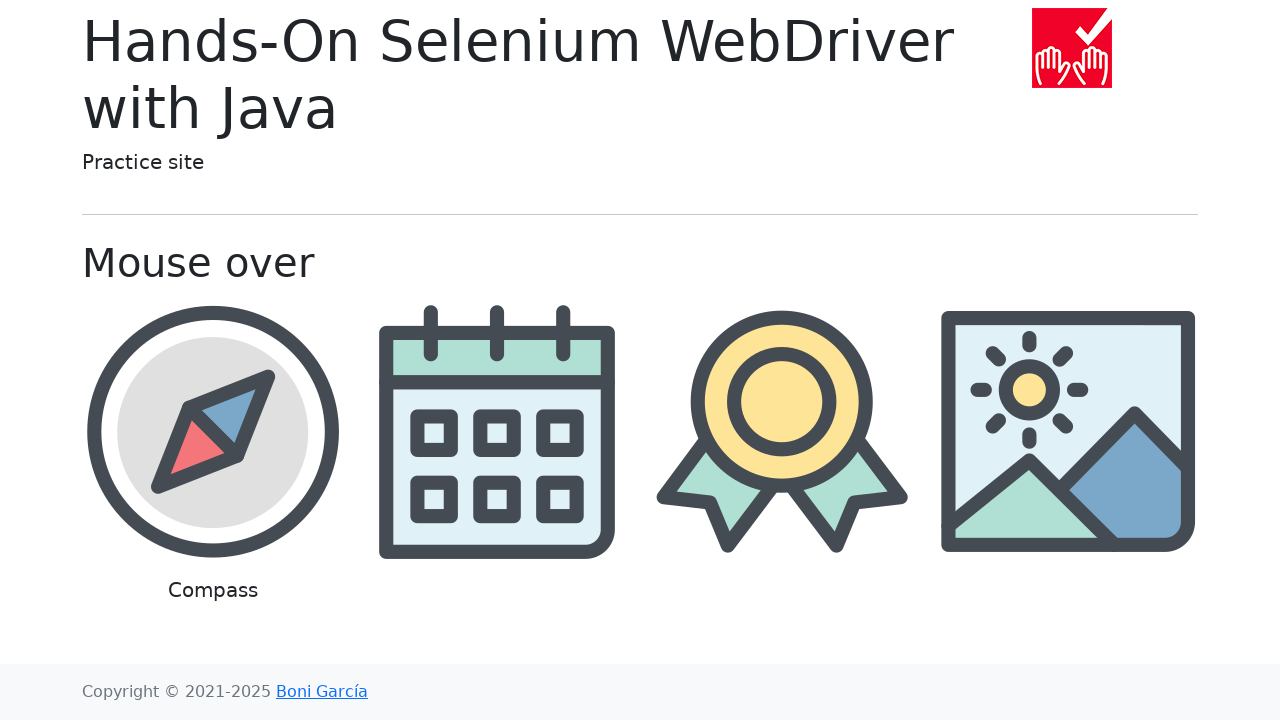

Navigated back to home page from link 4 in chapter 1
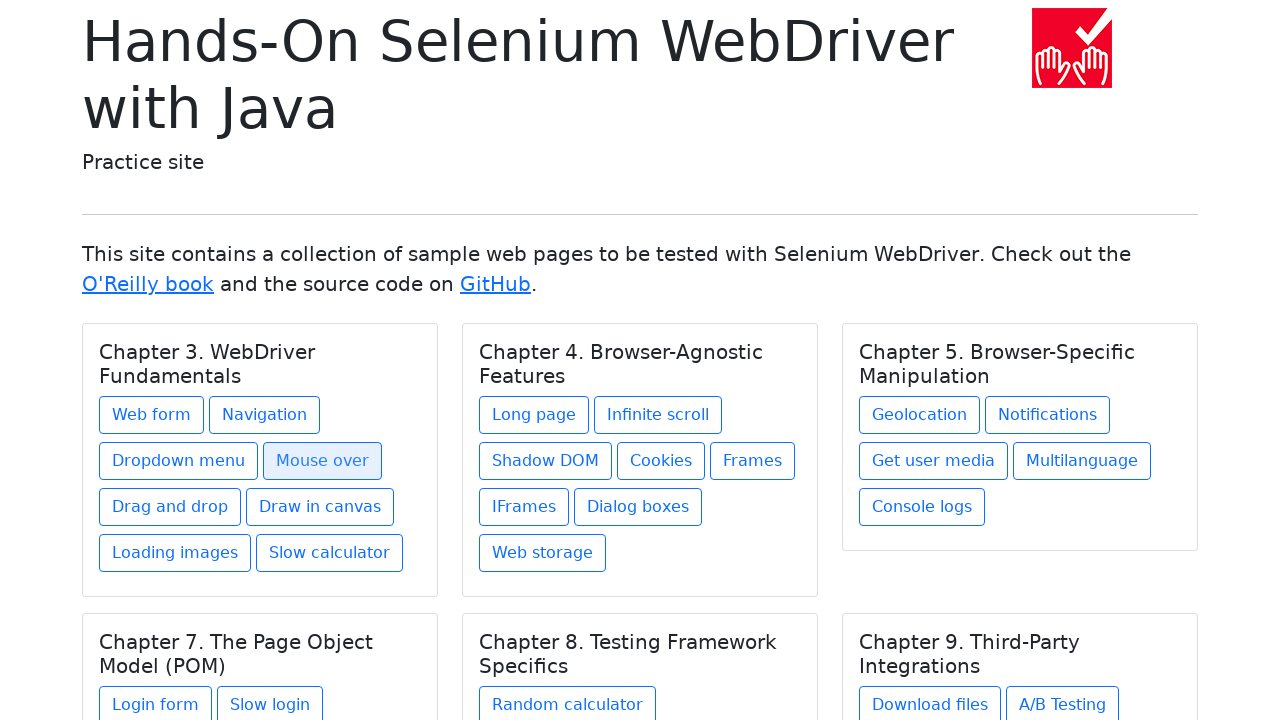

Re-located all chapters before clicking link 5 in chapter 1
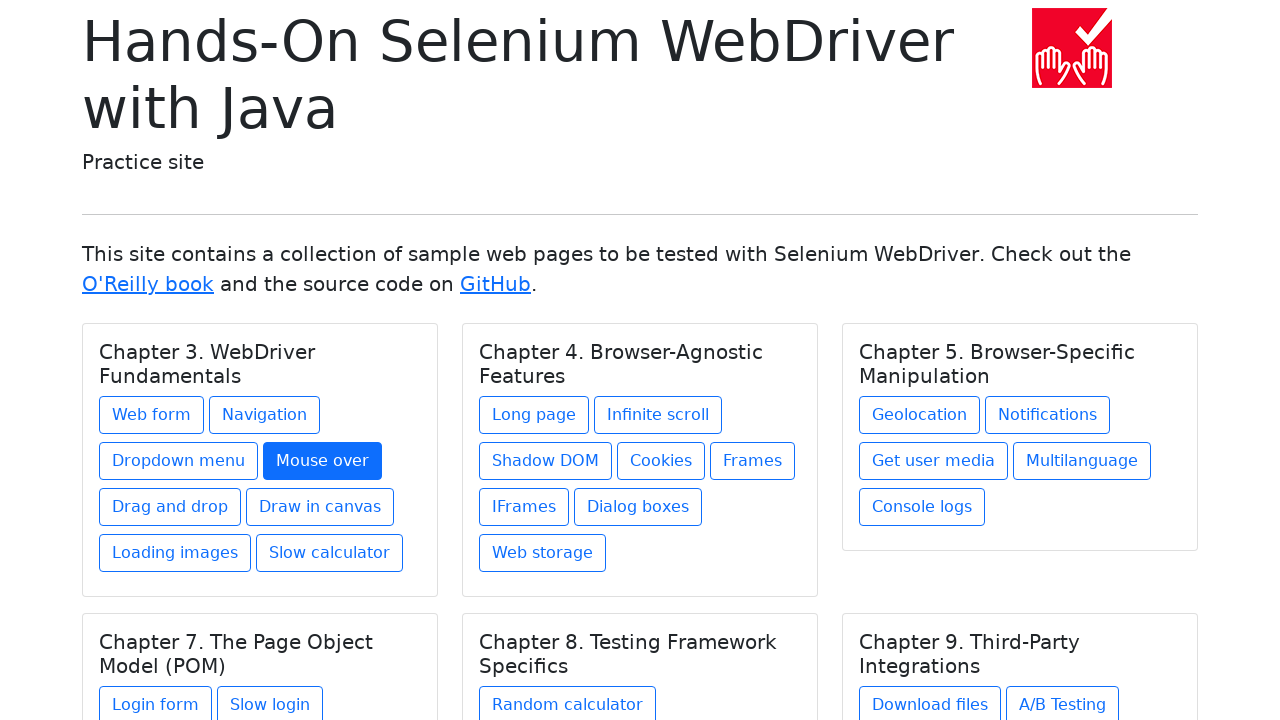

Re-selected chapter 1
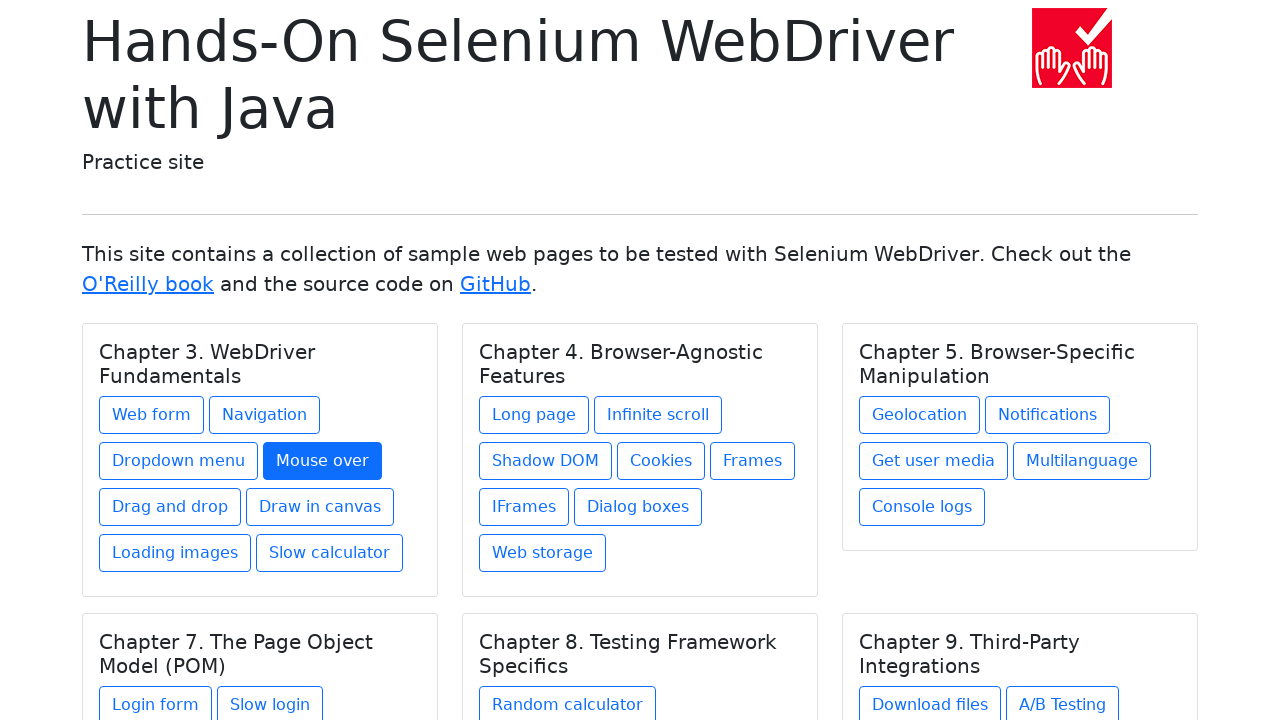

Re-located all links in chapter 1
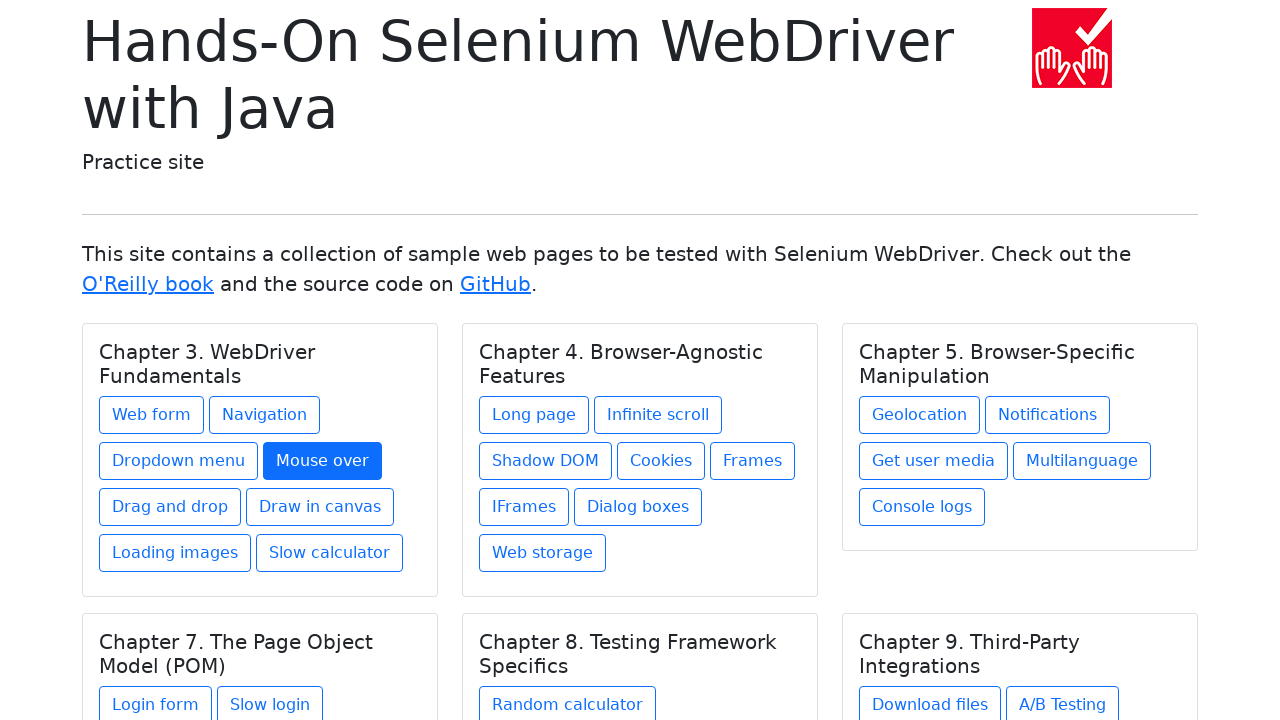

Selected link 5 from chapter 1
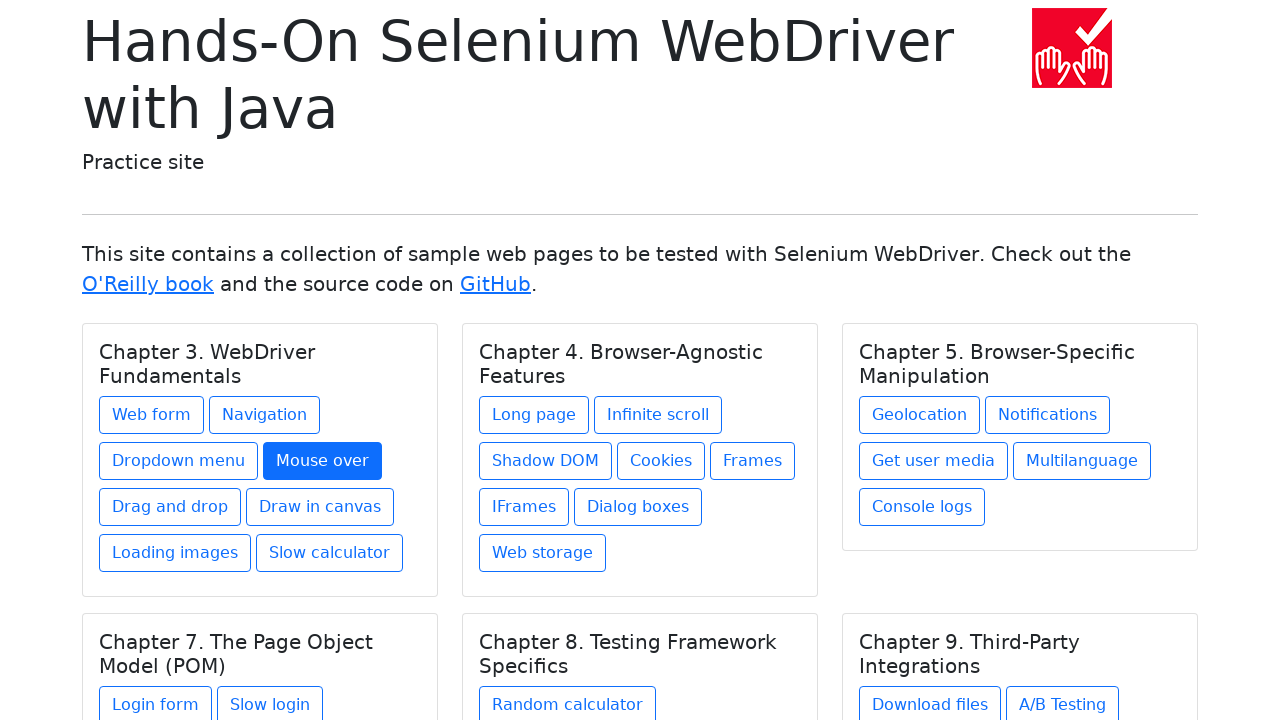

Clicked link 5 from chapter 1 at (170, 507) on h5.card-title >> nth=0 >> xpath=./../a >> nth=4
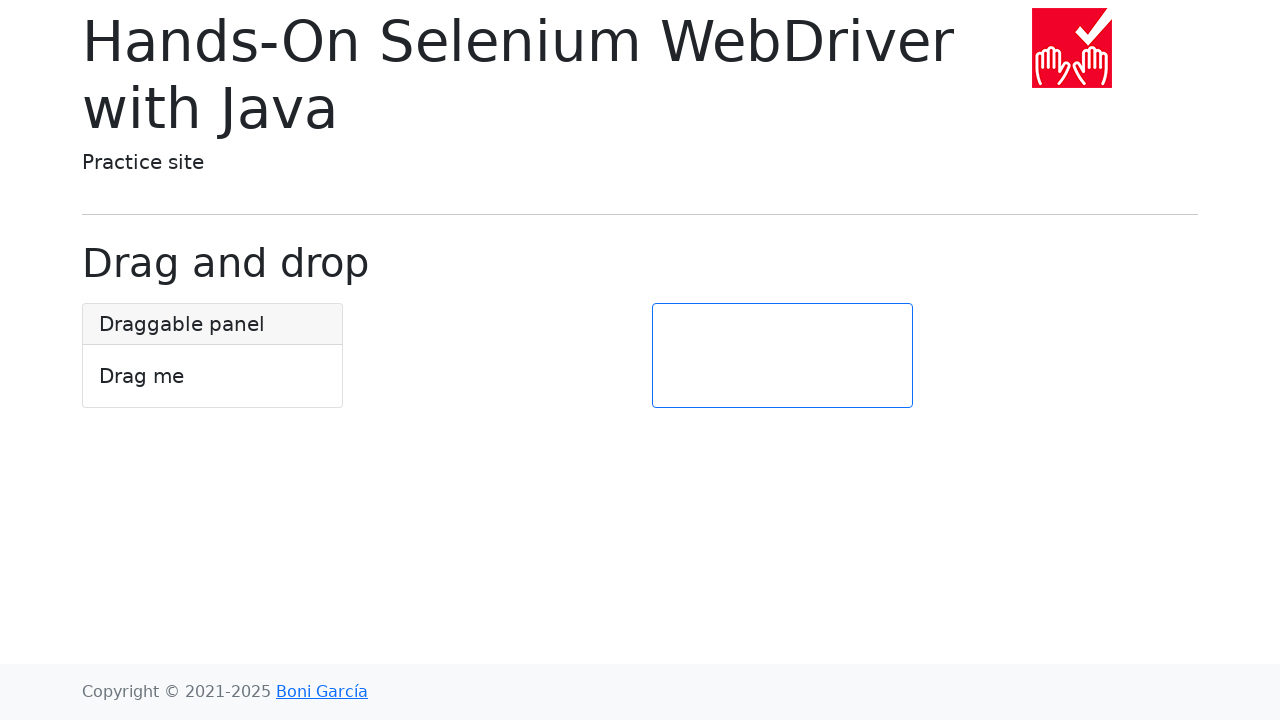

Waited 2 seconds for page to load after clicking link 5 in chapter 1
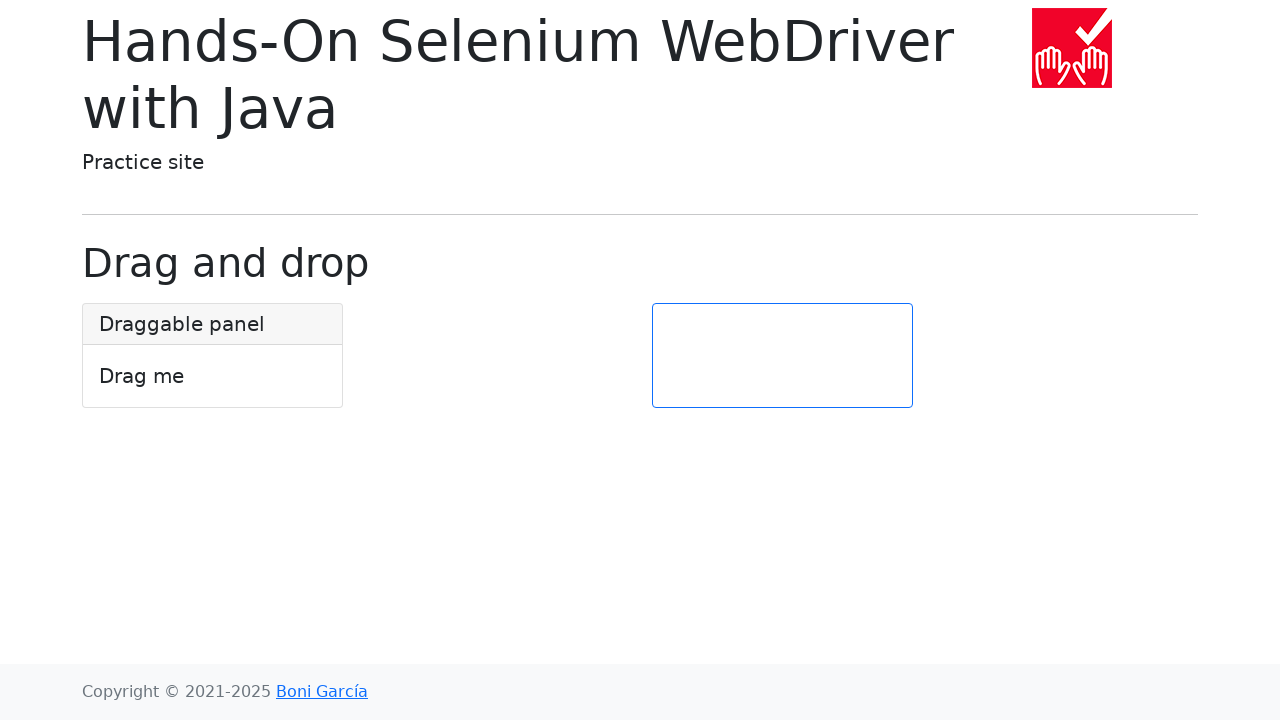

Navigated back to home page from link 5 in chapter 1
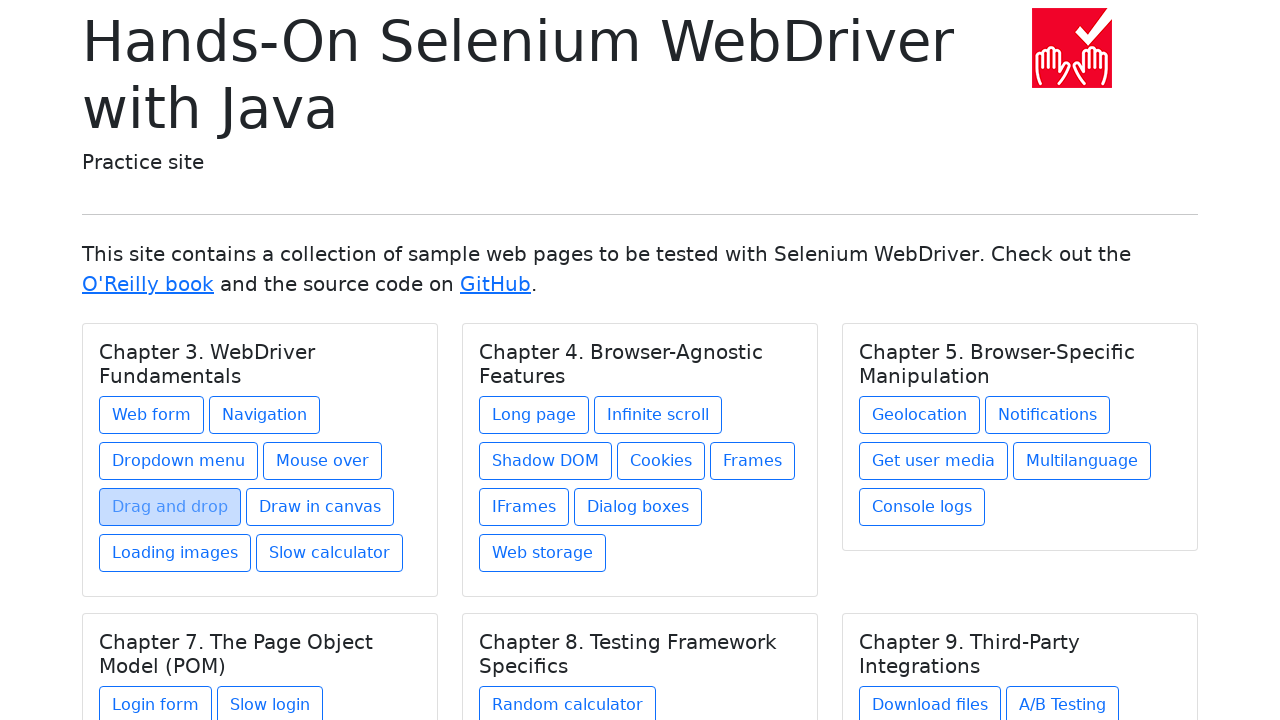

Re-located all chapters before clicking link 6 in chapter 1
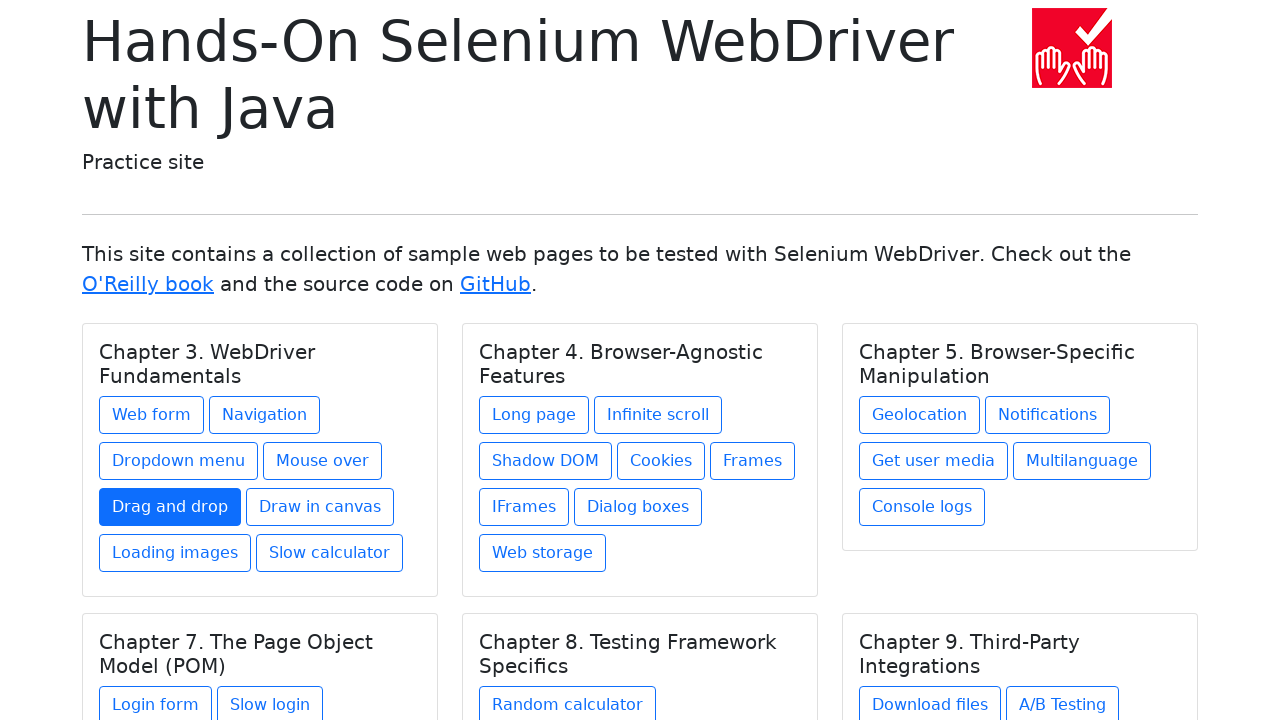

Re-selected chapter 1
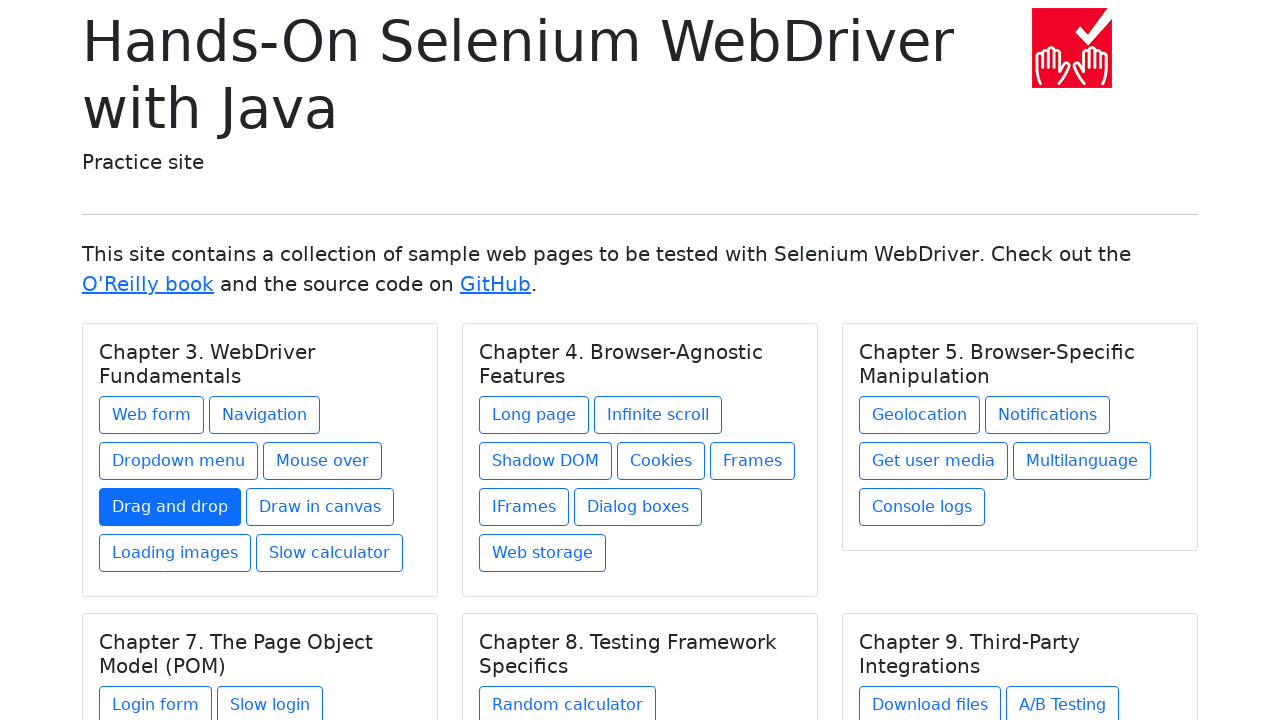

Re-located all links in chapter 1
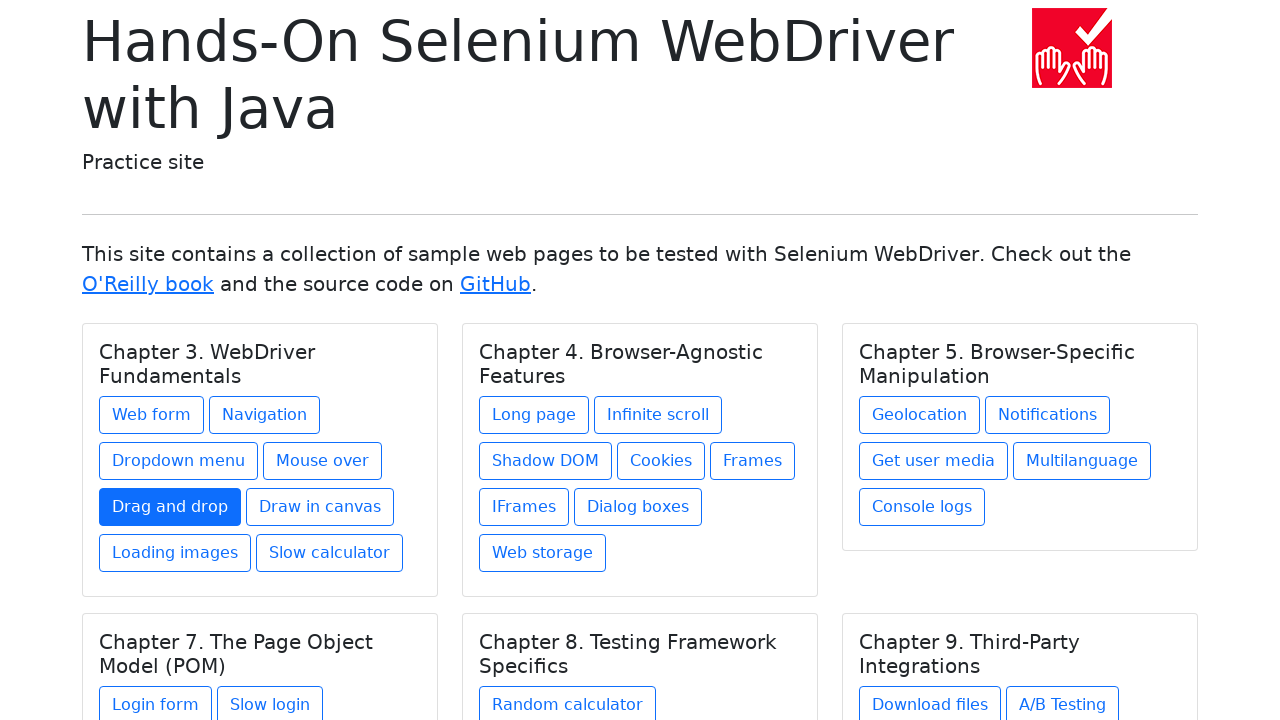

Selected link 6 from chapter 1
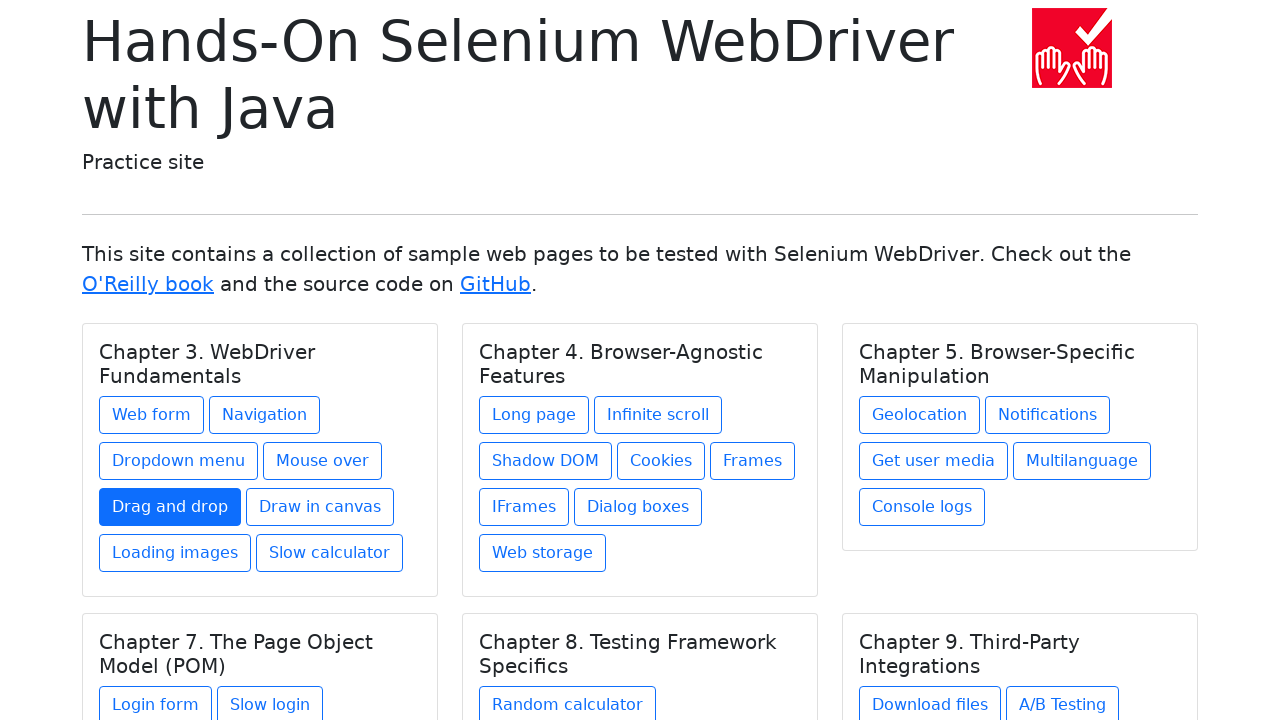

Clicked link 6 from chapter 1 at (320, 507) on h5.card-title >> nth=0 >> xpath=./../a >> nth=5
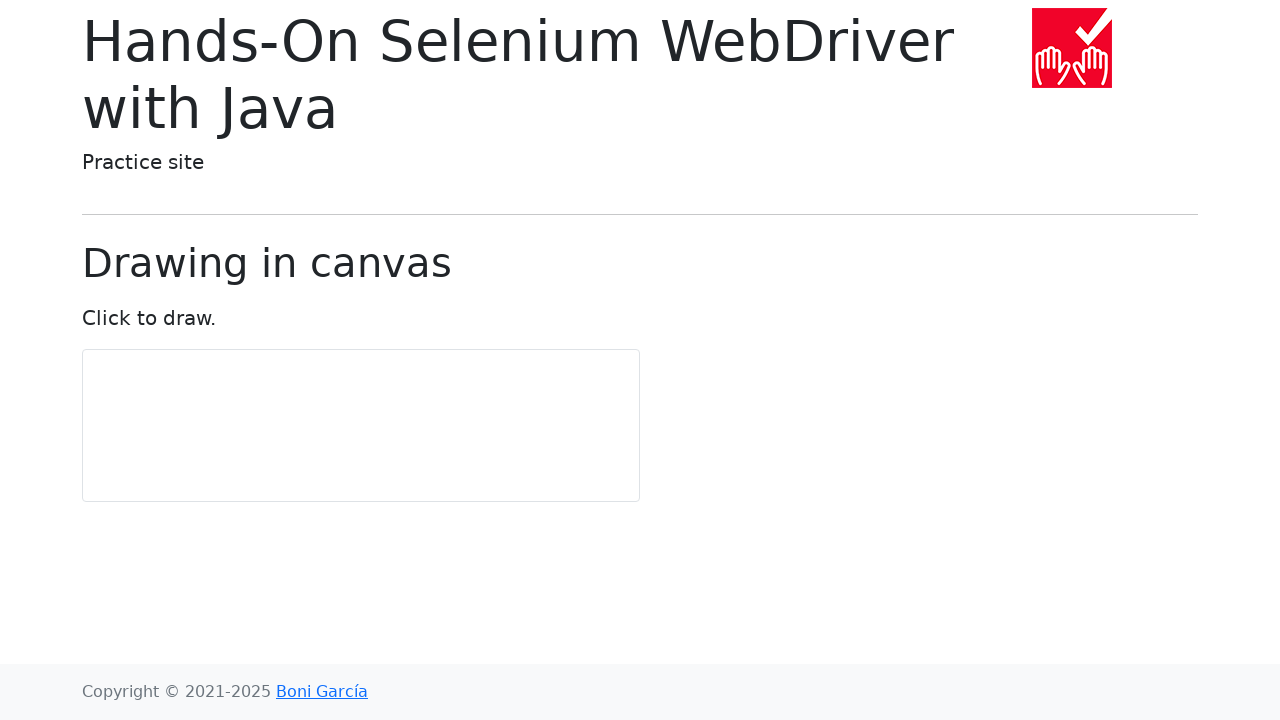

Waited 2 seconds for page to load after clicking link 6 in chapter 1
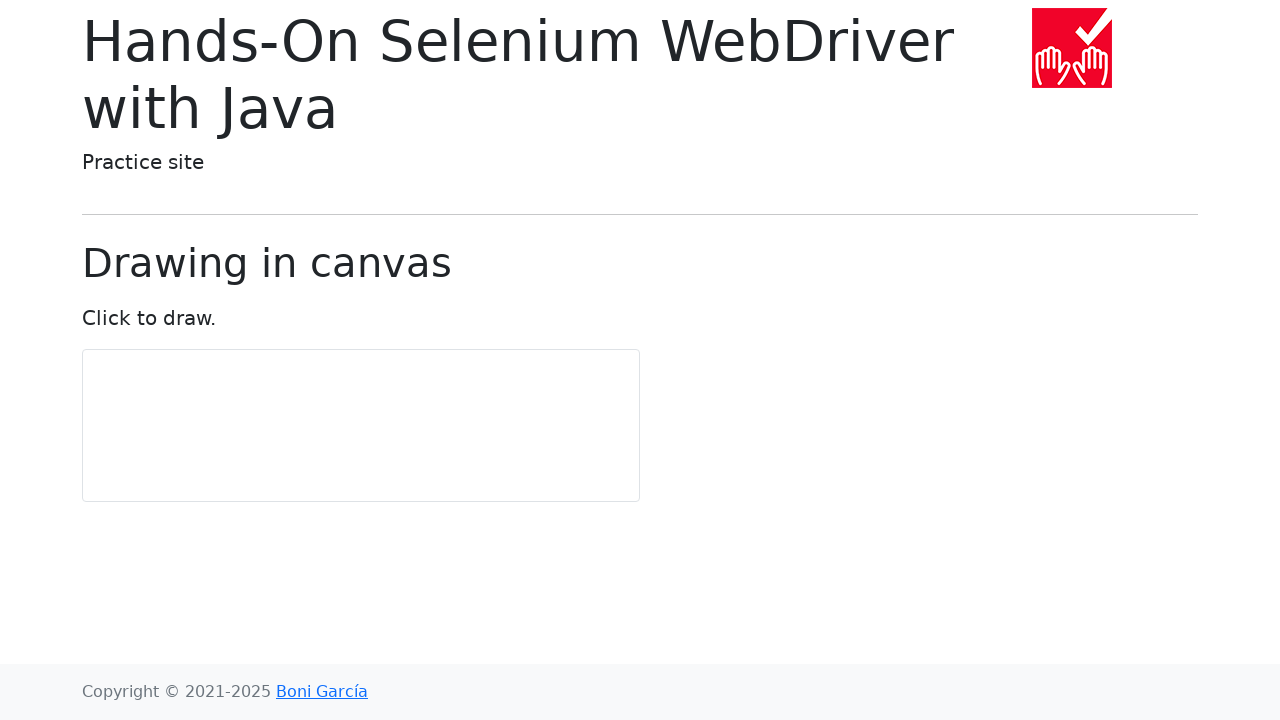

Navigated back to home page from link 6 in chapter 1
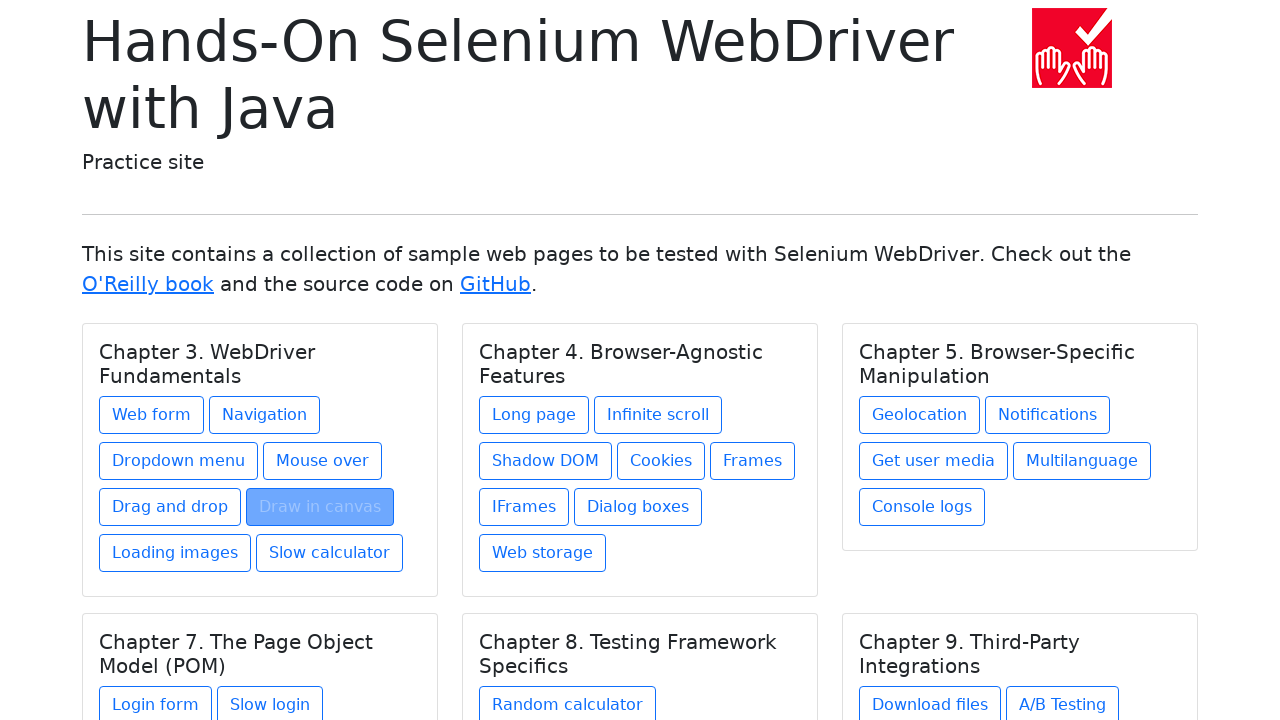

Re-located all chapters before clicking link 7 in chapter 1
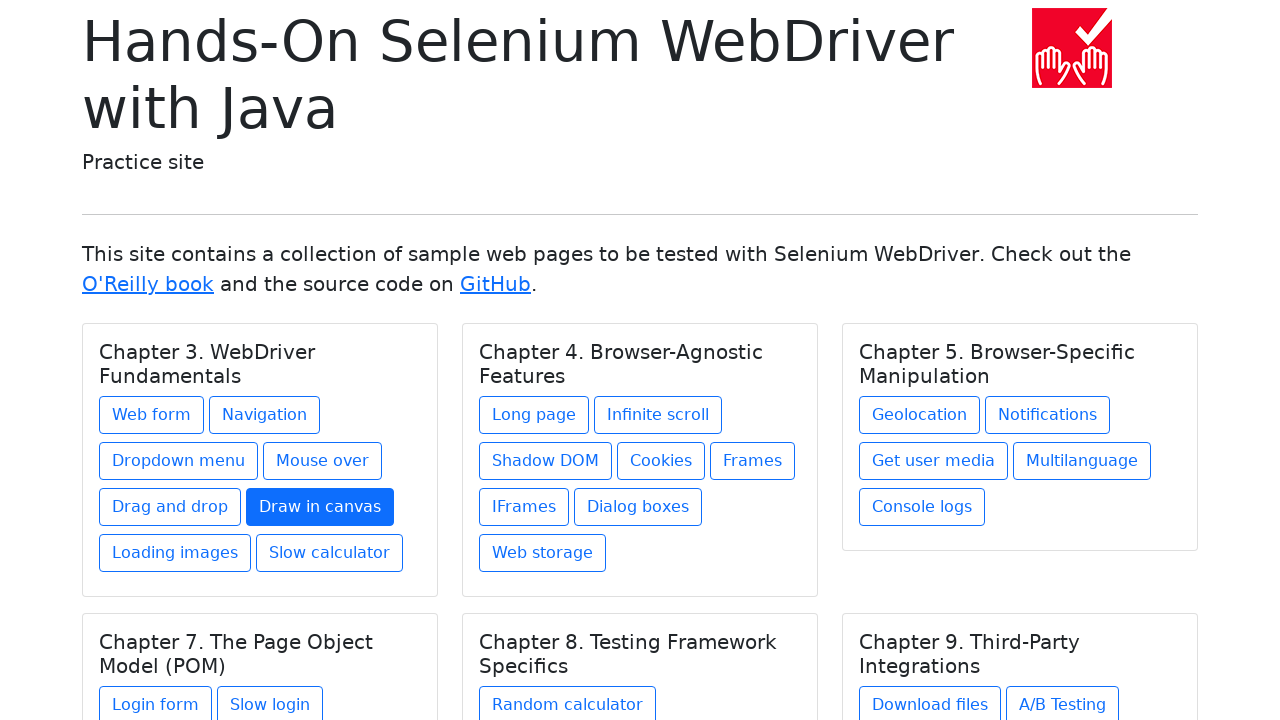

Re-selected chapter 1
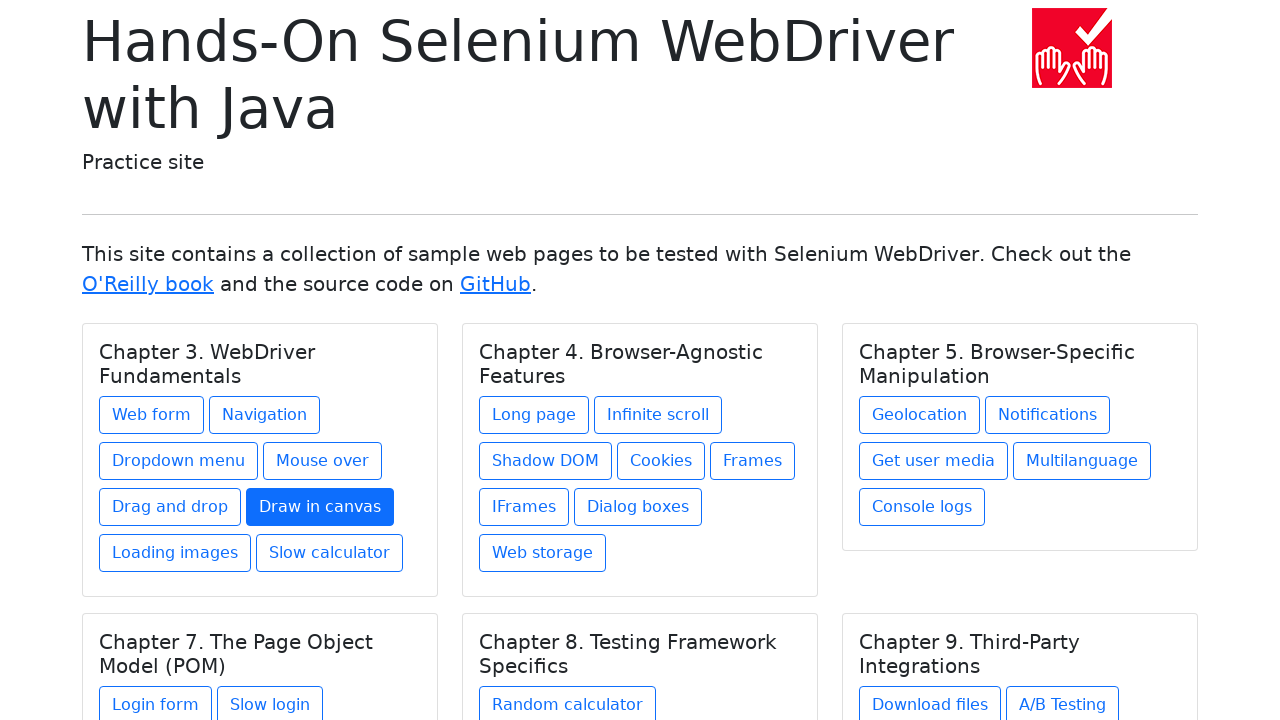

Re-located all links in chapter 1
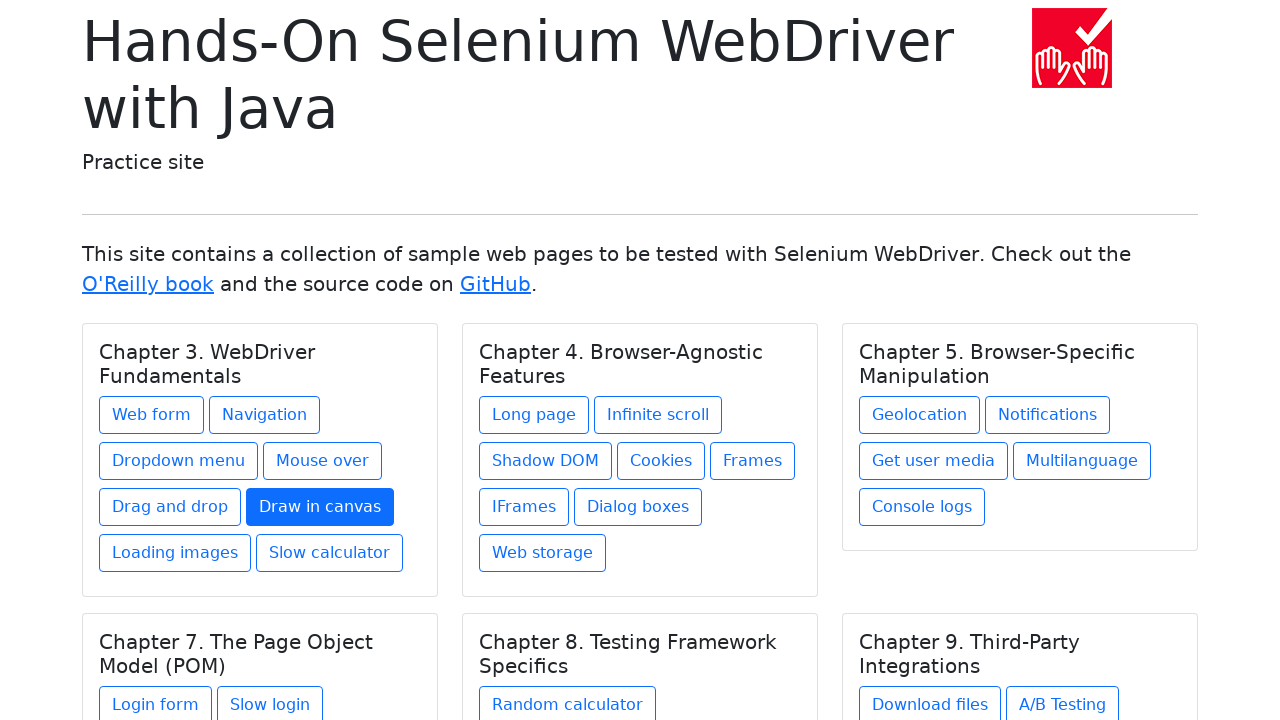

Selected link 7 from chapter 1
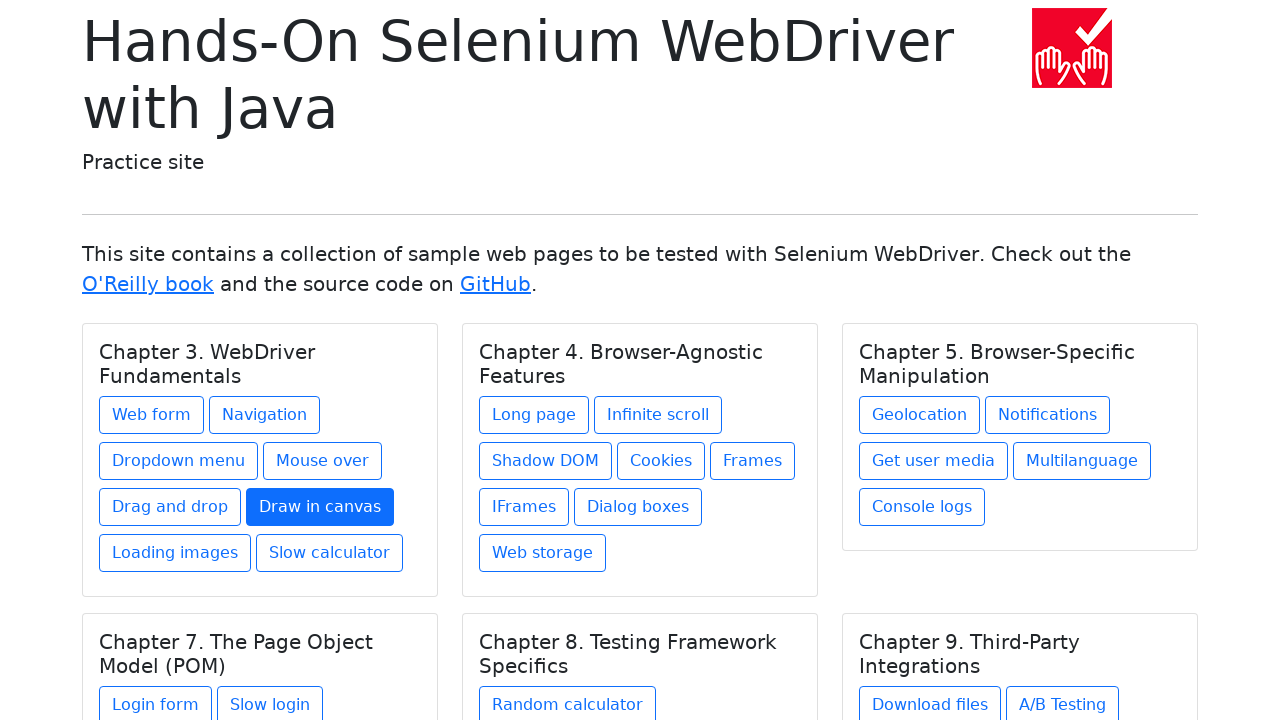

Clicked link 7 from chapter 1 at (175, 553) on h5.card-title >> nth=0 >> xpath=./../a >> nth=6
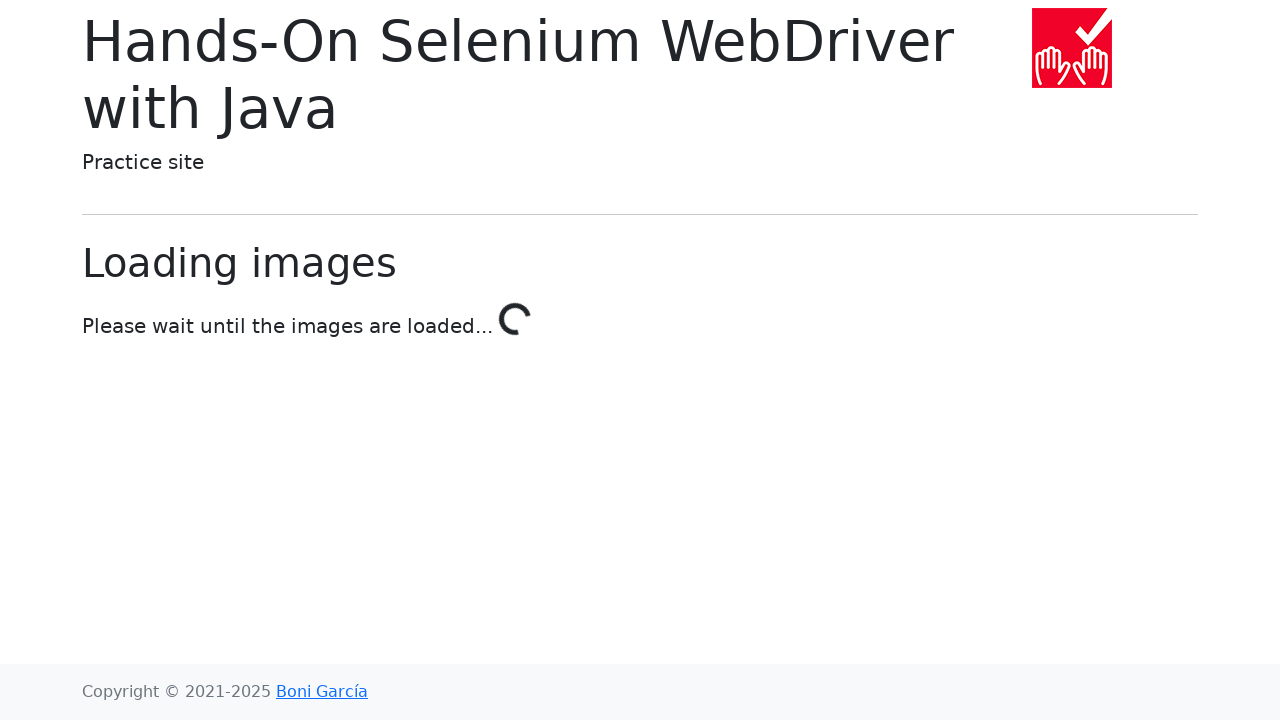

Waited 2 seconds for page to load after clicking link 7 in chapter 1
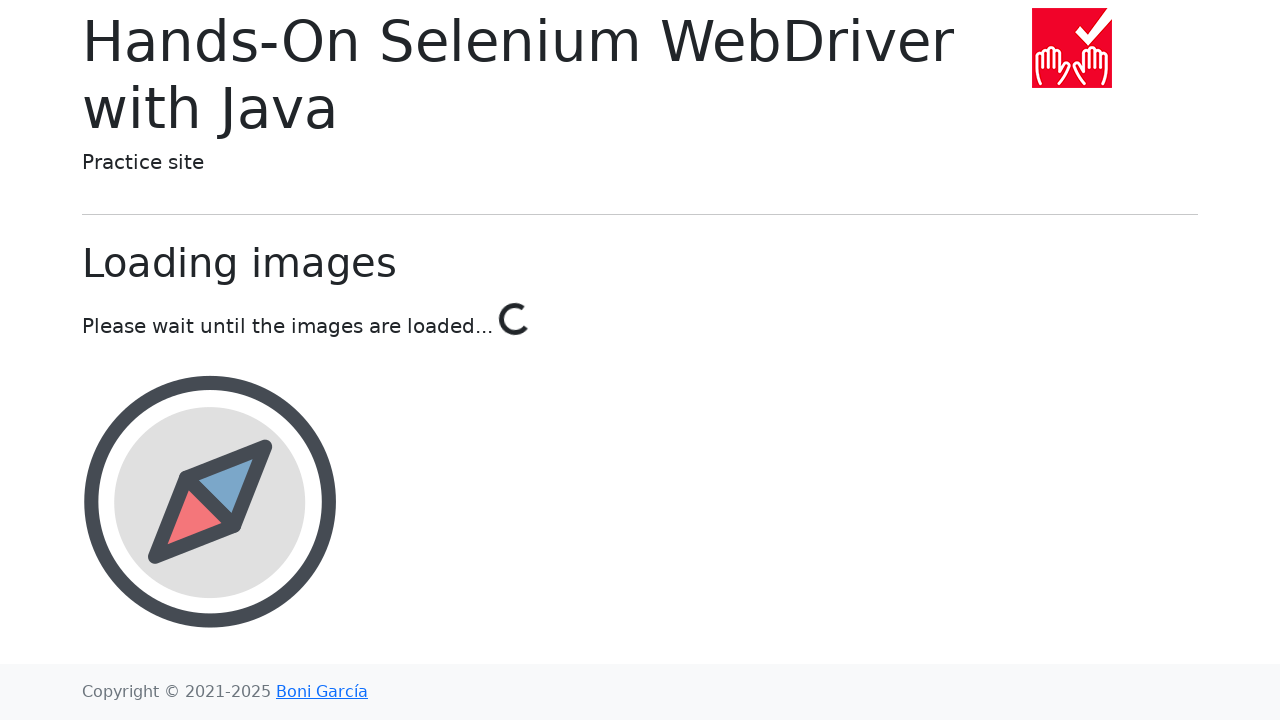

Navigated back to home page from link 7 in chapter 1
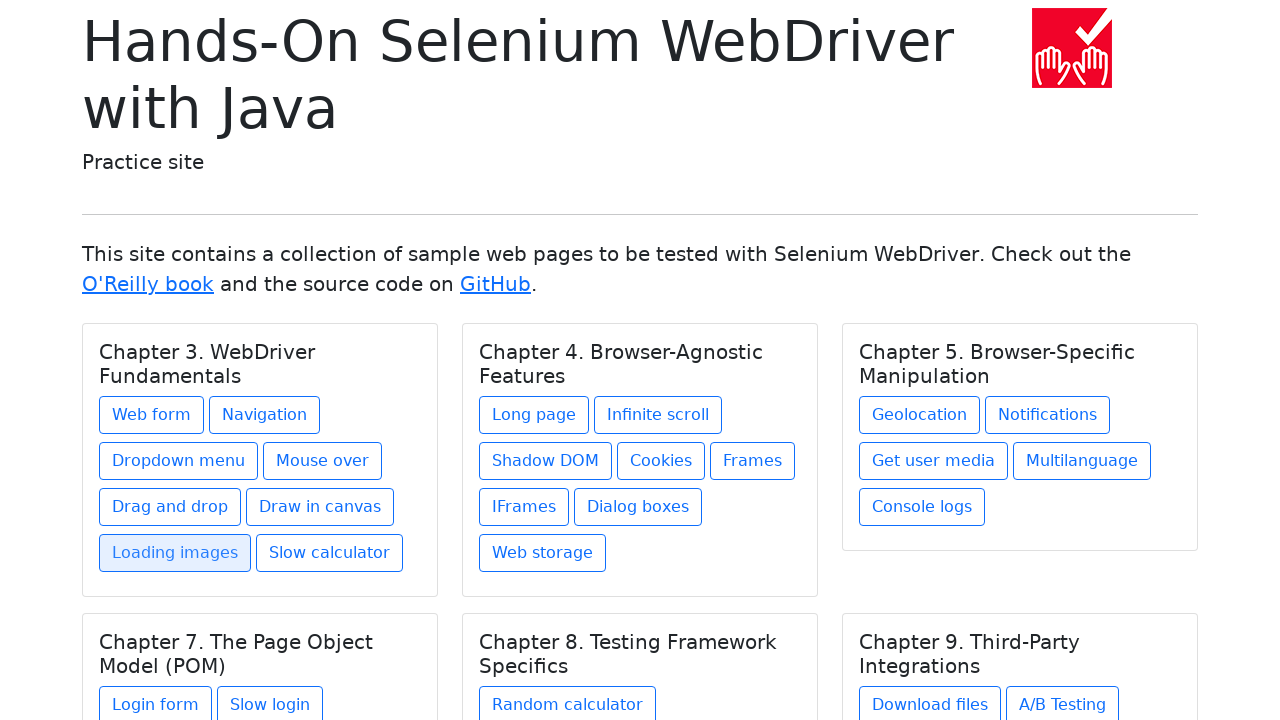

Re-located all chapters before clicking link 8 in chapter 1
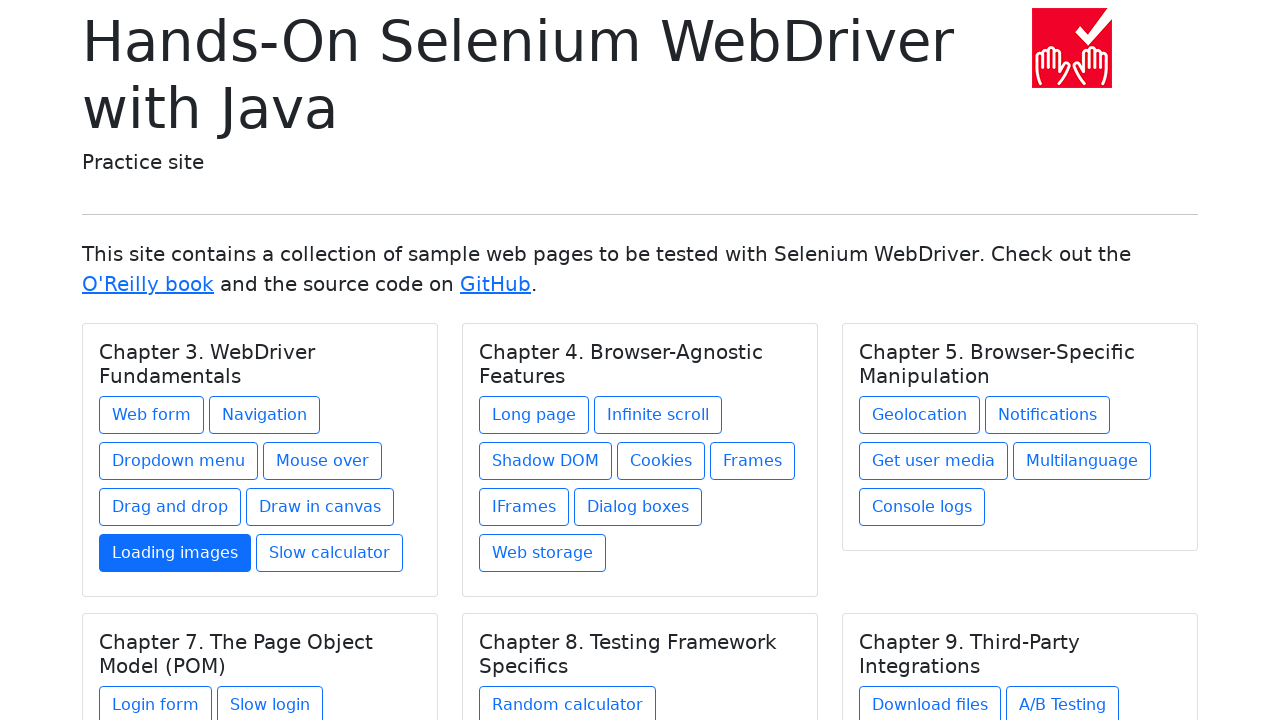

Re-selected chapter 1
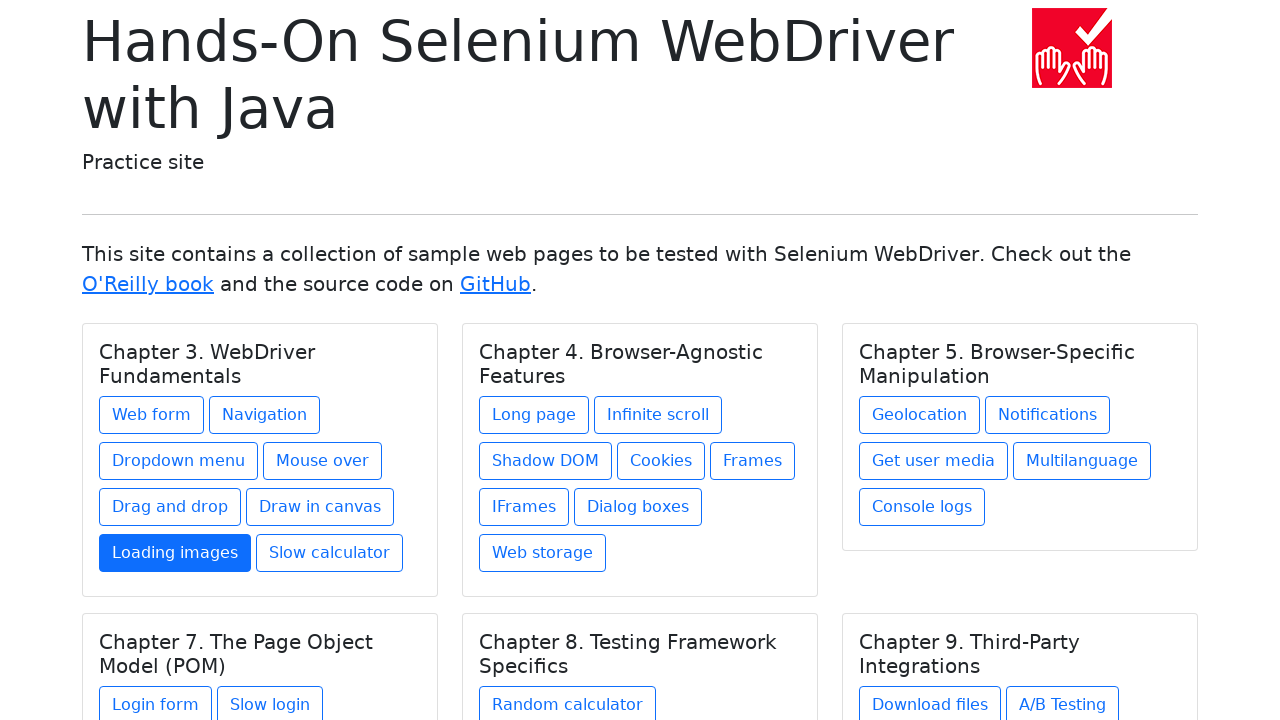

Re-located all links in chapter 1
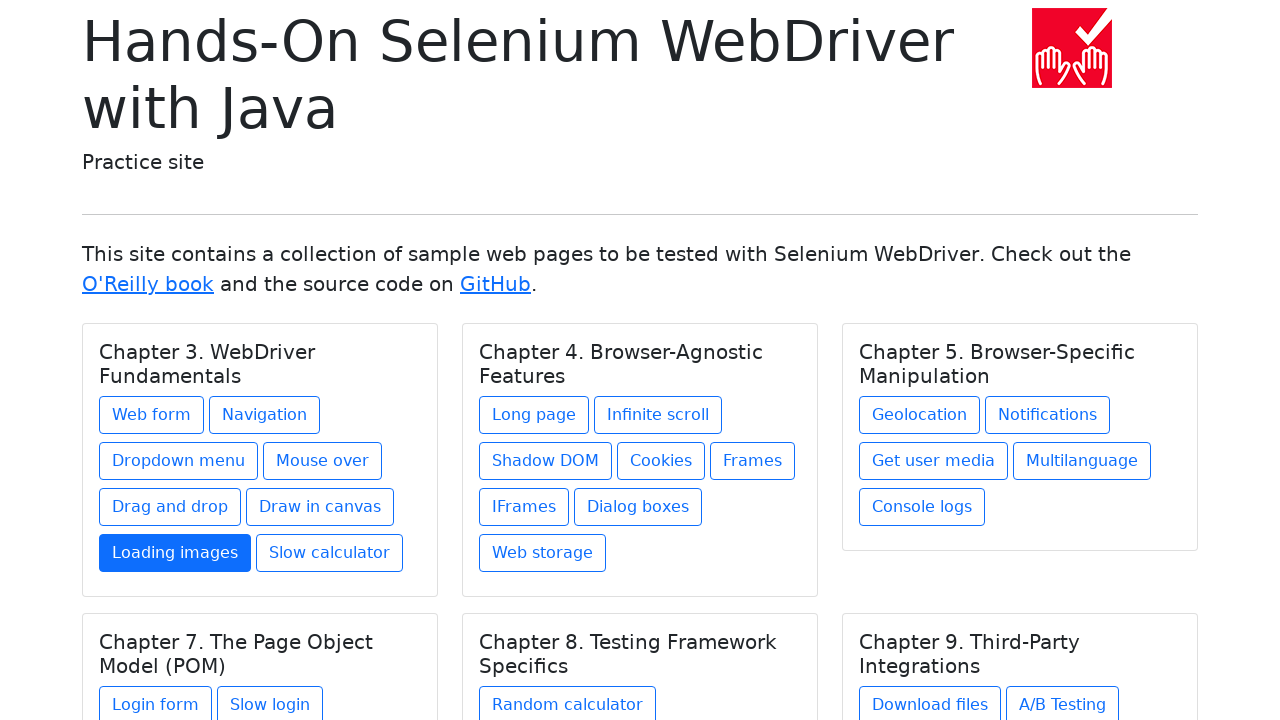

Selected link 8 from chapter 1
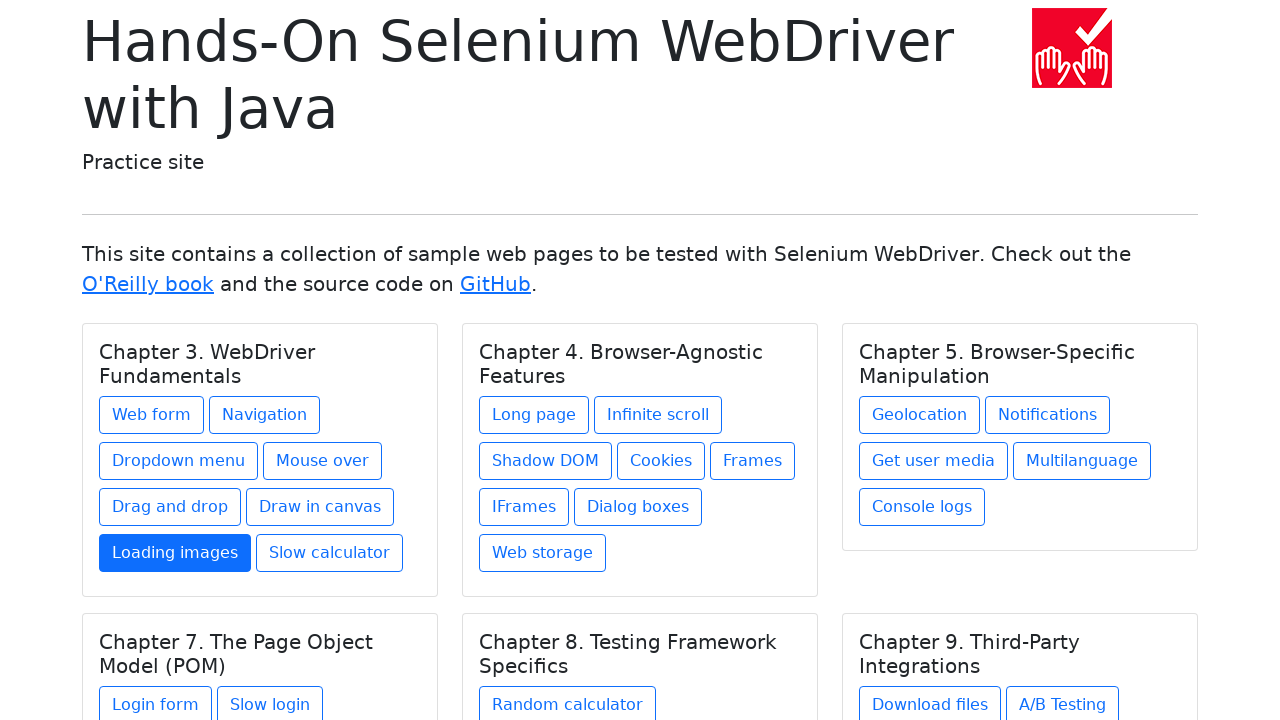

Clicked link 8 from chapter 1 at (330, 553) on h5.card-title >> nth=0 >> xpath=./../a >> nth=7
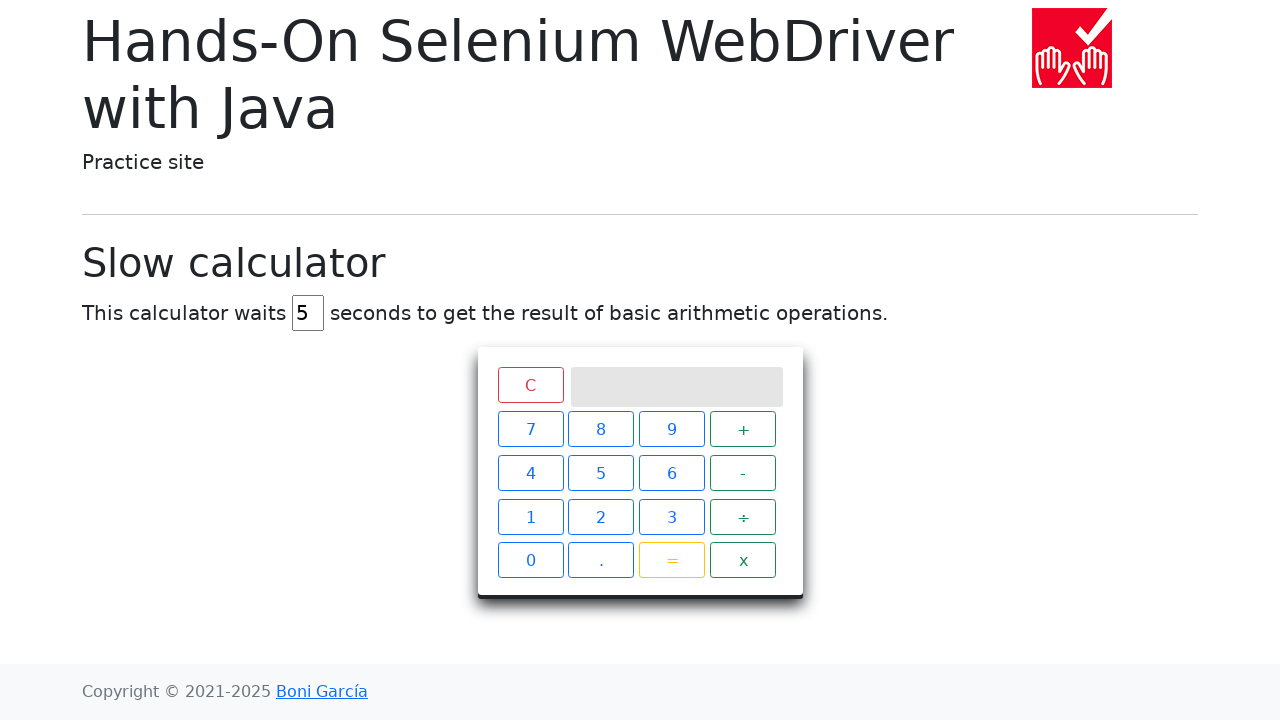

Waited 2 seconds for page to load after clicking link 8 in chapter 1
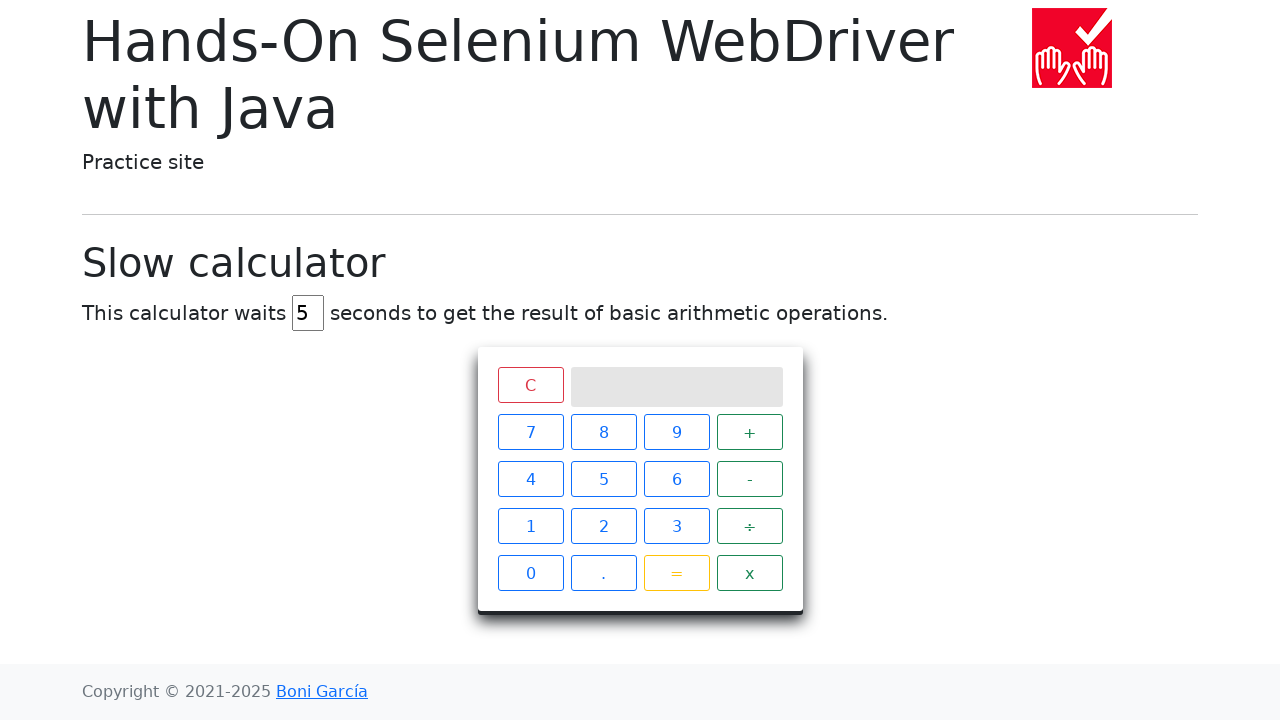

Navigated back to home page from link 8 in chapter 1
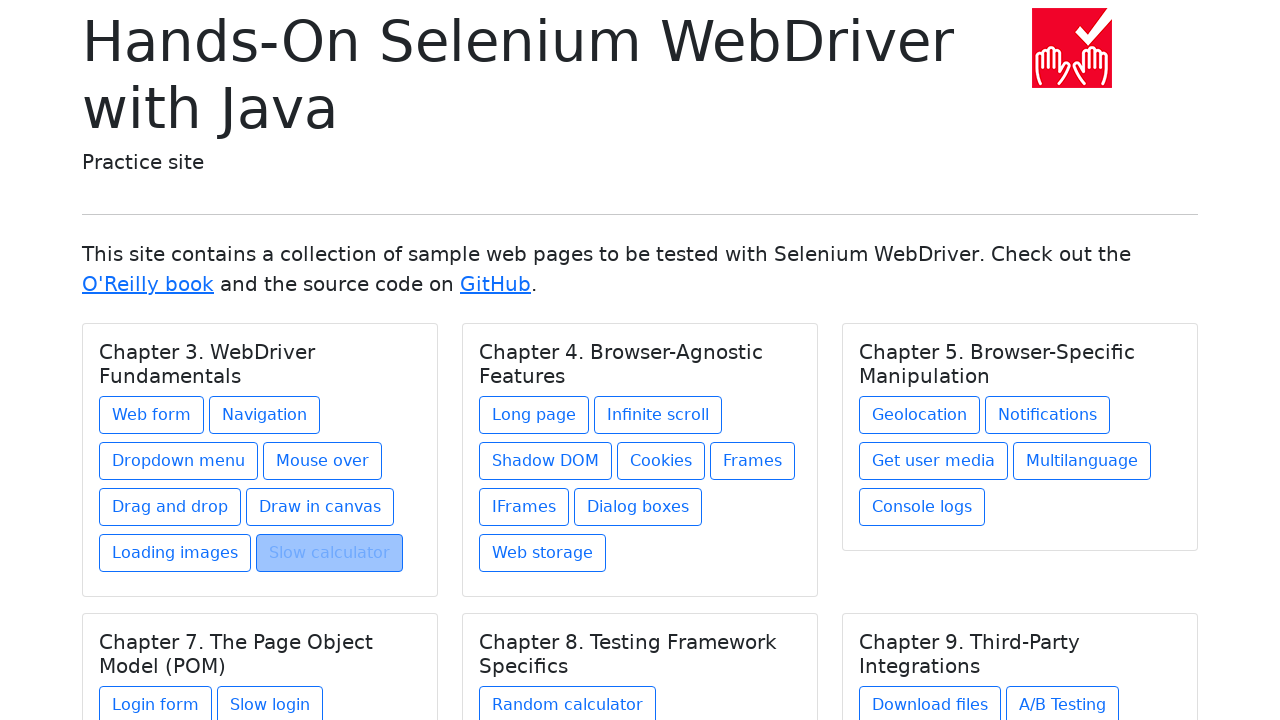

Re-located all chapters before processing chapter 2
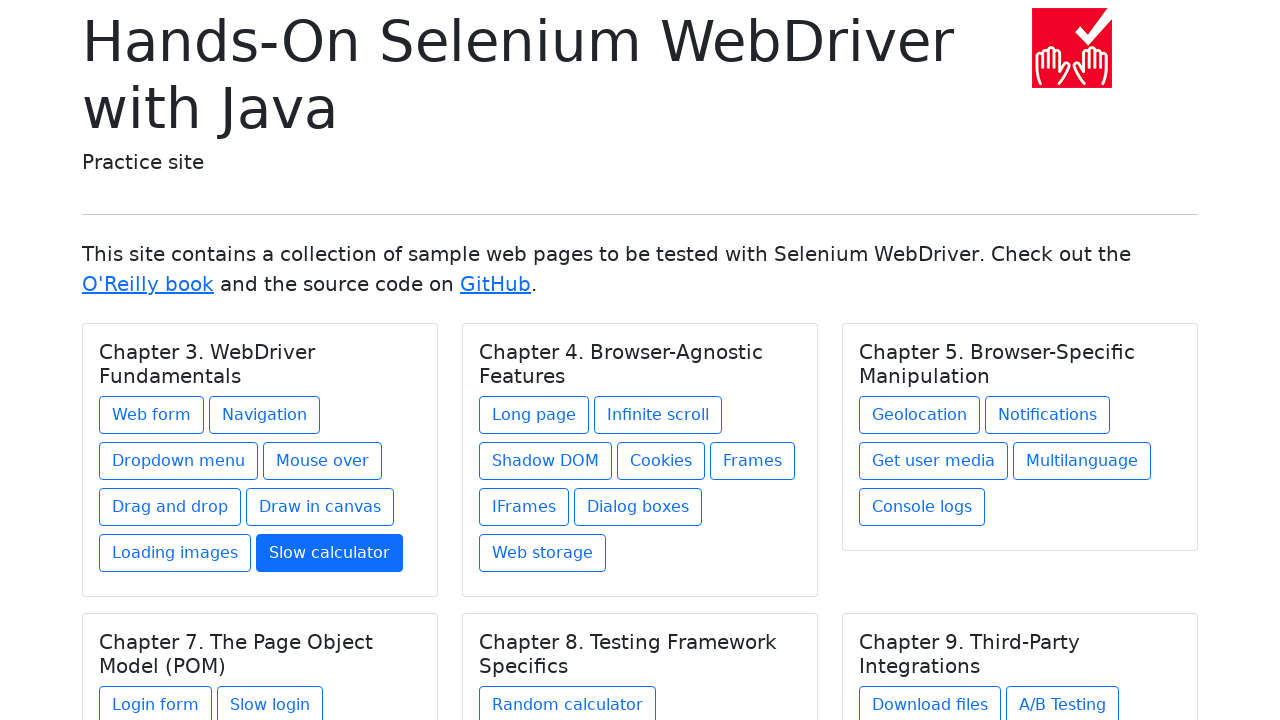

Selected chapter 2 of 6
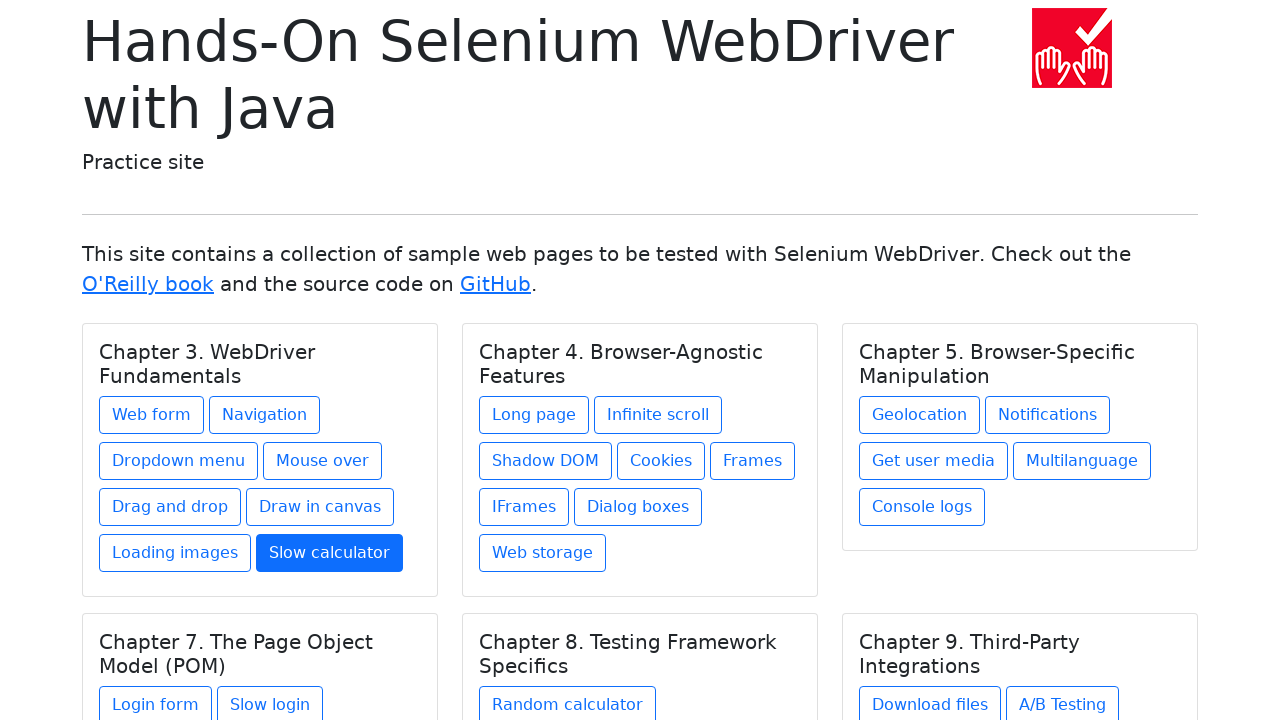

Located all links in chapter 2
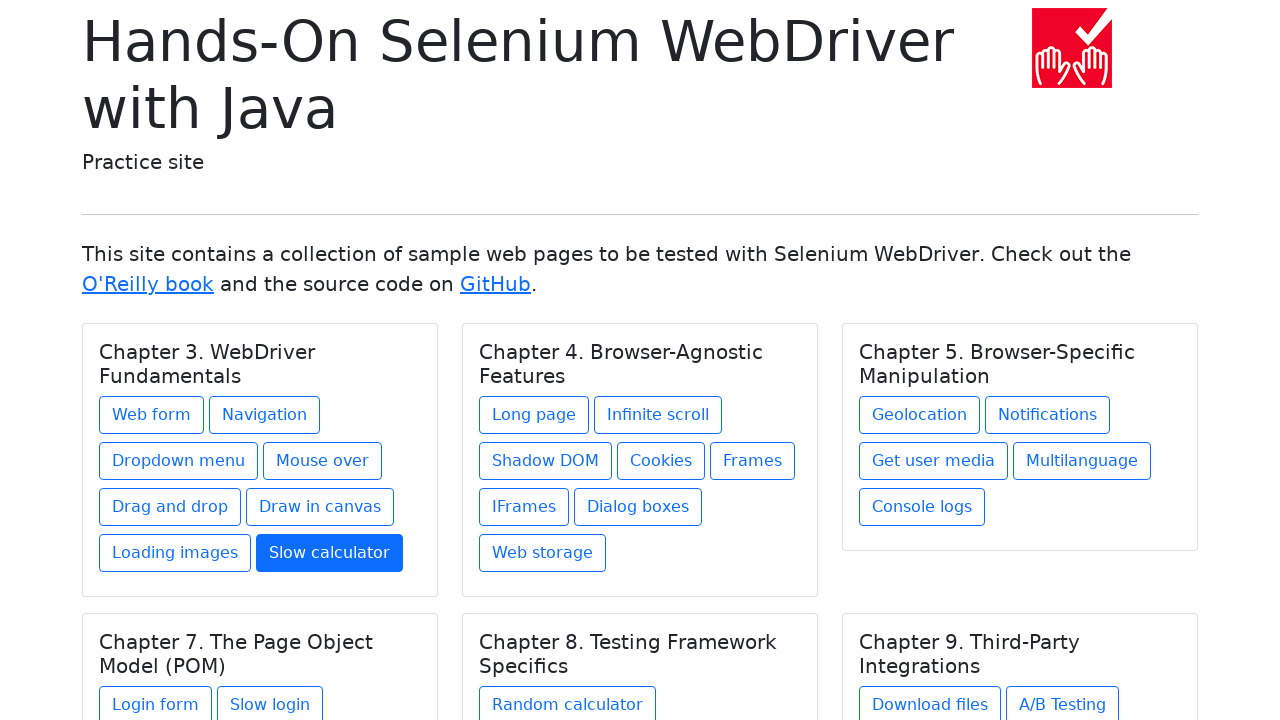

Found 8 links in chapter 2
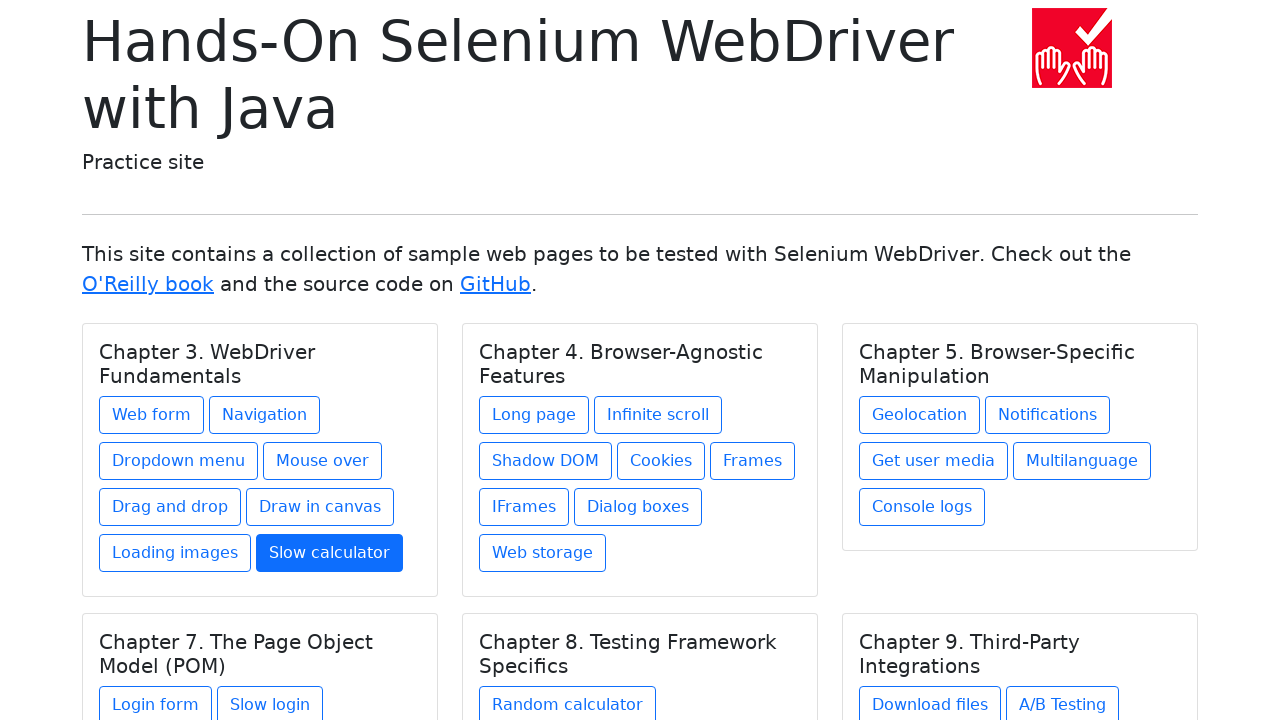

Re-located all chapters before clicking link 1 in chapter 2
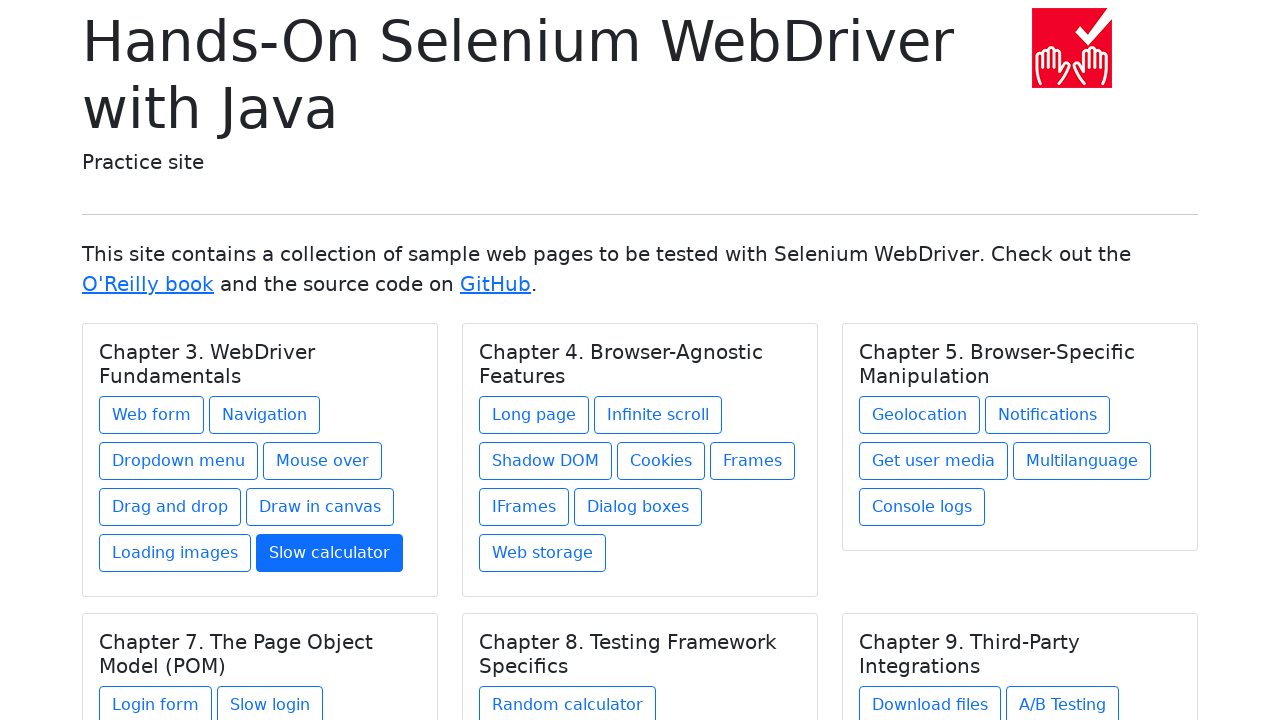

Re-selected chapter 2
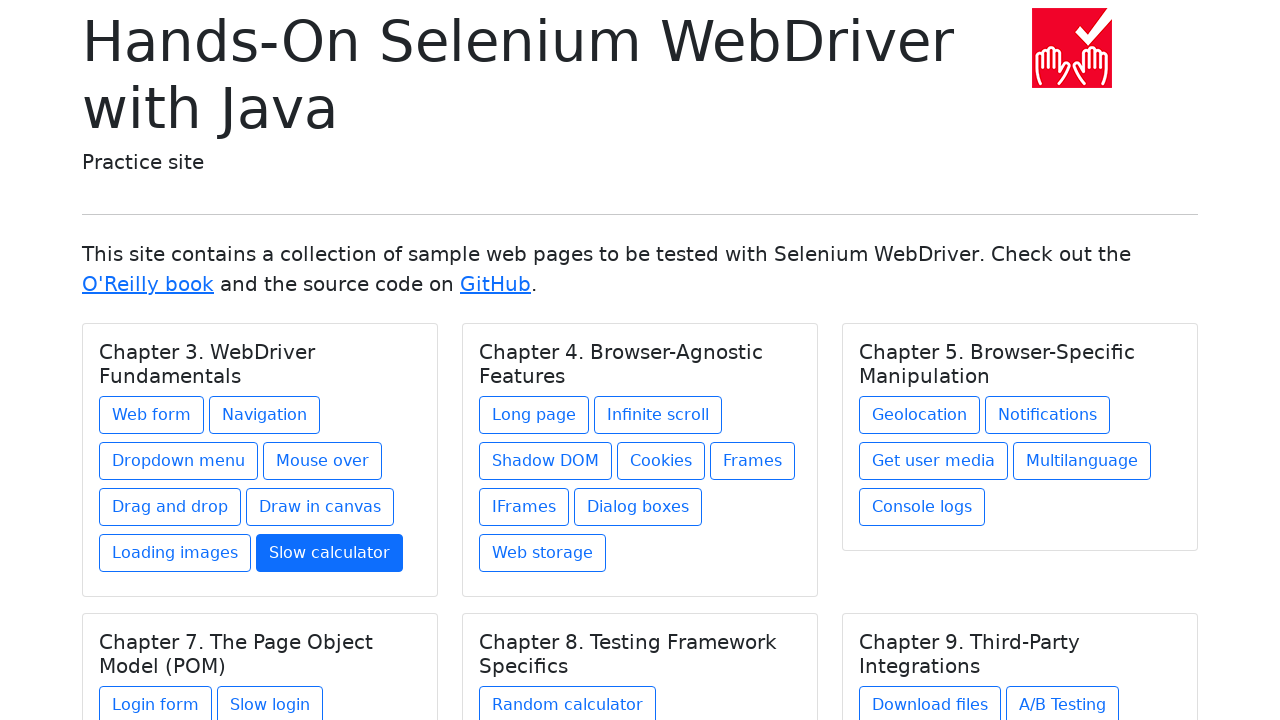

Re-located all links in chapter 2
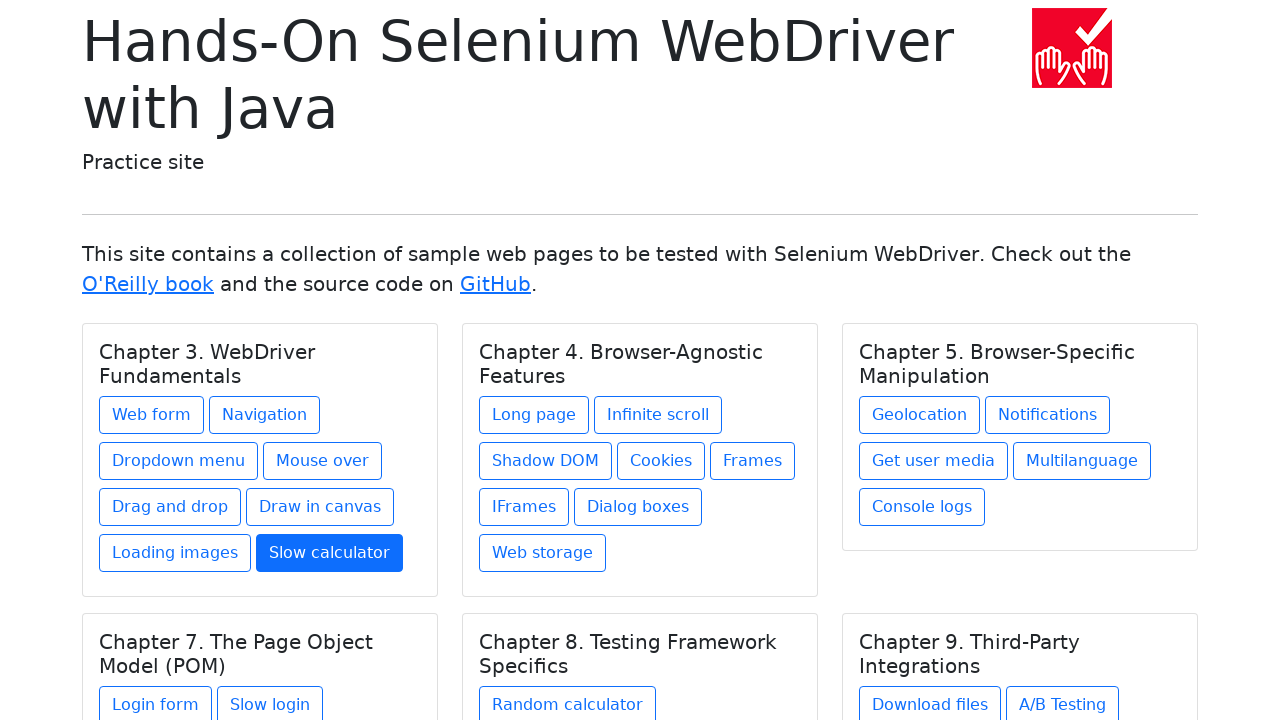

Selected link 1 from chapter 2
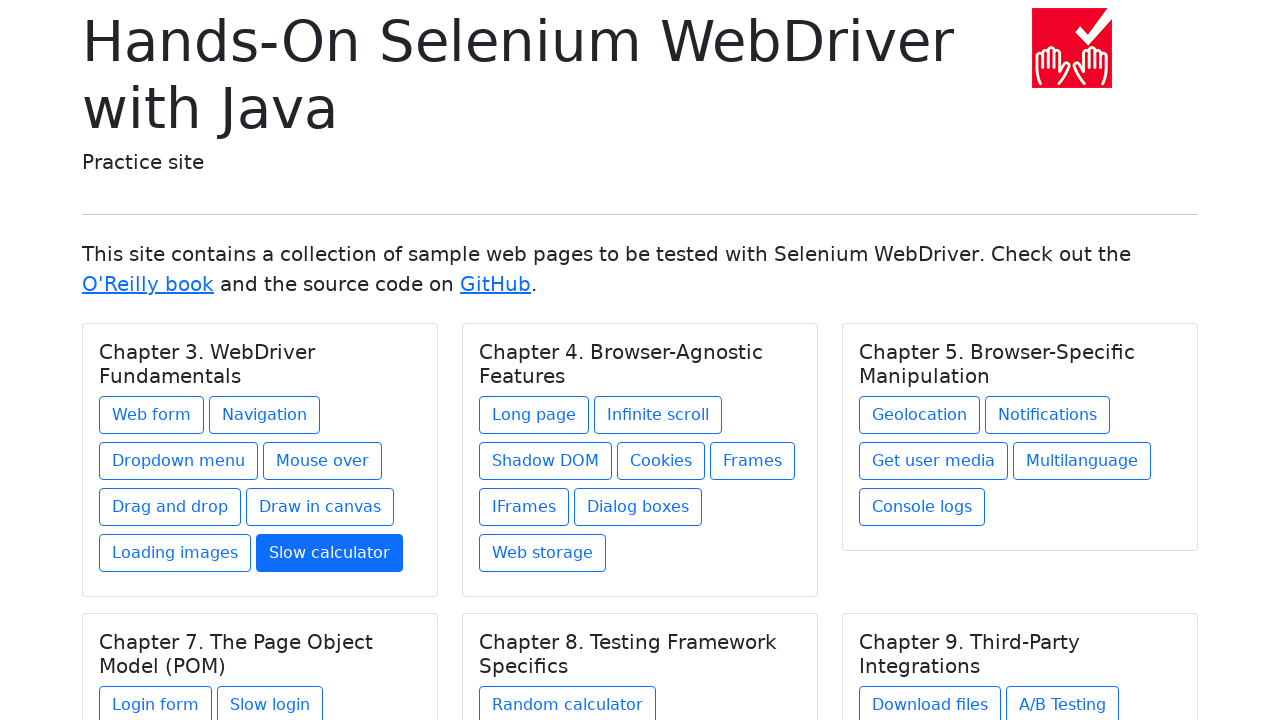

Clicked link 1 from chapter 2 at (534, 415) on h5.card-title >> nth=1 >> xpath=./../a >> nth=0
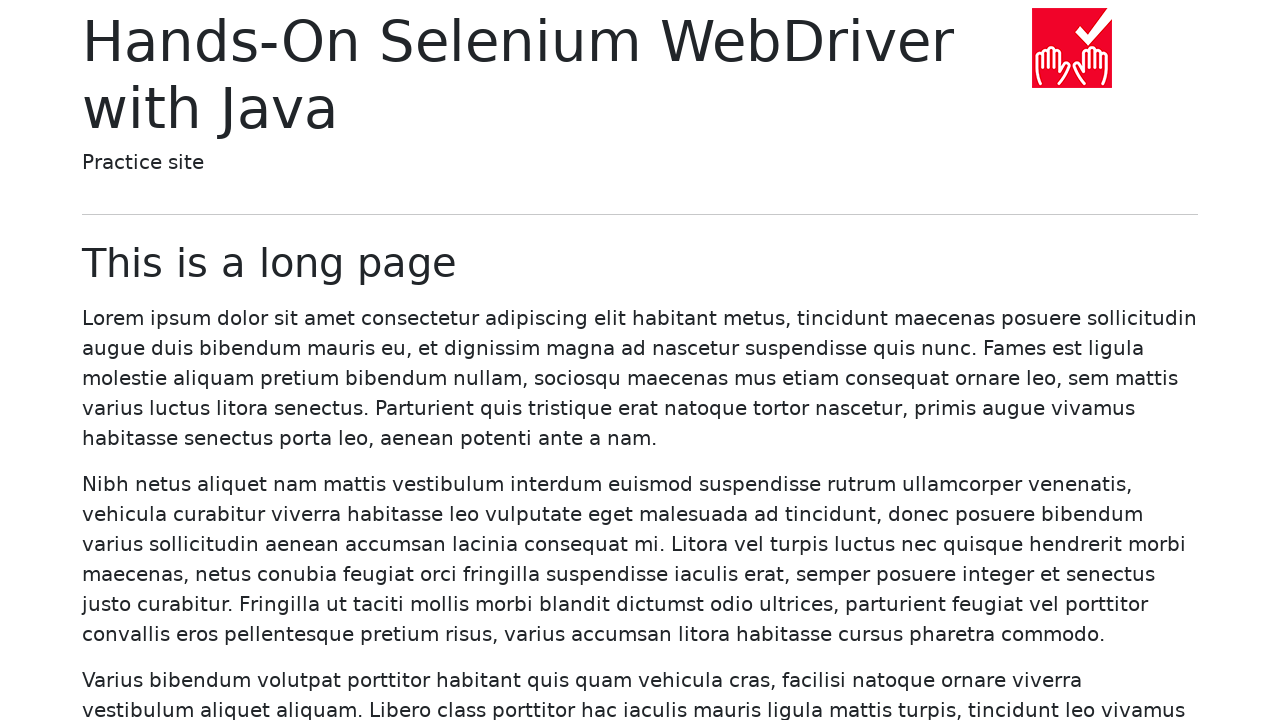

Waited 2 seconds for page to load after clicking link 1 in chapter 2
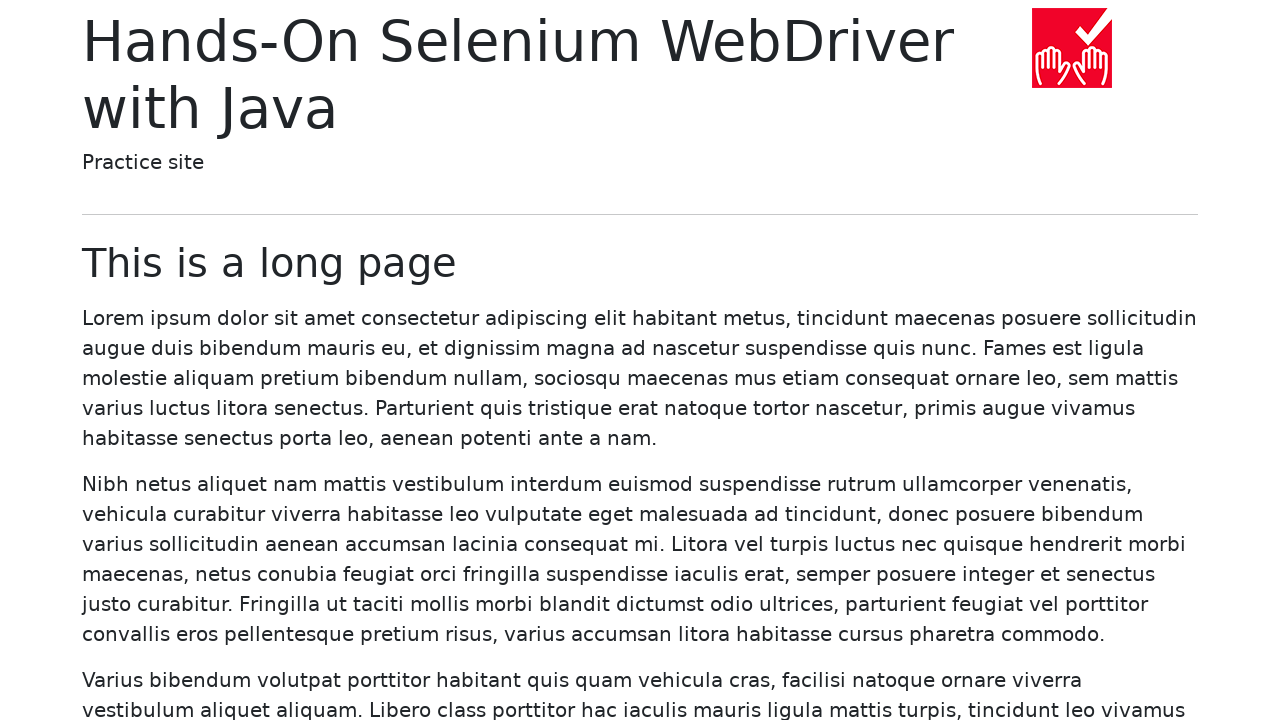

Navigated back to home page from link 1 in chapter 2
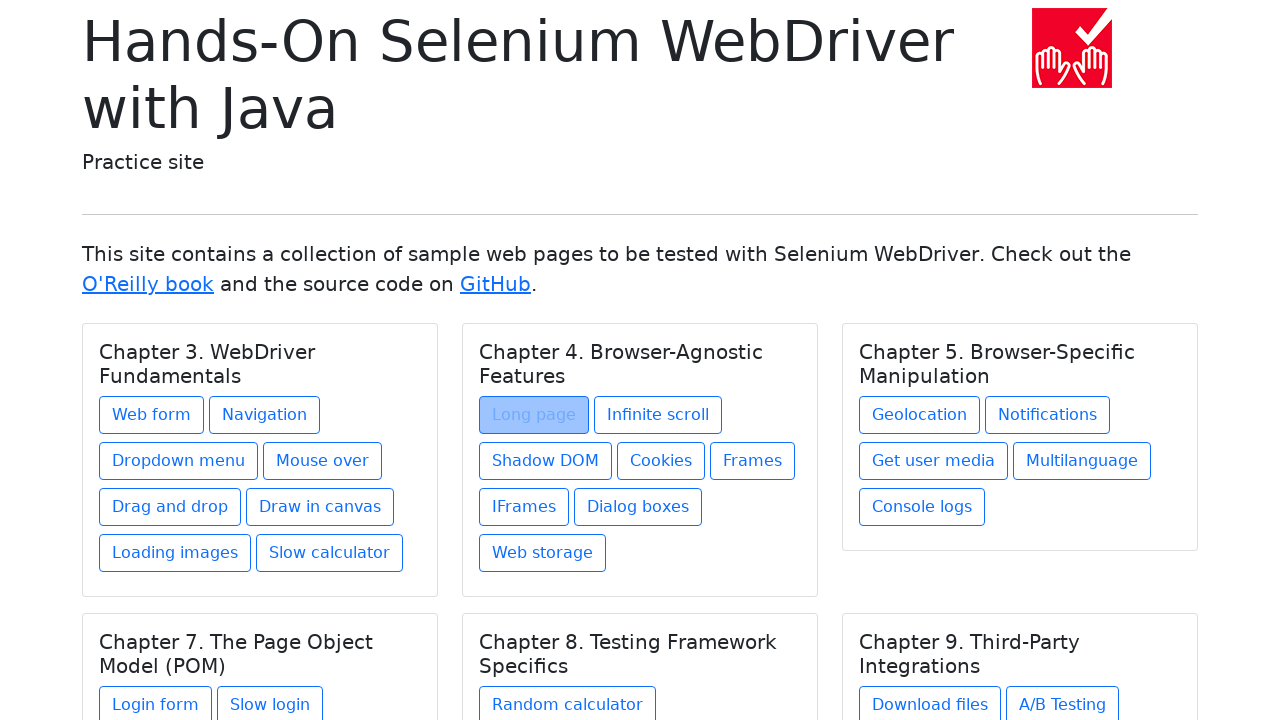

Re-located all chapters before clicking link 2 in chapter 2
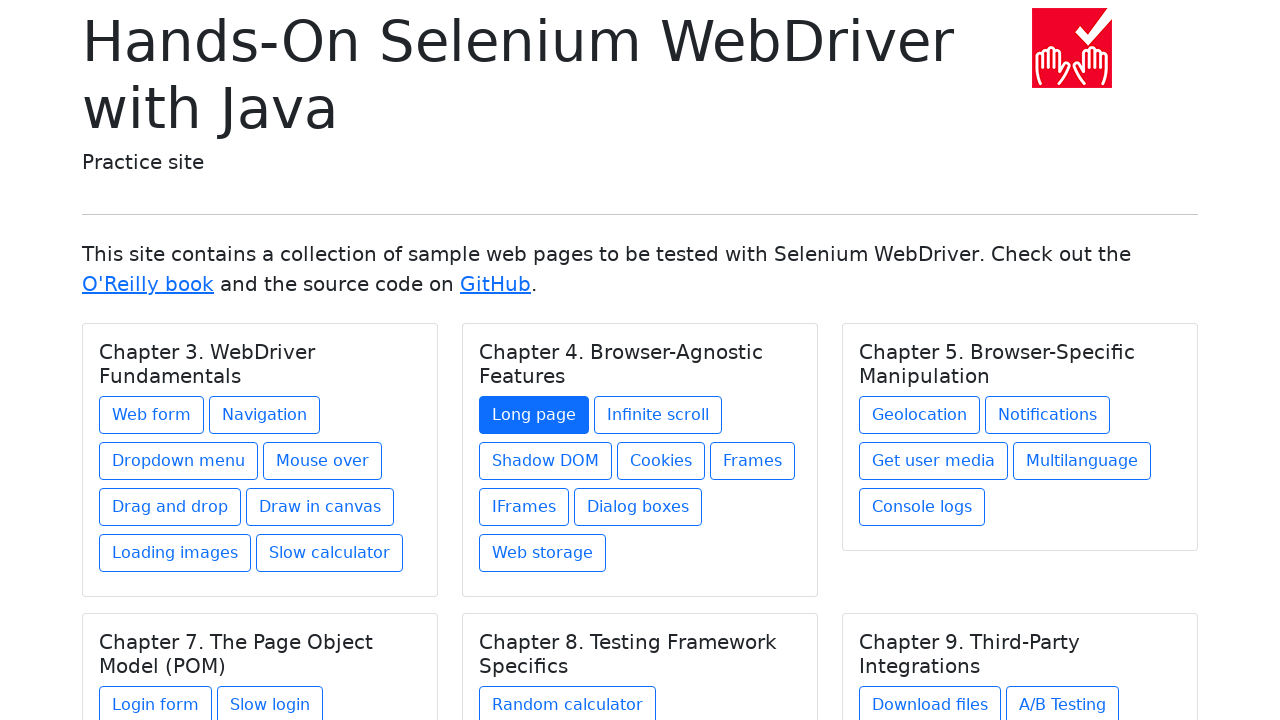

Re-selected chapter 2
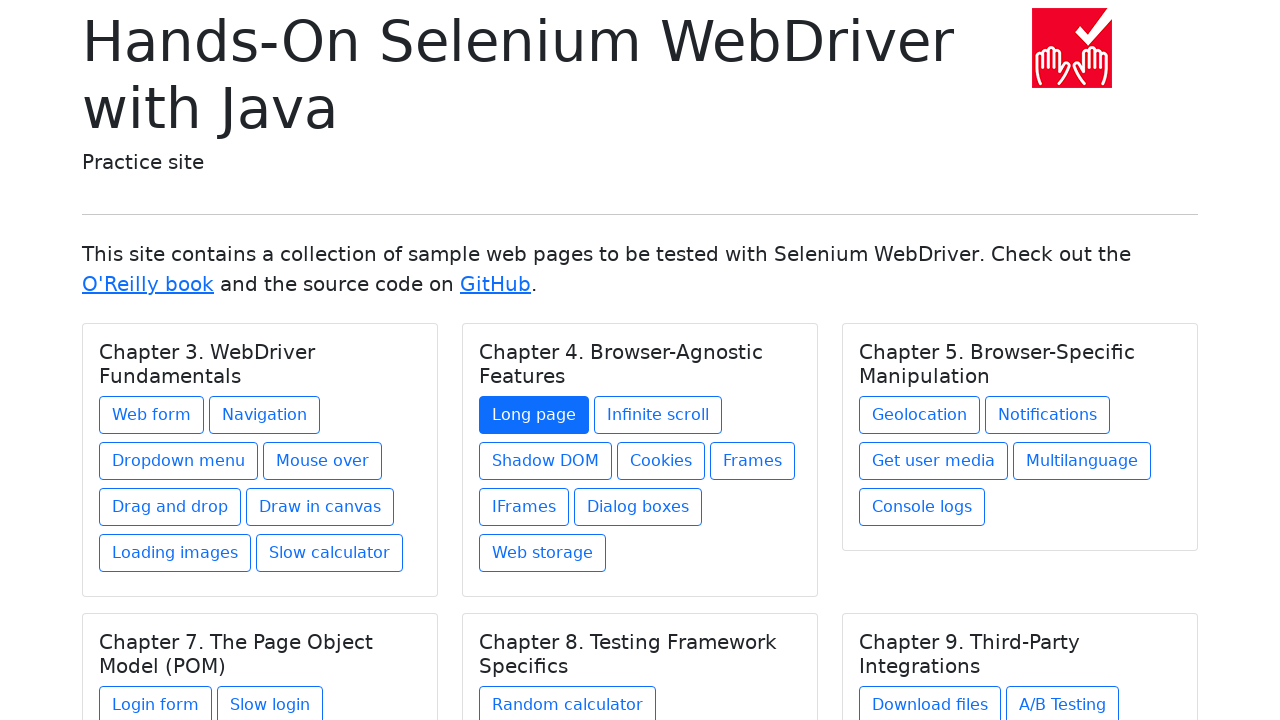

Re-located all links in chapter 2
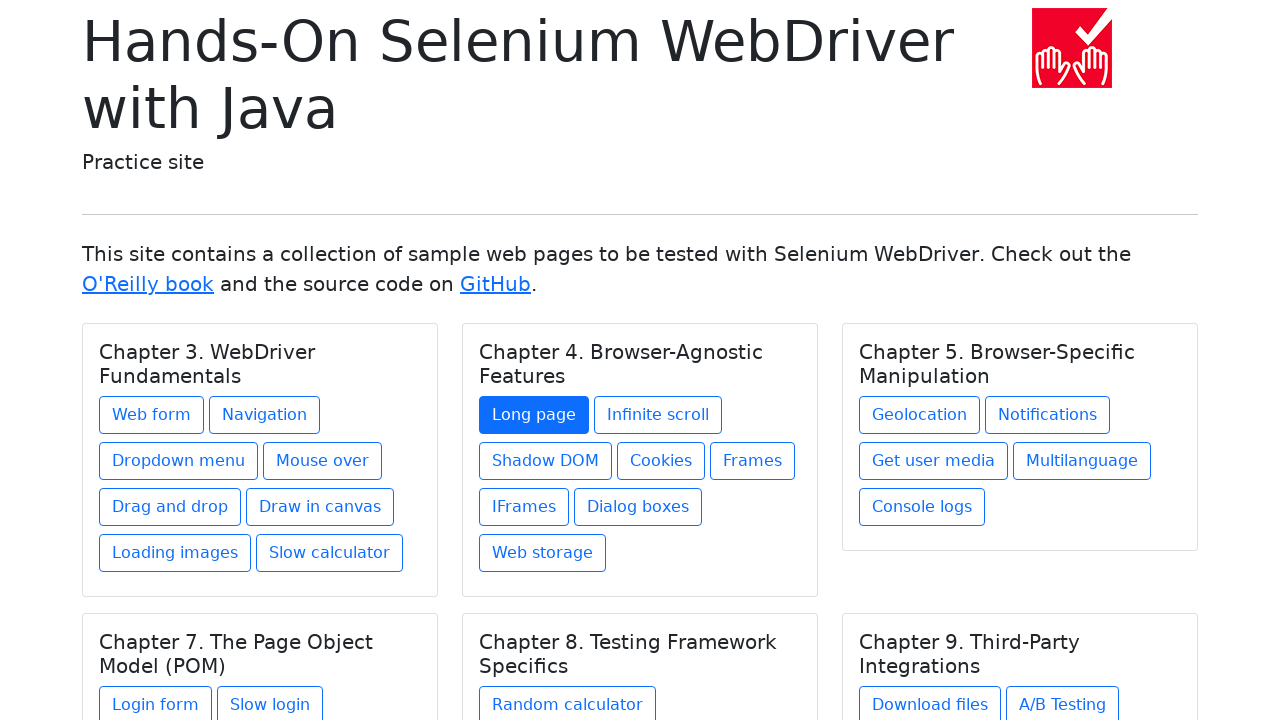

Selected link 2 from chapter 2
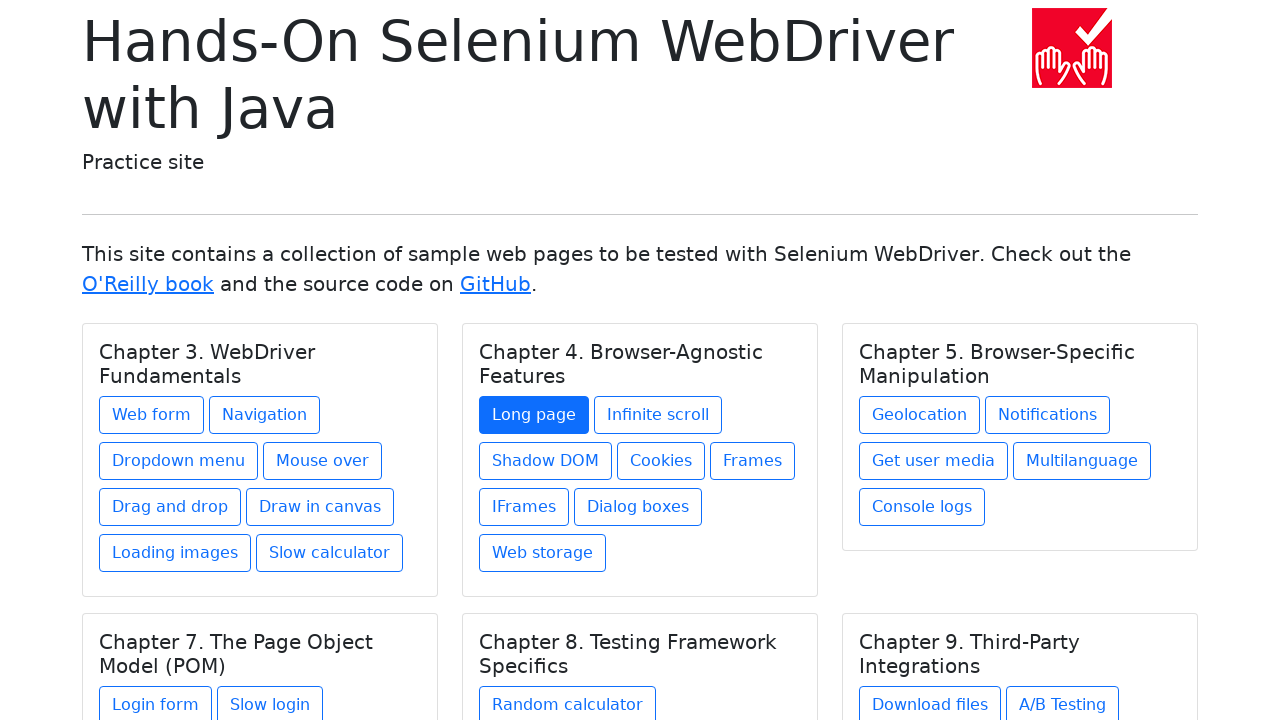

Clicked link 2 from chapter 2 at (658, 415) on h5.card-title >> nth=1 >> xpath=./../a >> nth=1
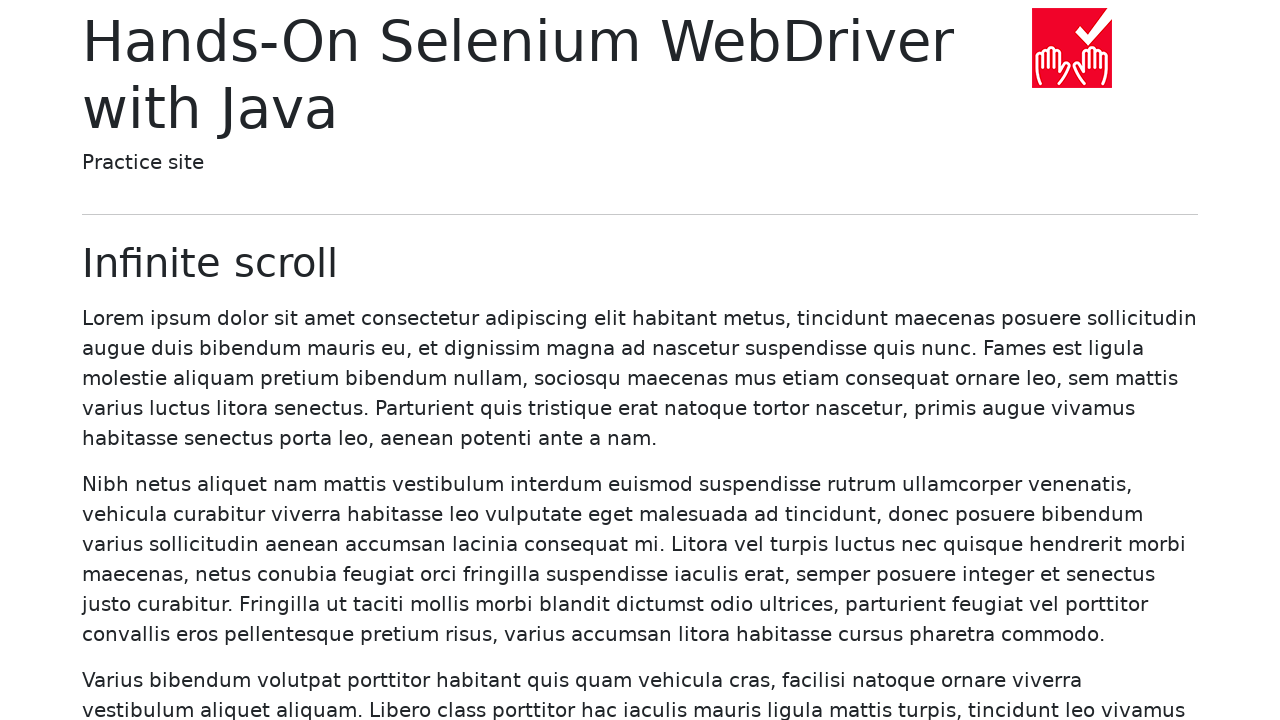

Waited 2 seconds for page to load after clicking link 2 in chapter 2
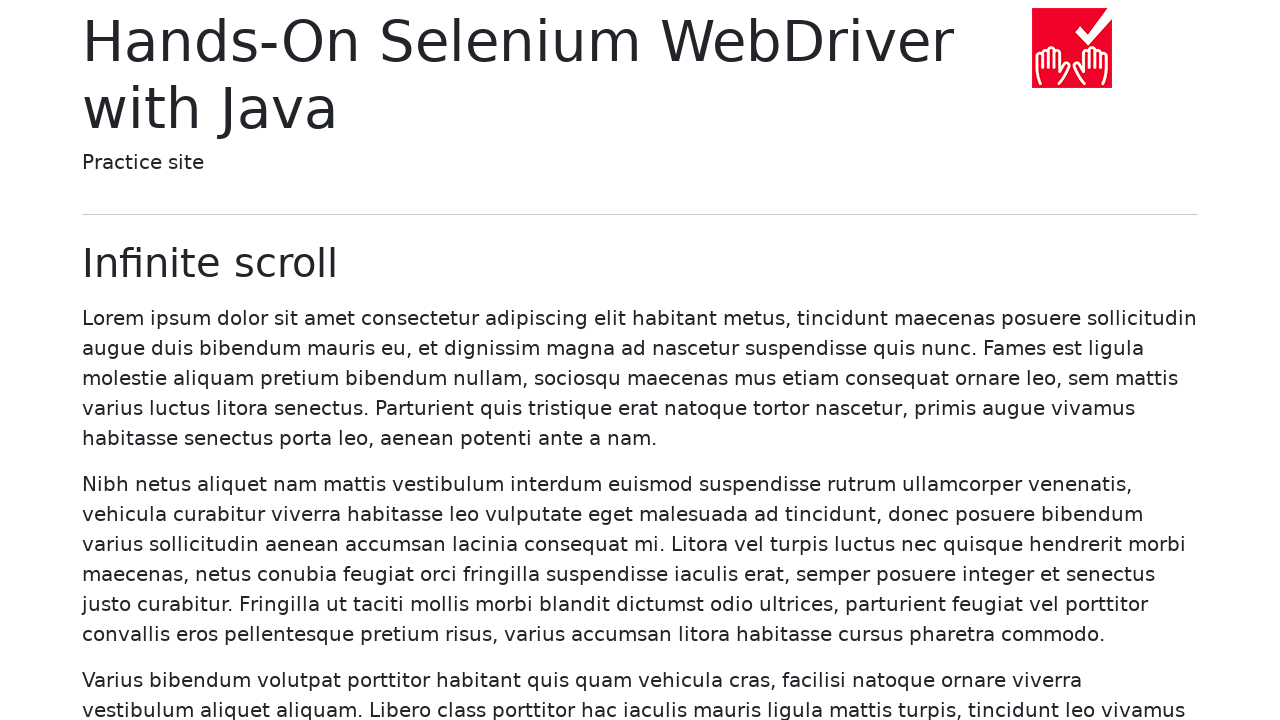

Navigated back to home page from link 2 in chapter 2
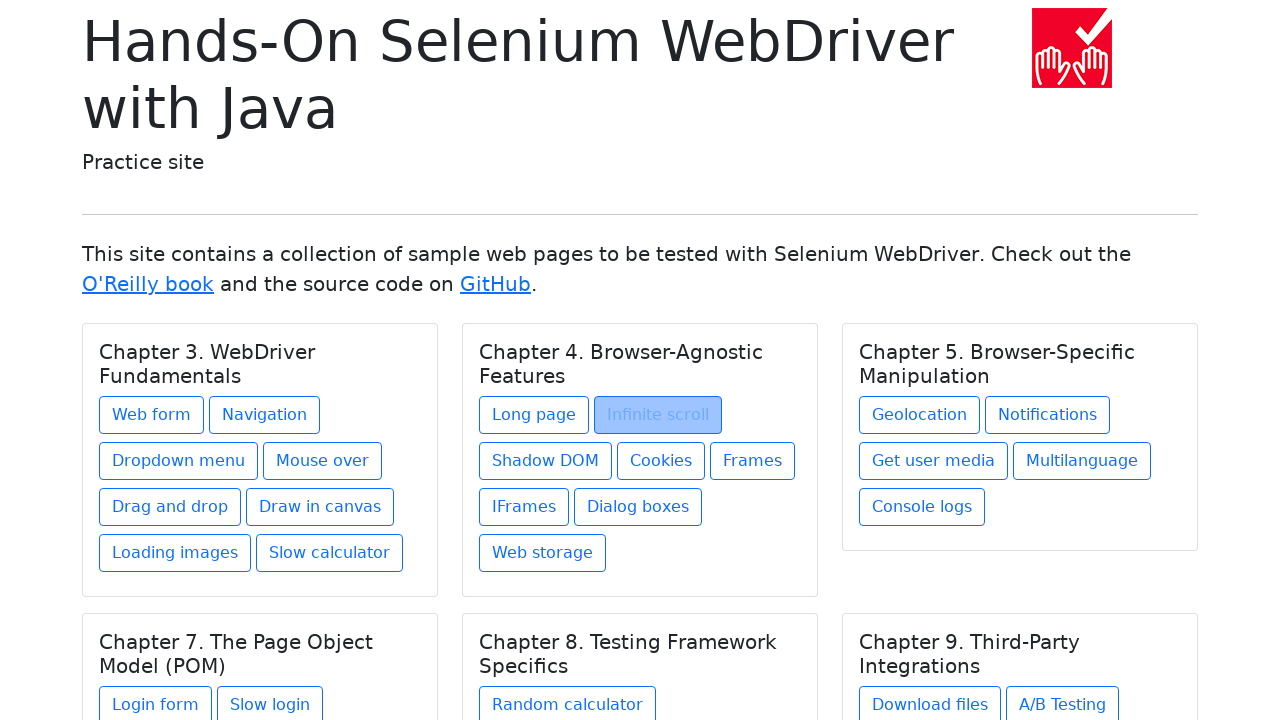

Re-located all chapters before clicking link 3 in chapter 2
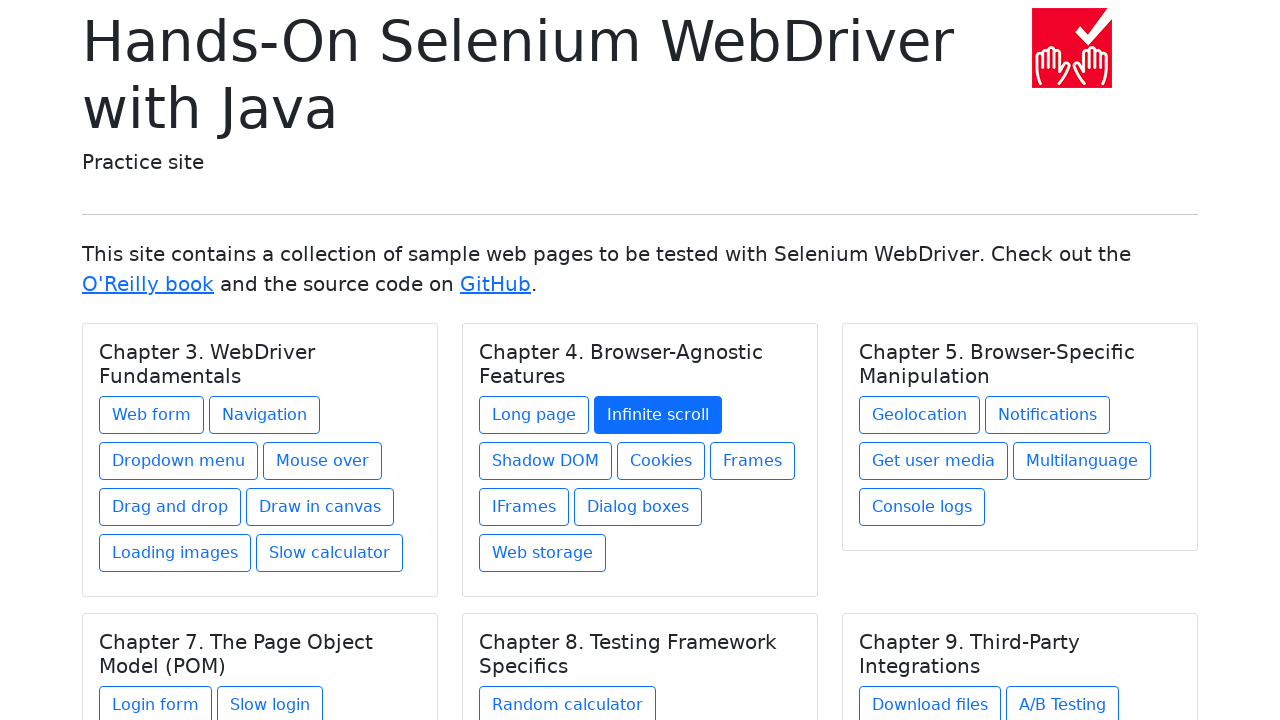

Re-selected chapter 2
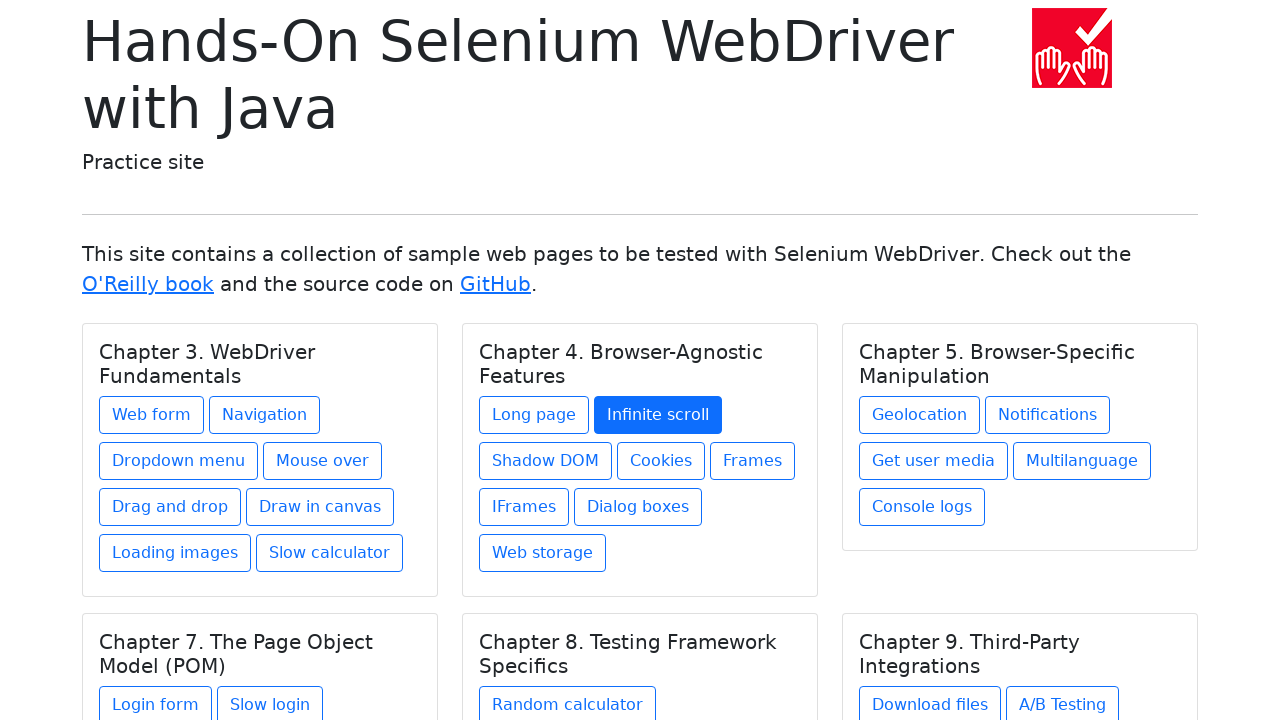

Re-located all links in chapter 2
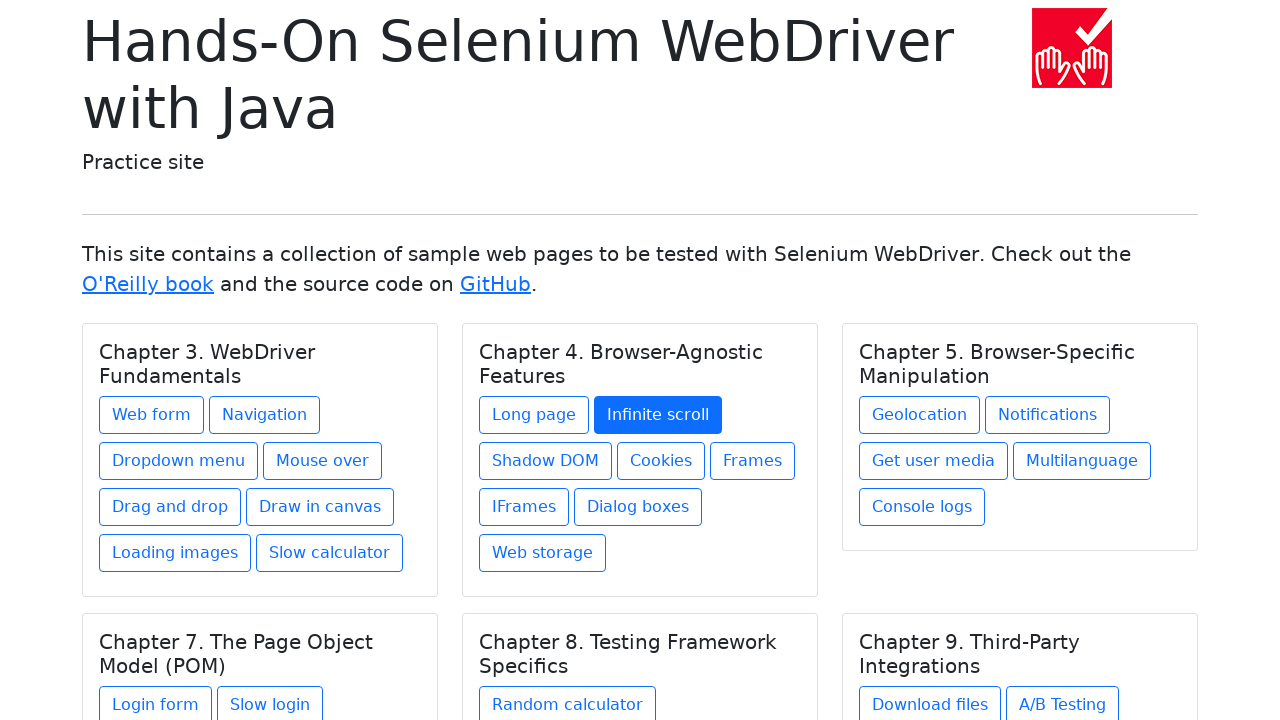

Selected link 3 from chapter 2
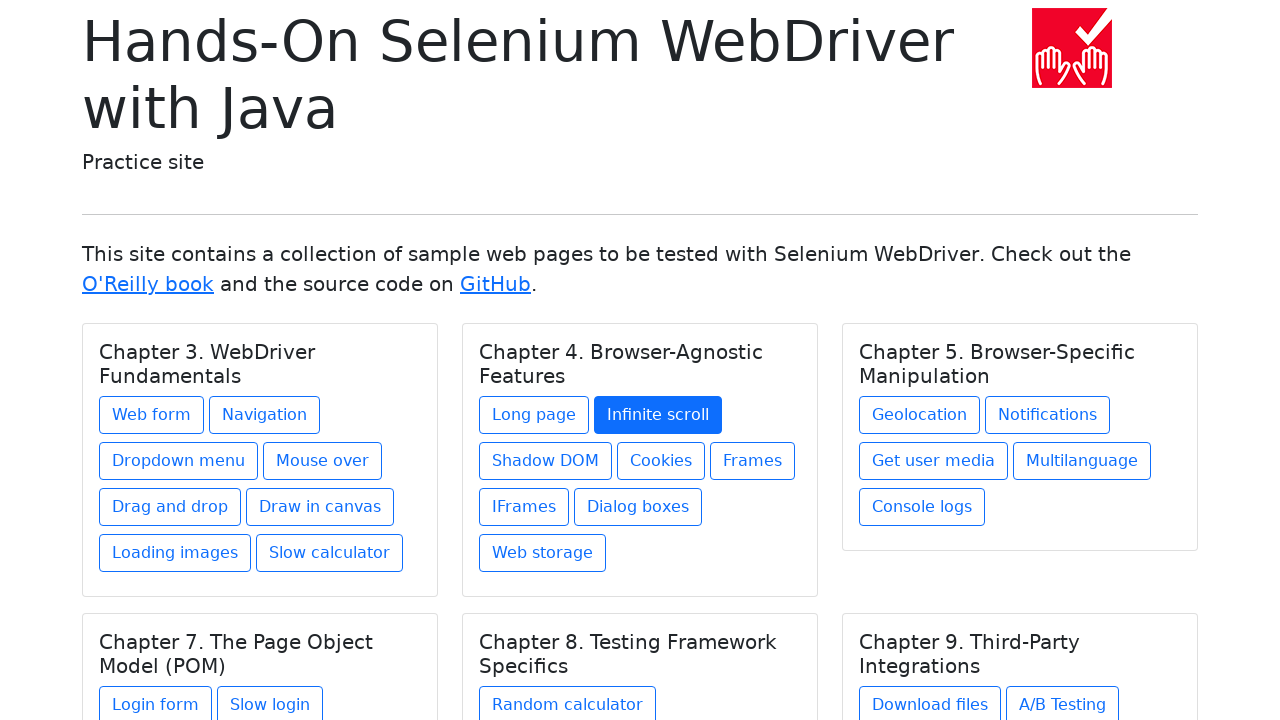

Clicked link 3 from chapter 2 at (546, 461) on h5.card-title >> nth=1 >> xpath=./../a >> nth=2
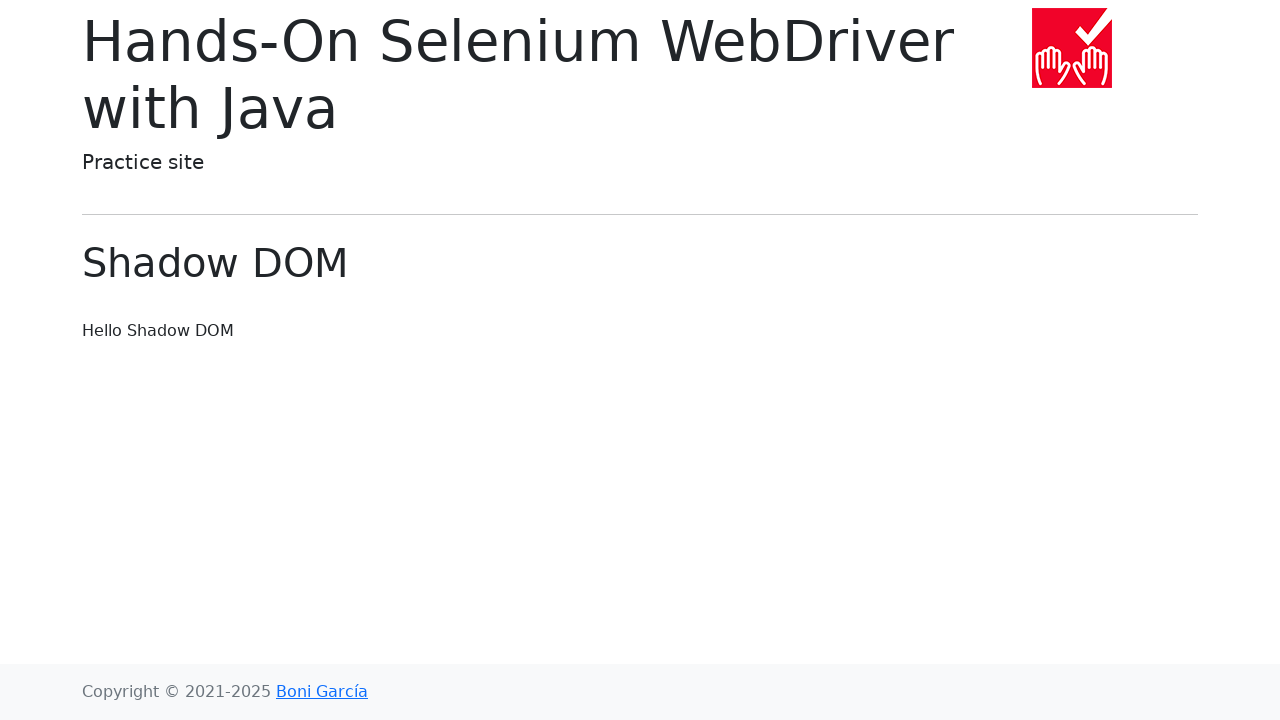

Waited 2 seconds for page to load after clicking link 3 in chapter 2
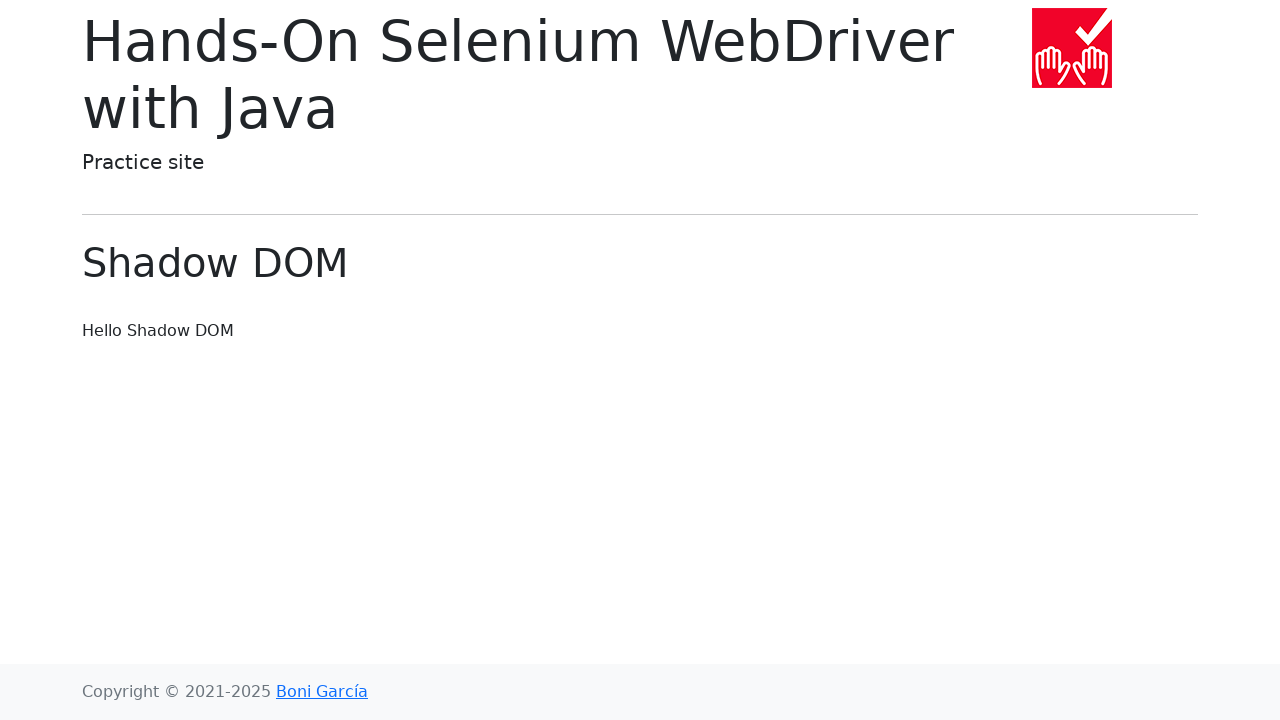

Navigated back to home page from link 3 in chapter 2
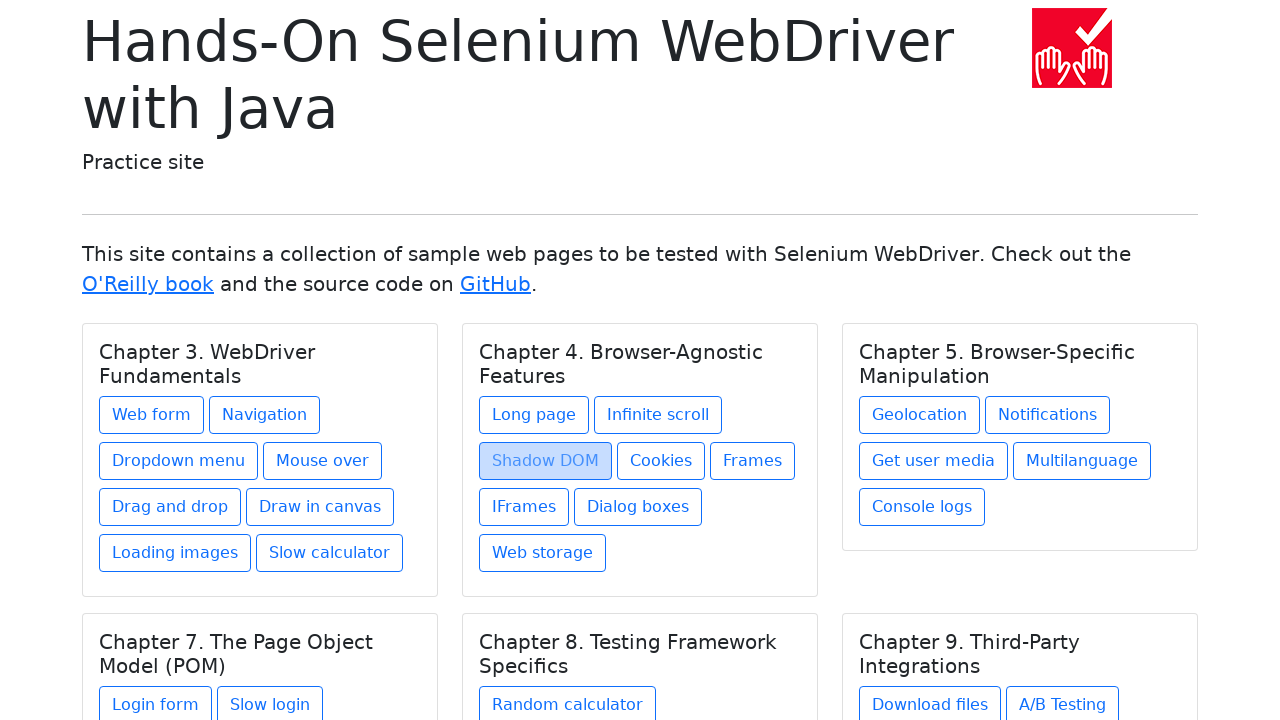

Re-located all chapters before clicking link 4 in chapter 2
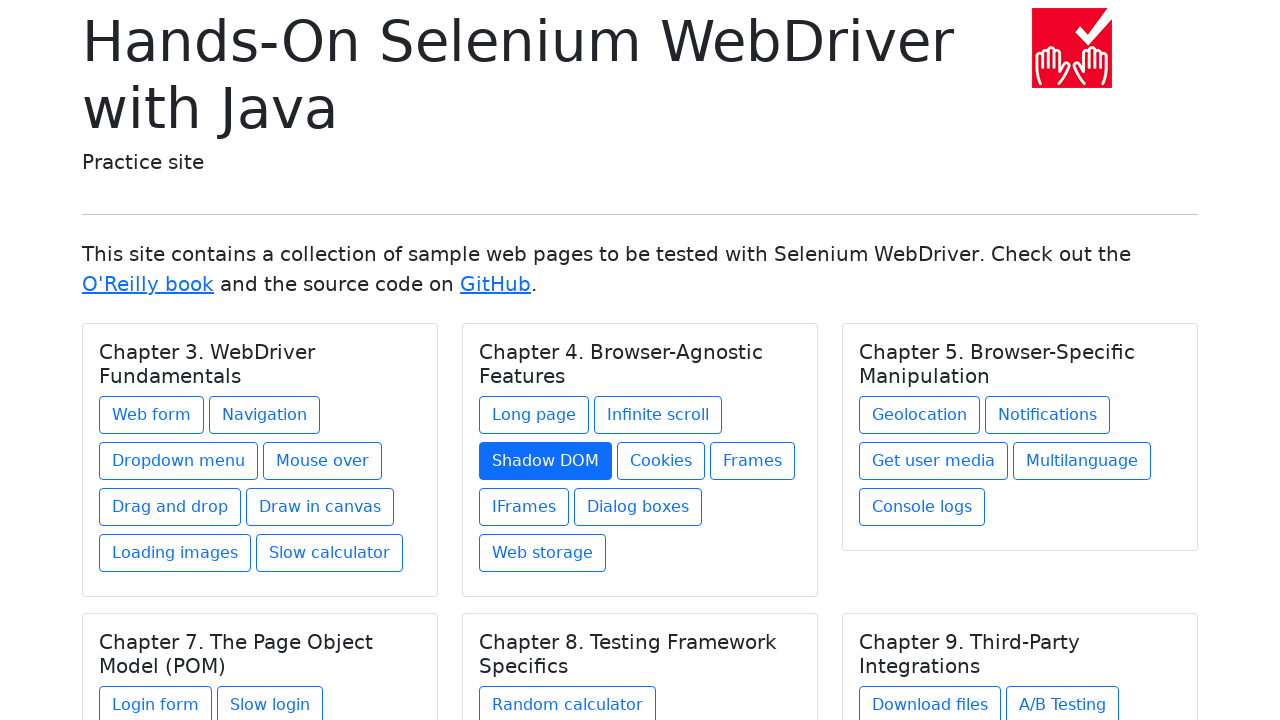

Re-selected chapter 2
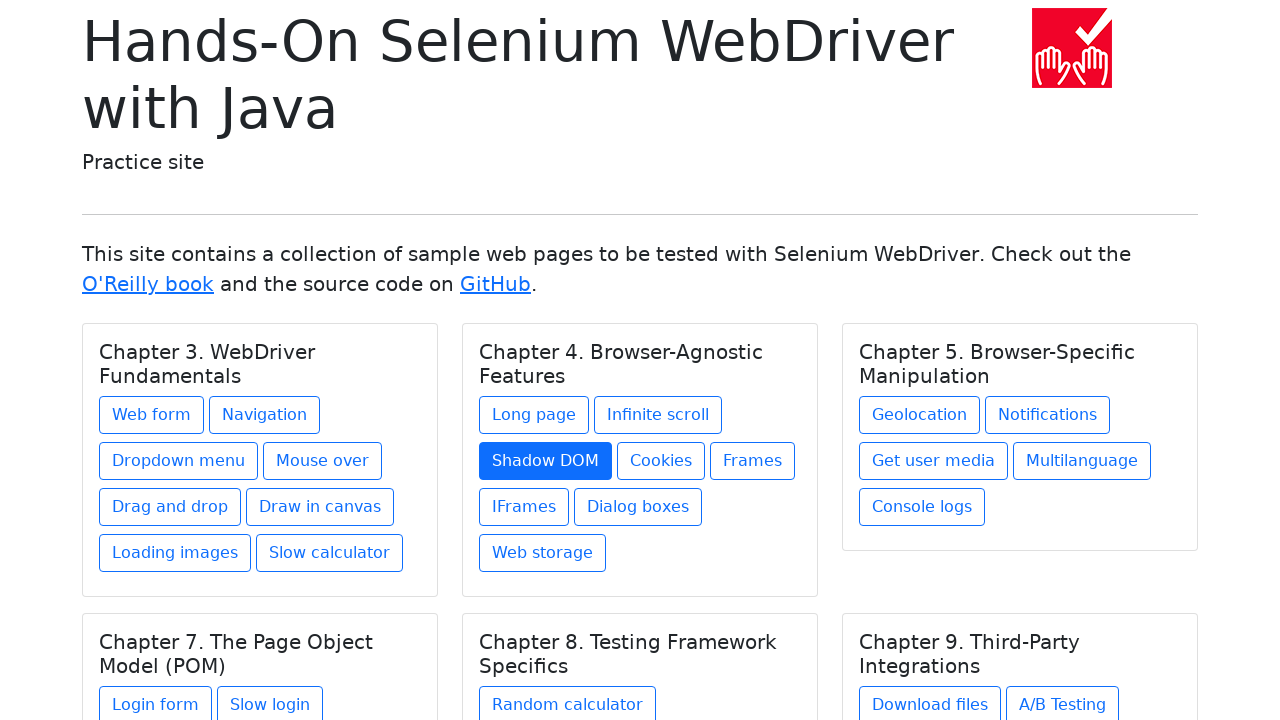

Re-located all links in chapter 2
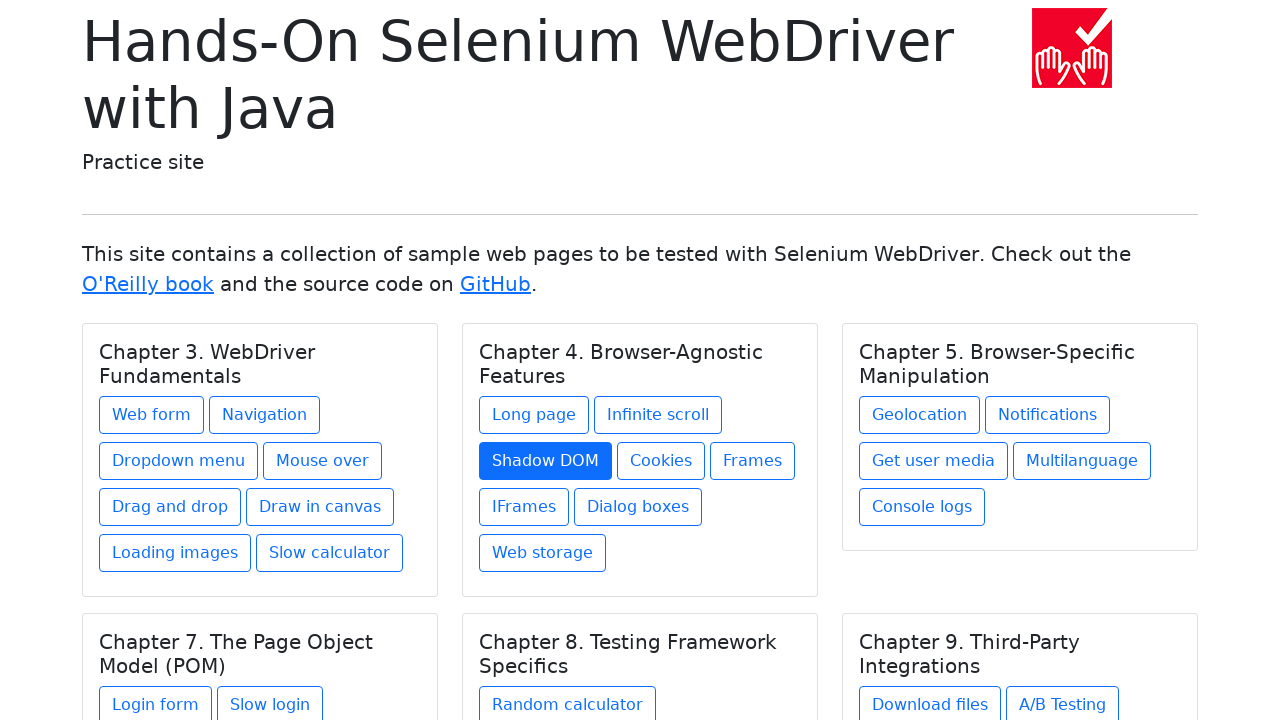

Selected link 4 from chapter 2
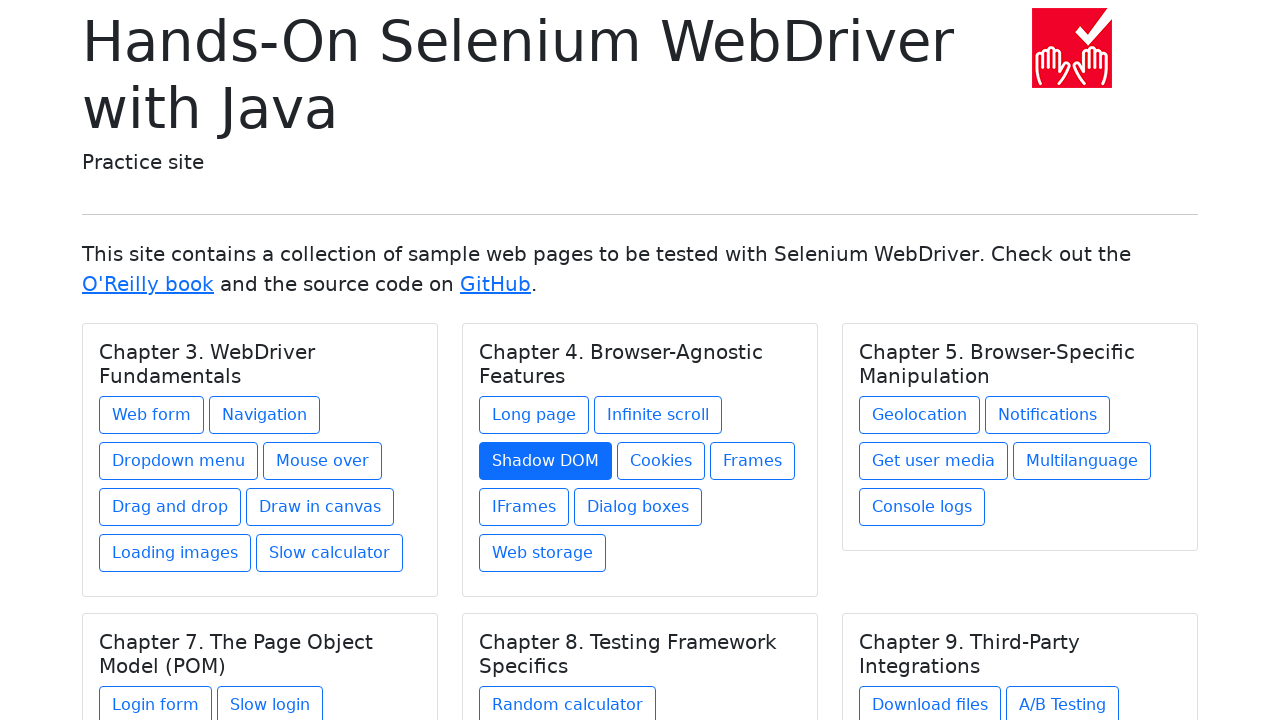

Clicked link 4 from chapter 2 at (661, 461) on h5.card-title >> nth=1 >> xpath=./../a >> nth=3
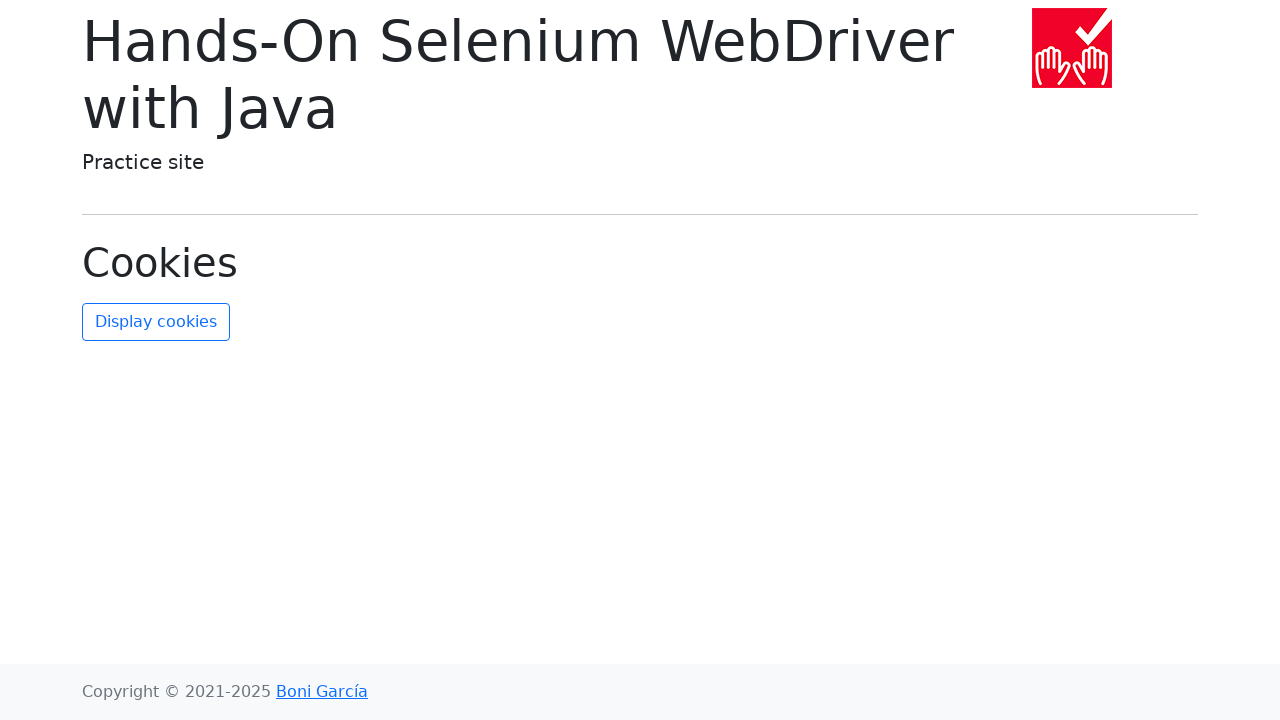

Waited 2 seconds for page to load after clicking link 4 in chapter 2
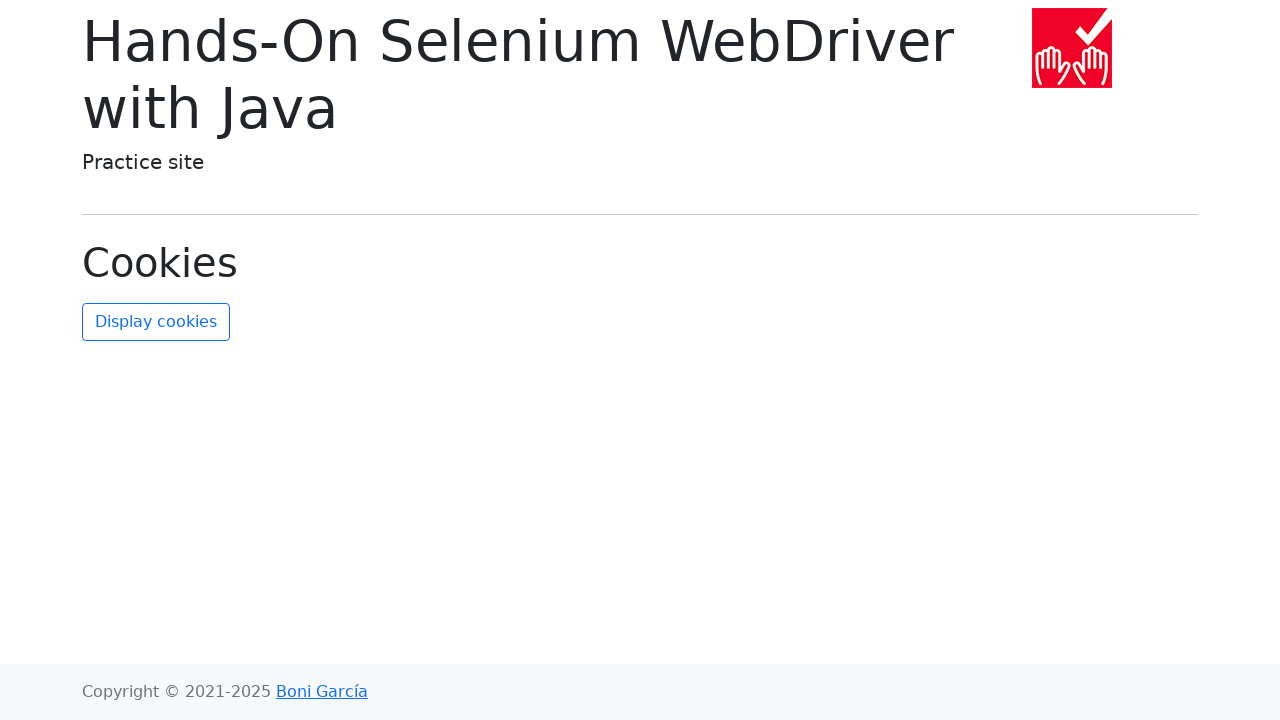

Navigated back to home page from link 4 in chapter 2
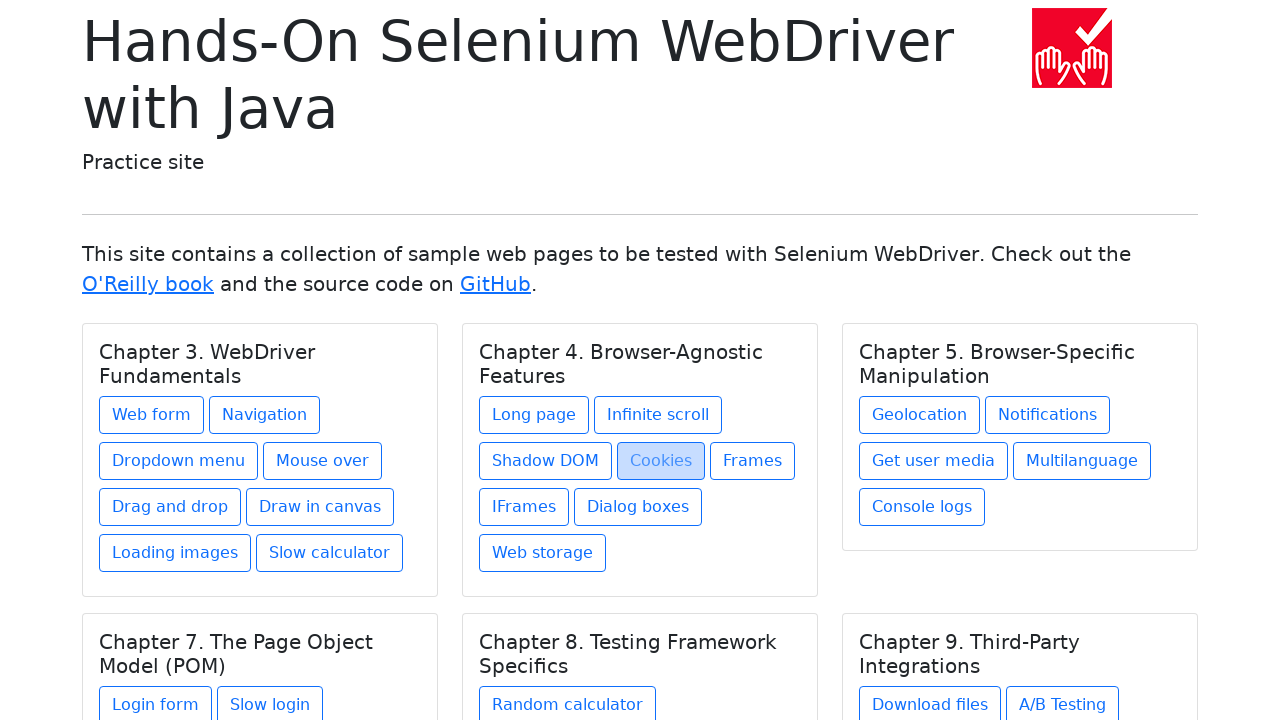

Re-located all chapters before clicking link 5 in chapter 2
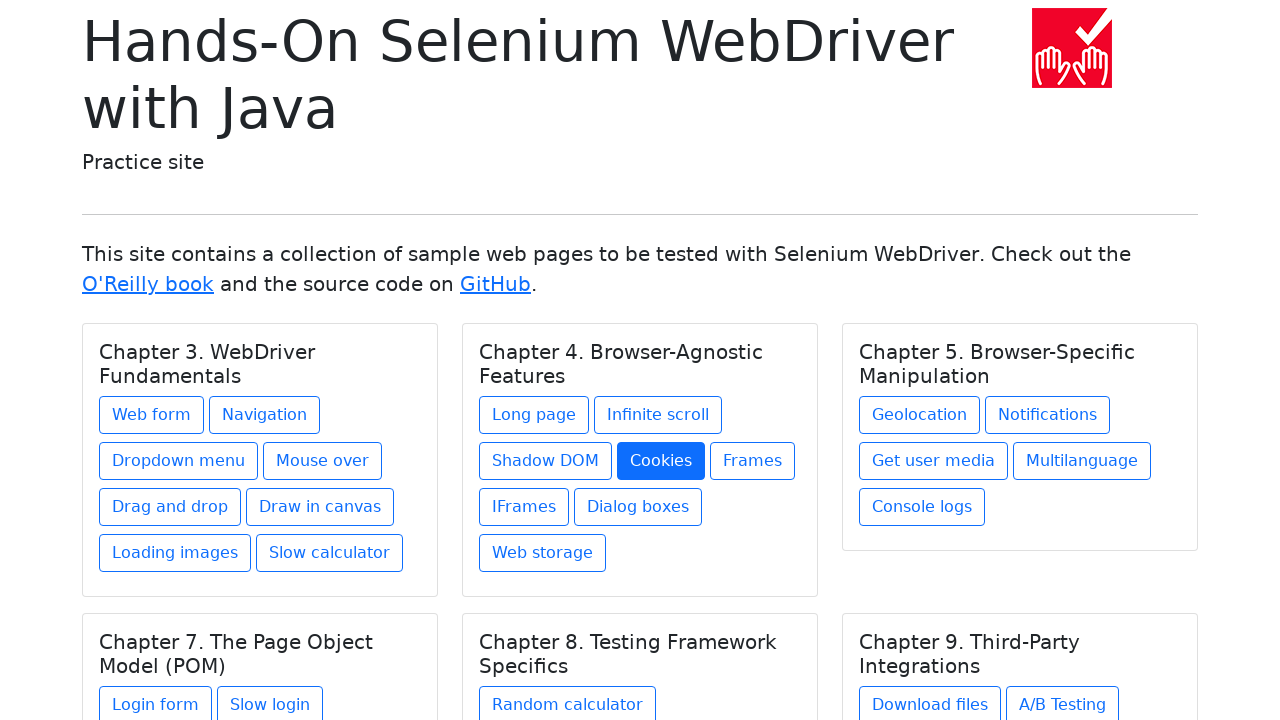

Re-selected chapter 2
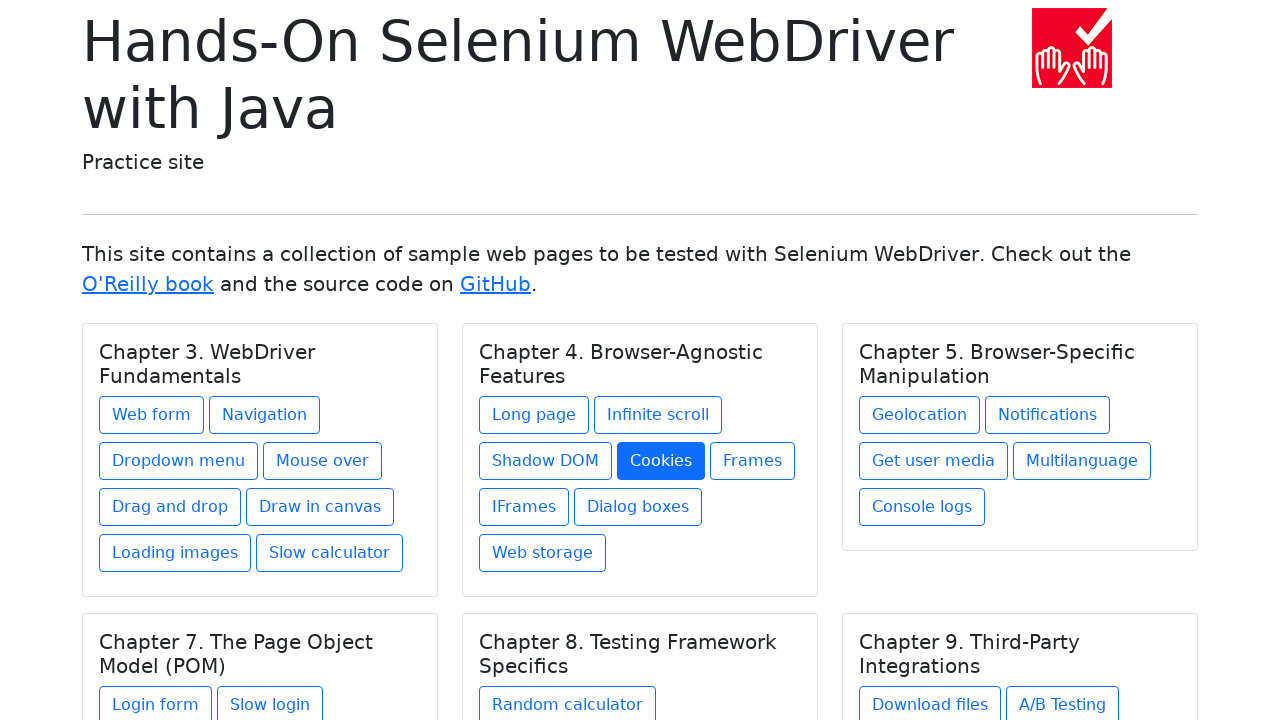

Re-located all links in chapter 2
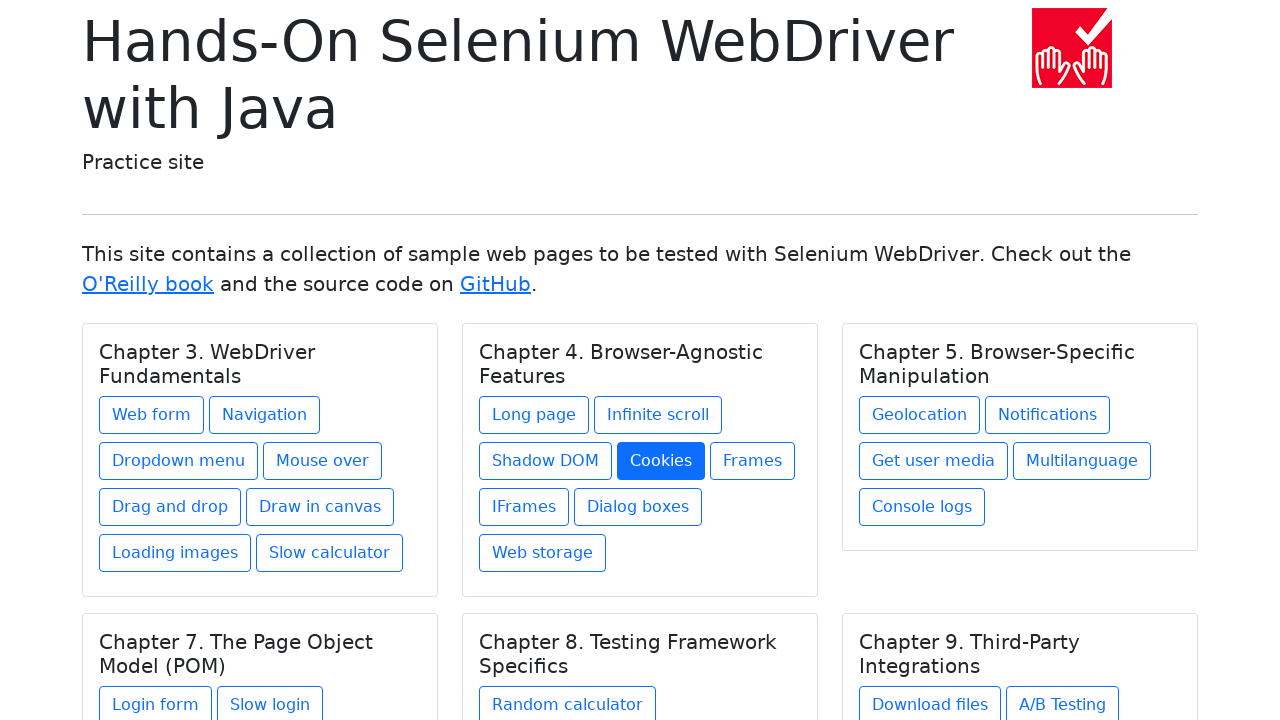

Selected link 5 from chapter 2
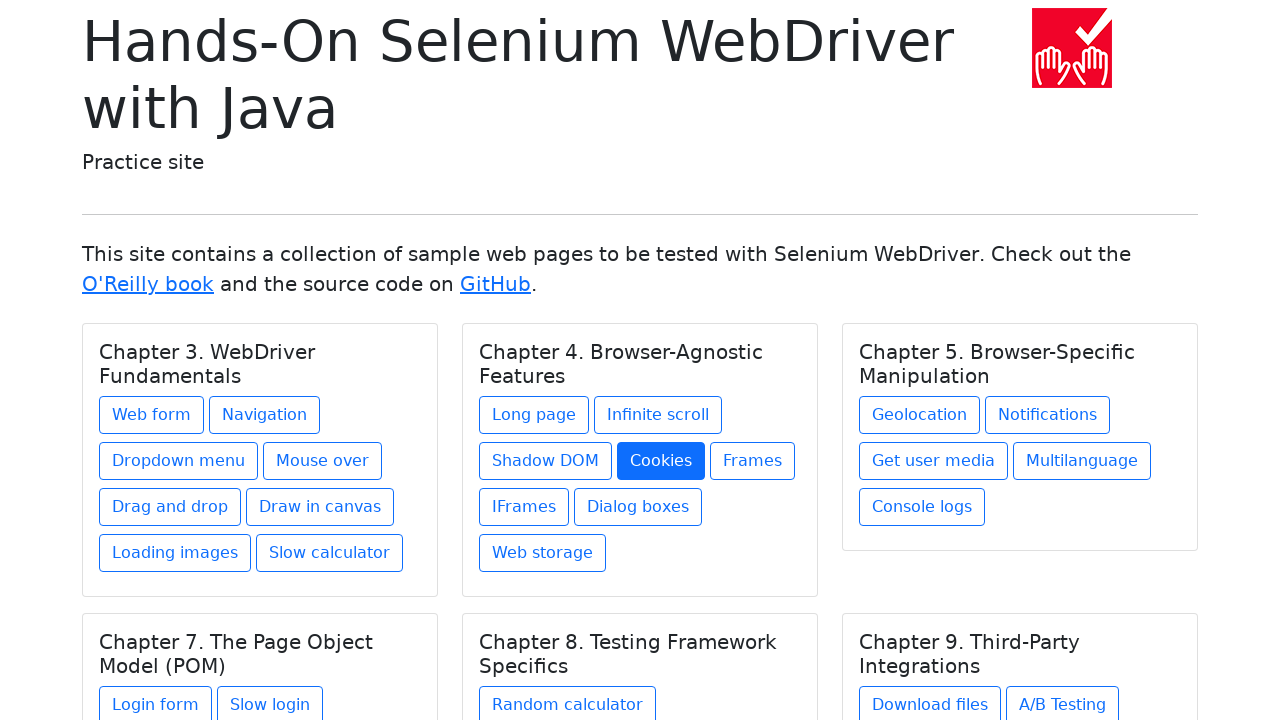

Clicked link 5 from chapter 2 at (752, 461) on h5.card-title >> nth=1 >> xpath=./../a >> nth=4
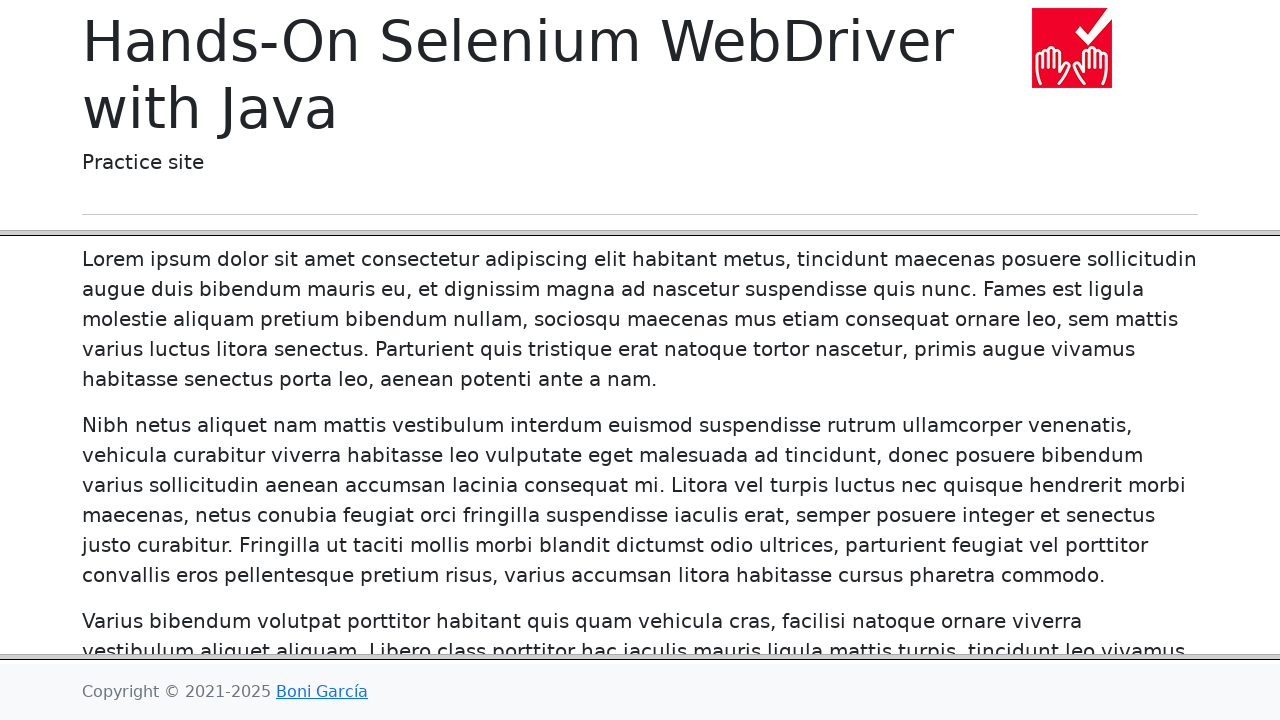

Waited 2 seconds for page to load after clicking link 5 in chapter 2
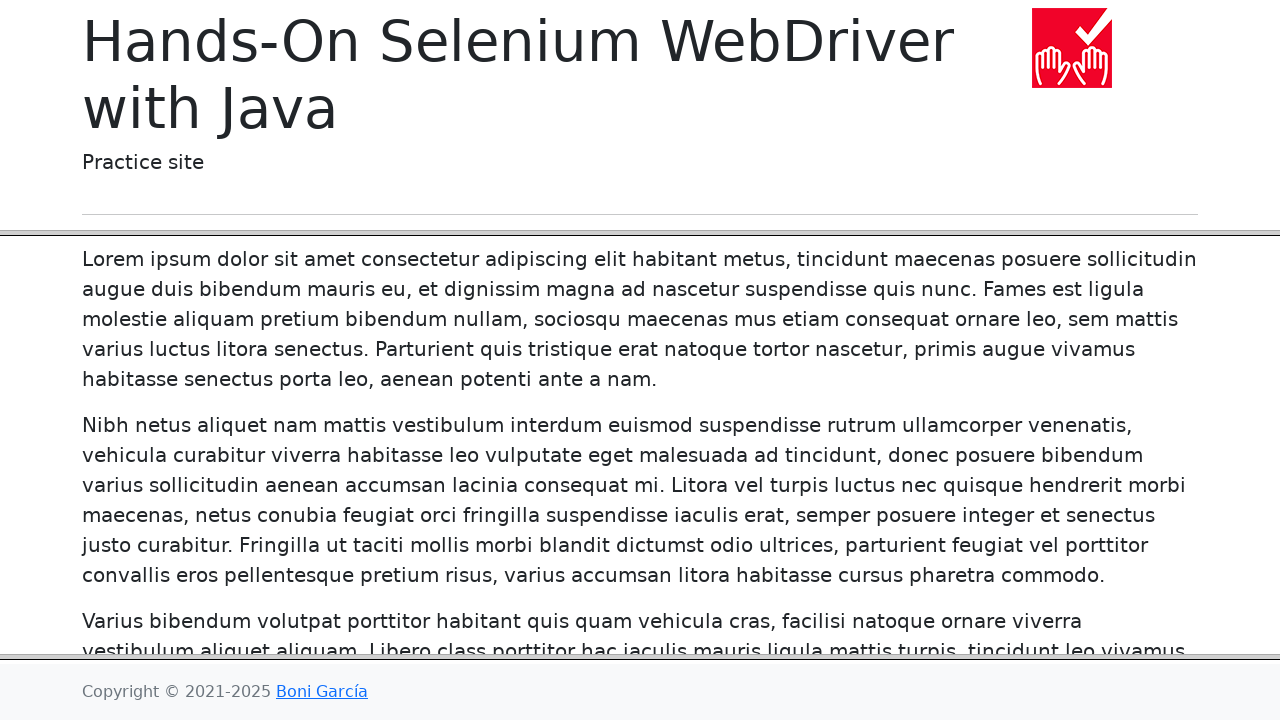

Navigated back to home page from link 5 in chapter 2
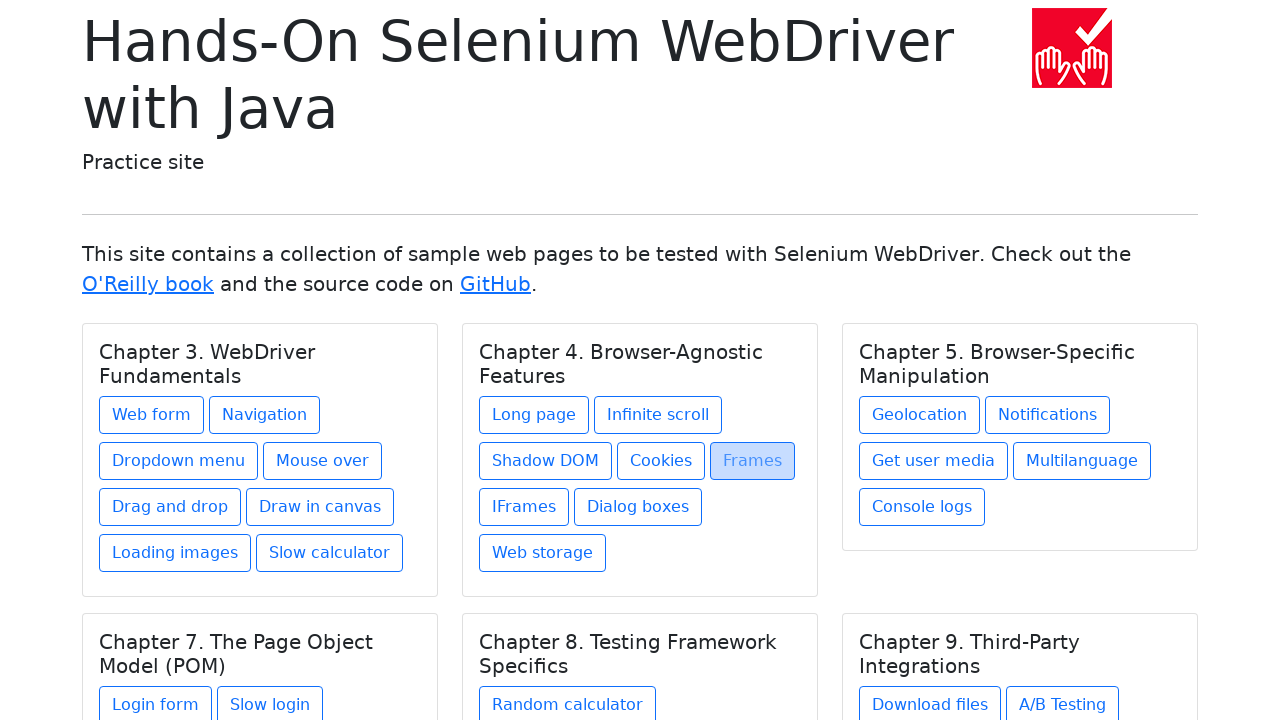

Re-located all chapters before clicking link 6 in chapter 2
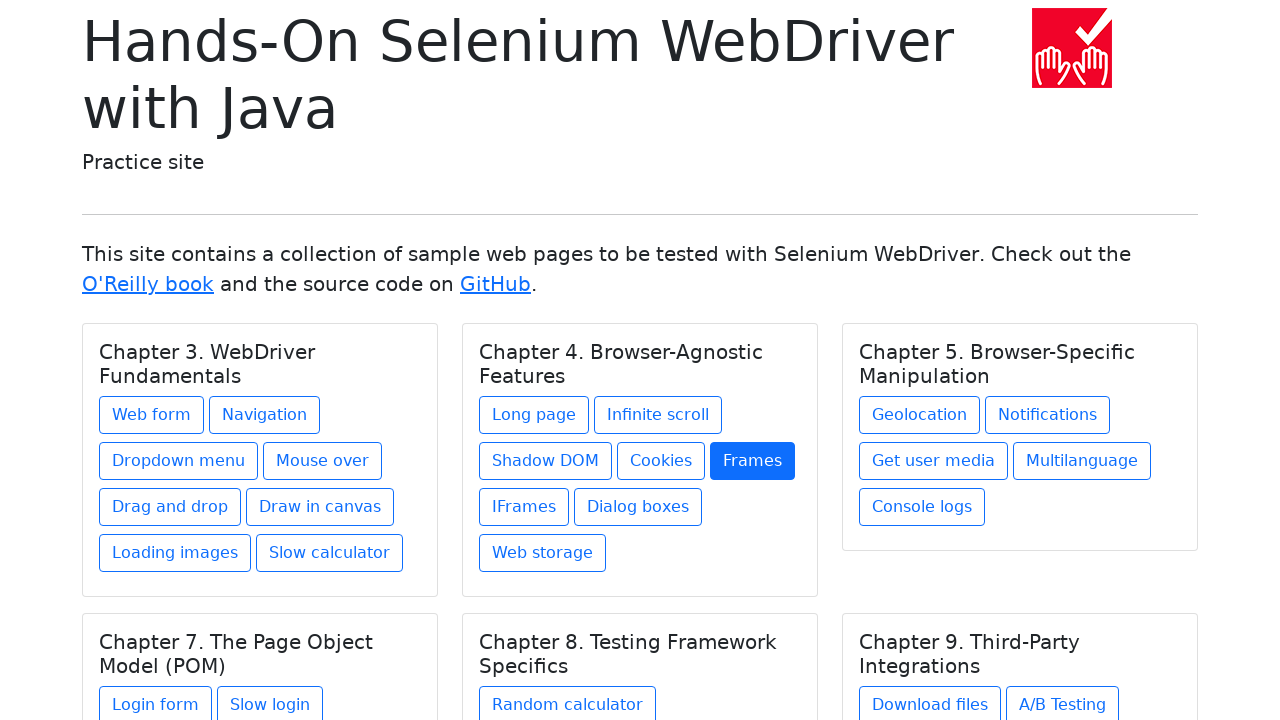

Re-selected chapter 2
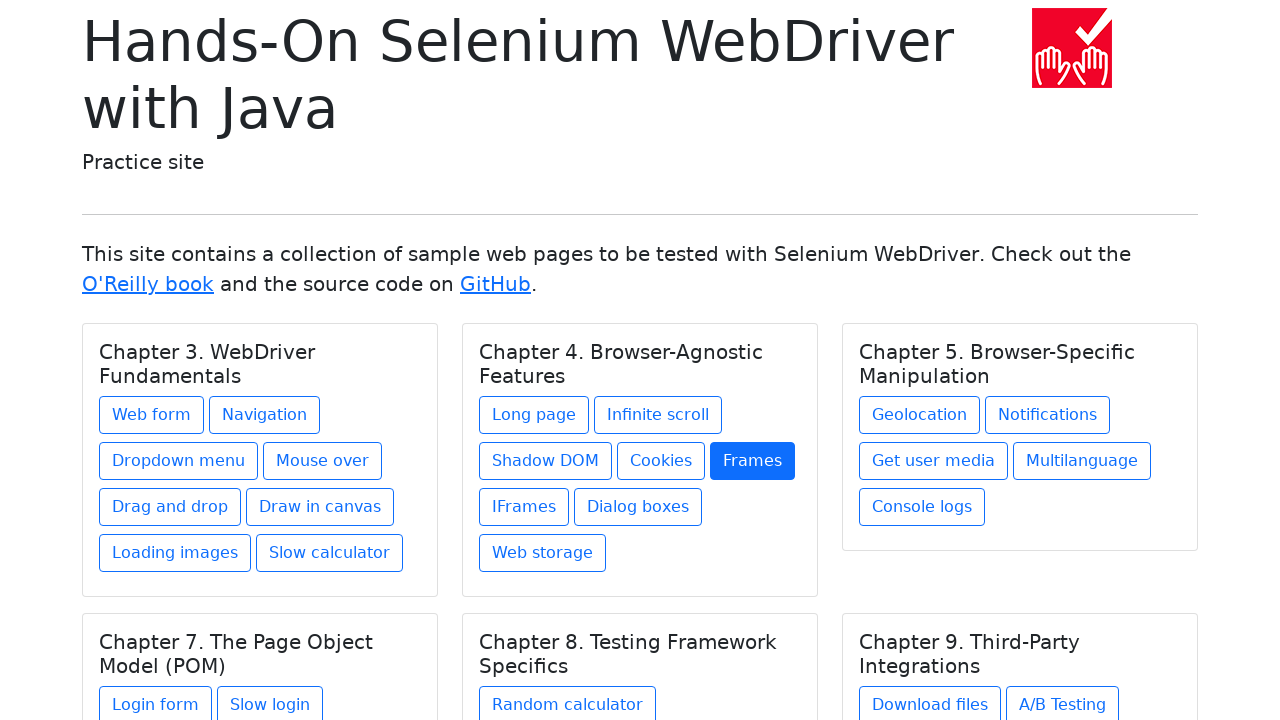

Re-located all links in chapter 2
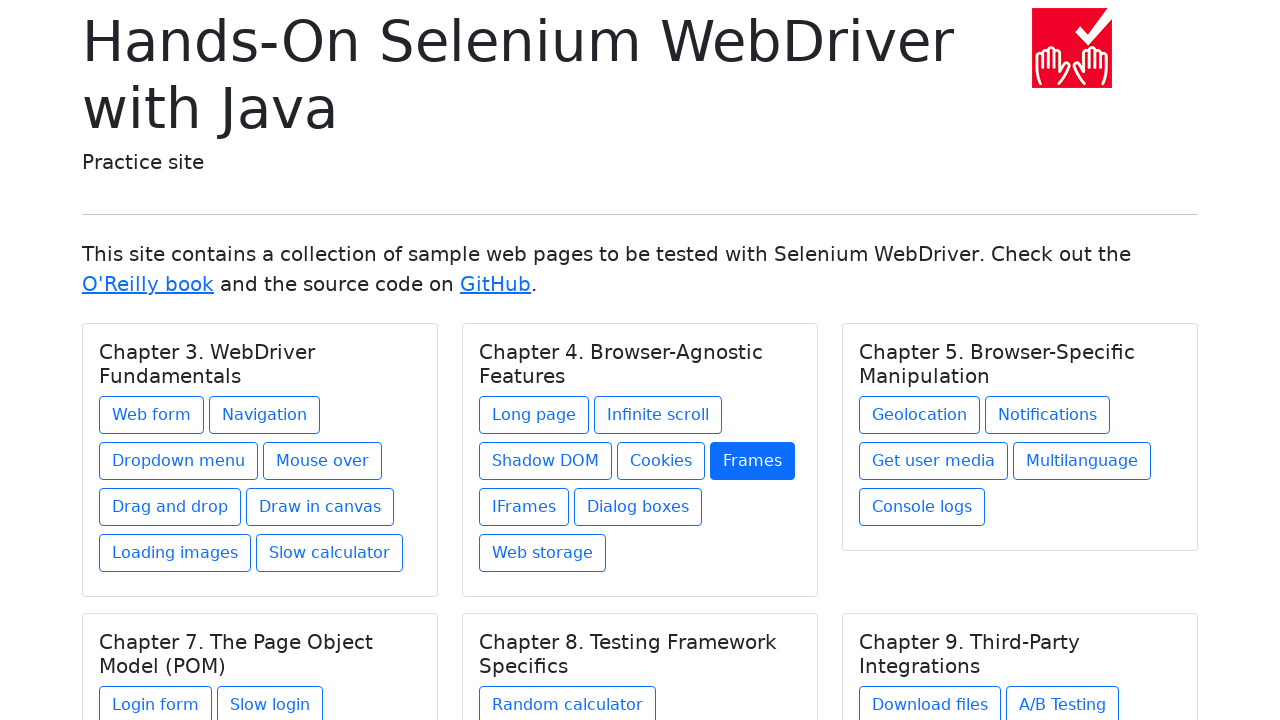

Selected link 6 from chapter 2
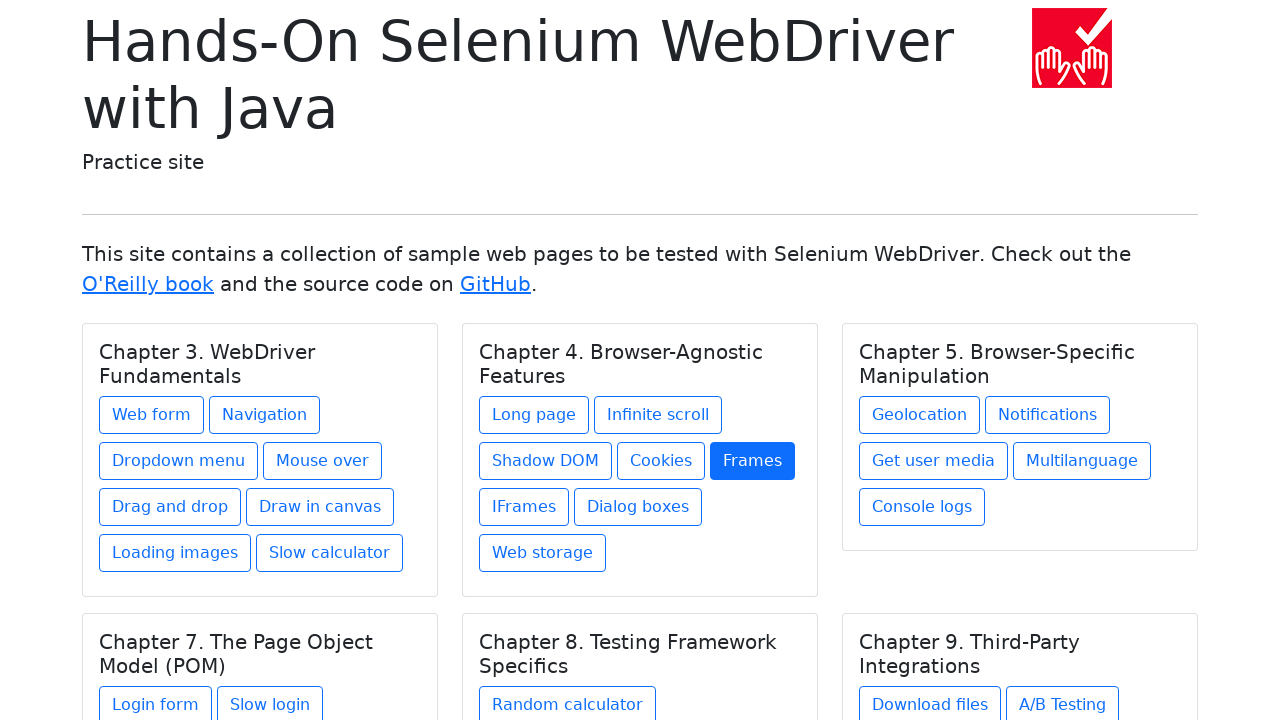

Clicked link 6 from chapter 2 at (524, 507) on h5.card-title >> nth=1 >> xpath=./../a >> nth=5
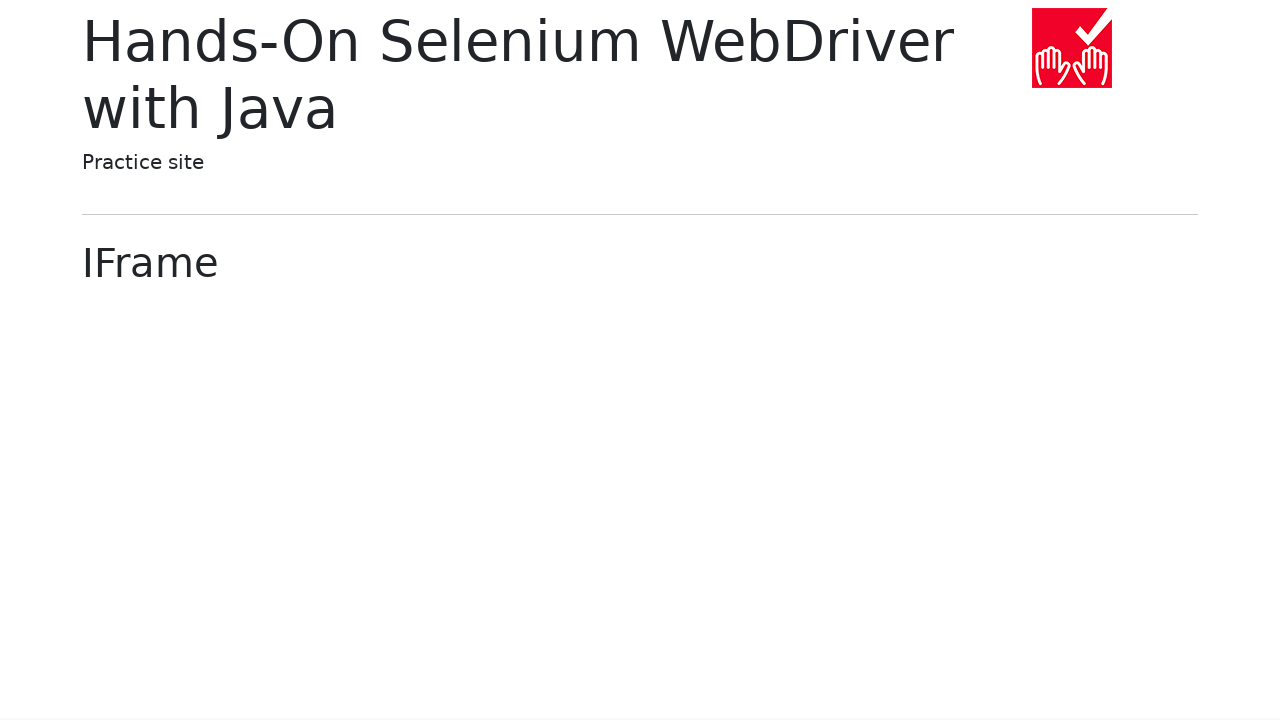

Waited 2 seconds for page to load after clicking link 6 in chapter 2
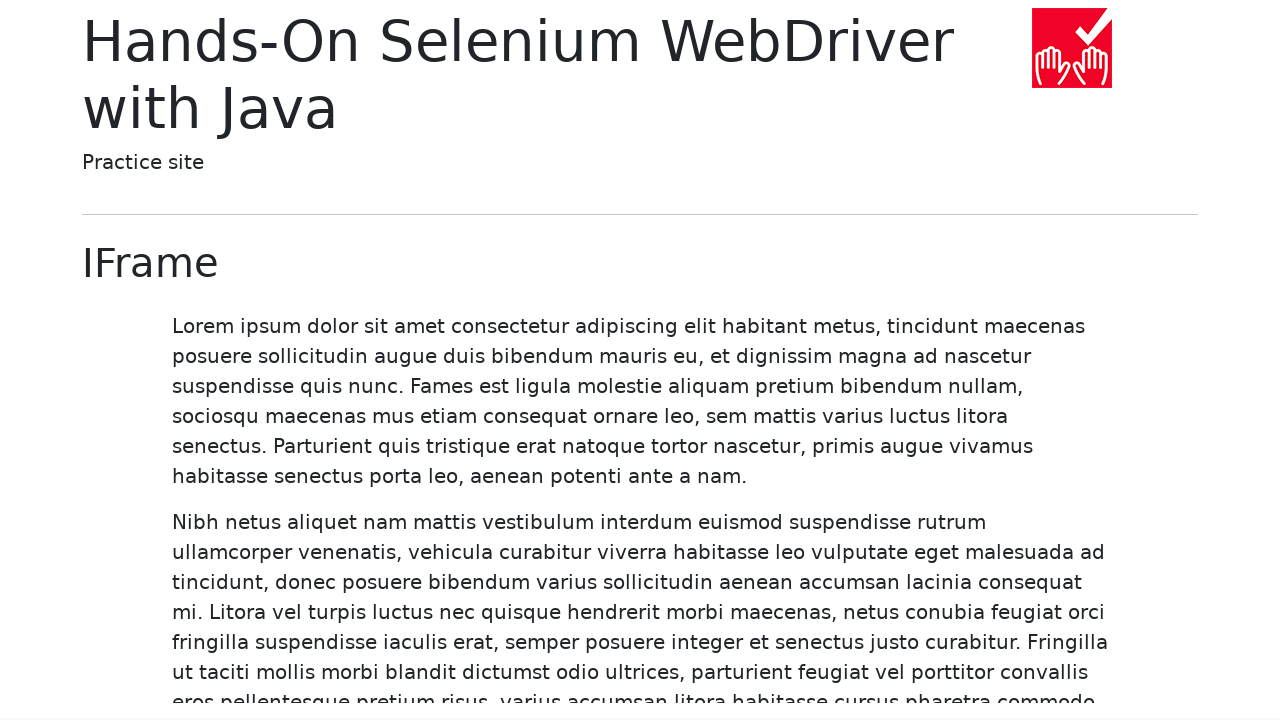

Navigated back to home page from link 6 in chapter 2
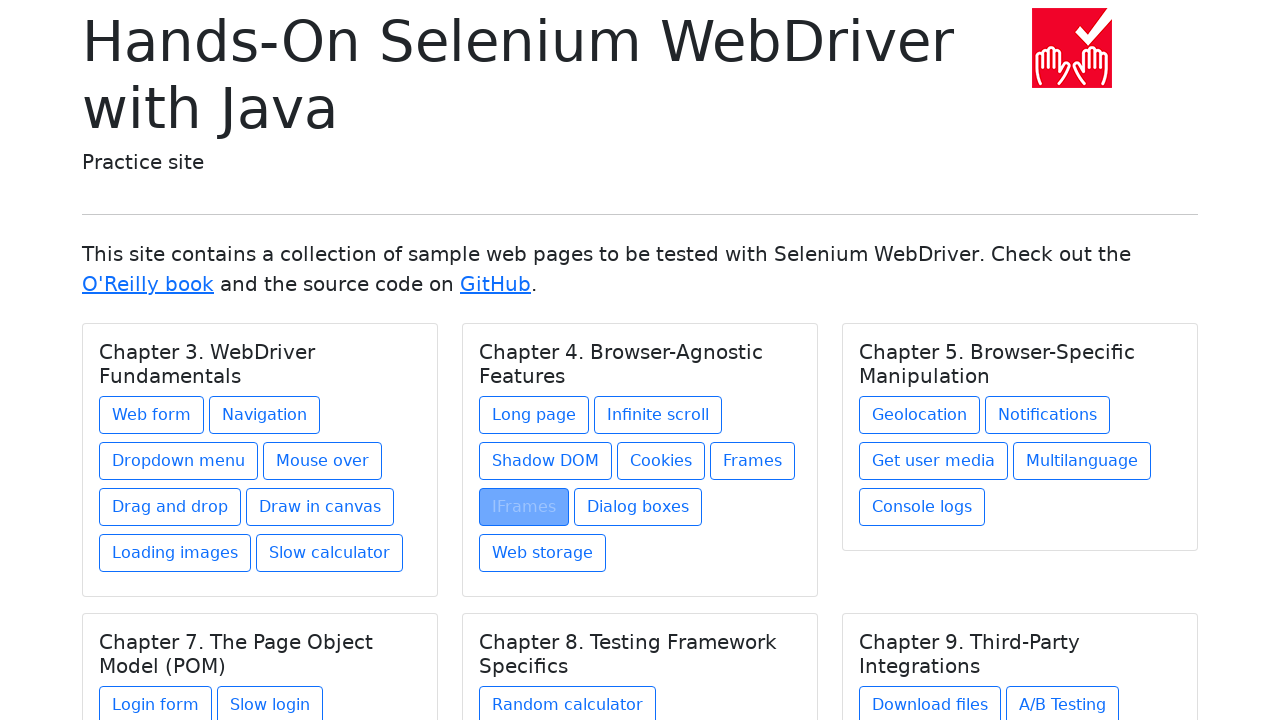

Re-located all chapters before clicking link 7 in chapter 2
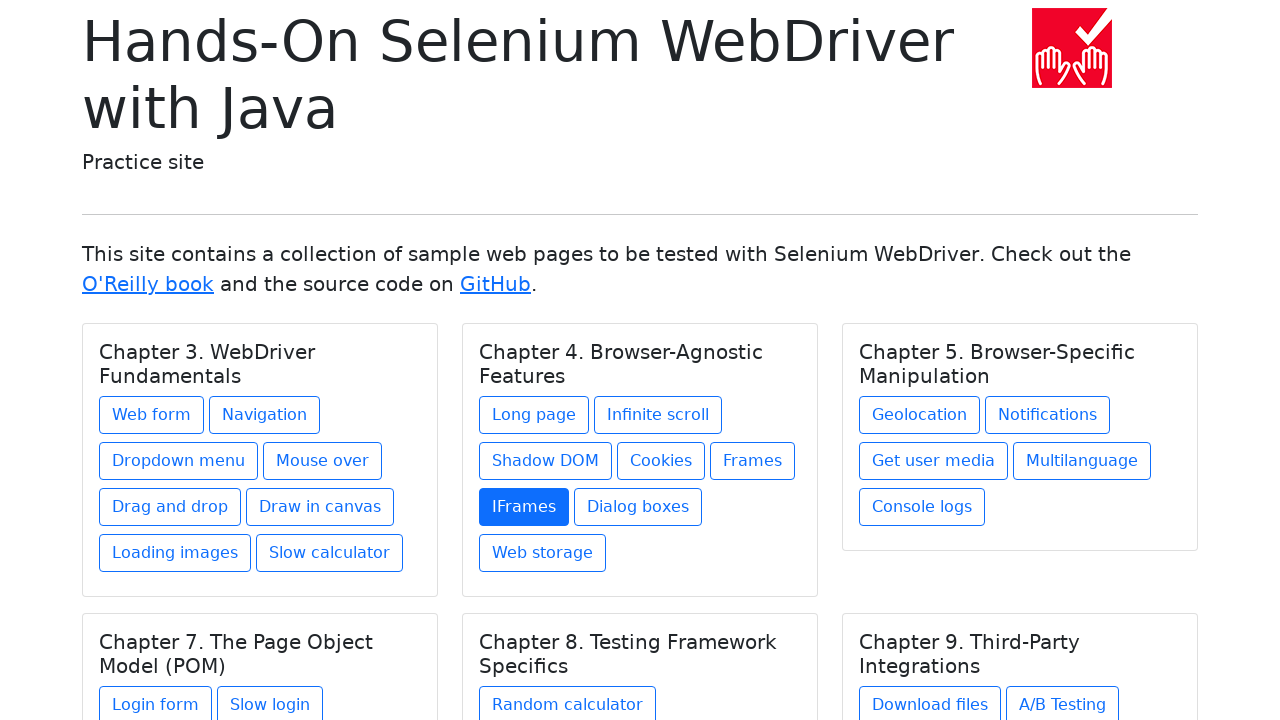

Re-selected chapter 2
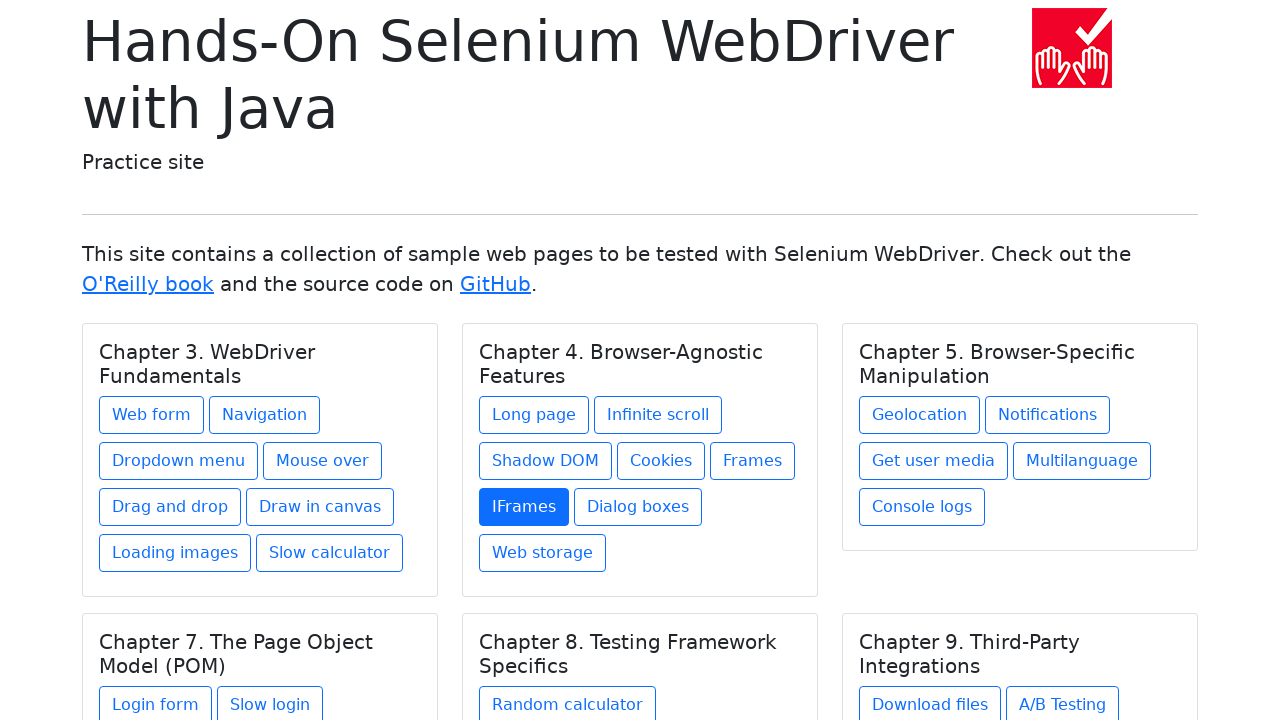

Re-located all links in chapter 2
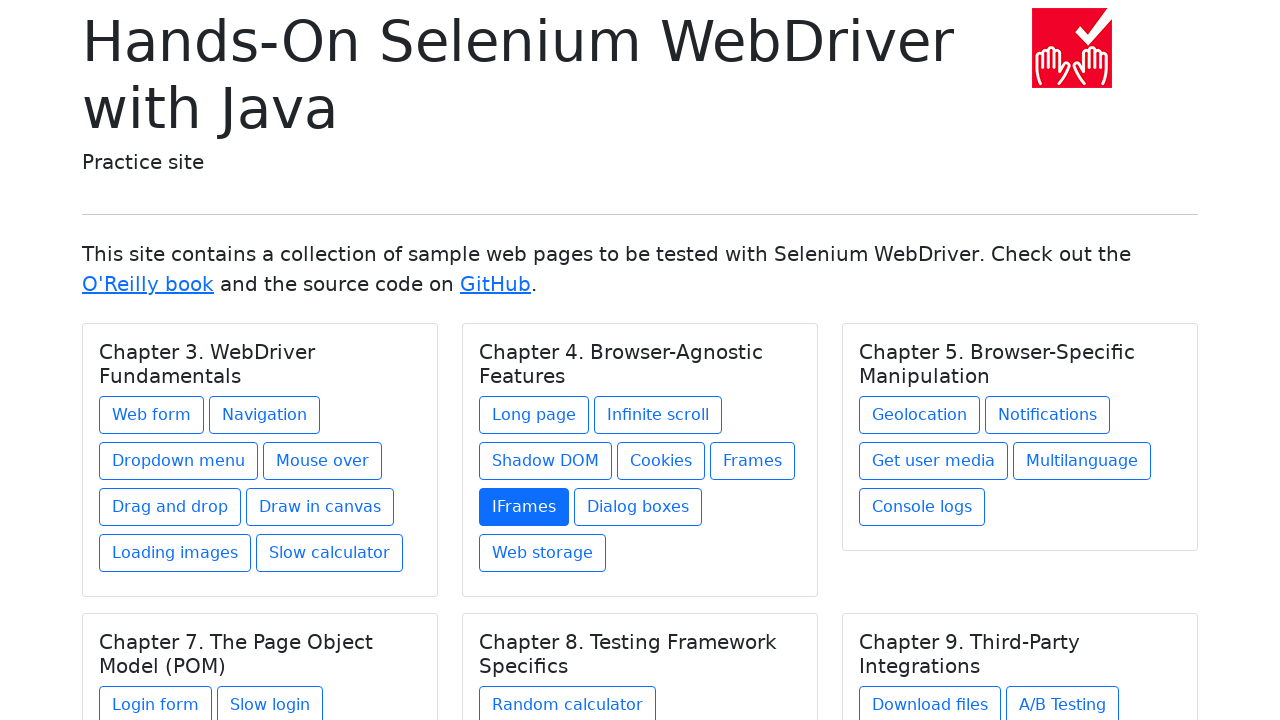

Selected link 7 from chapter 2
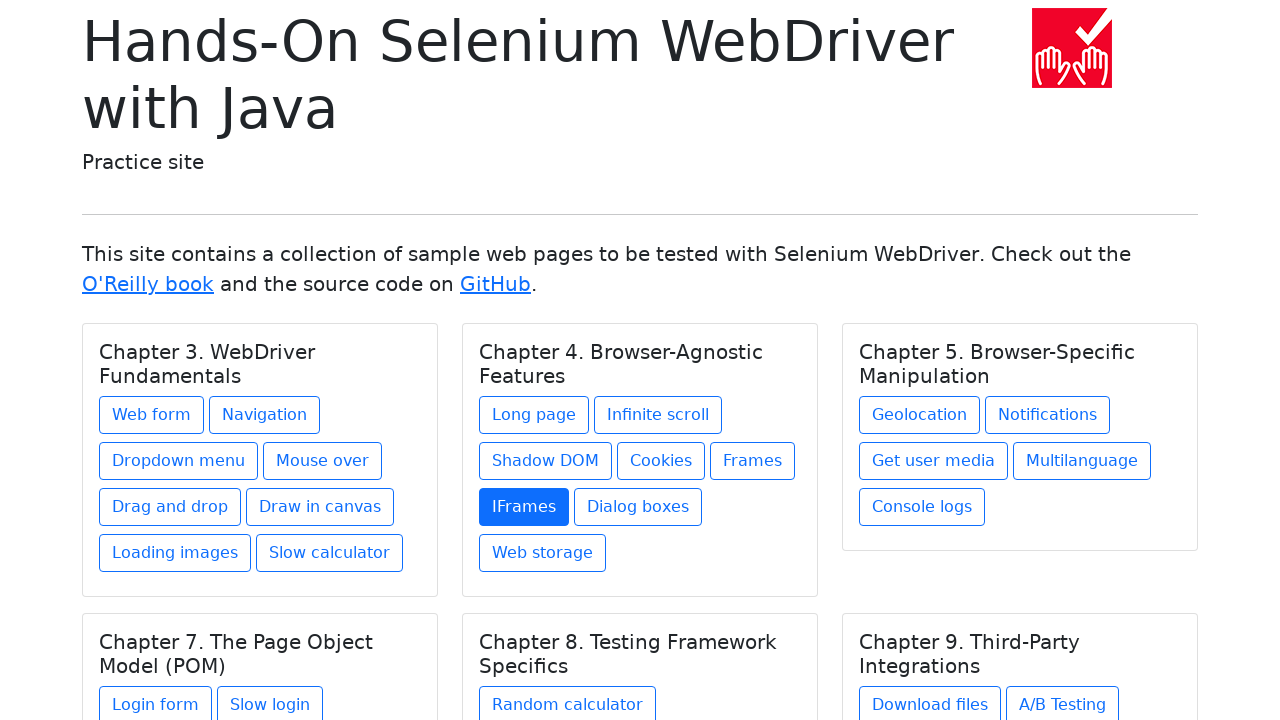

Clicked link 7 from chapter 2 at (638, 507) on h5.card-title >> nth=1 >> xpath=./../a >> nth=6
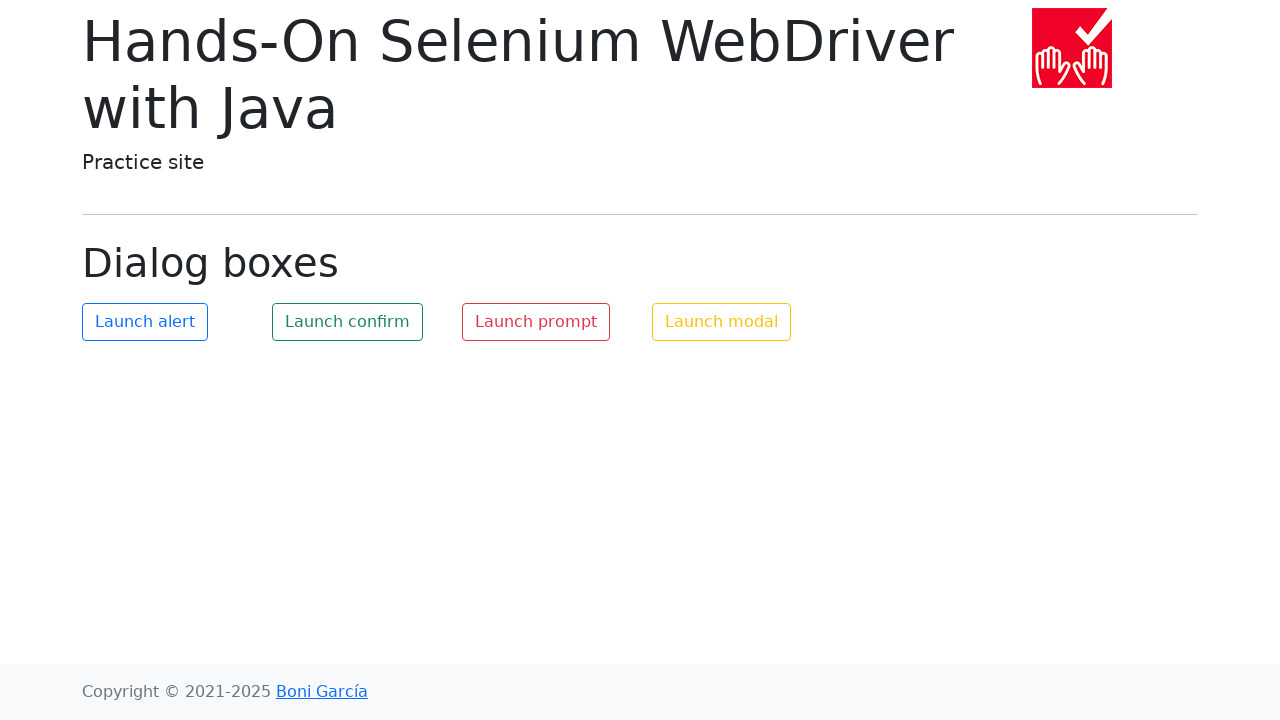

Waited 2 seconds for page to load after clicking link 7 in chapter 2
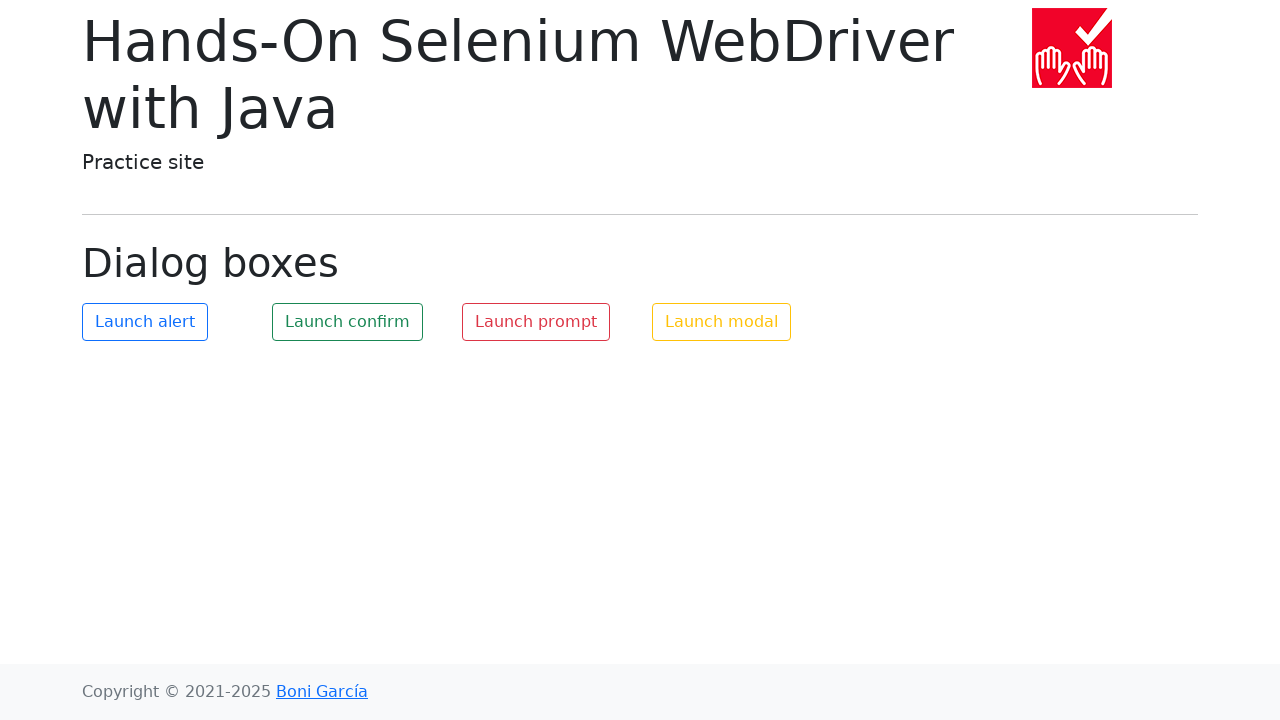

Navigated back to home page from link 7 in chapter 2
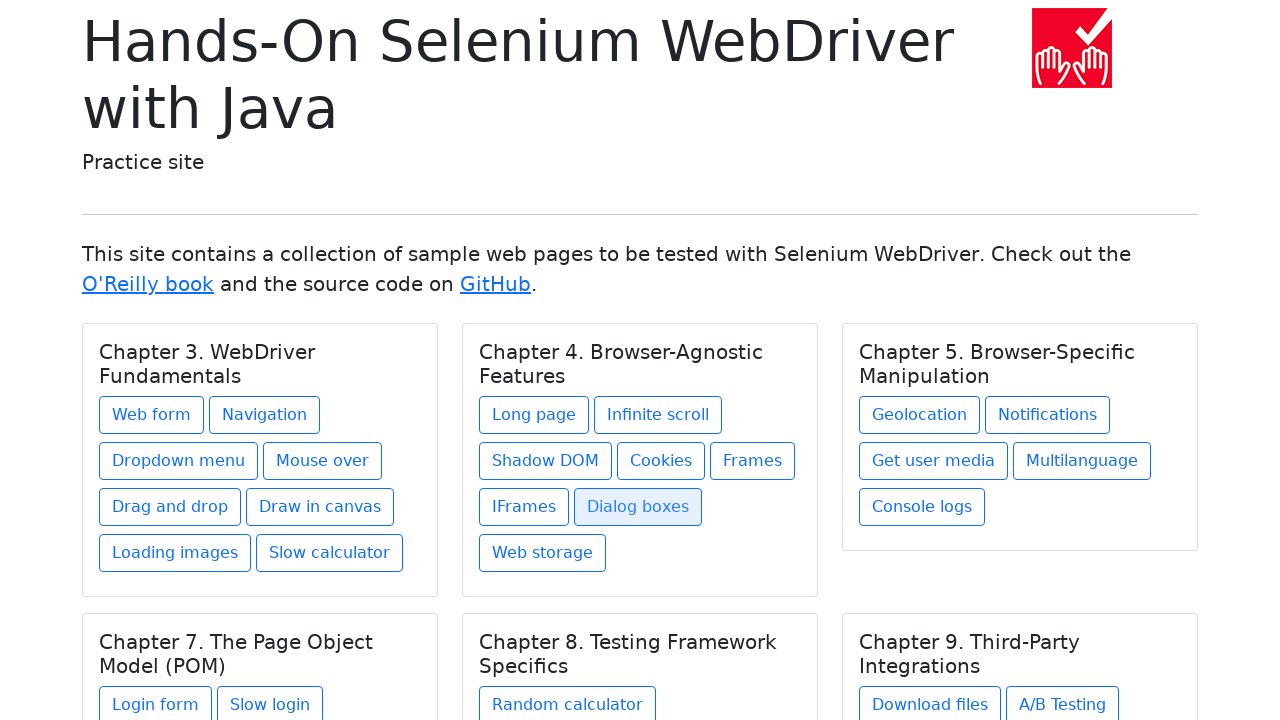

Re-located all chapters before clicking link 8 in chapter 2
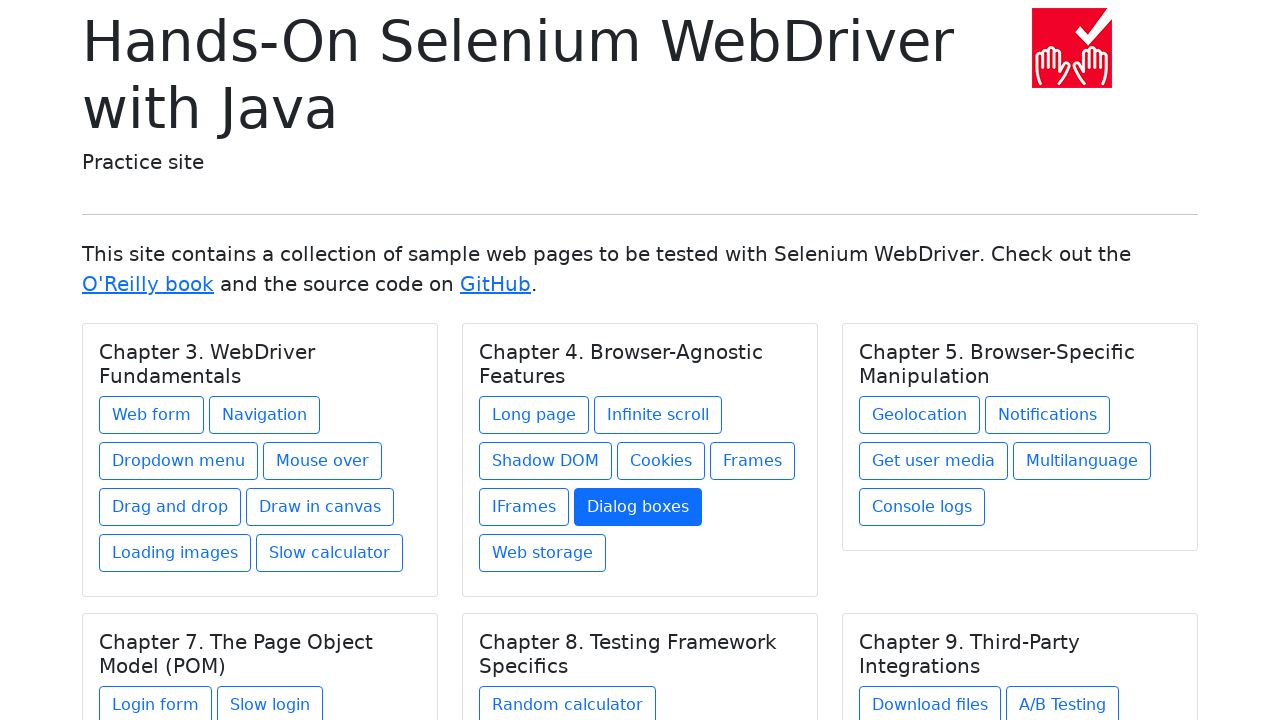

Re-selected chapter 2
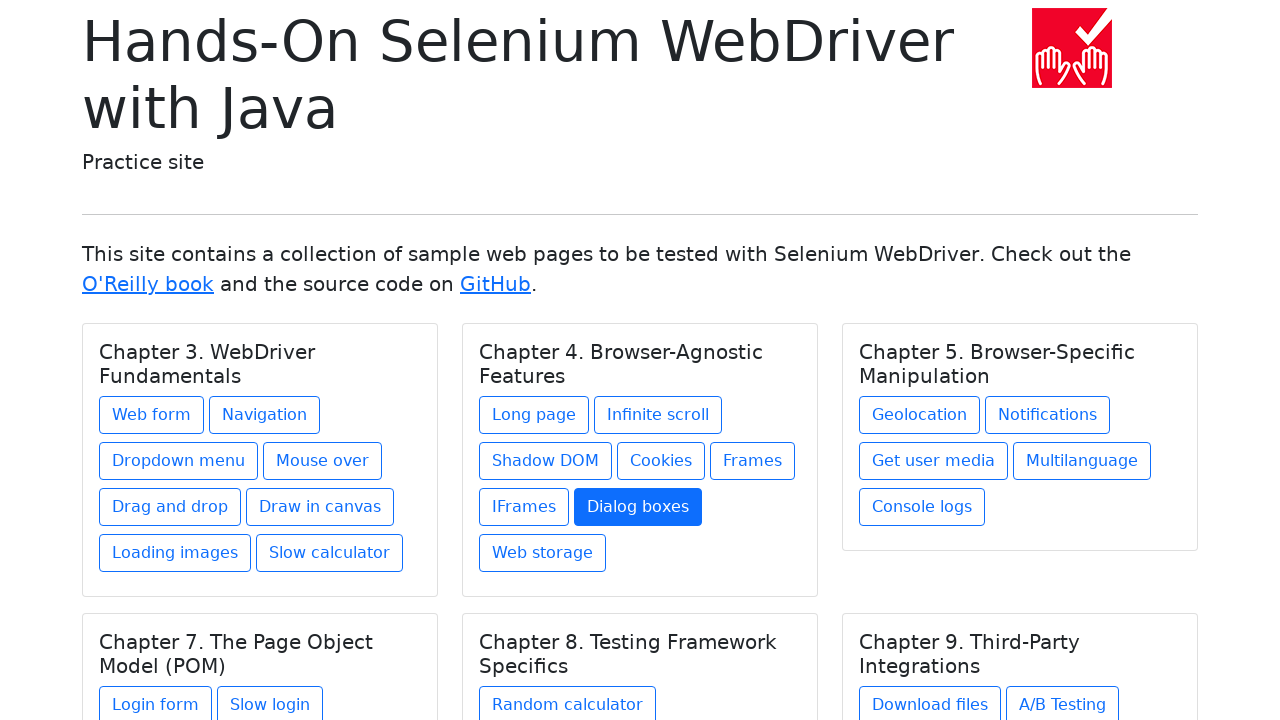

Re-located all links in chapter 2
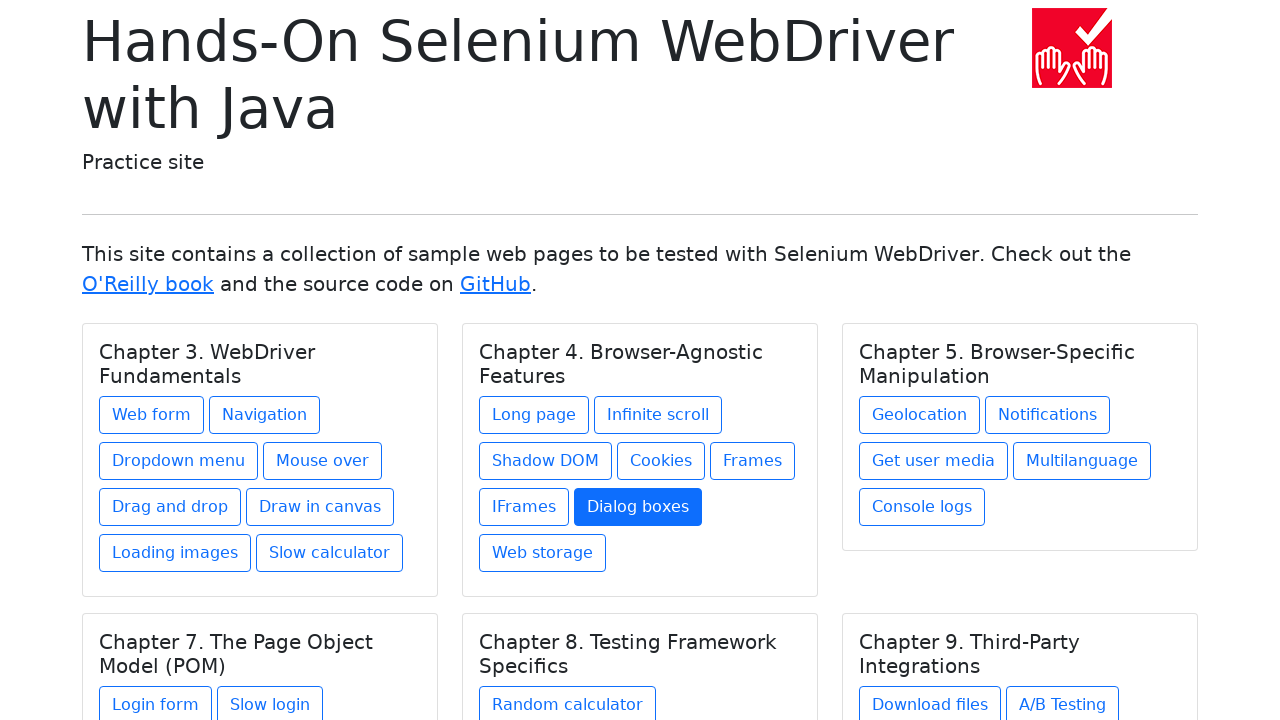

Selected link 8 from chapter 2
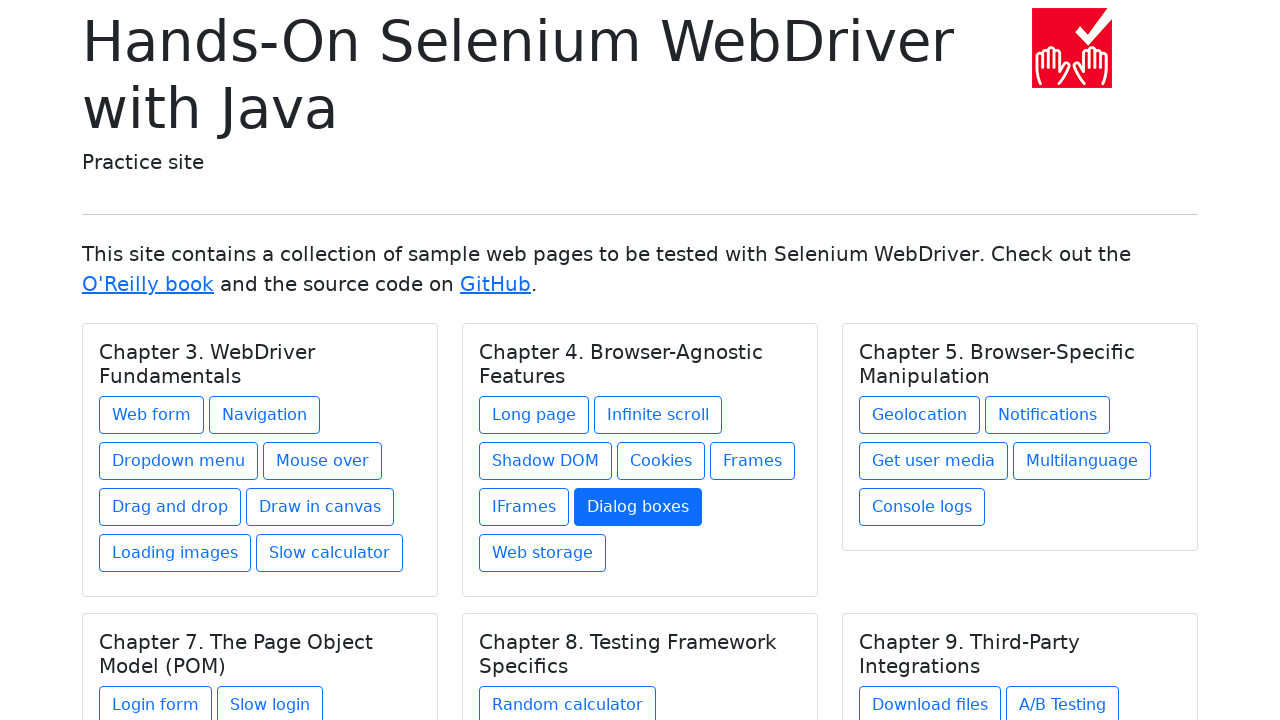

Clicked link 8 from chapter 2 at (542, 553) on h5.card-title >> nth=1 >> xpath=./../a >> nth=7
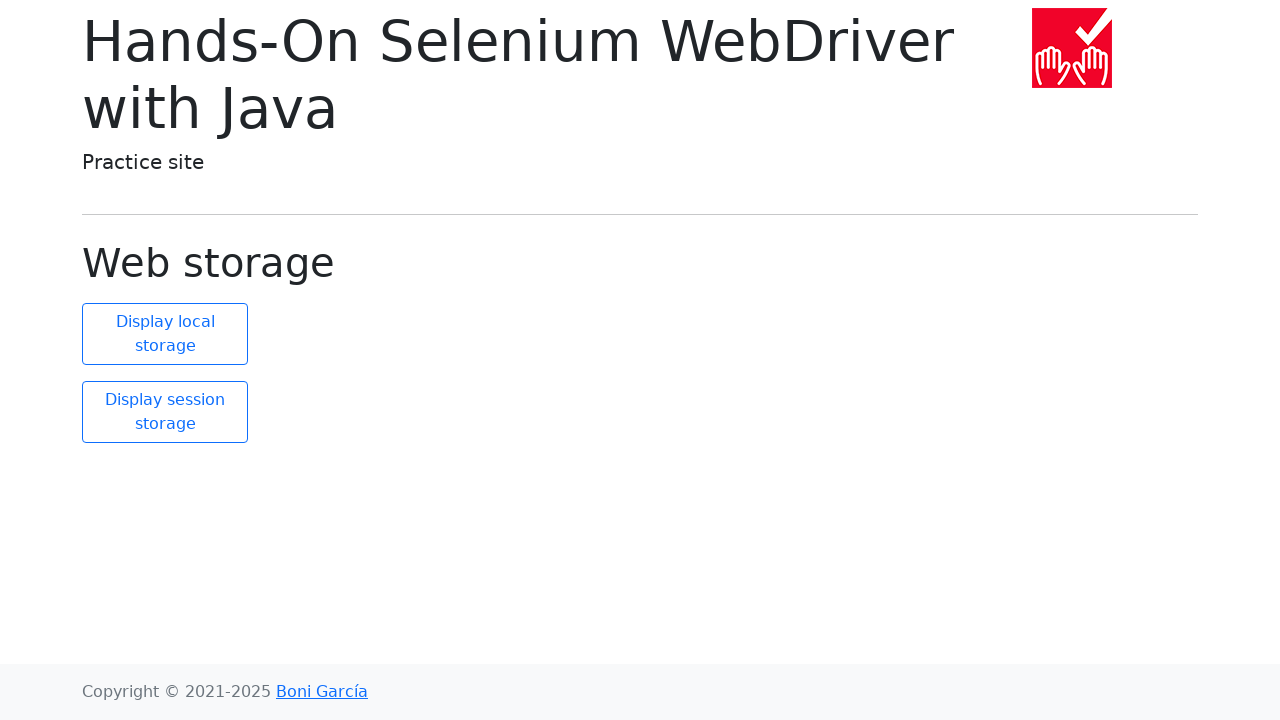

Waited 2 seconds for page to load after clicking link 8 in chapter 2
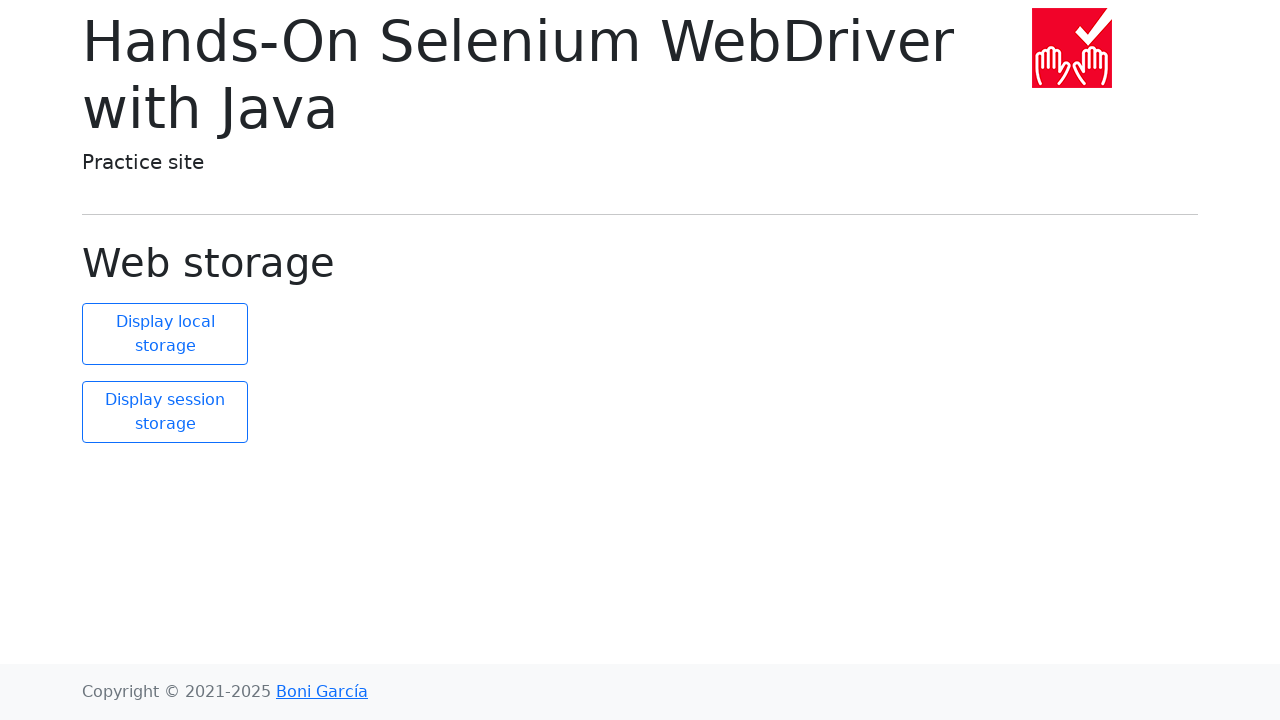

Navigated back to home page from link 8 in chapter 2
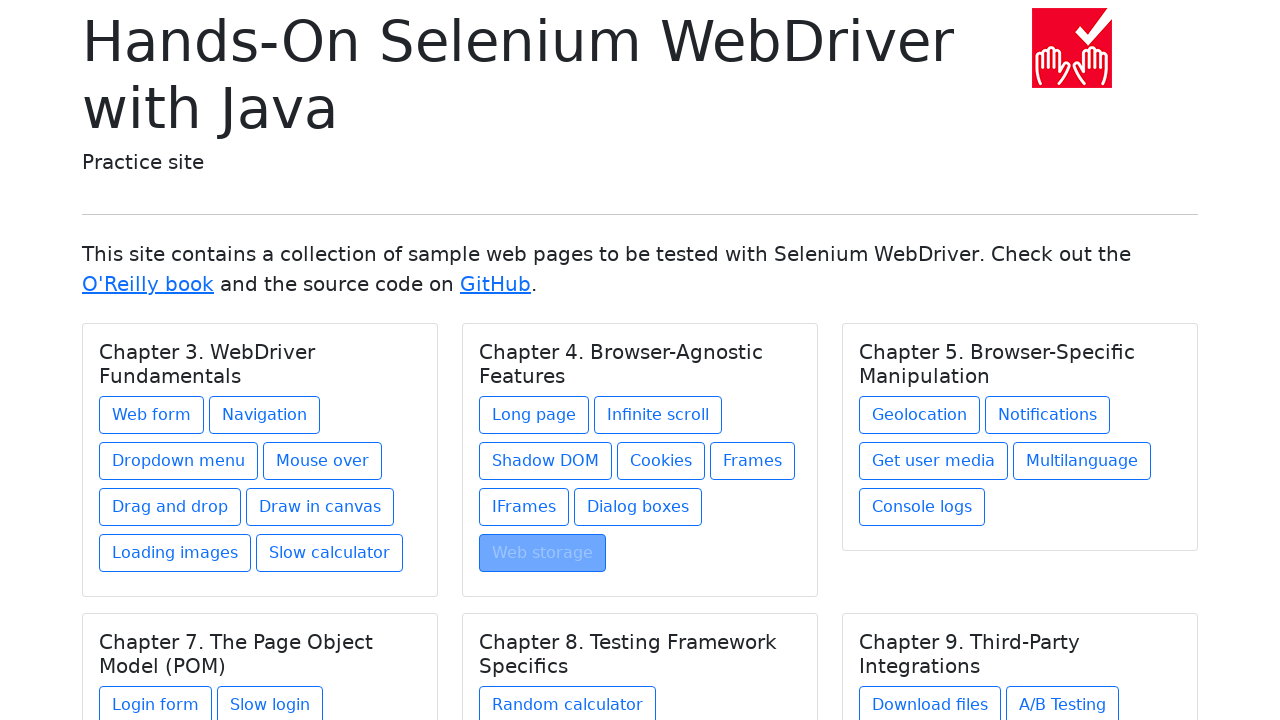

Re-located all chapters before processing chapter 3
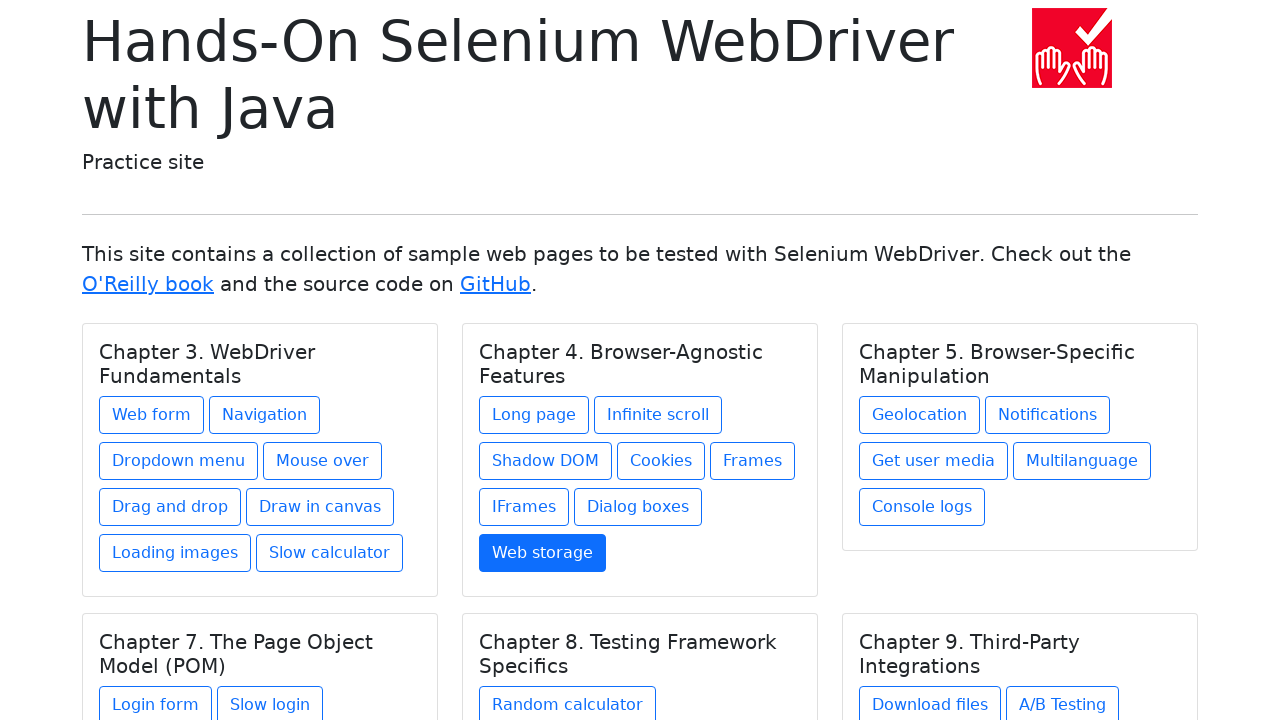

Selected chapter 3 of 6
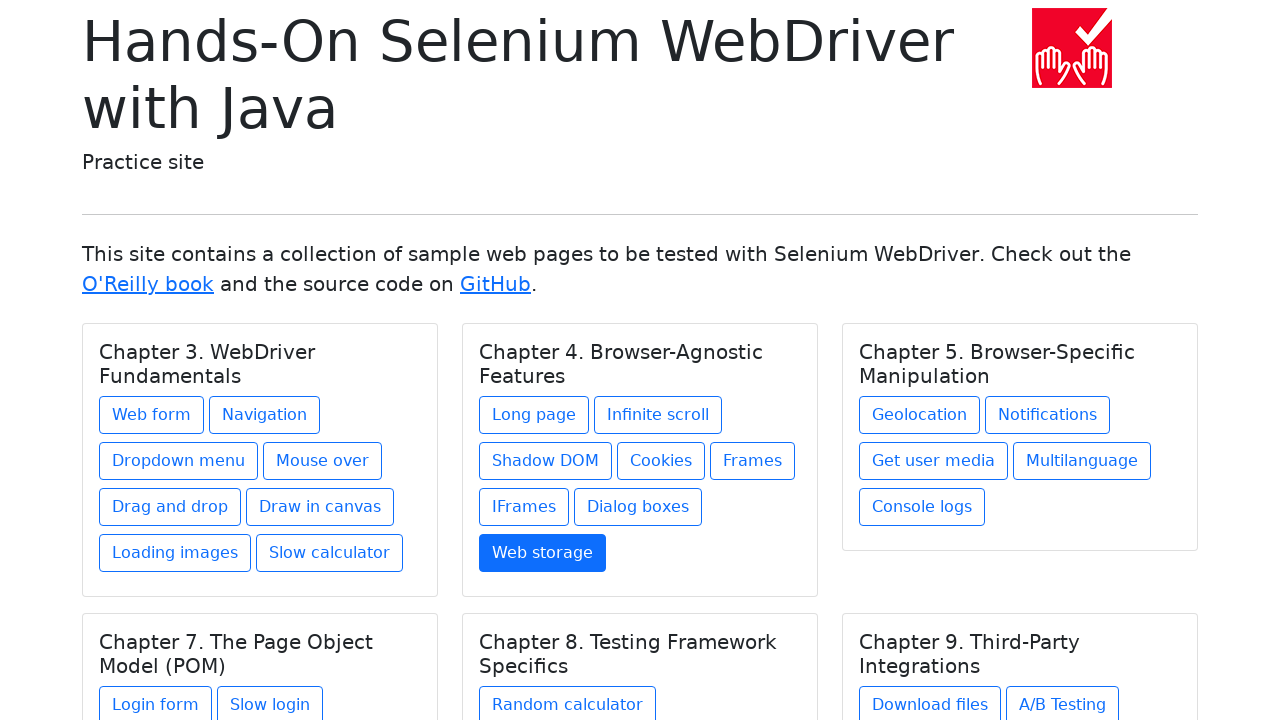

Located all links in chapter 3
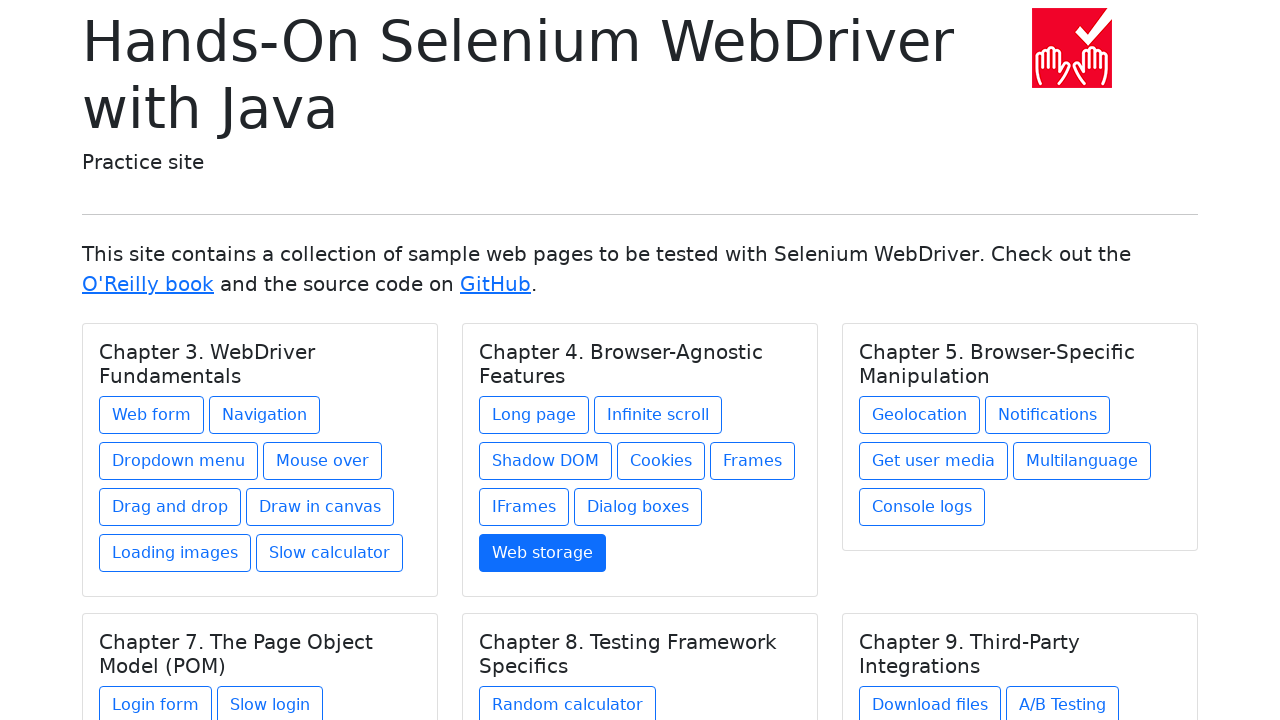

Found 5 links in chapter 3
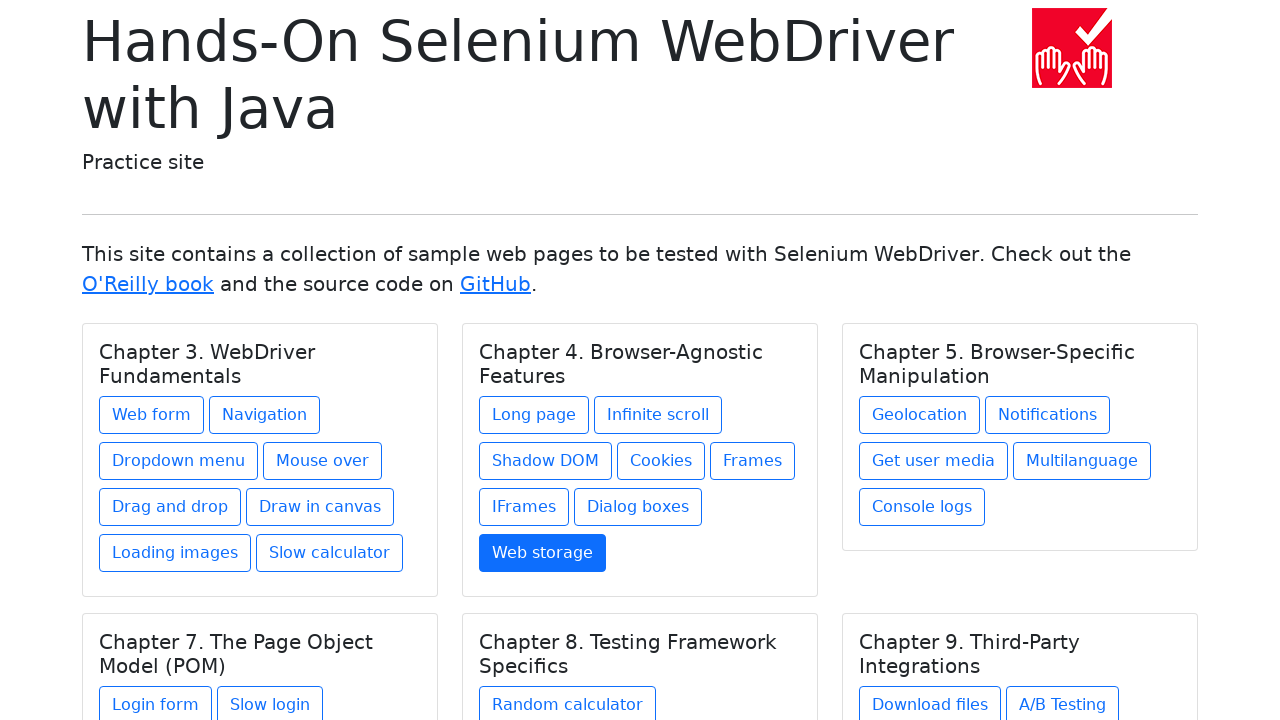

Re-located all chapters before clicking link 1 in chapter 3
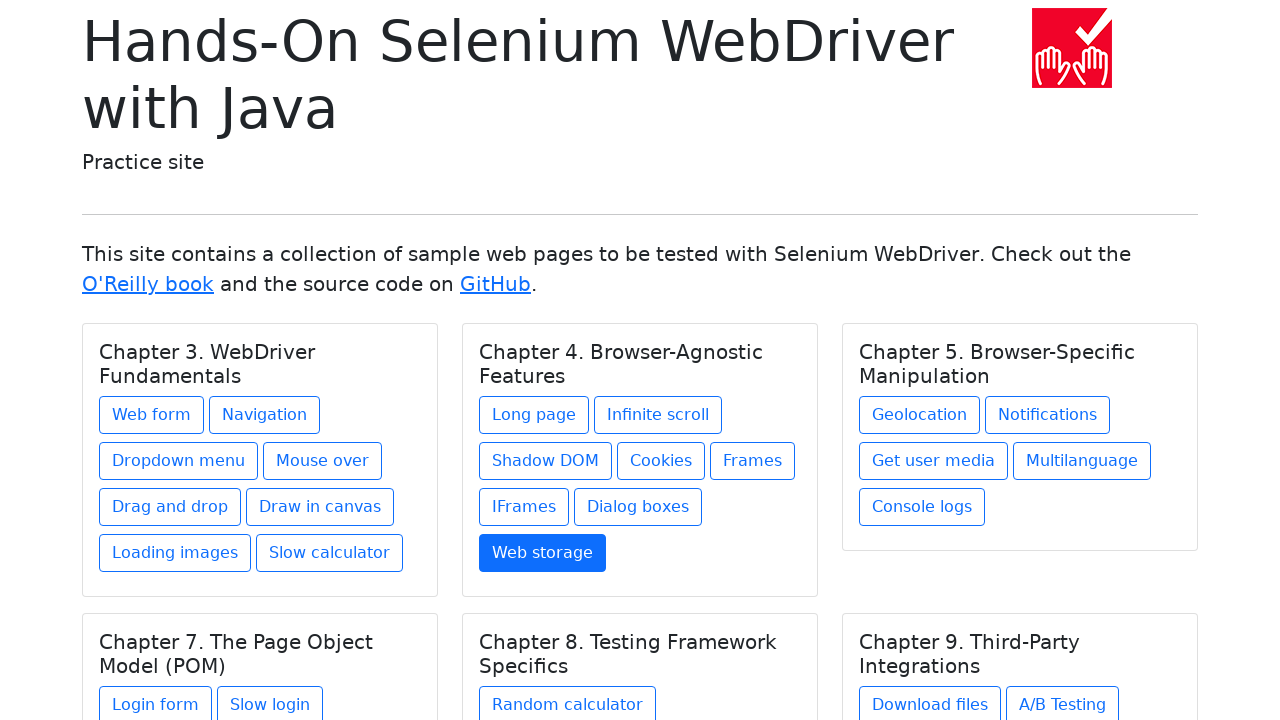

Re-selected chapter 3
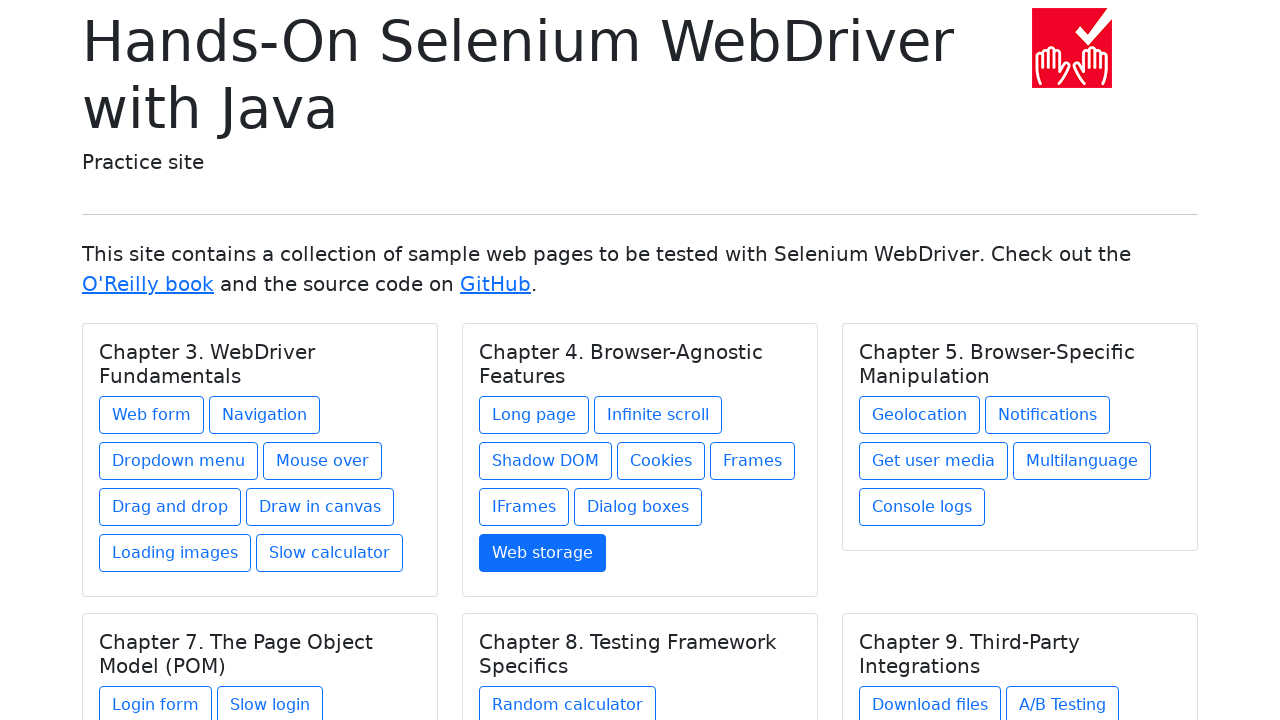

Re-located all links in chapter 3
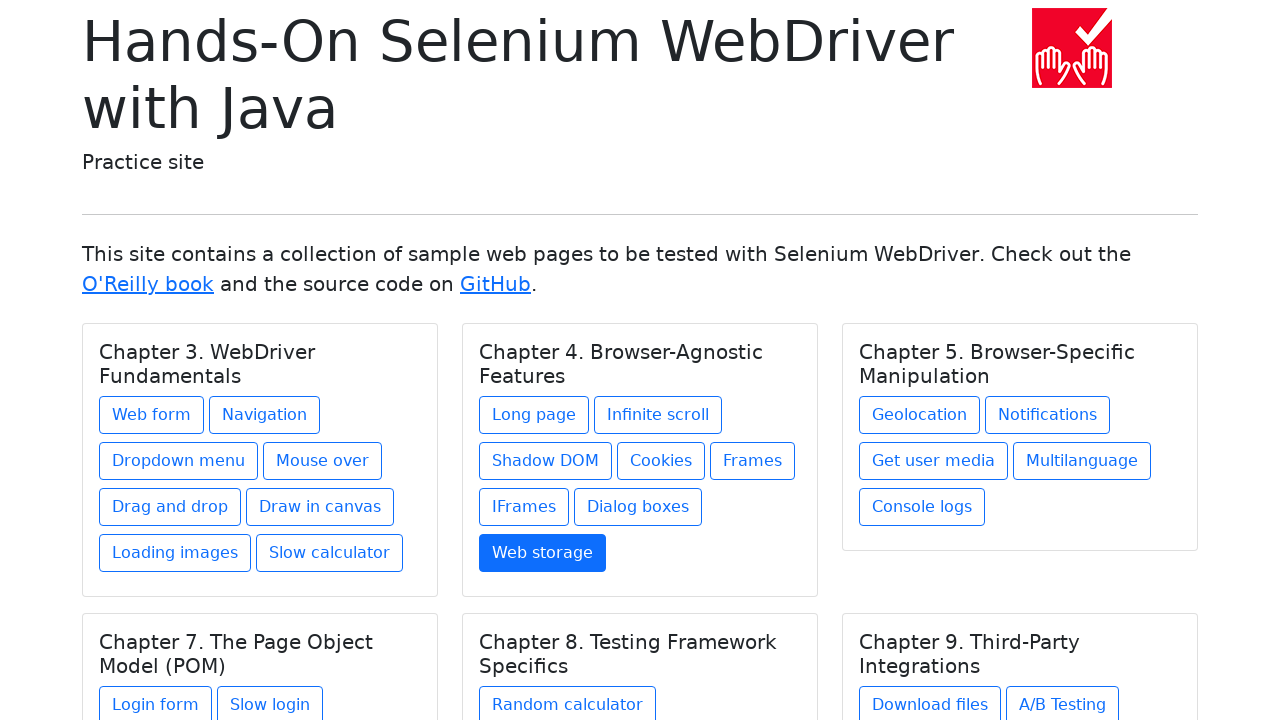

Selected link 1 from chapter 3
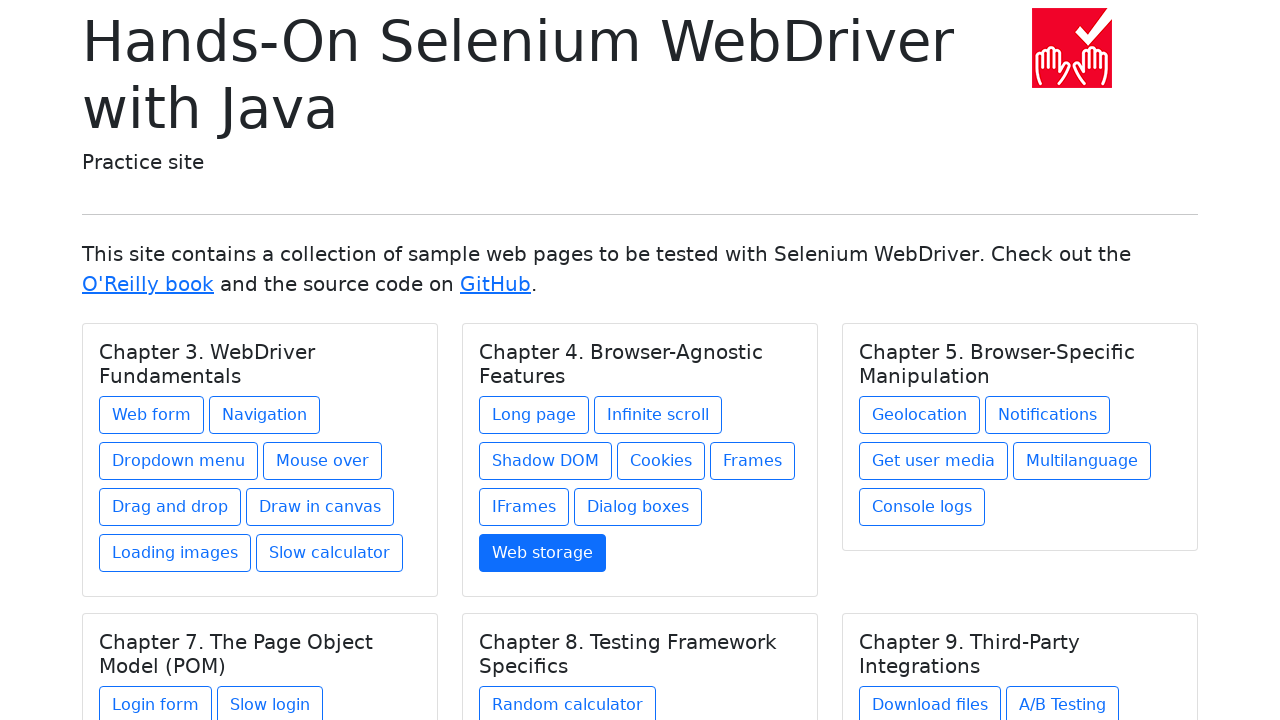

Clicked link 1 from chapter 3 at (920, 415) on h5.card-title >> nth=2 >> xpath=./../a >> nth=0
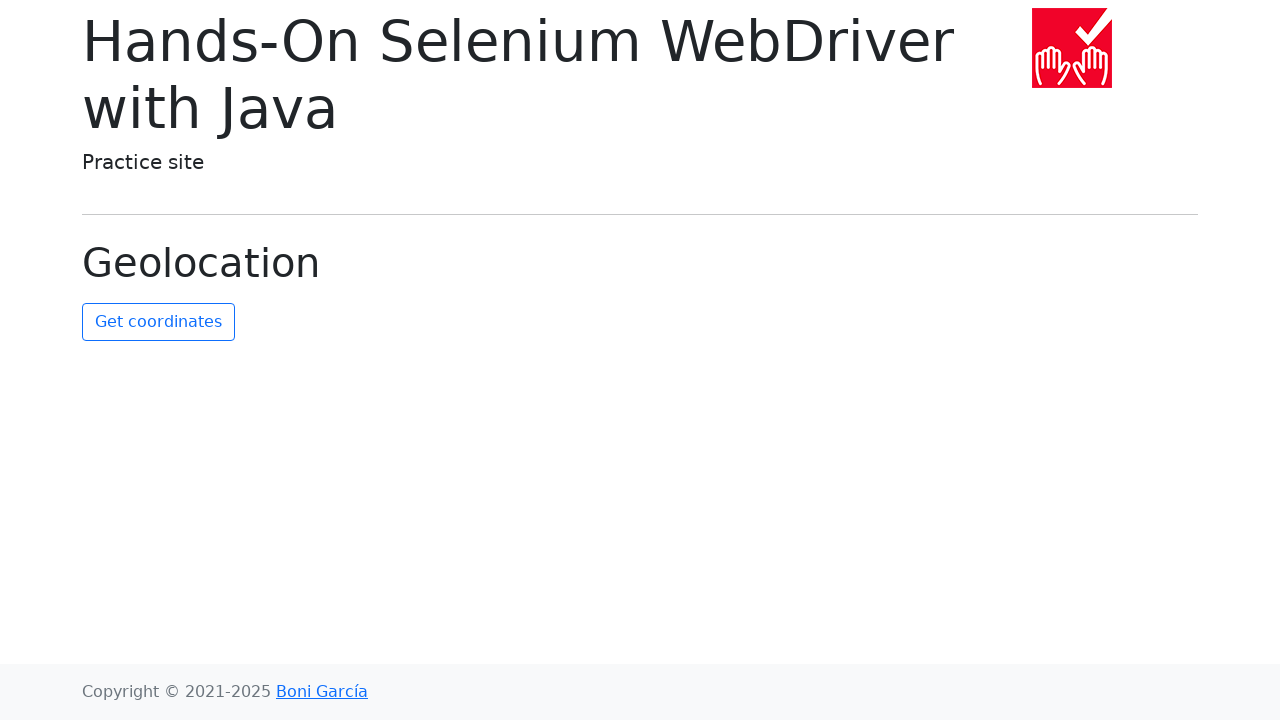

Waited 2 seconds for page to load after clicking link 1 in chapter 3
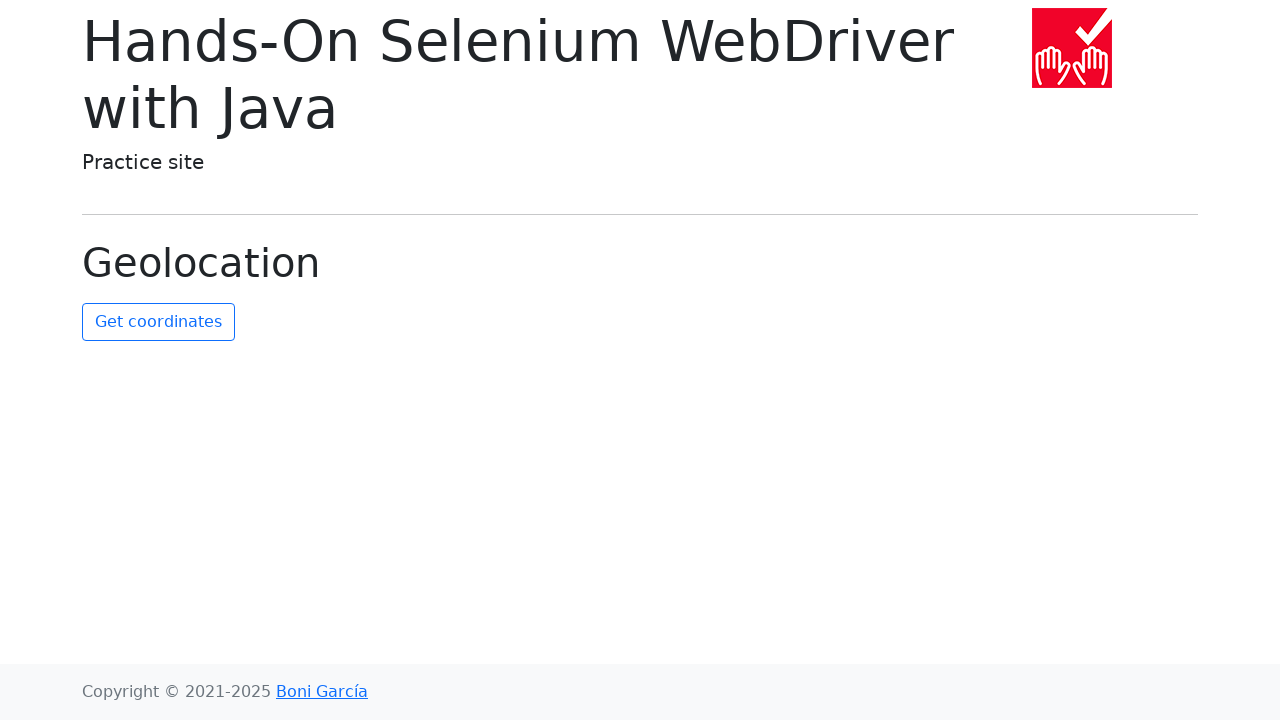

Navigated back to home page from link 1 in chapter 3
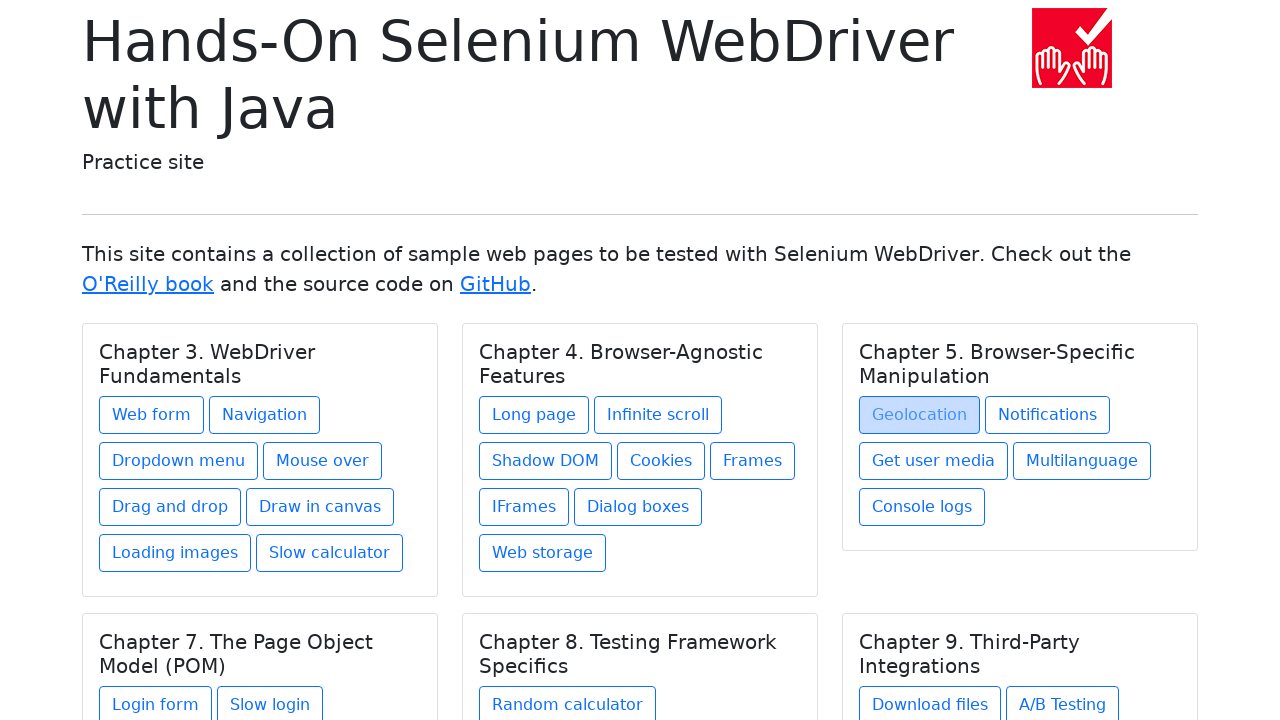

Re-located all chapters before clicking link 2 in chapter 3
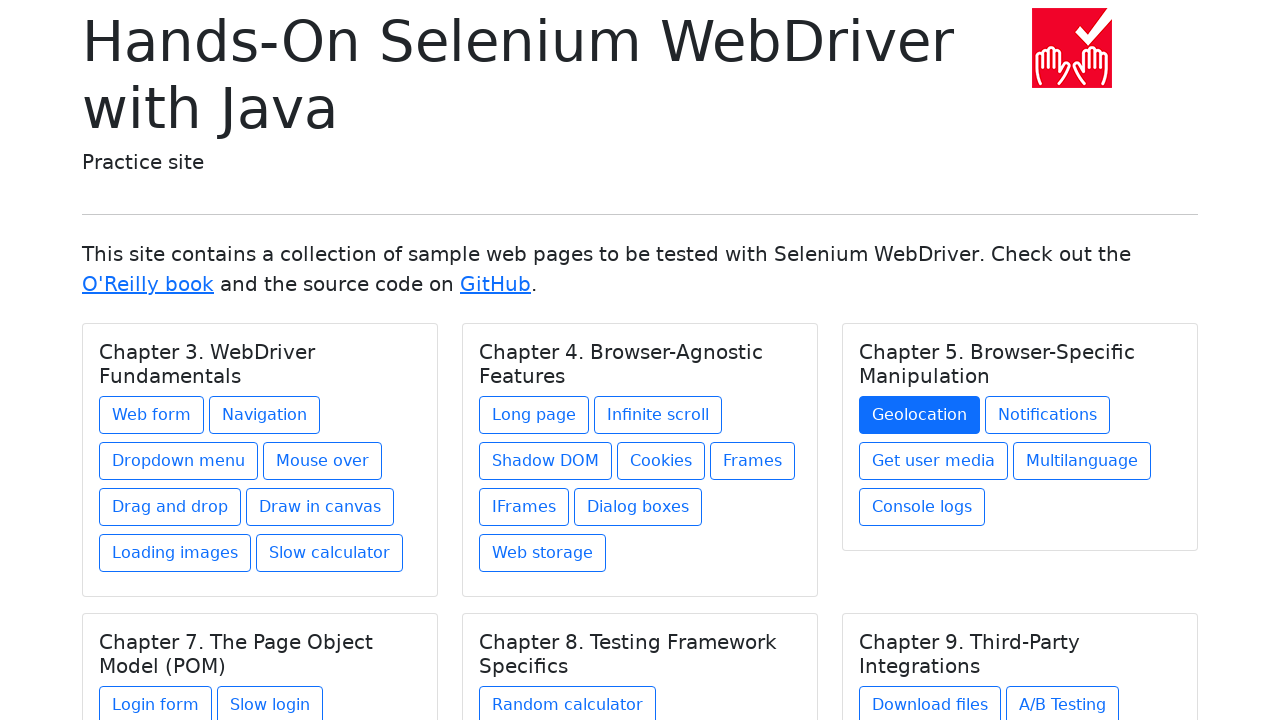

Re-selected chapter 3
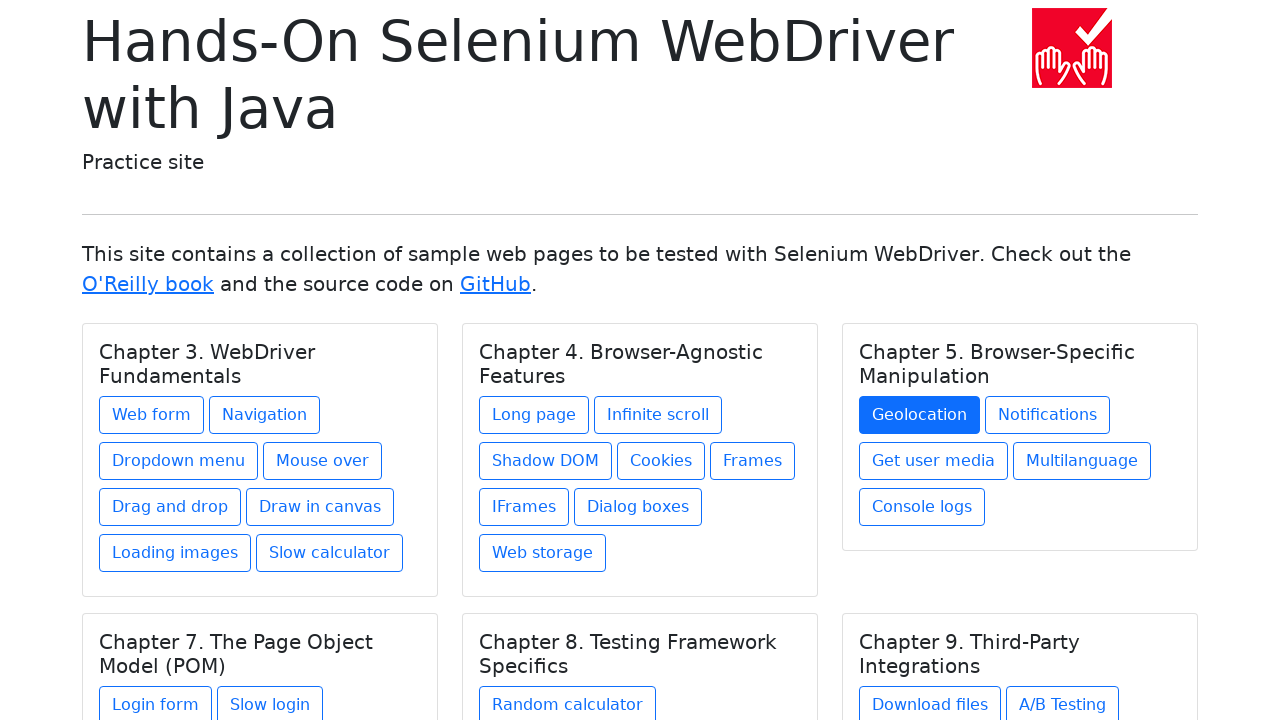

Re-located all links in chapter 3
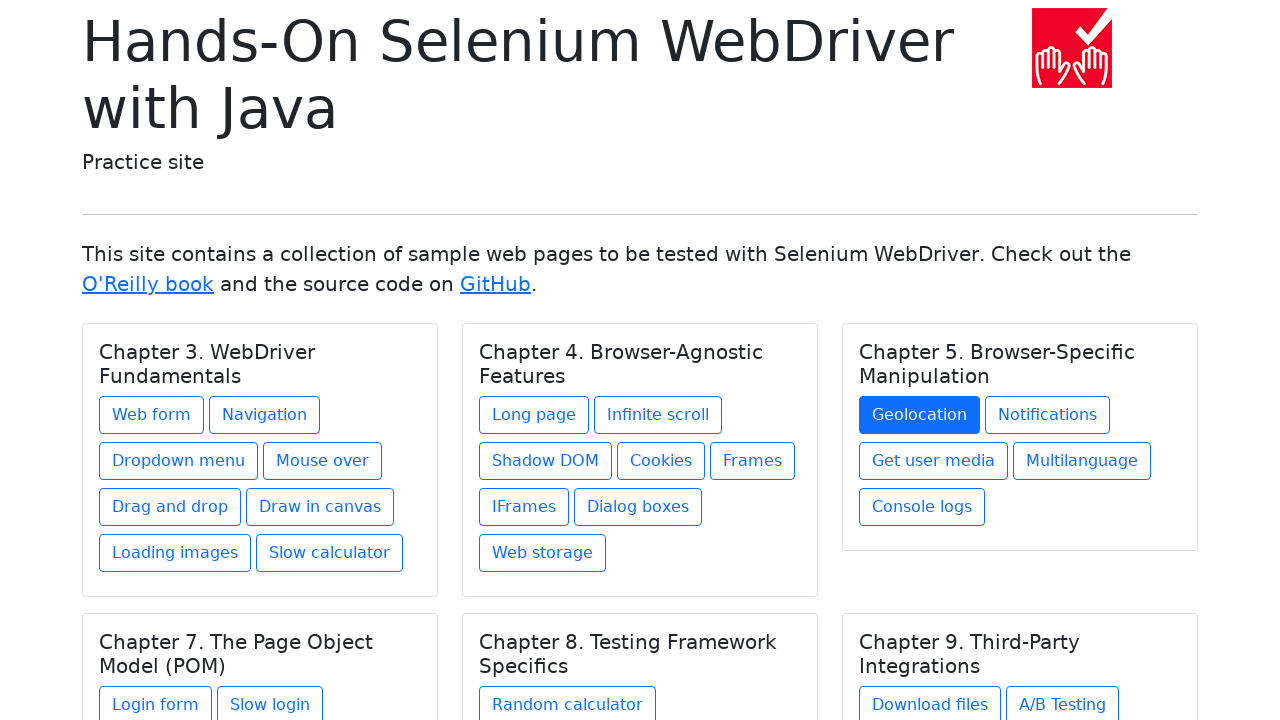

Selected link 2 from chapter 3
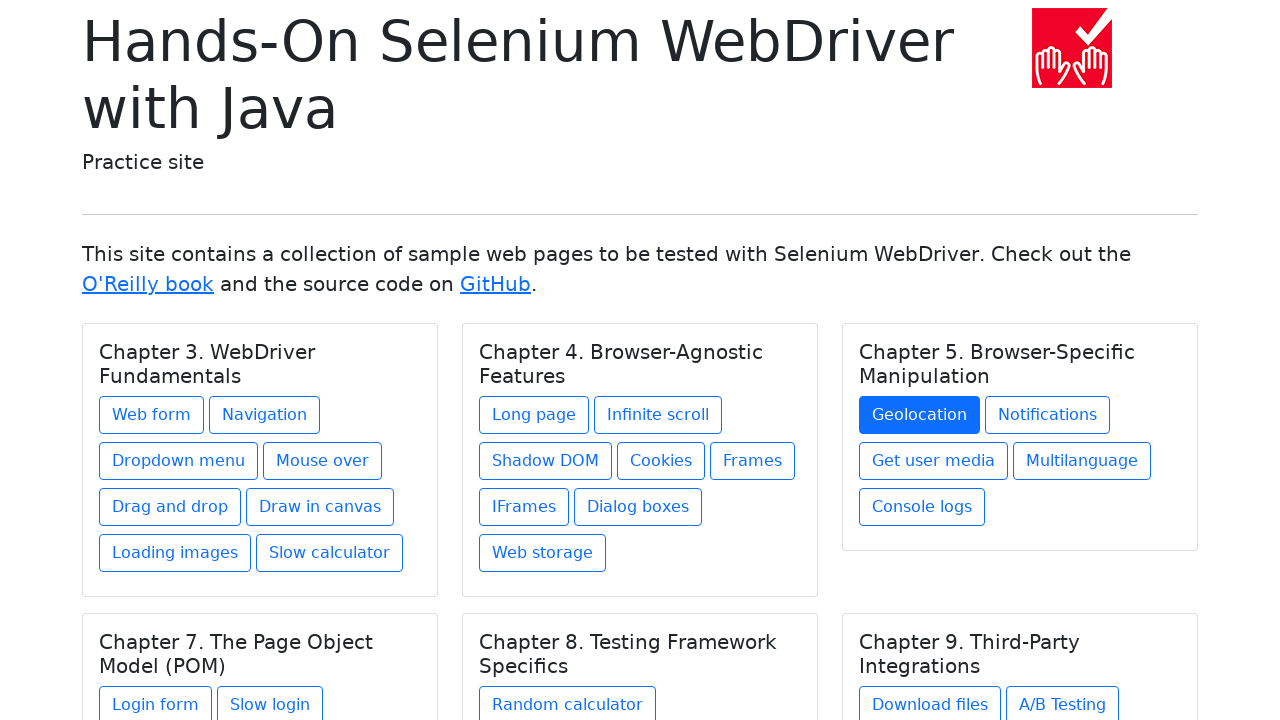

Clicked link 2 from chapter 3 at (1048, 415) on h5.card-title >> nth=2 >> xpath=./../a >> nth=1
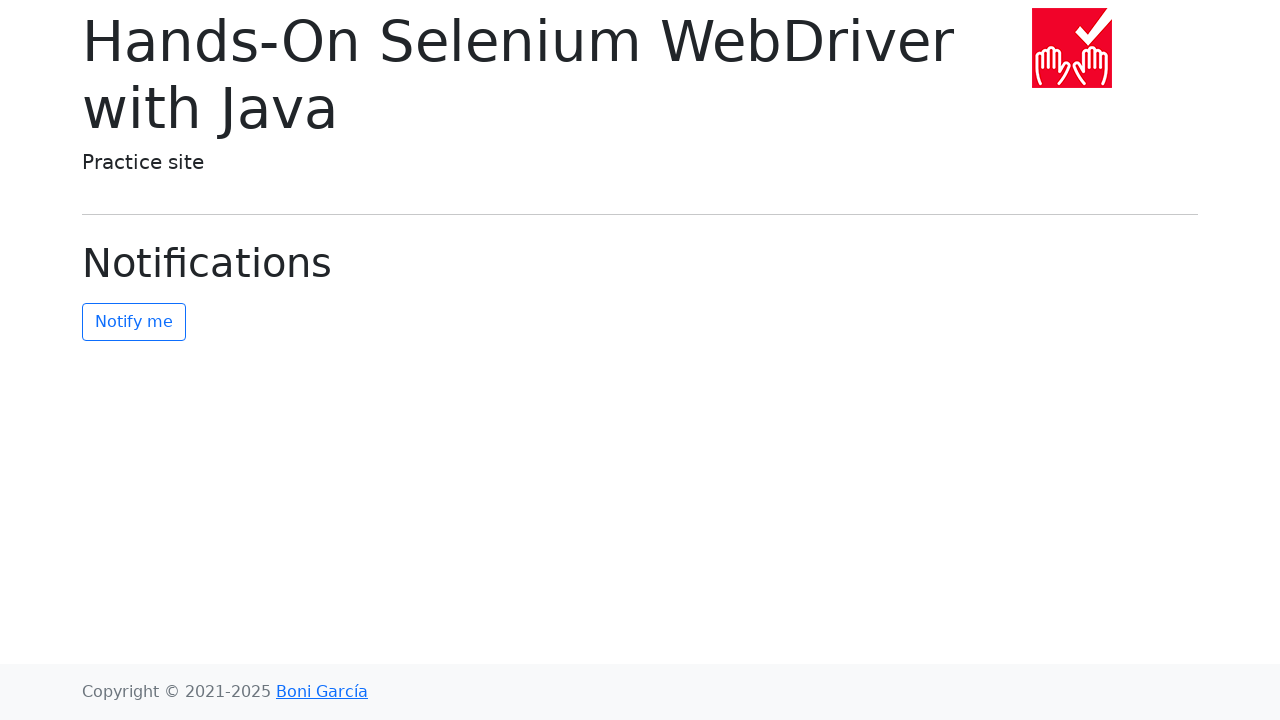

Waited 2 seconds for page to load after clicking link 2 in chapter 3
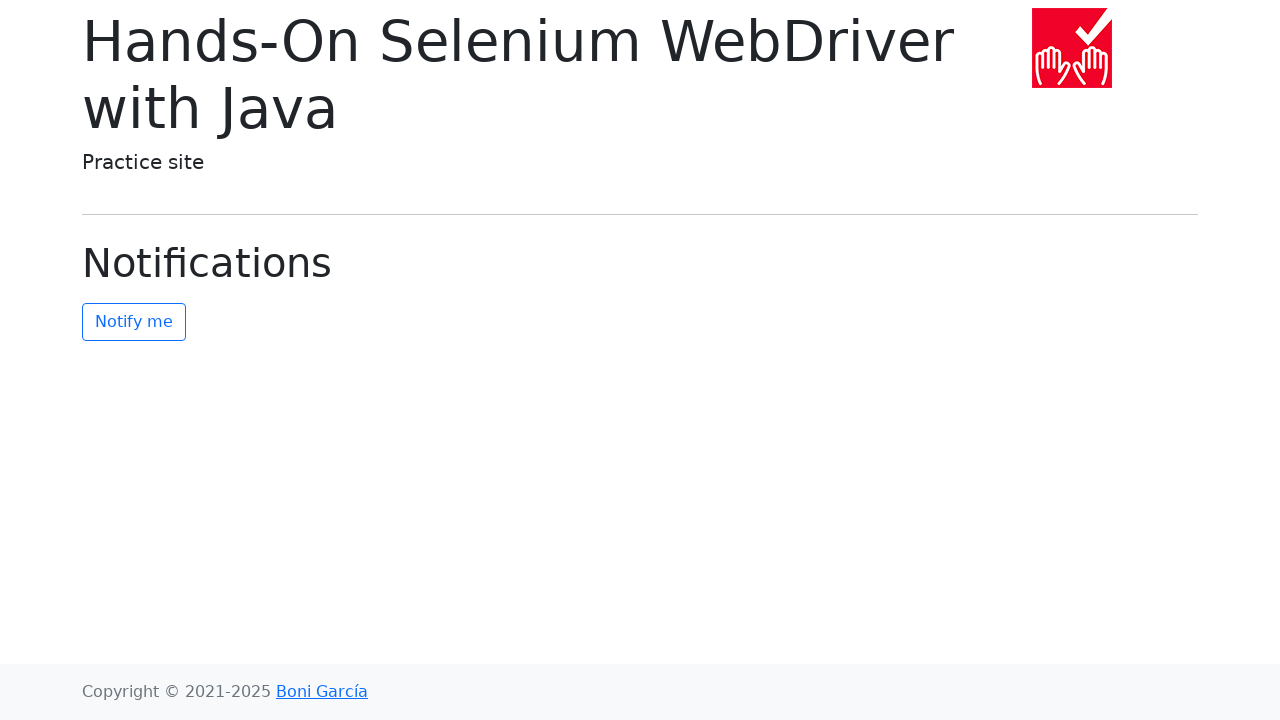

Navigated back to home page from link 2 in chapter 3
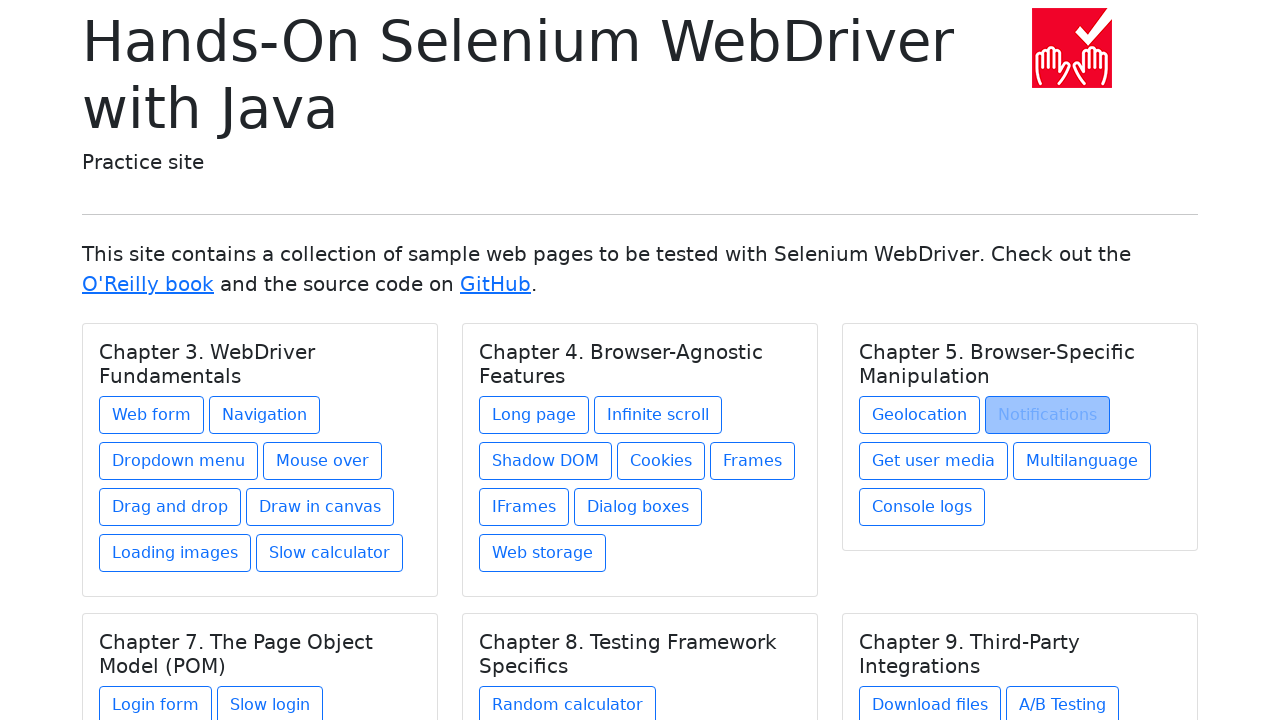

Re-located all chapters before clicking link 3 in chapter 3
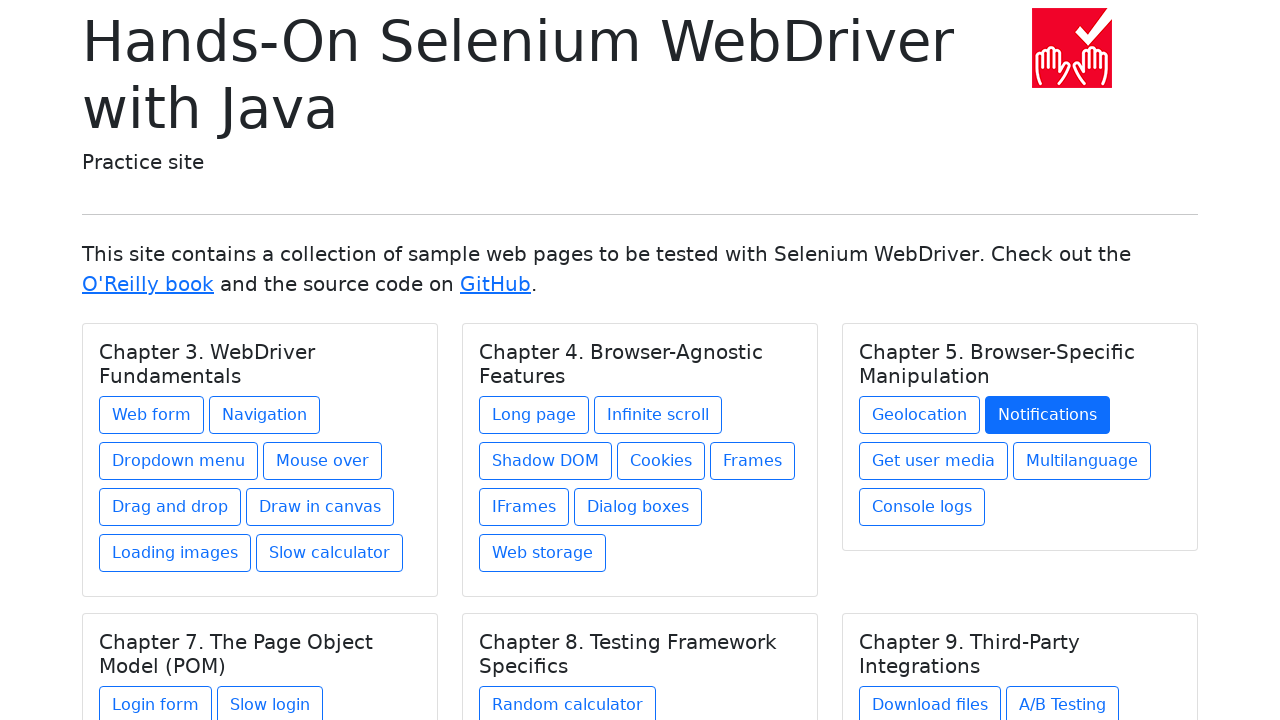

Re-selected chapter 3
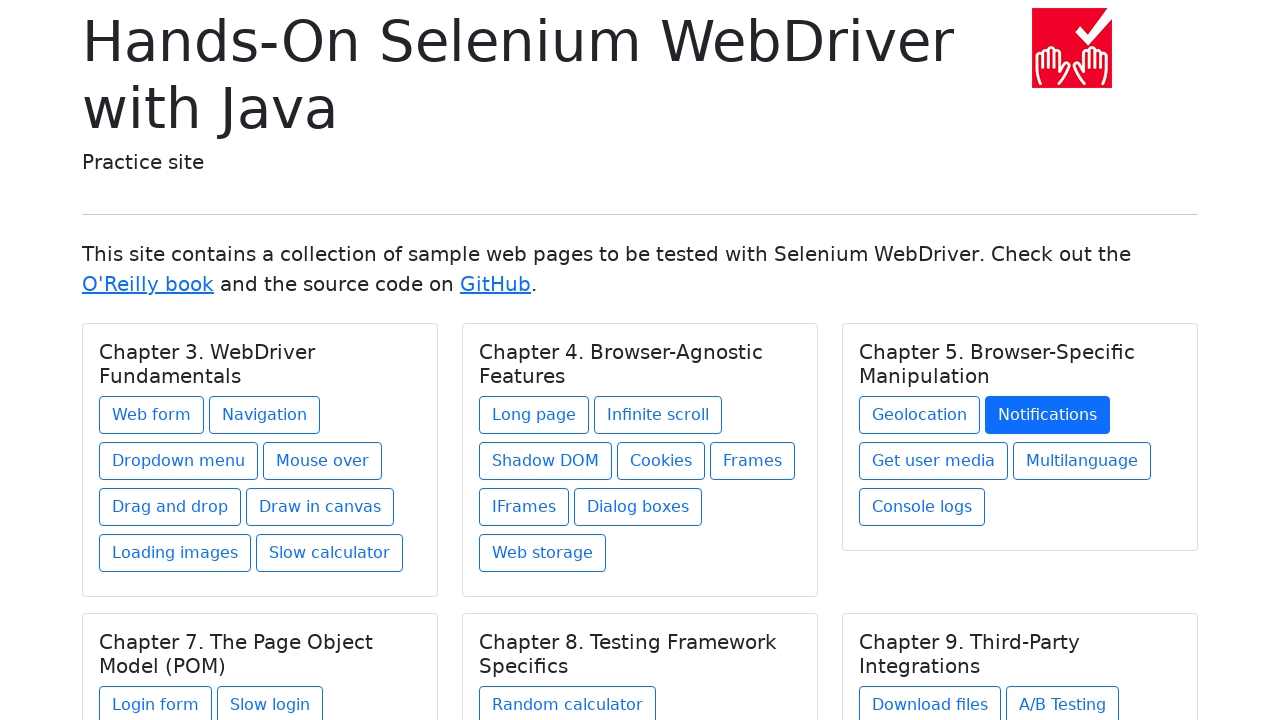

Re-located all links in chapter 3
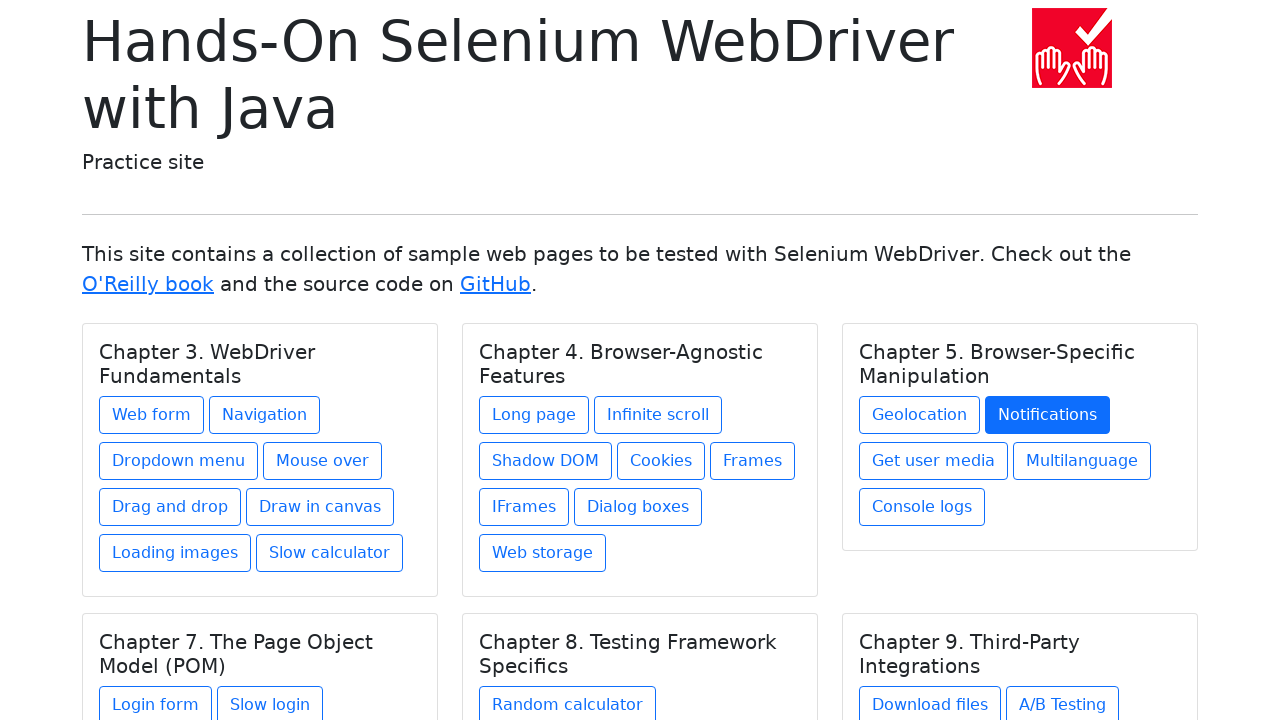

Selected link 3 from chapter 3
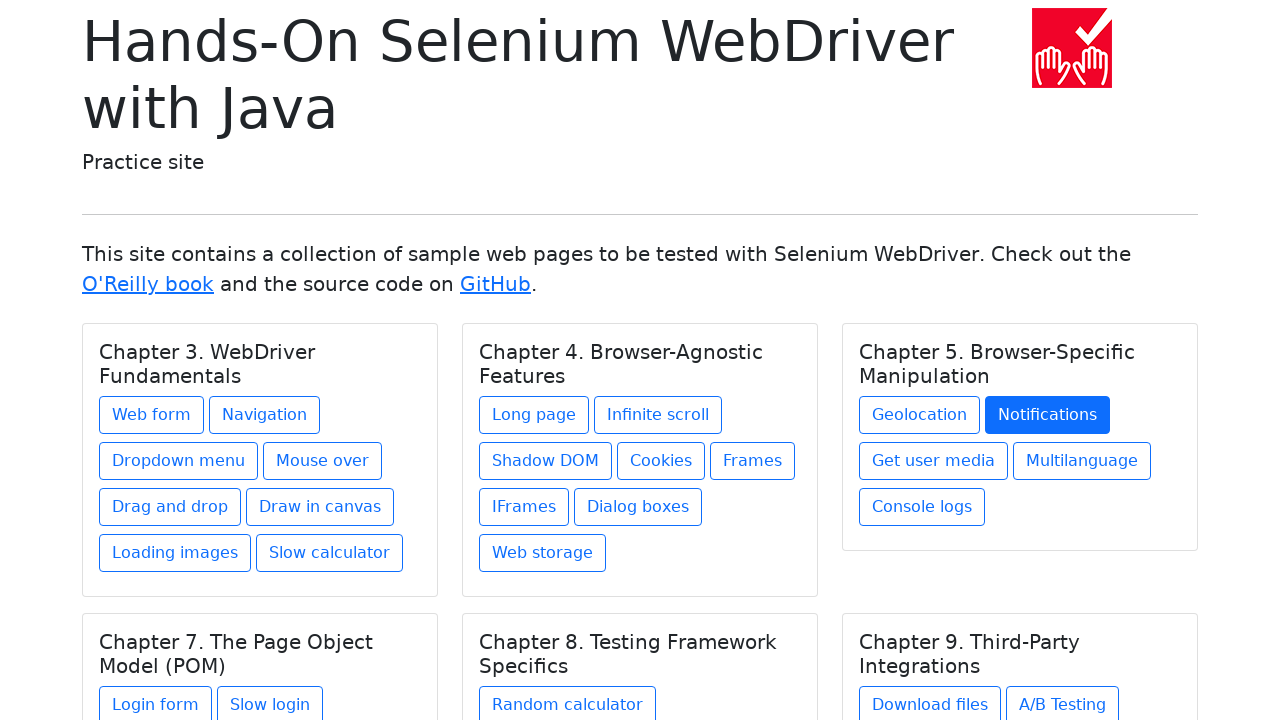

Clicked link 3 from chapter 3 at (934, 461) on h5.card-title >> nth=2 >> xpath=./../a >> nth=2
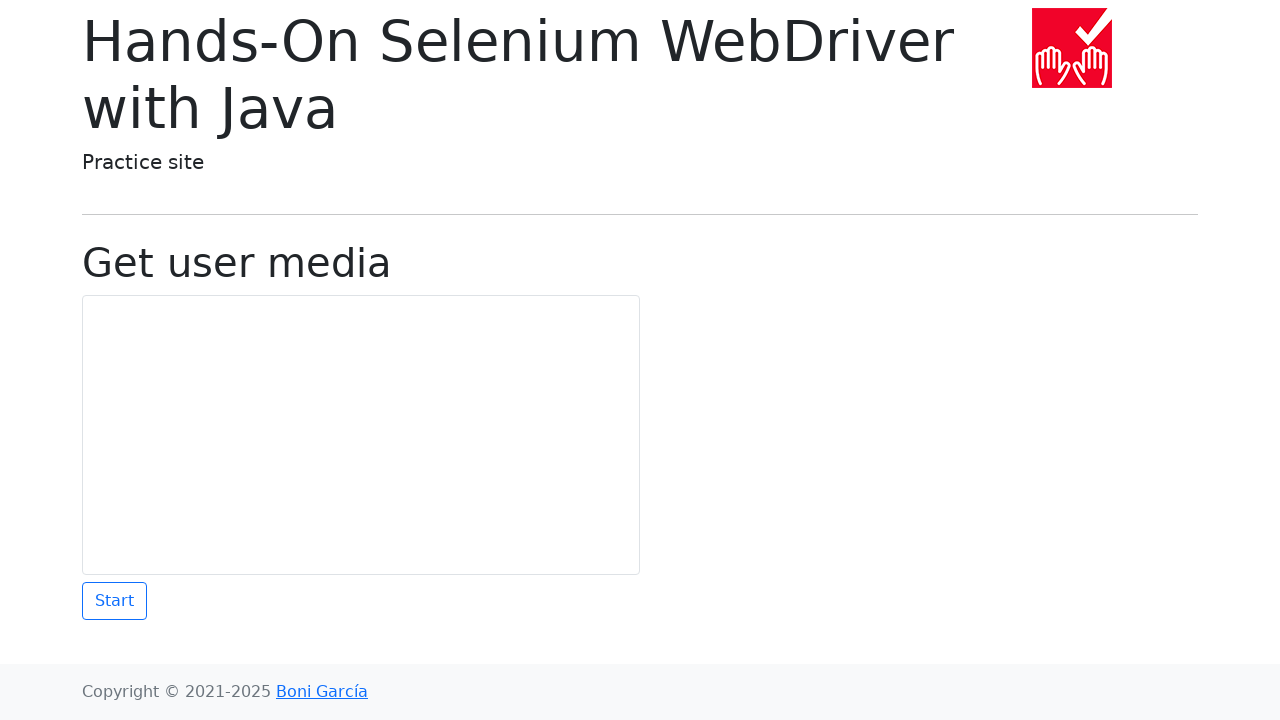

Waited 2 seconds for page to load after clicking link 3 in chapter 3
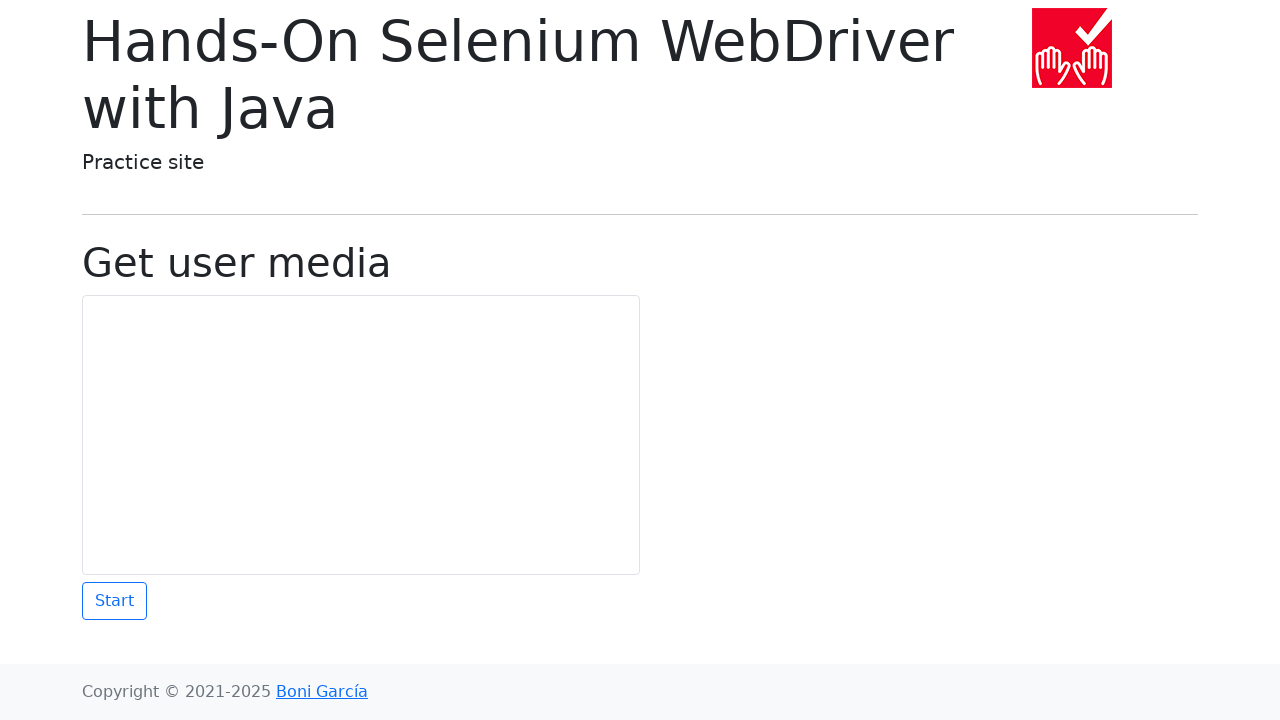

Navigated back to home page from link 3 in chapter 3
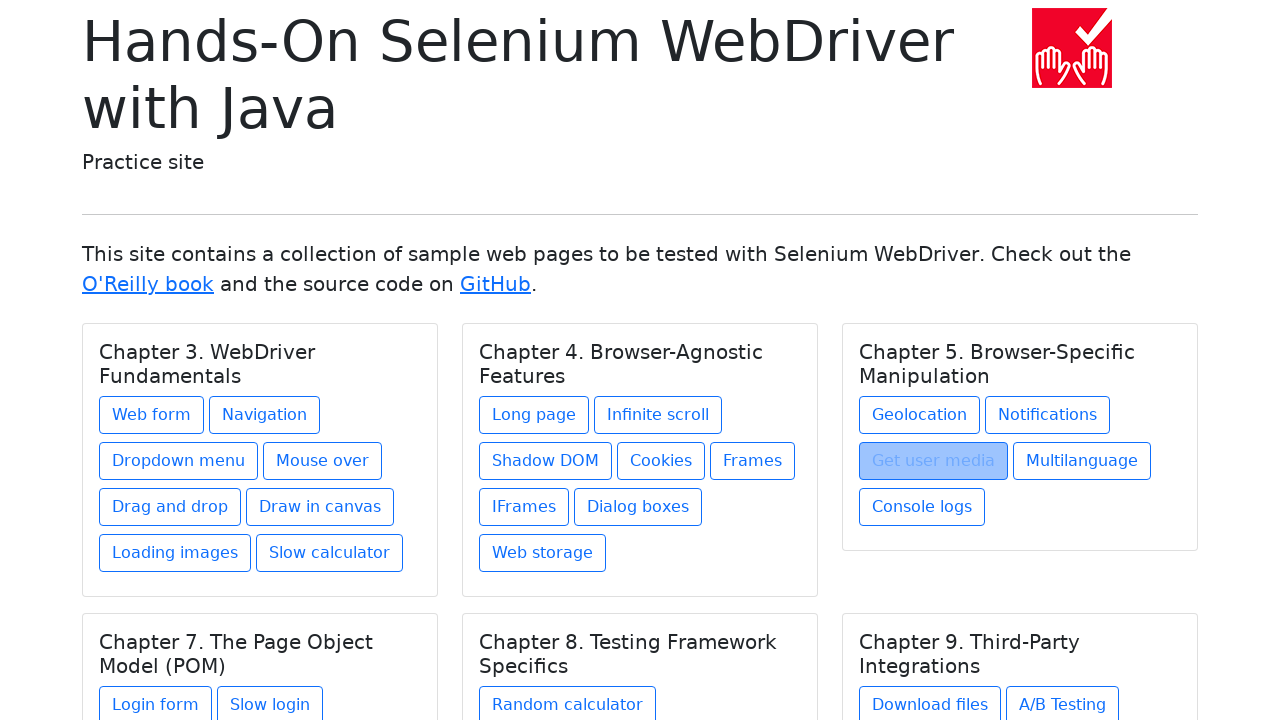

Re-located all chapters before clicking link 4 in chapter 3
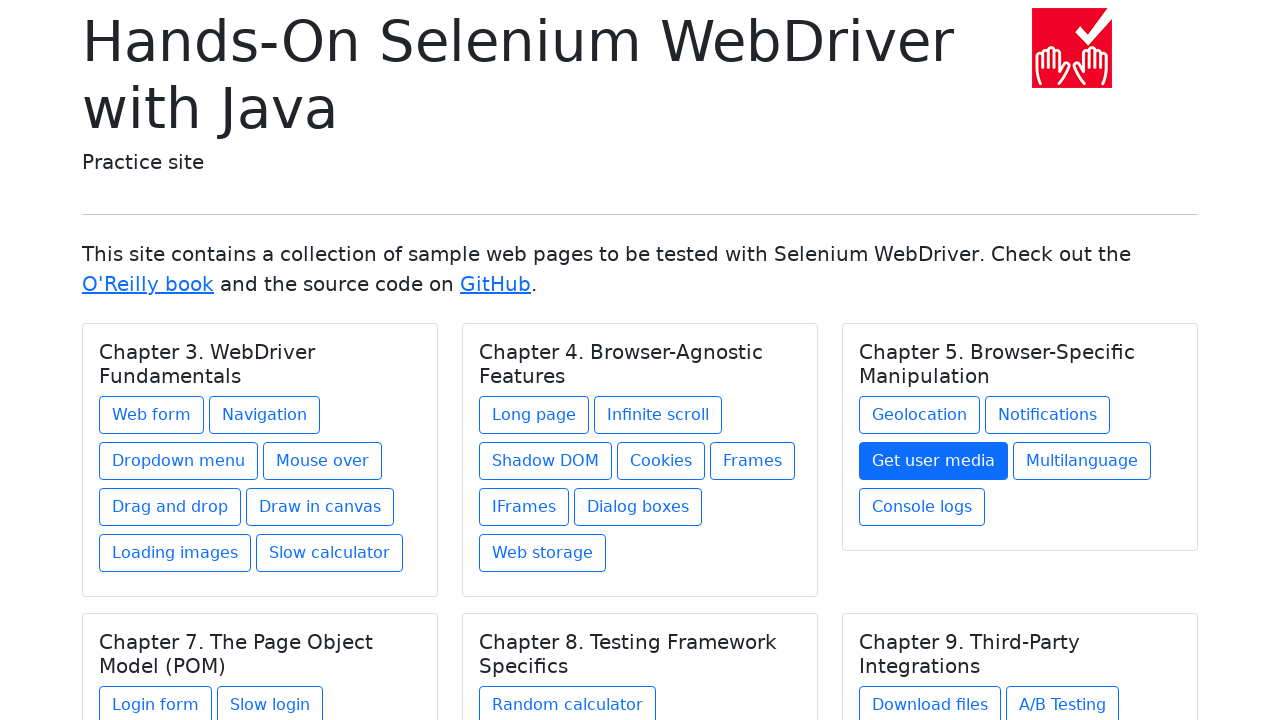

Re-selected chapter 3
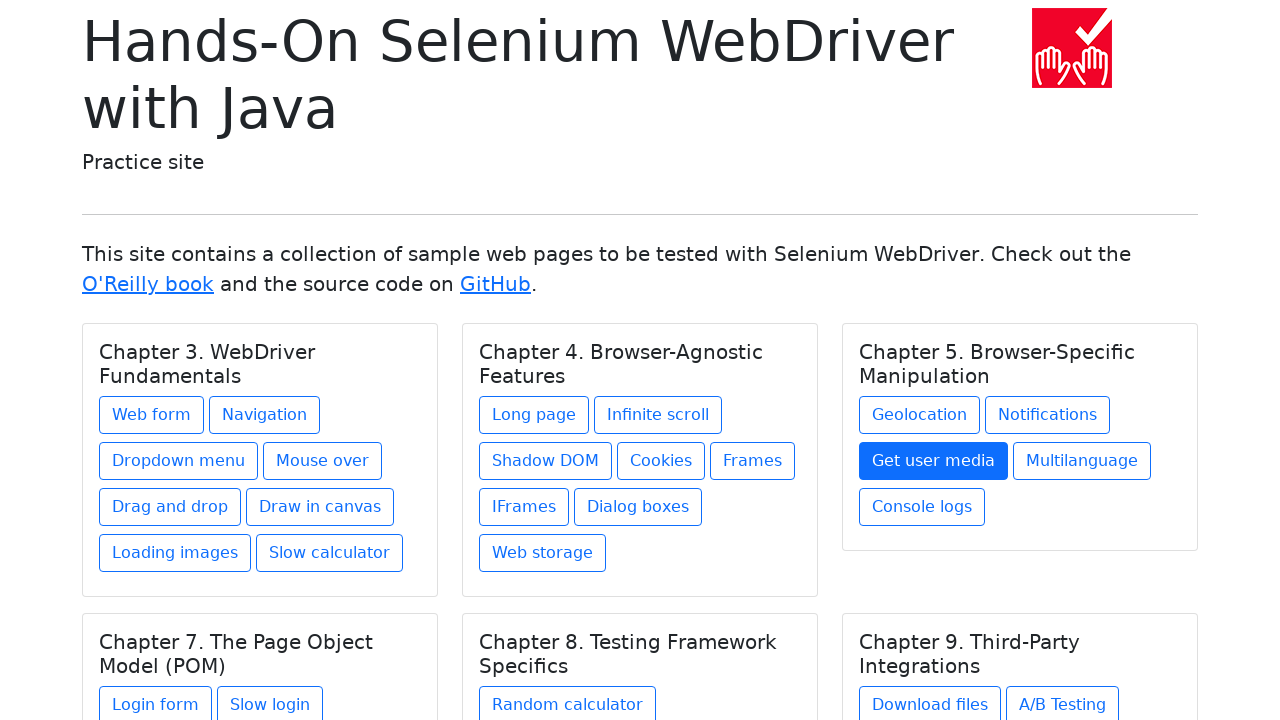

Re-located all links in chapter 3
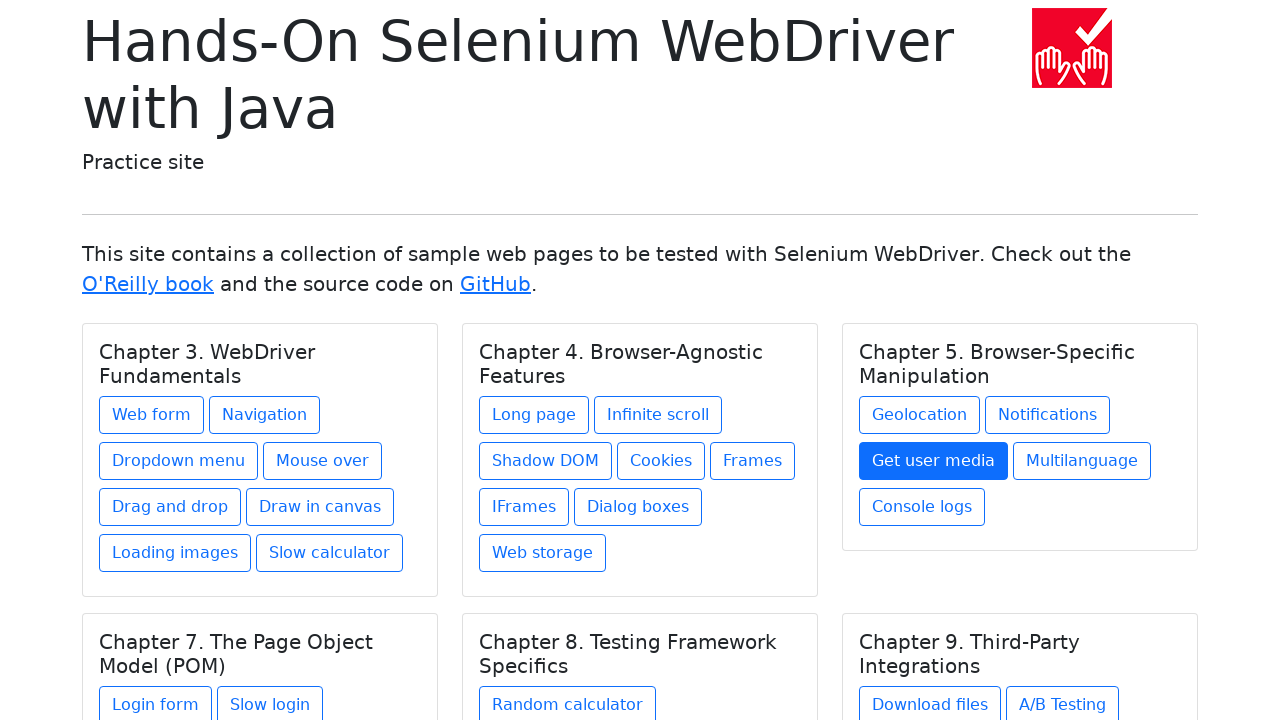

Selected link 4 from chapter 3
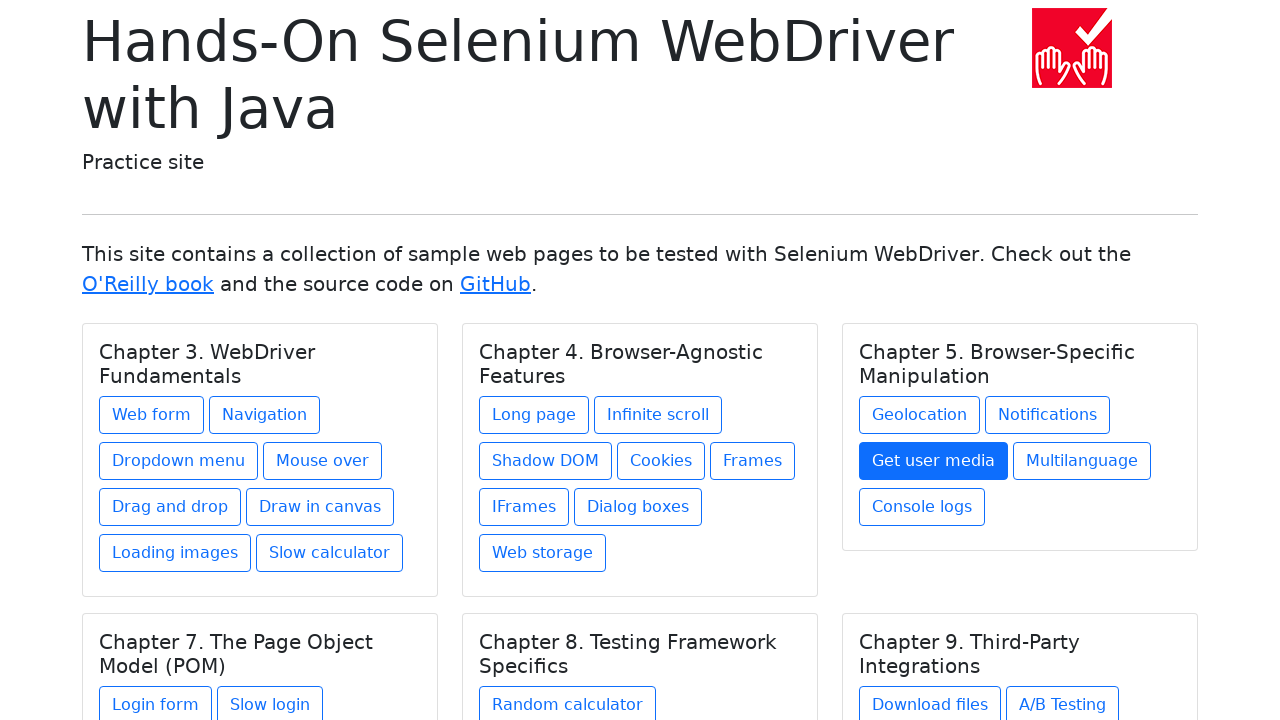

Clicked link 4 from chapter 3 at (1082, 461) on h5.card-title >> nth=2 >> xpath=./../a >> nth=3
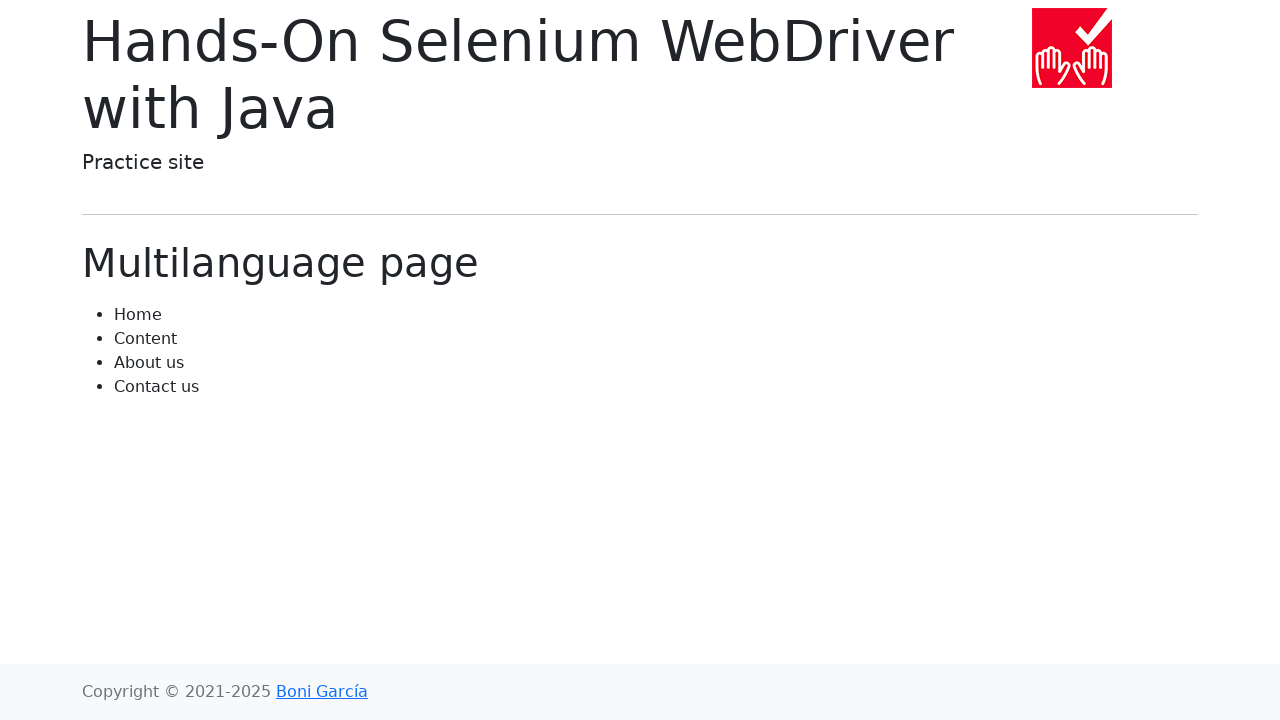

Waited 2 seconds for page to load after clicking link 4 in chapter 3
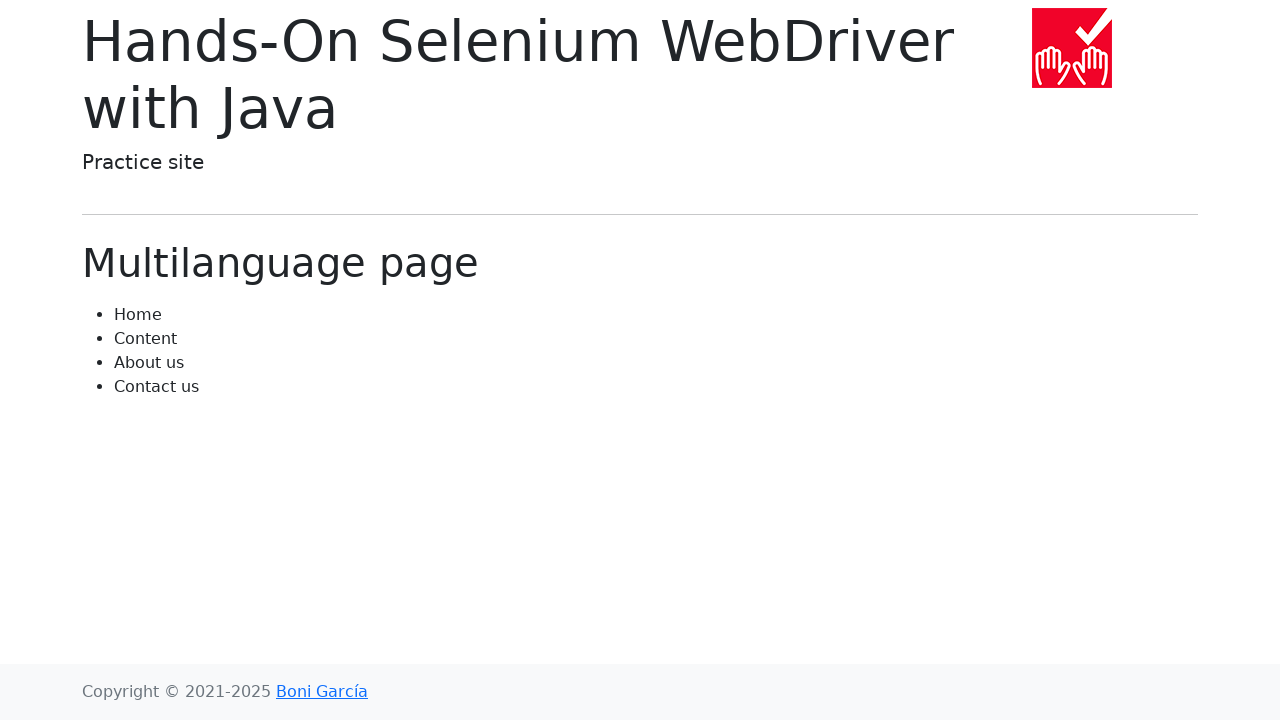

Navigated back to home page from link 4 in chapter 3
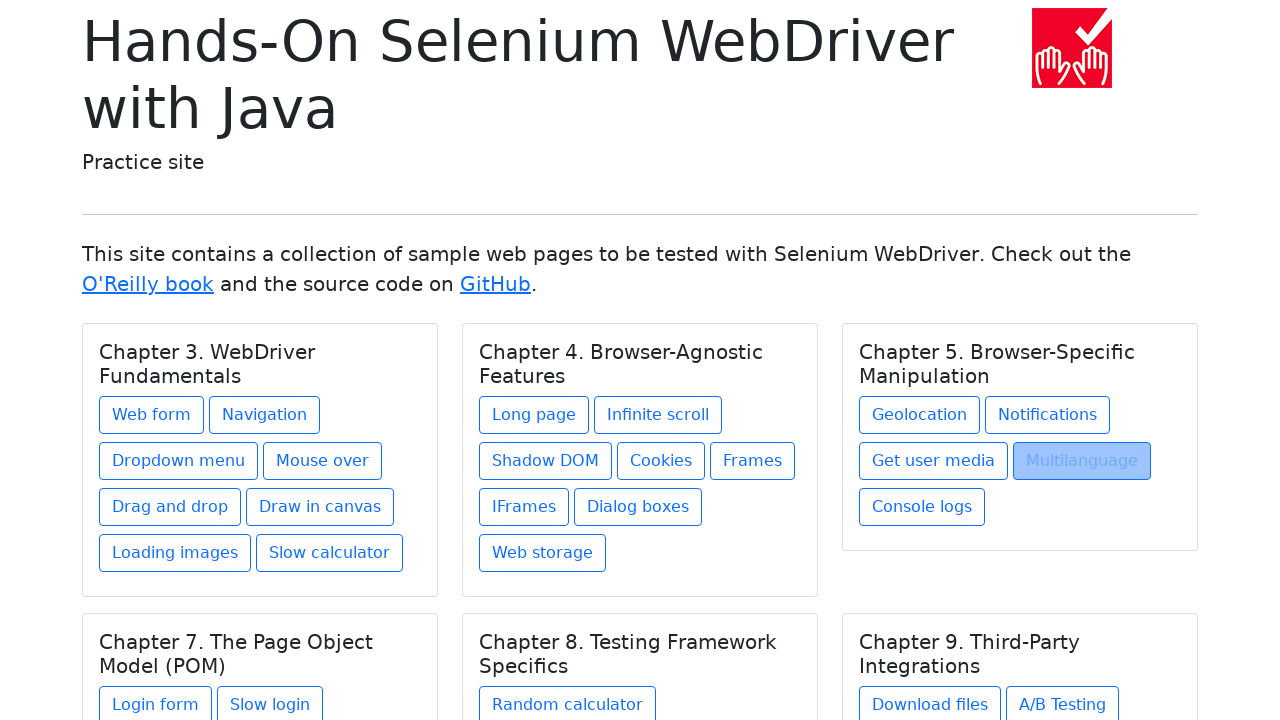

Re-located all chapters before clicking link 5 in chapter 3
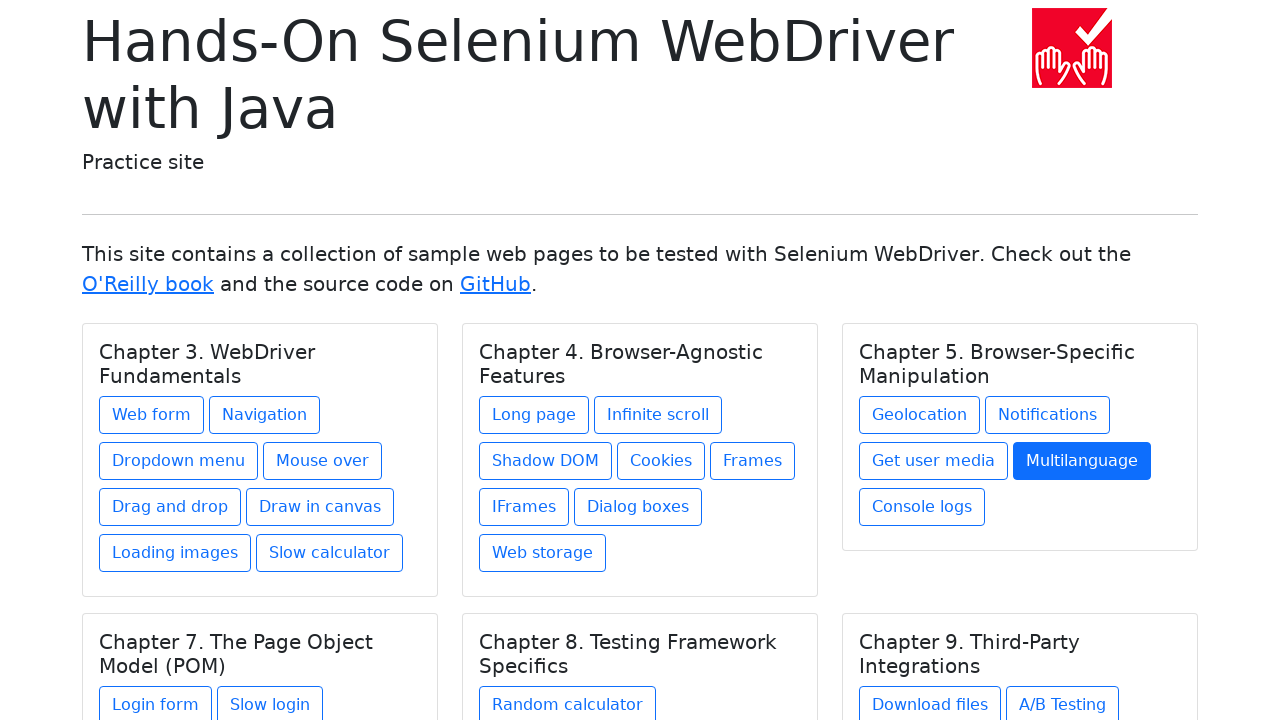

Re-selected chapter 3
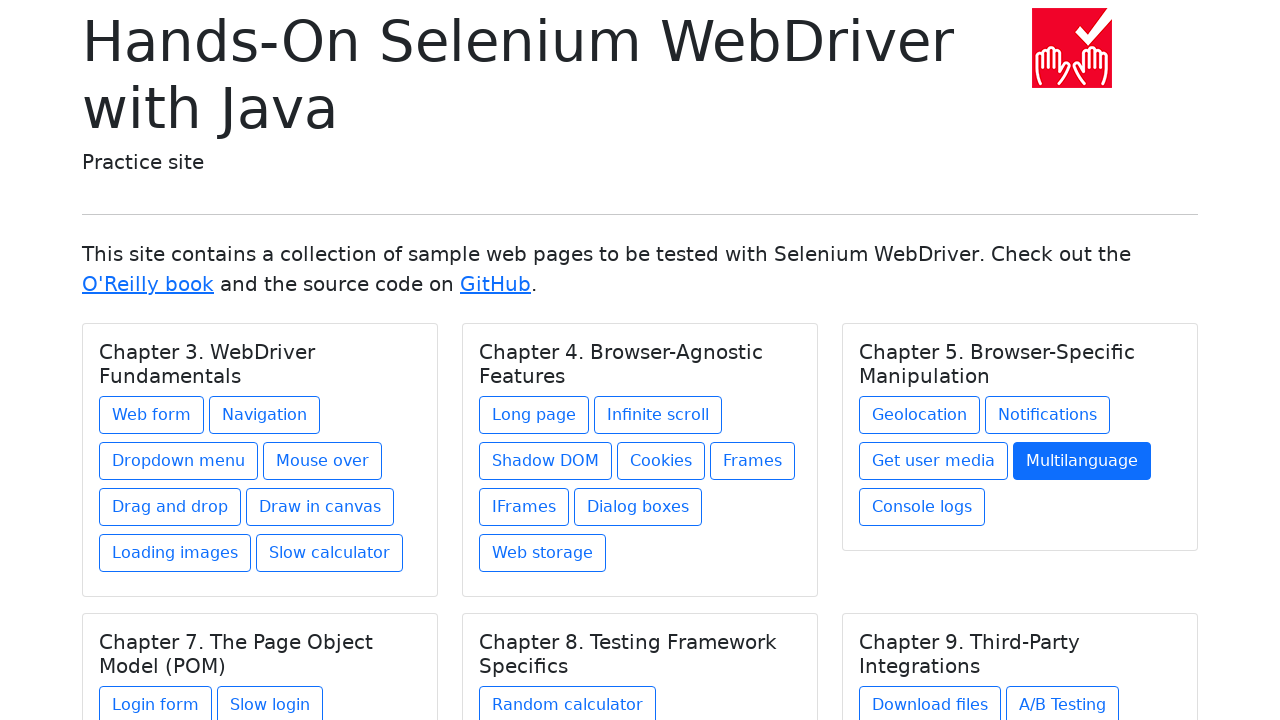

Re-located all links in chapter 3
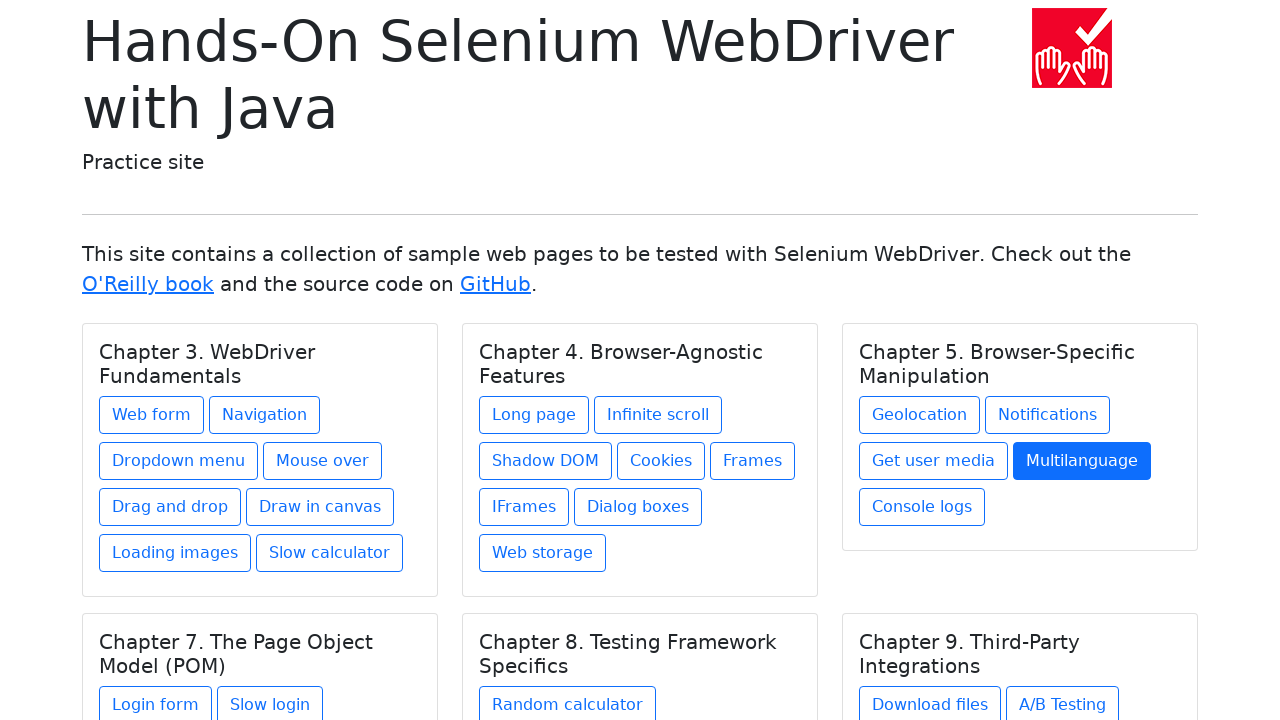

Selected link 5 from chapter 3
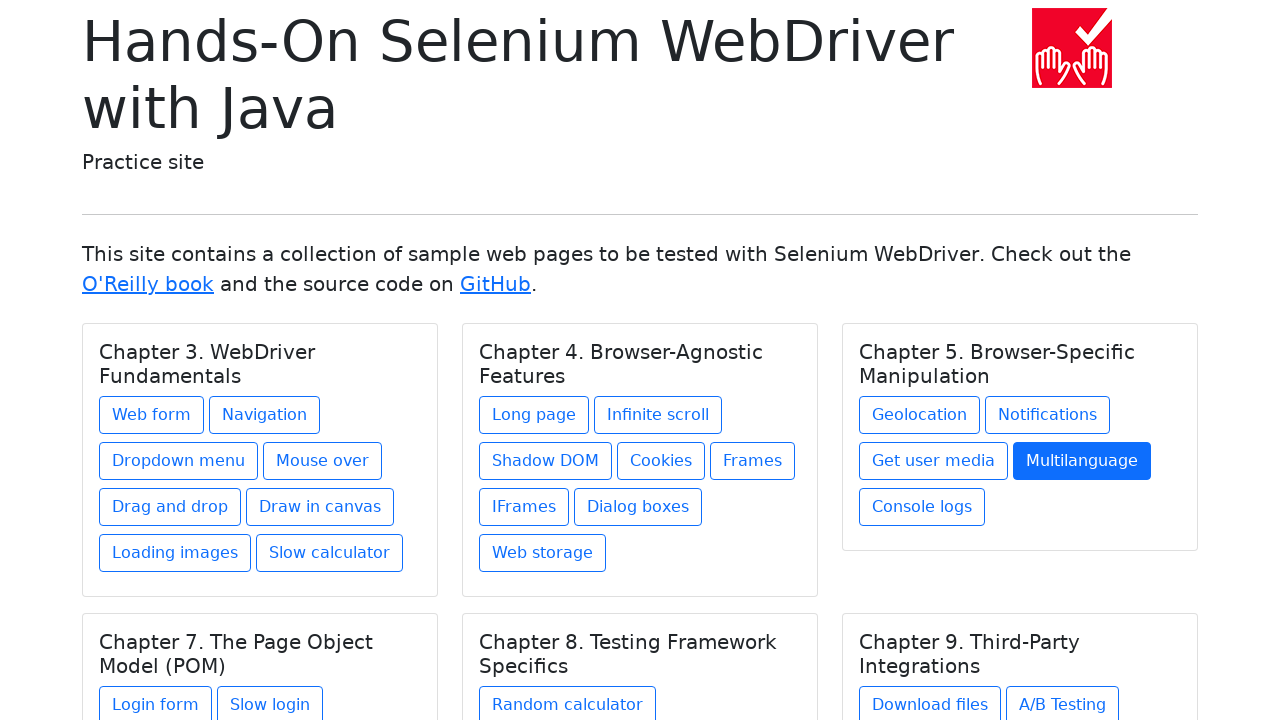

Clicked link 5 from chapter 3 at (922, 507) on h5.card-title >> nth=2 >> xpath=./../a >> nth=4
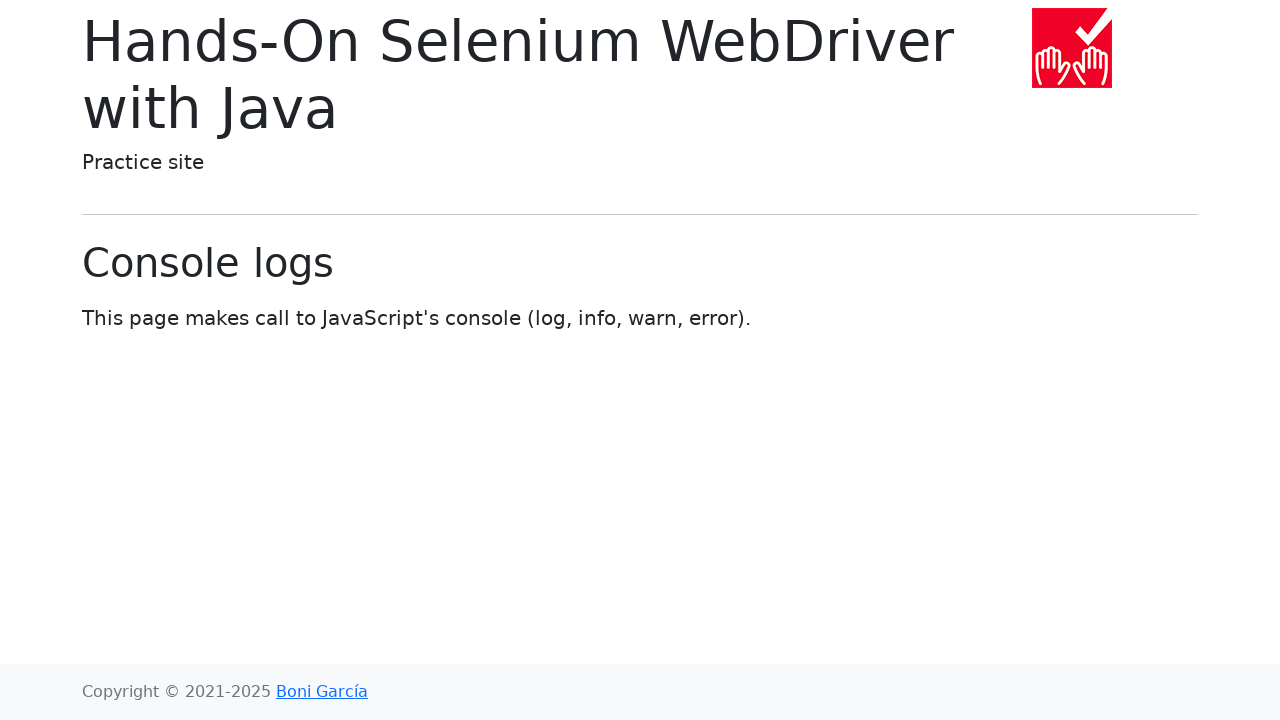

Waited 2 seconds for page to load after clicking link 5 in chapter 3
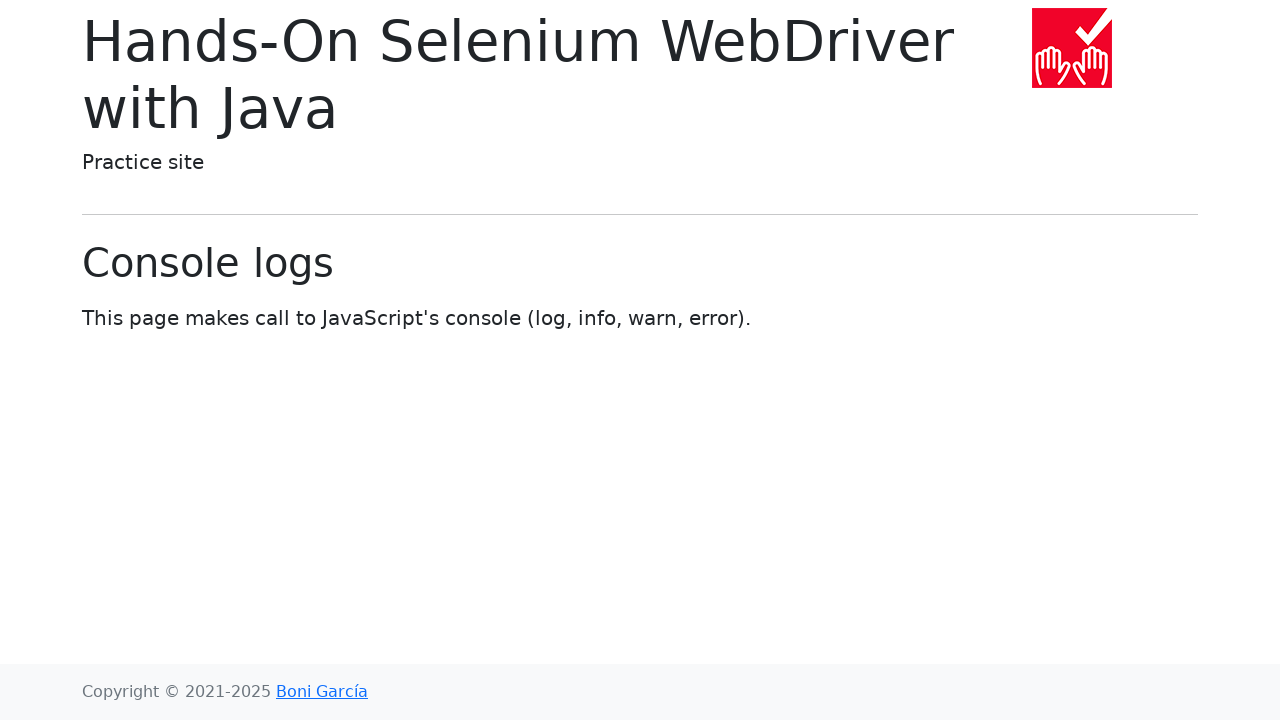

Navigated back to home page from link 5 in chapter 3
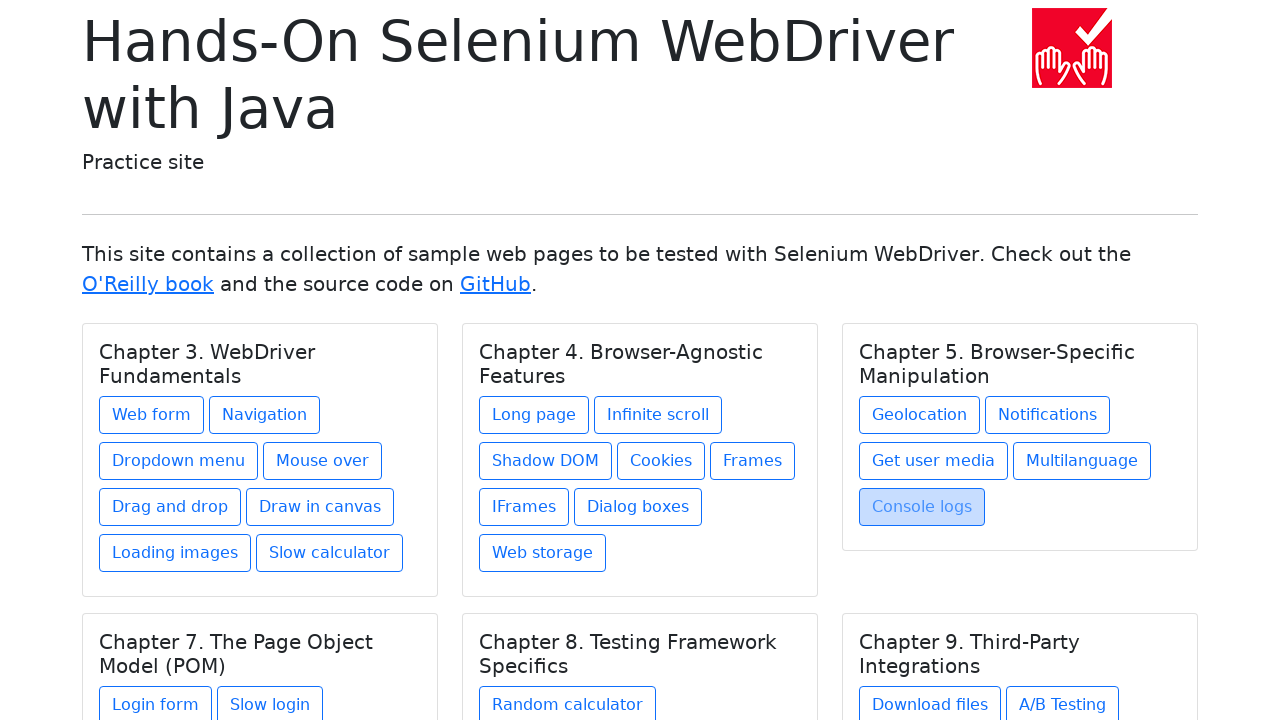

Re-located all chapters before processing chapter 4
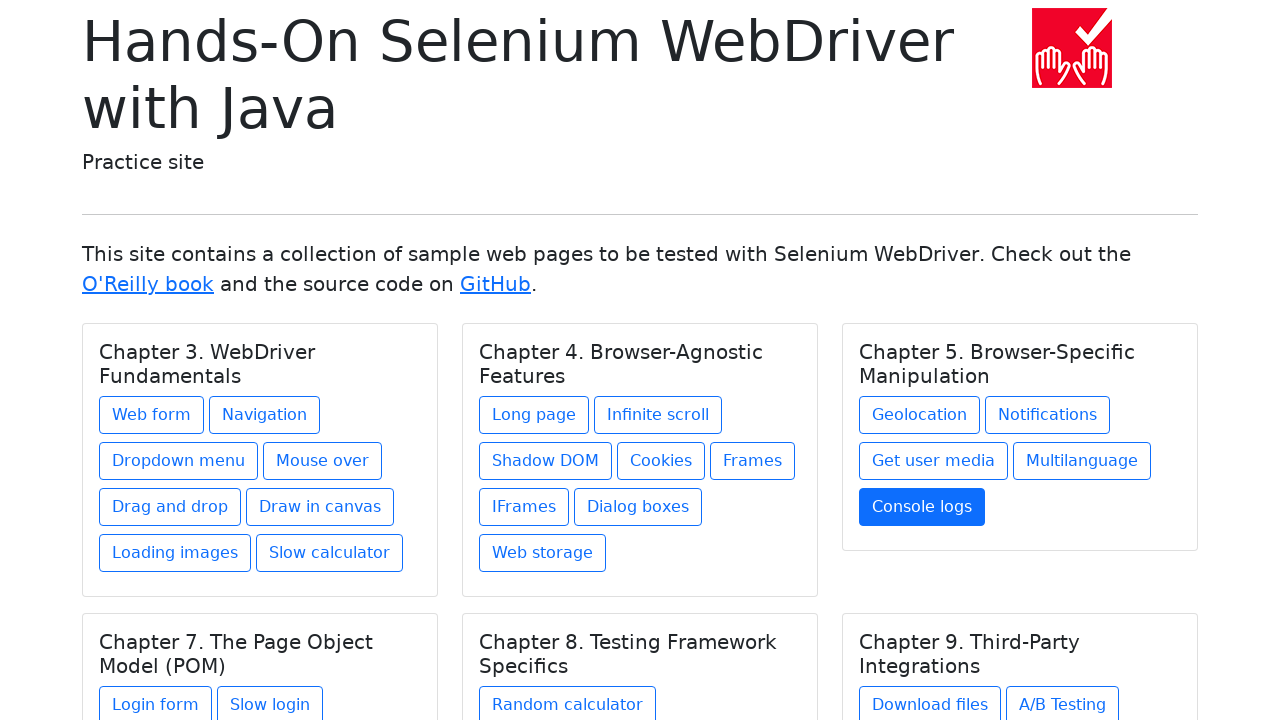

Selected chapter 4 of 6
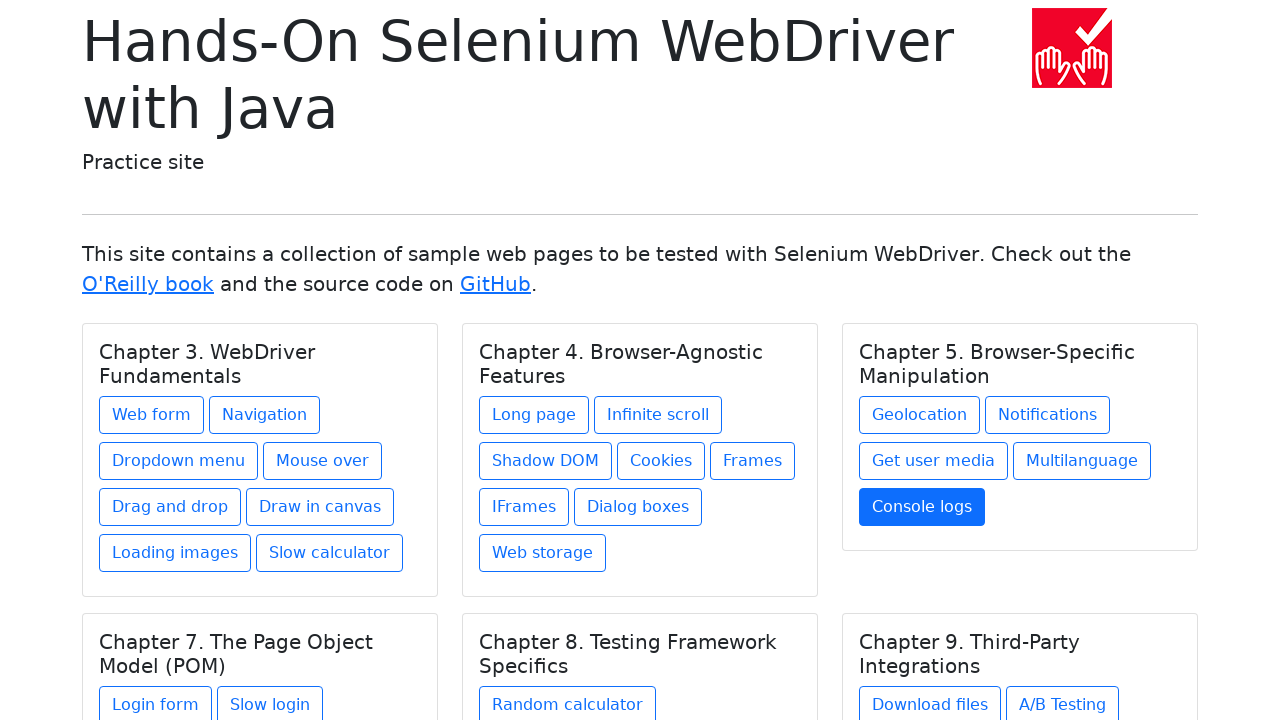

Located all links in chapter 4
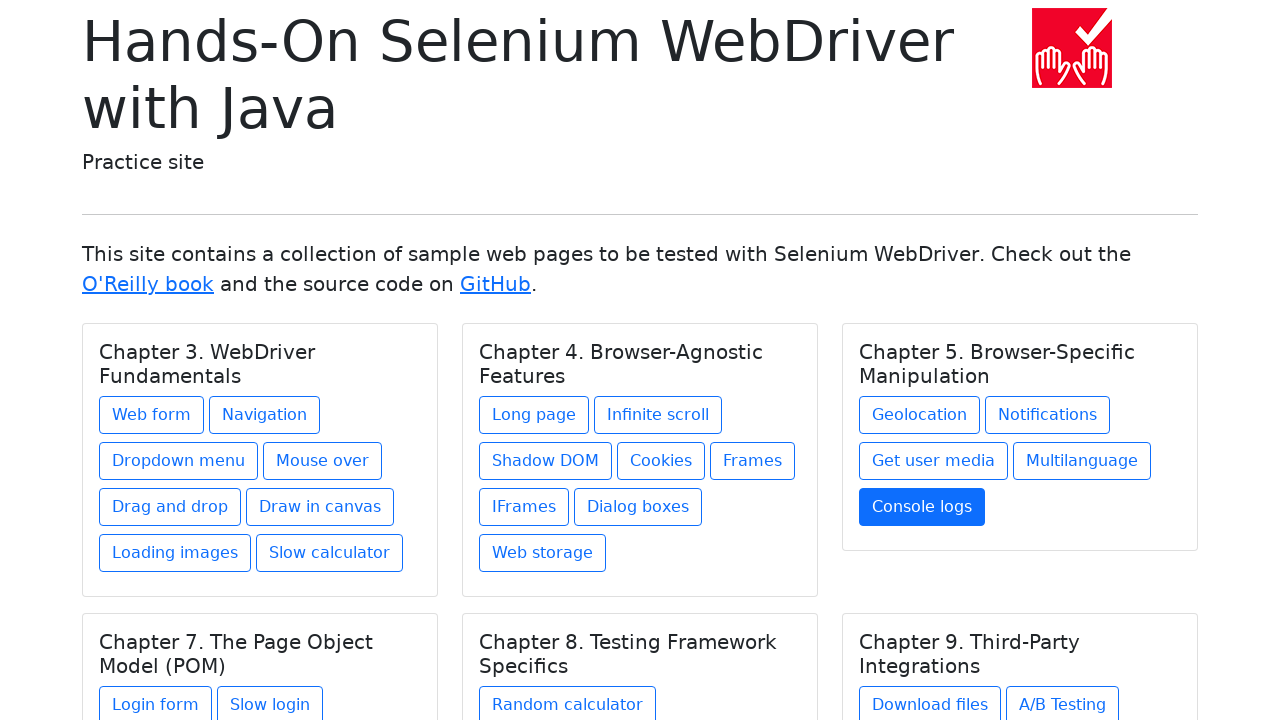

Found 2 links in chapter 4
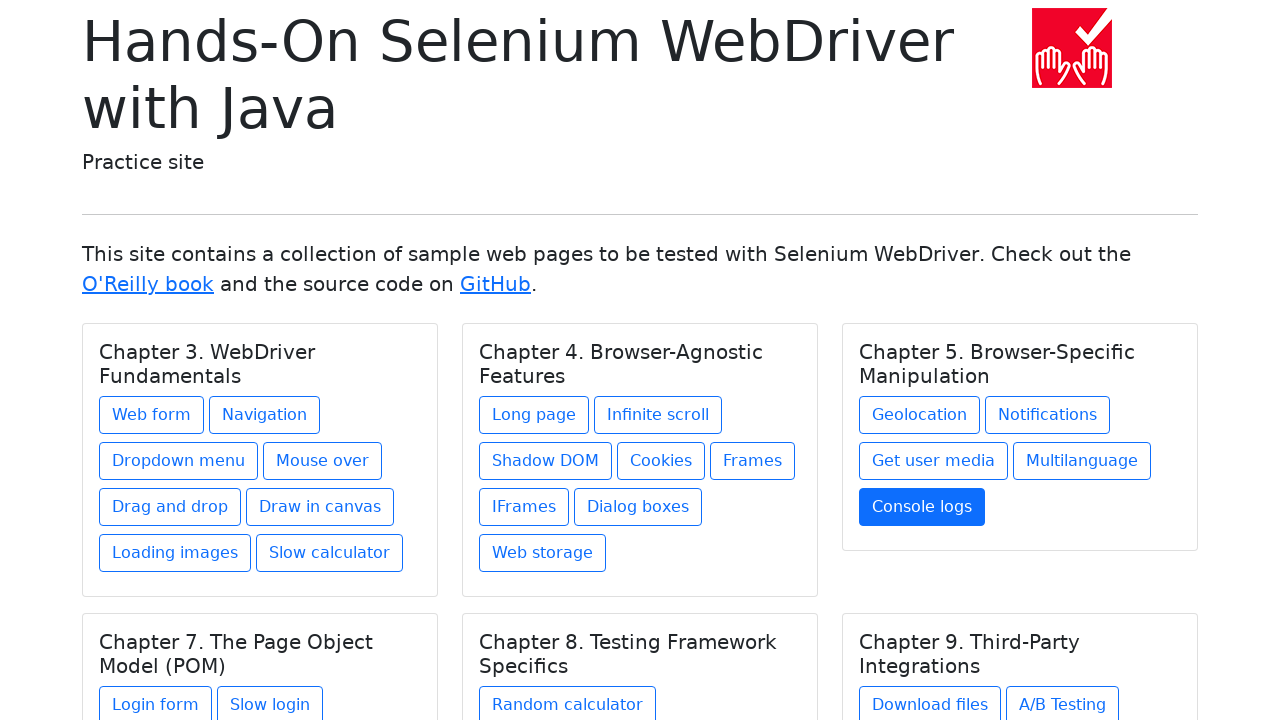

Re-located all chapters before clicking link 1 in chapter 4
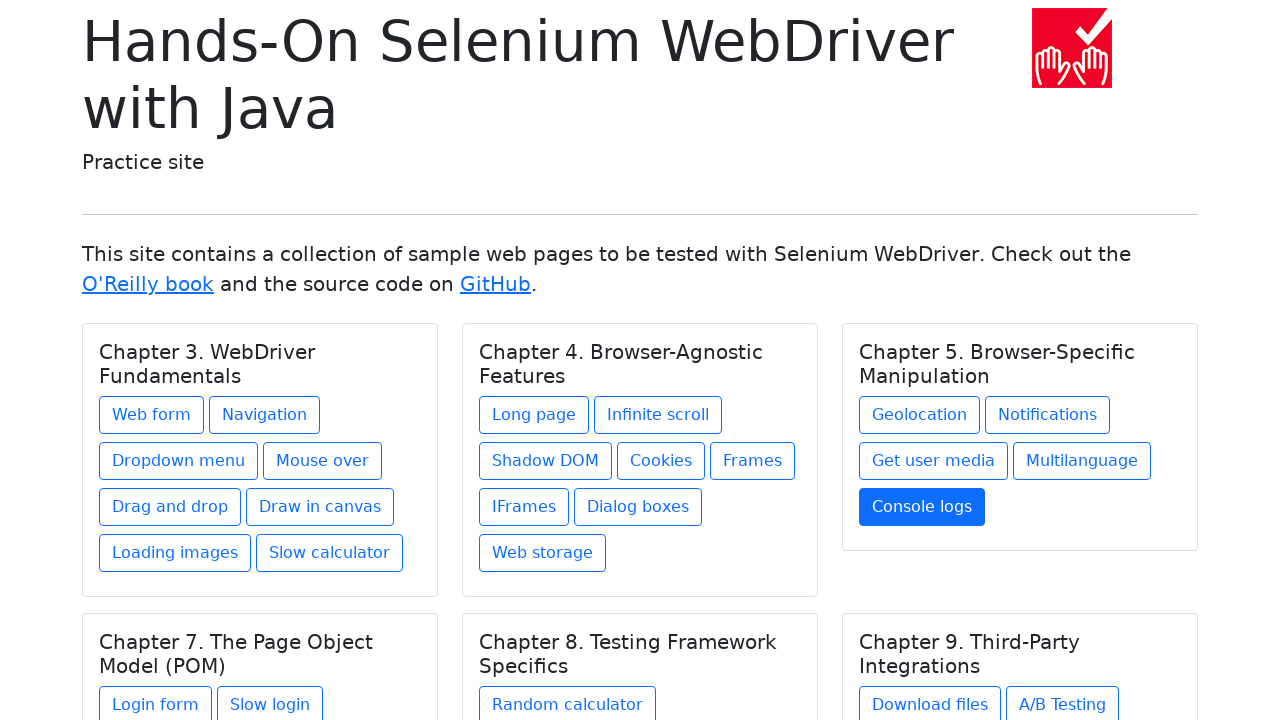

Re-selected chapter 4
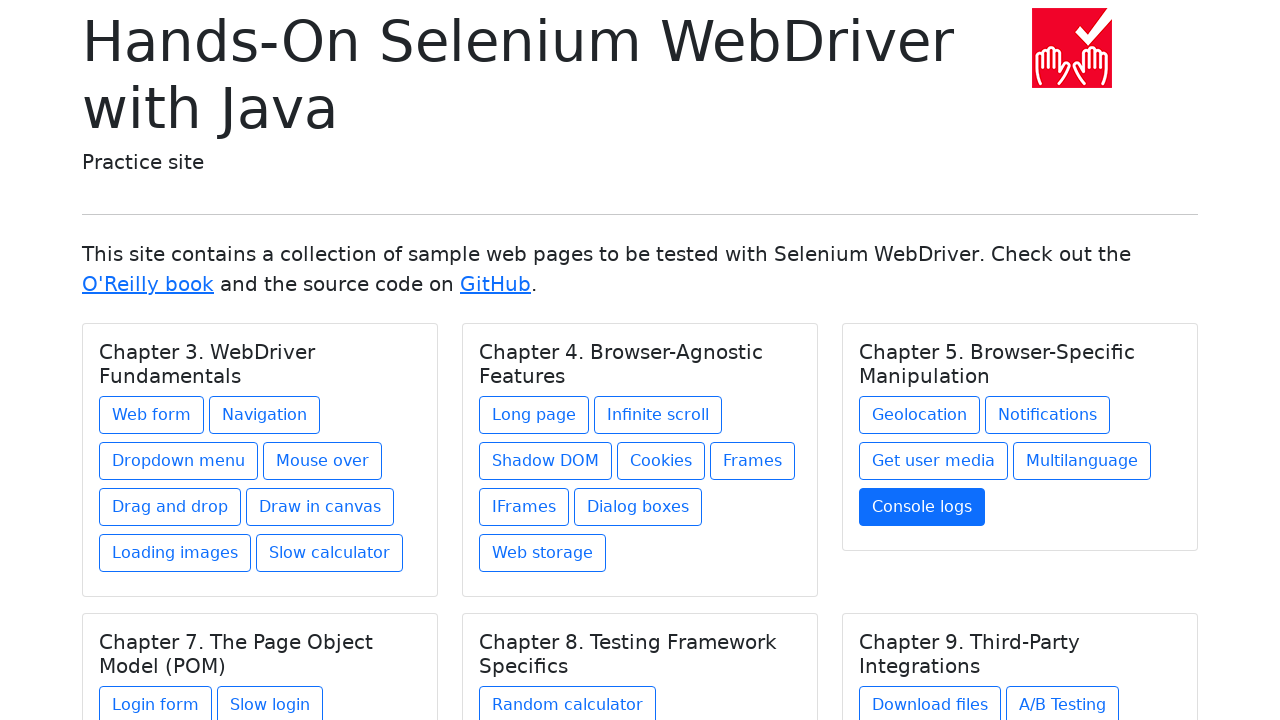

Re-located all links in chapter 4
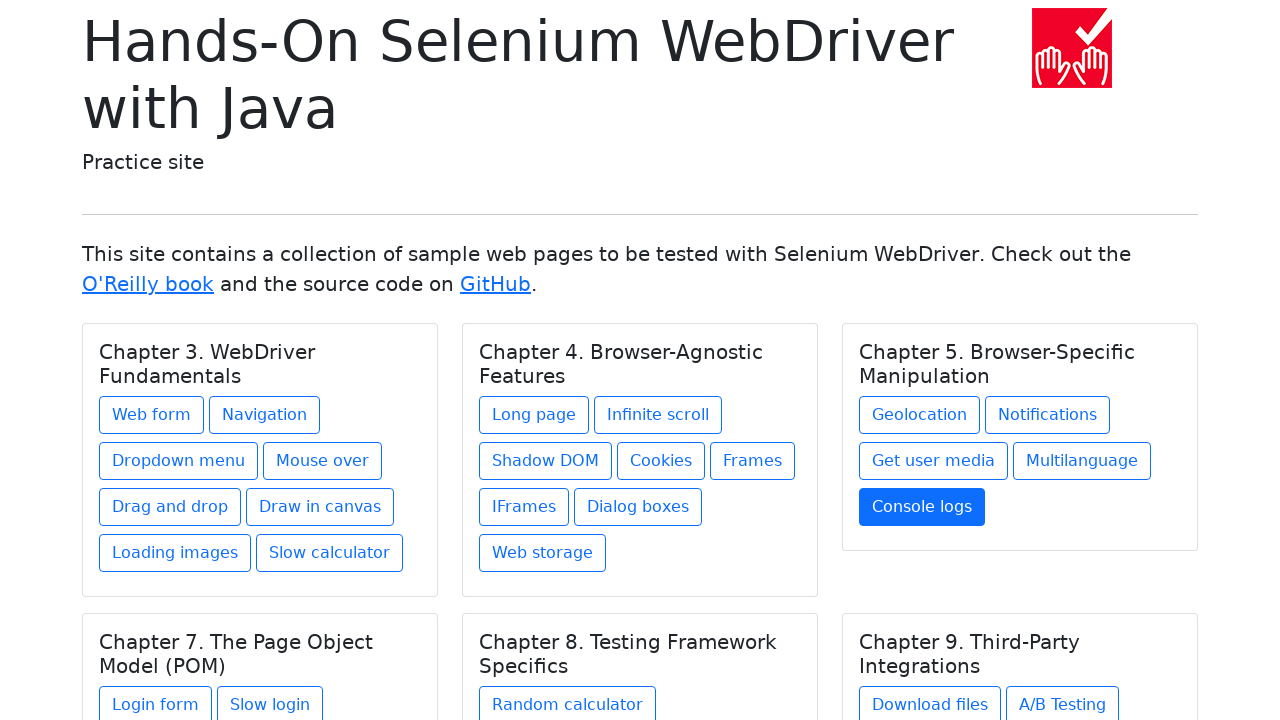

Selected link 1 from chapter 4
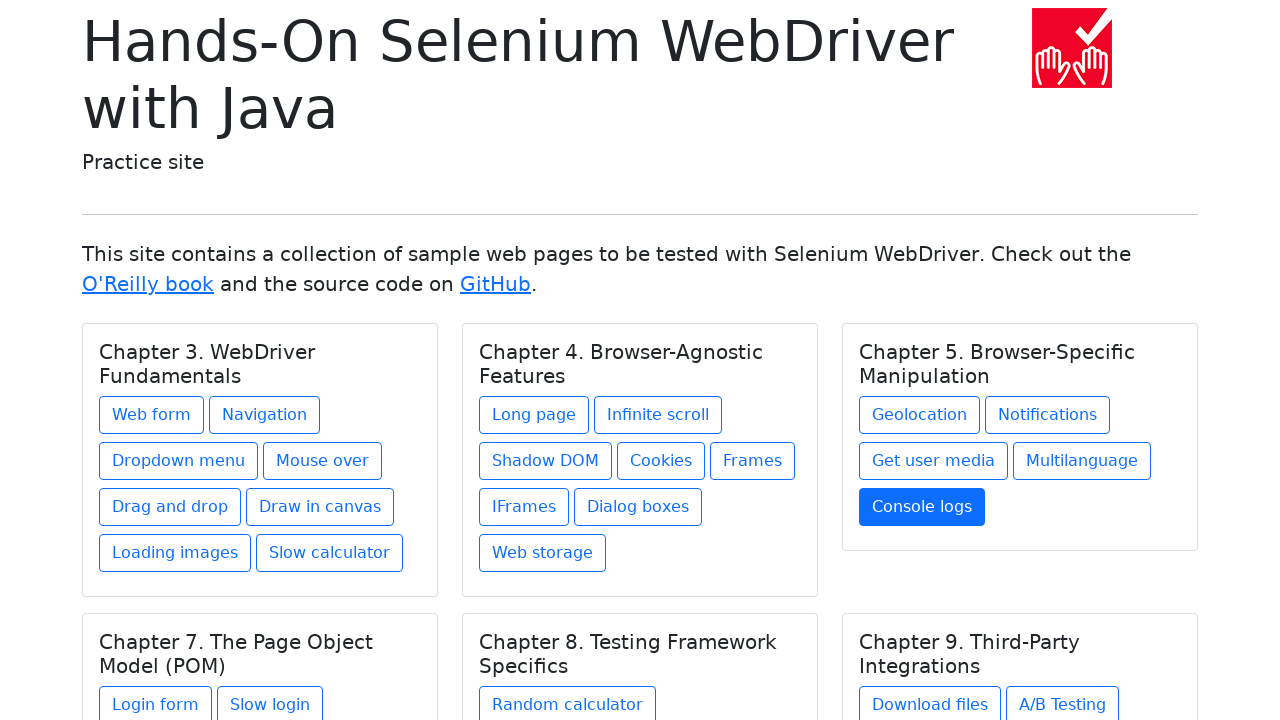

Clicked link 1 from chapter 4 at (156, 701) on h5.card-title >> nth=3 >> xpath=./../a >> nth=0
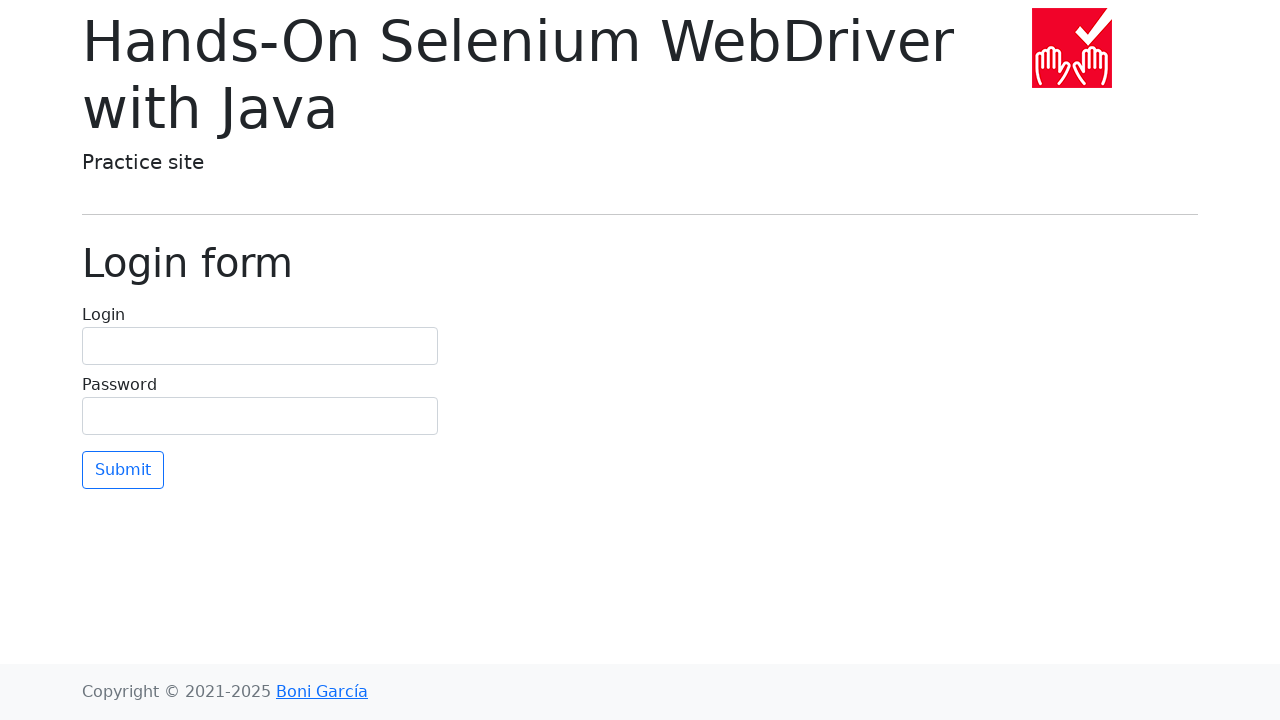

Waited 2 seconds for page to load after clicking link 1 in chapter 4
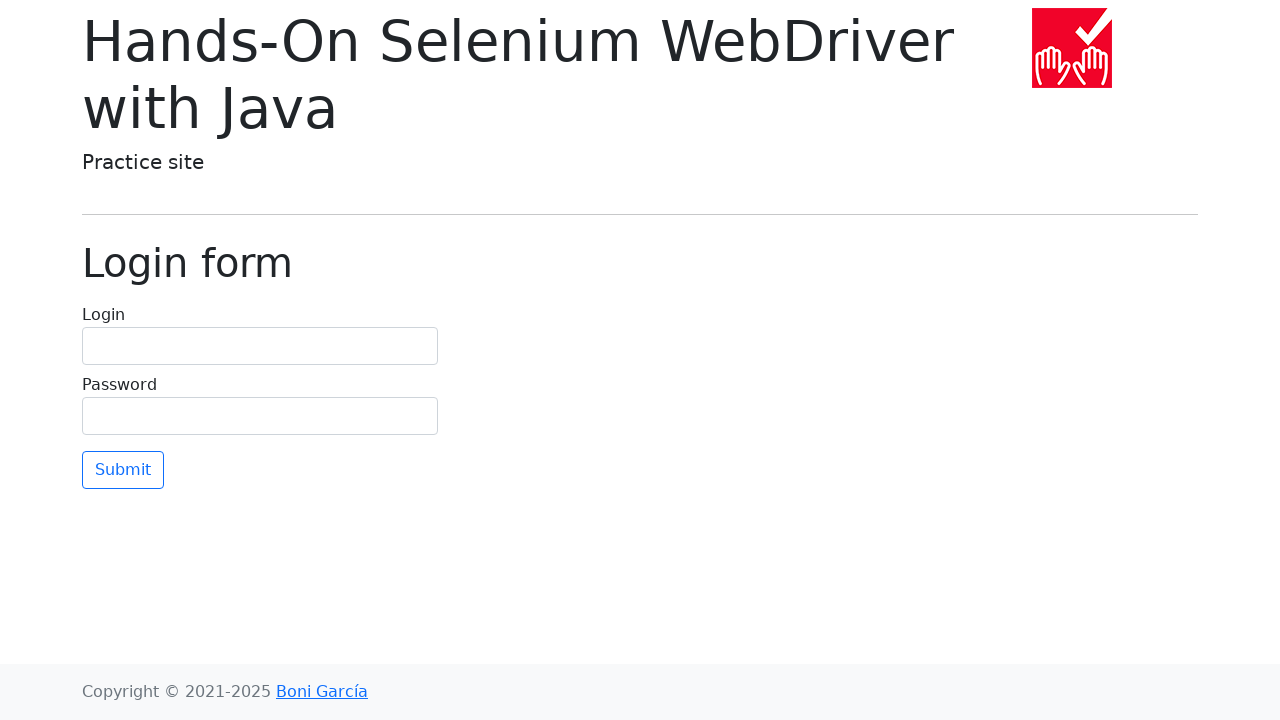

Navigated back to home page from link 1 in chapter 4
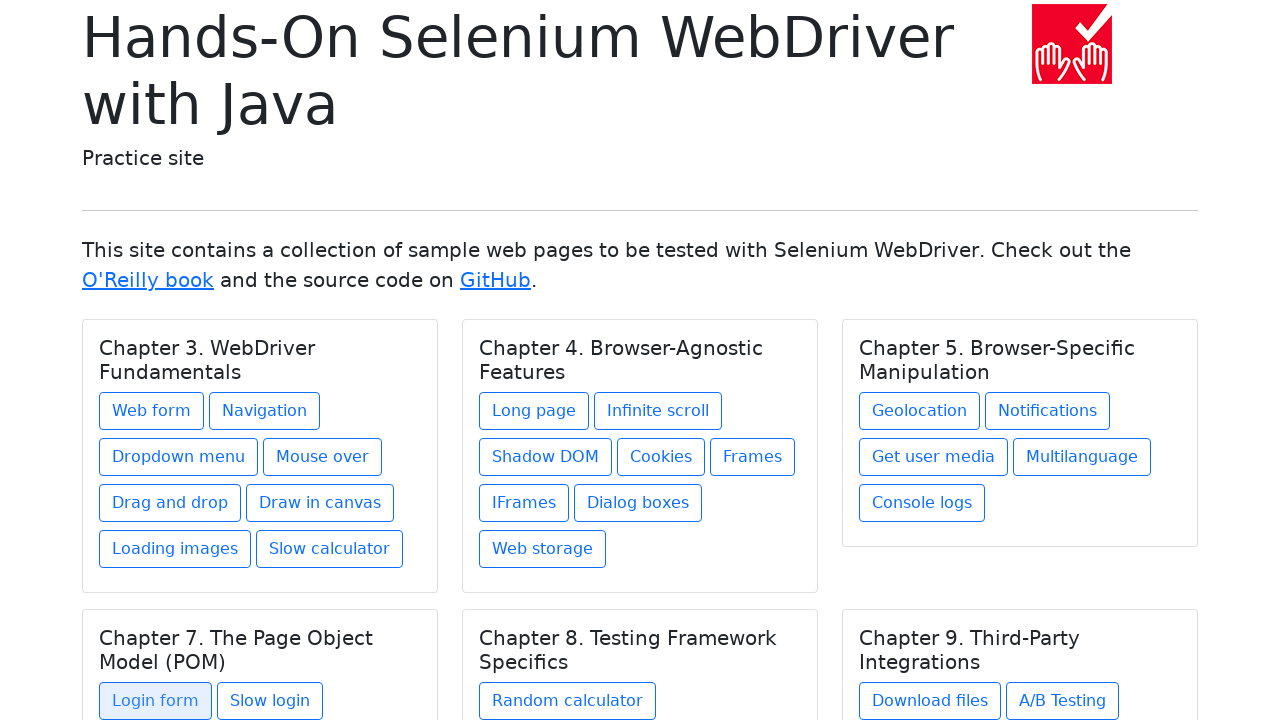

Re-located all chapters before clicking link 2 in chapter 4
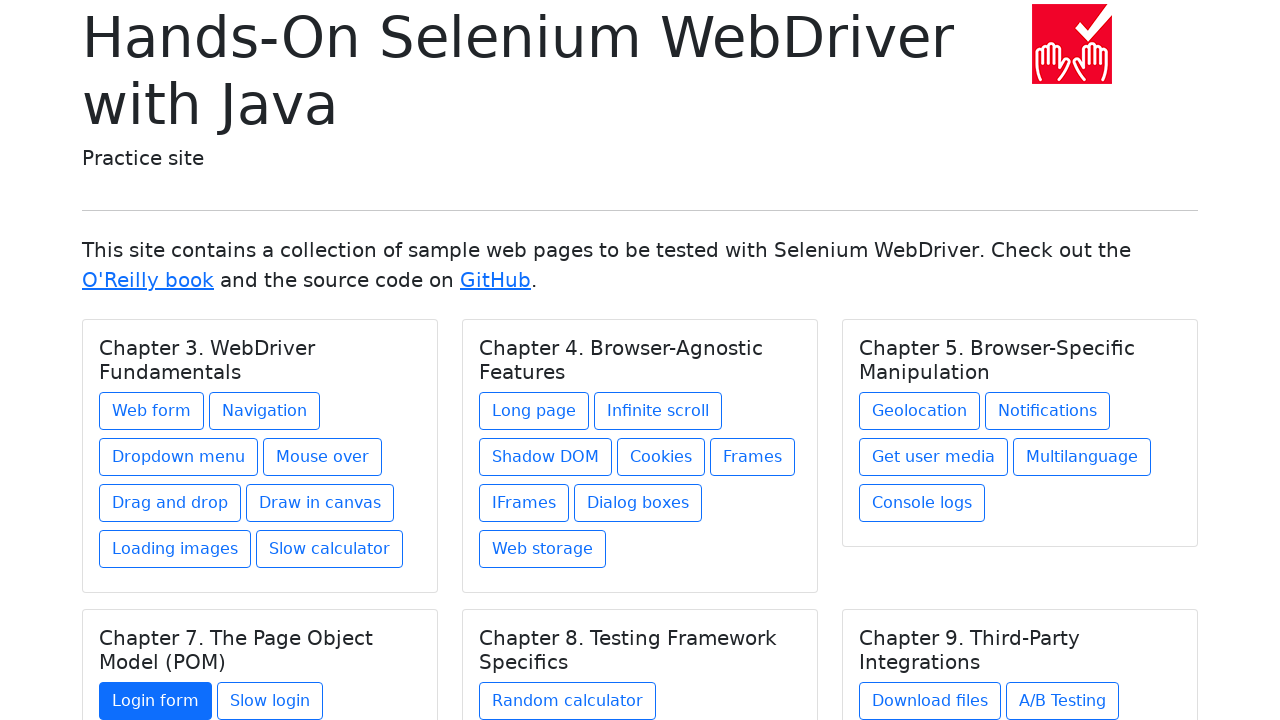

Re-selected chapter 4
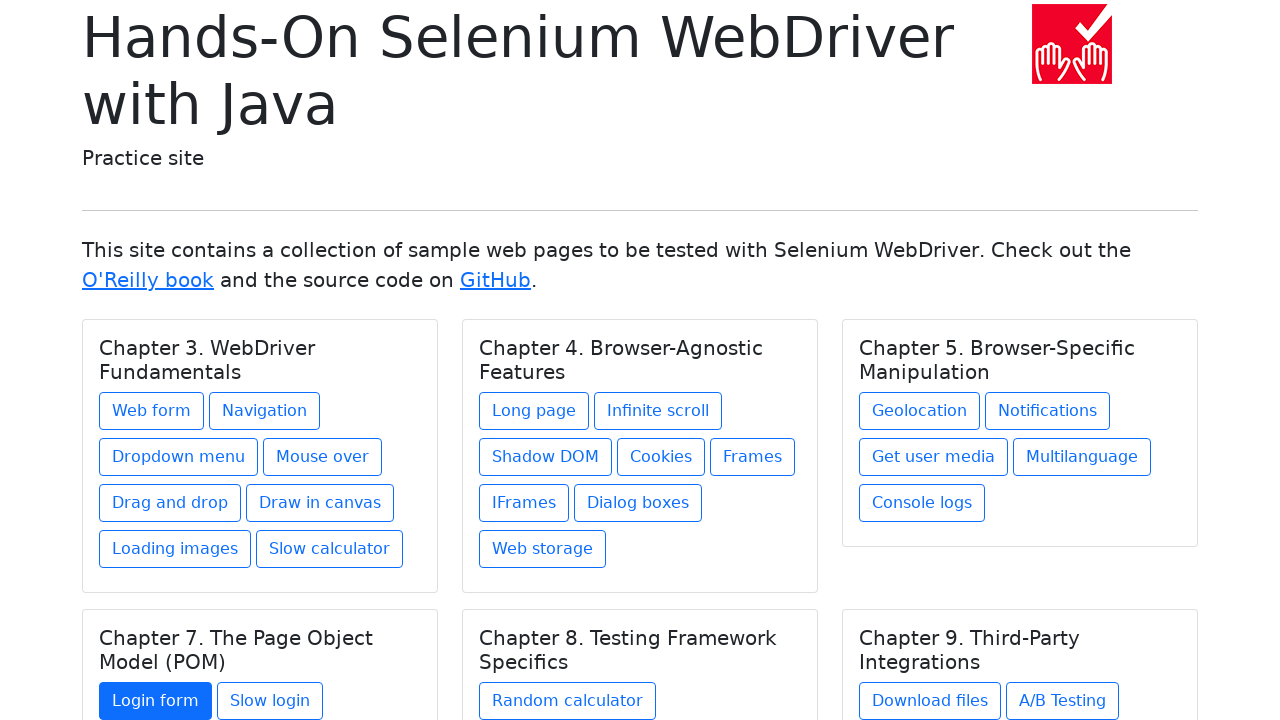

Re-located all links in chapter 4
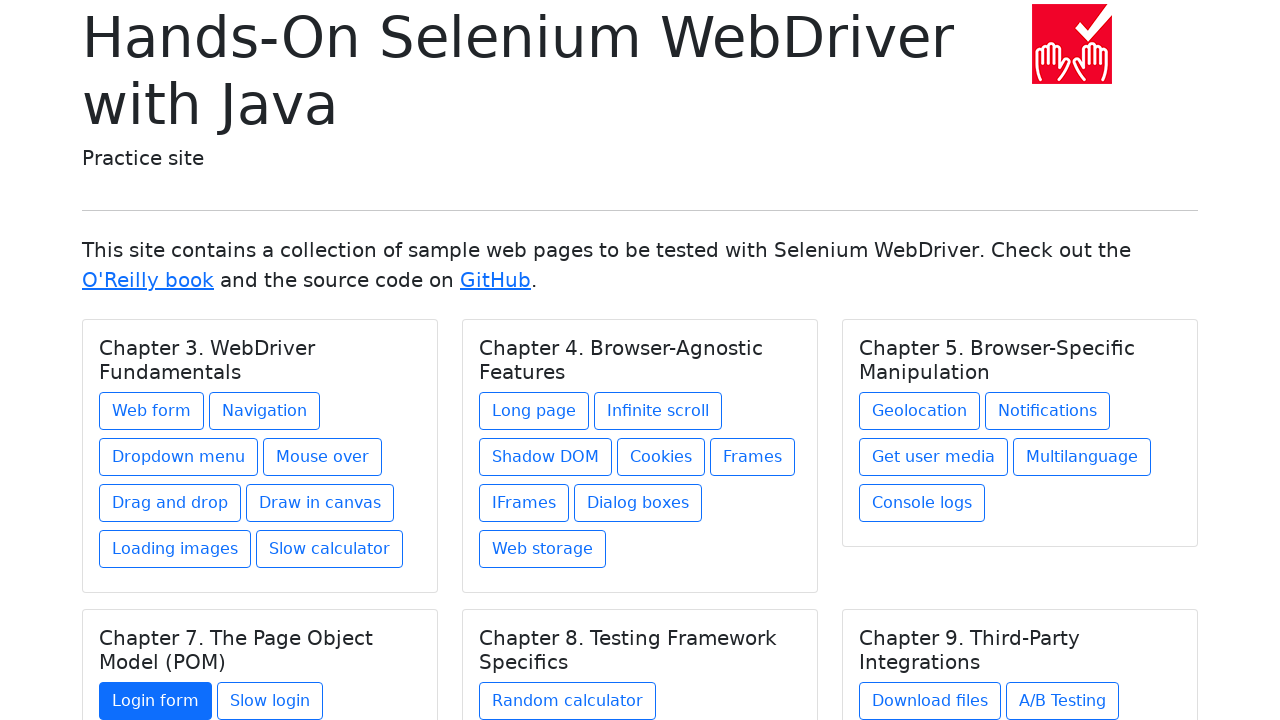

Selected link 2 from chapter 4
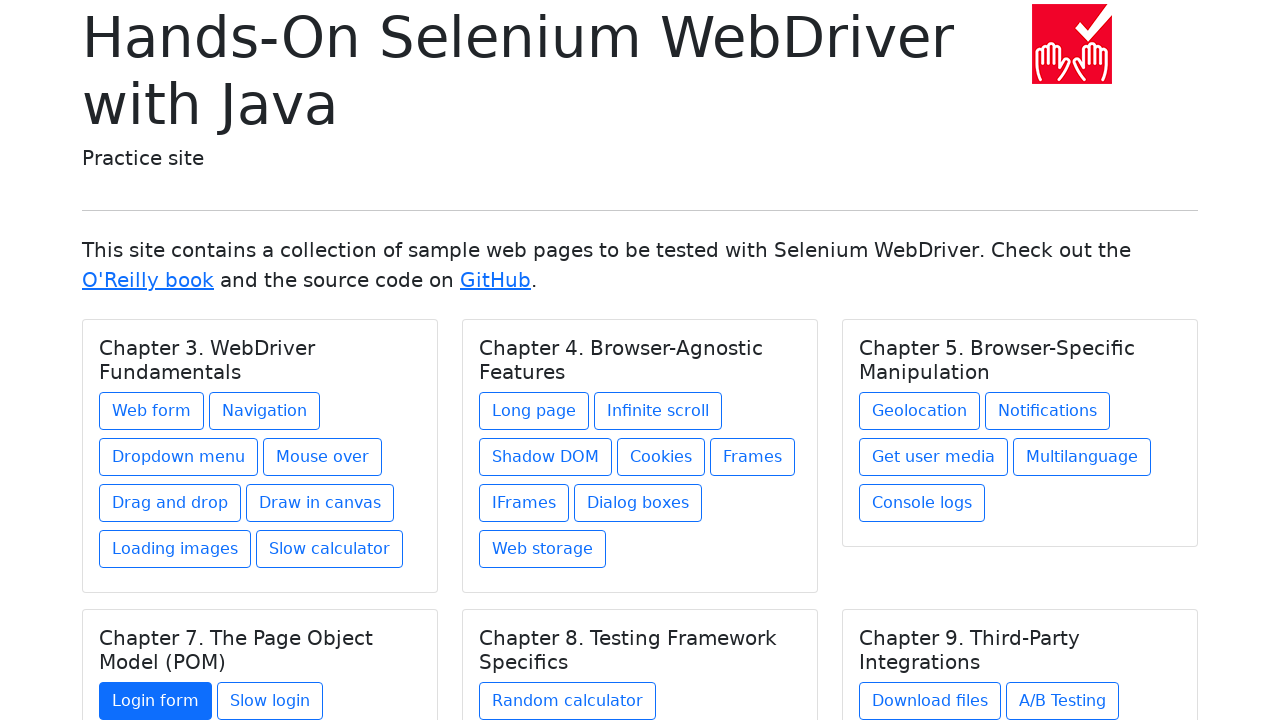

Clicked link 2 from chapter 4 at (270, 701) on h5.card-title >> nth=3 >> xpath=./../a >> nth=1
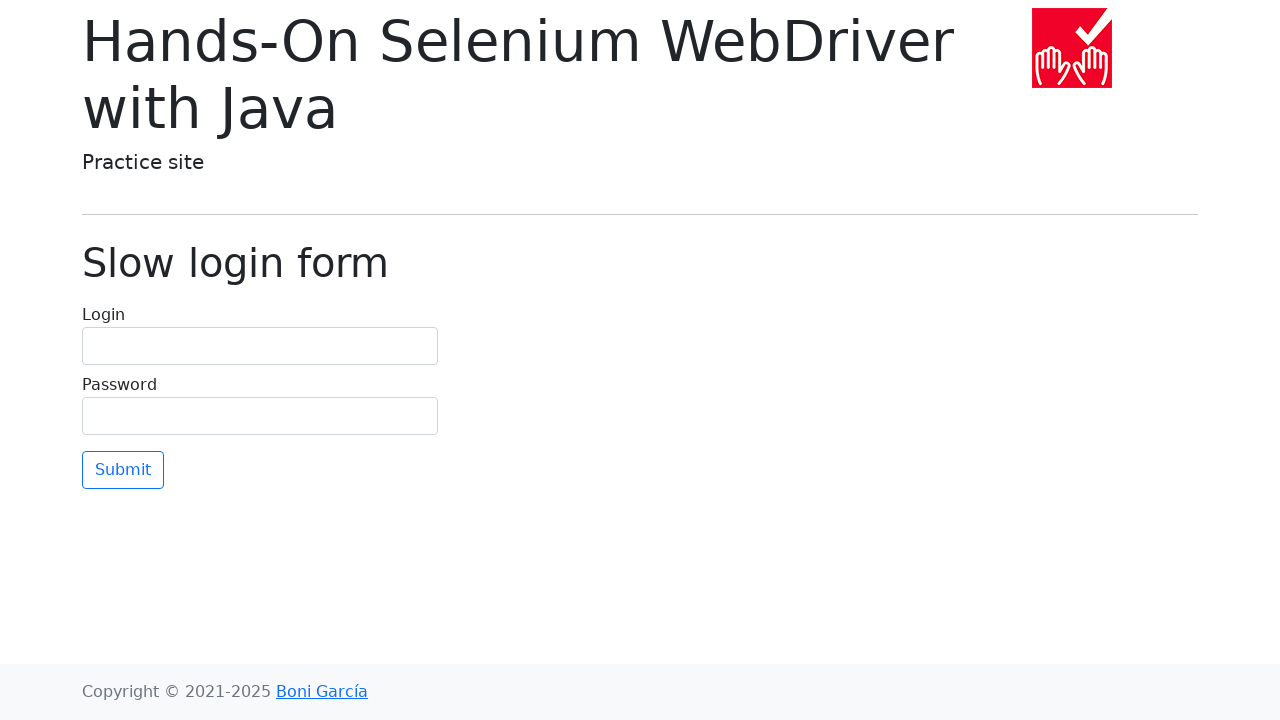

Waited 2 seconds for page to load after clicking link 2 in chapter 4
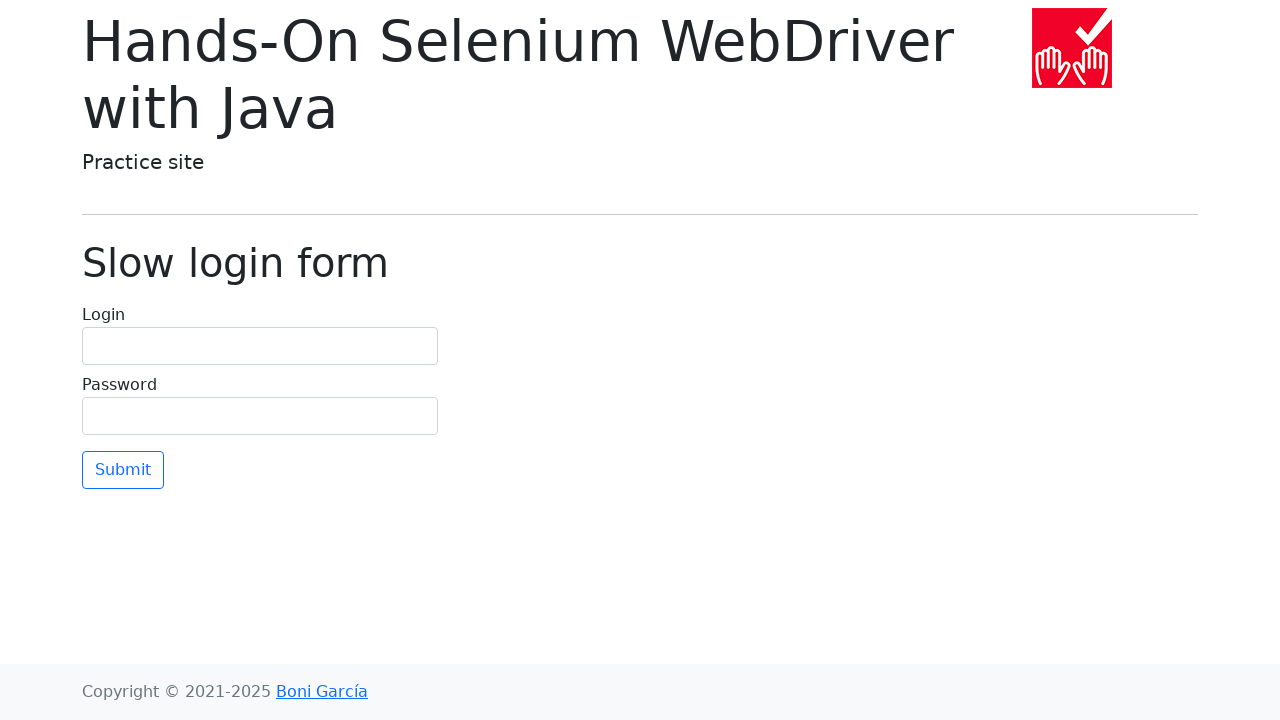

Navigated back to home page from link 2 in chapter 4
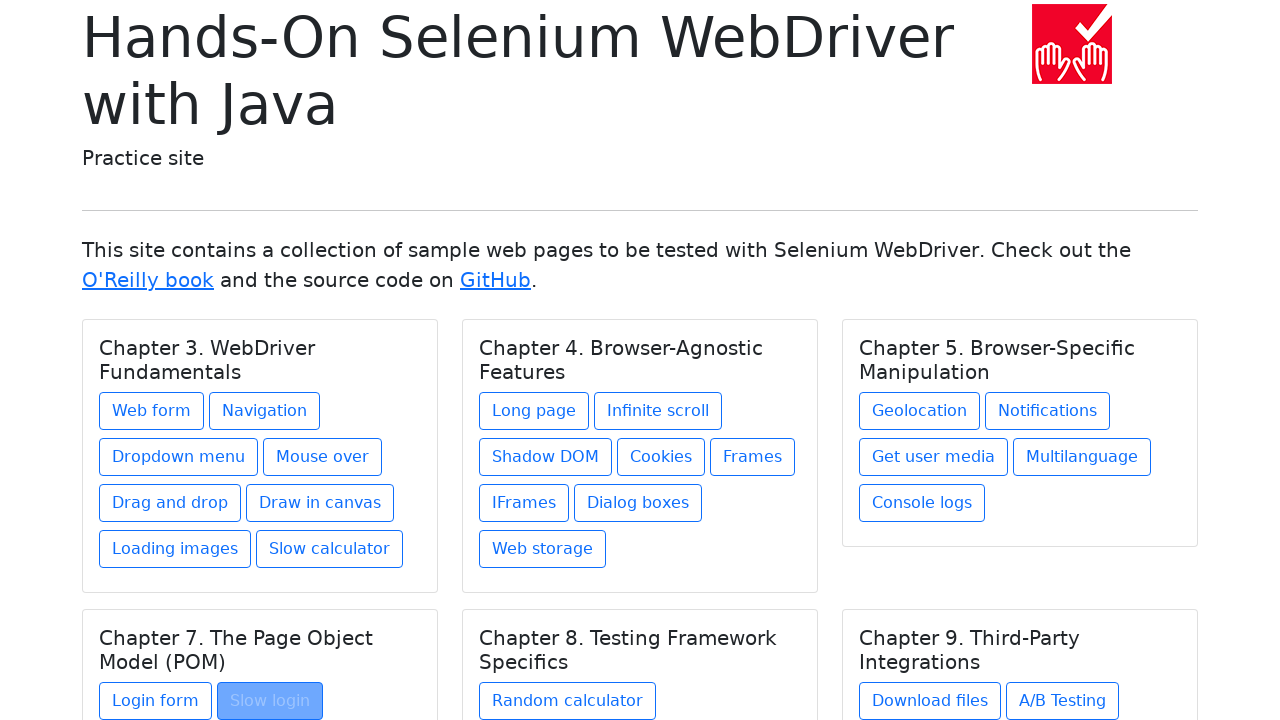

Re-located all chapters before processing chapter 5
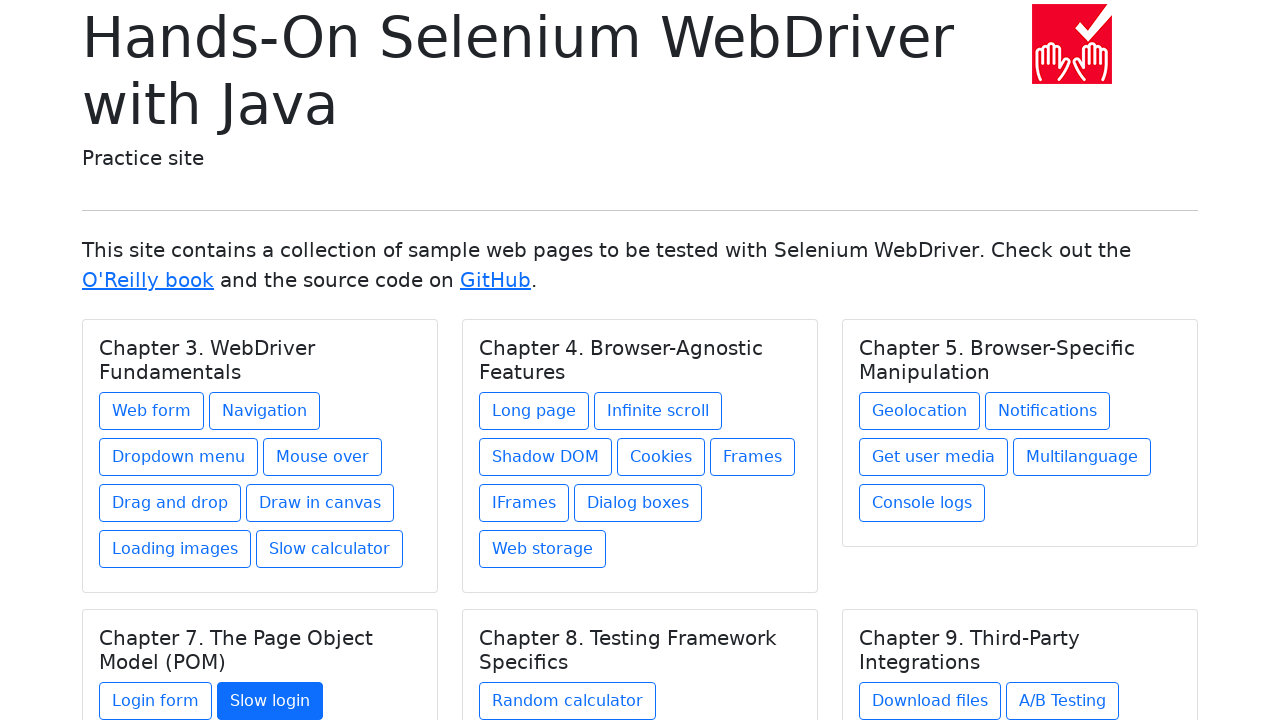

Selected chapter 5 of 6
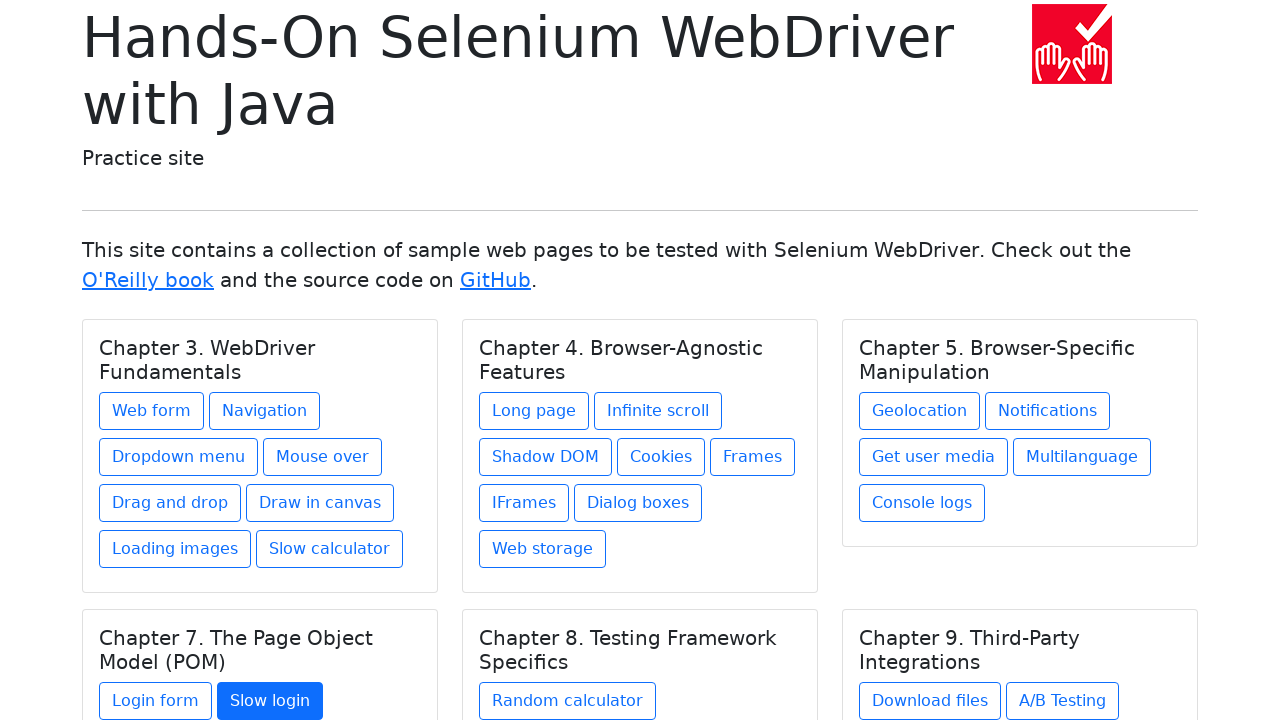

Located all links in chapter 5
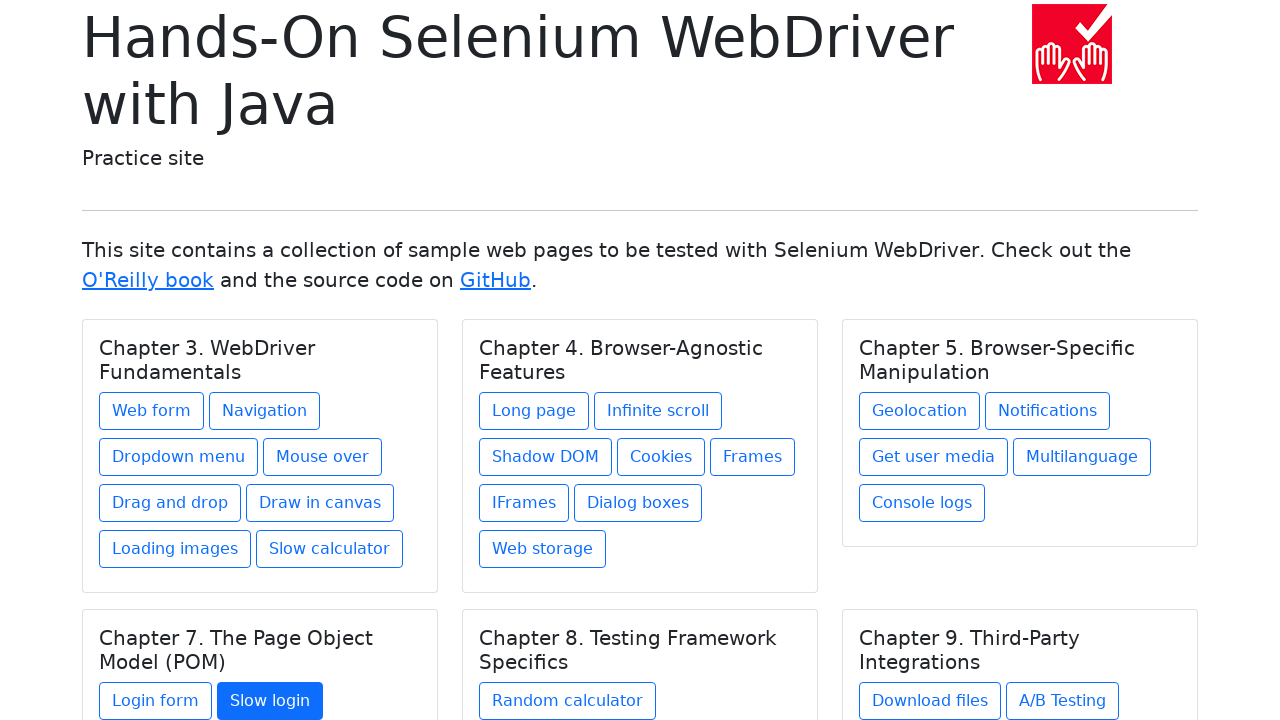

Found 1 links in chapter 5
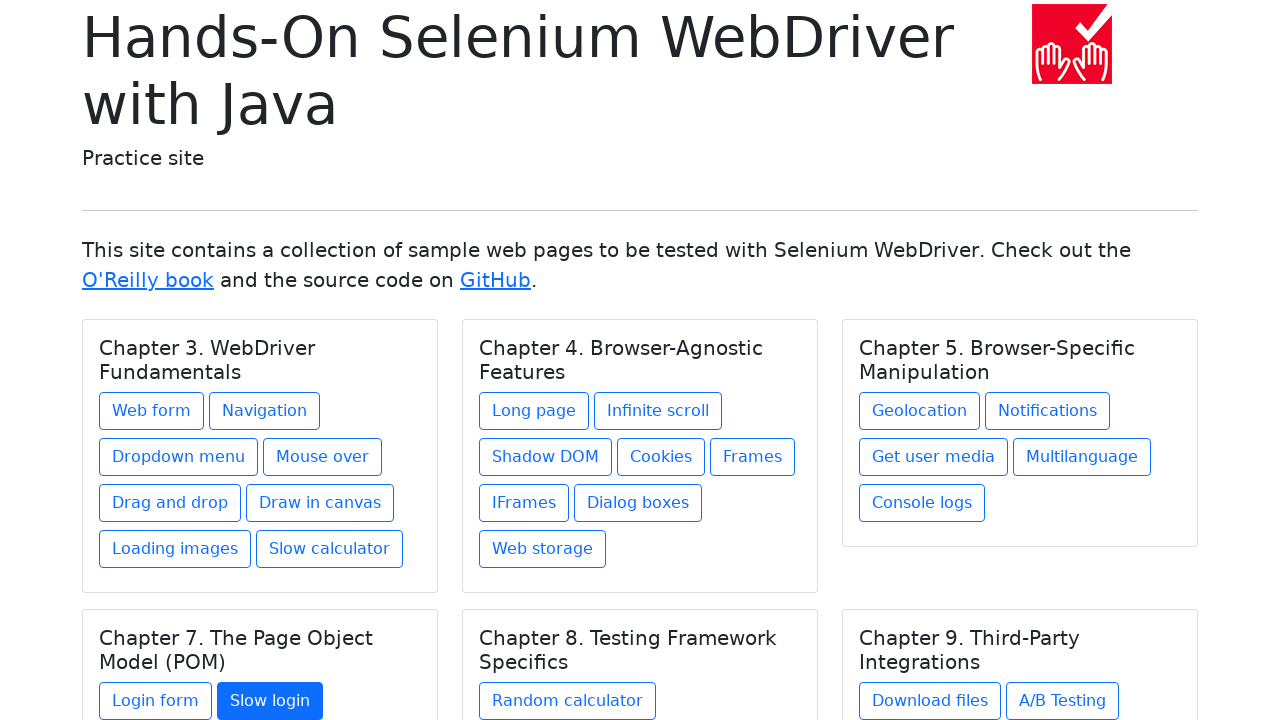

Re-located all chapters before clicking link 1 in chapter 5
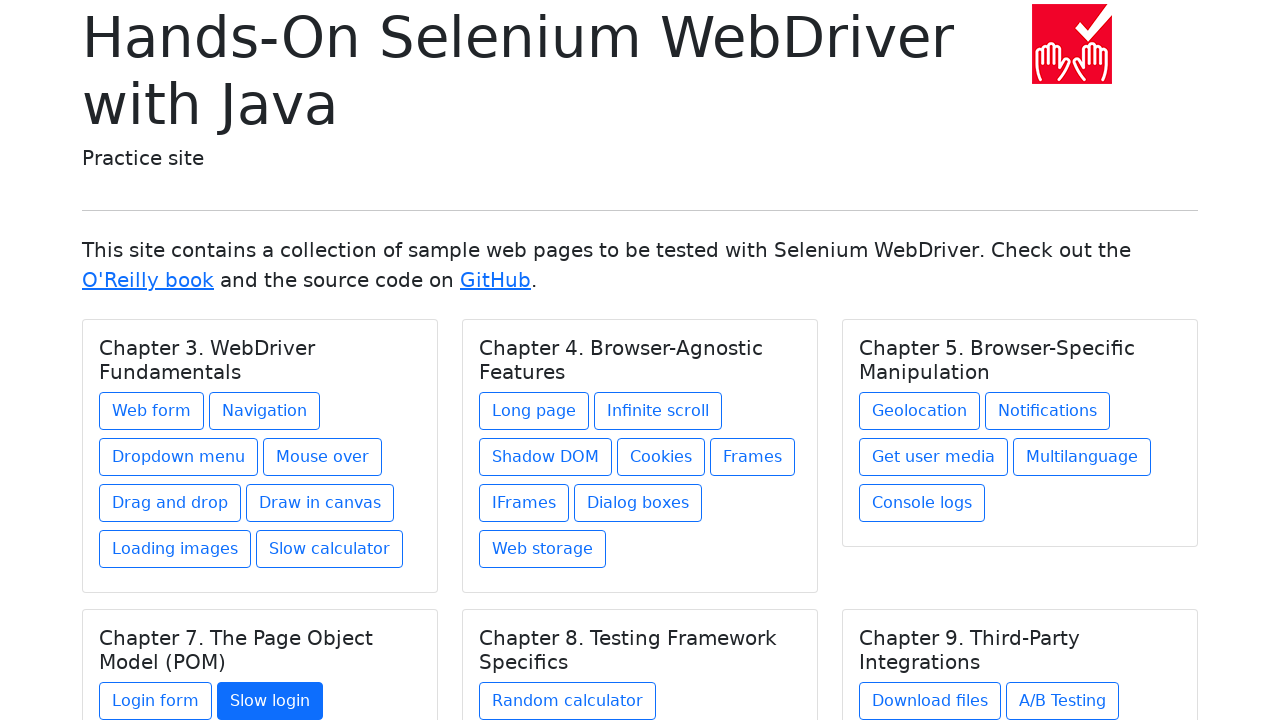

Re-selected chapter 5
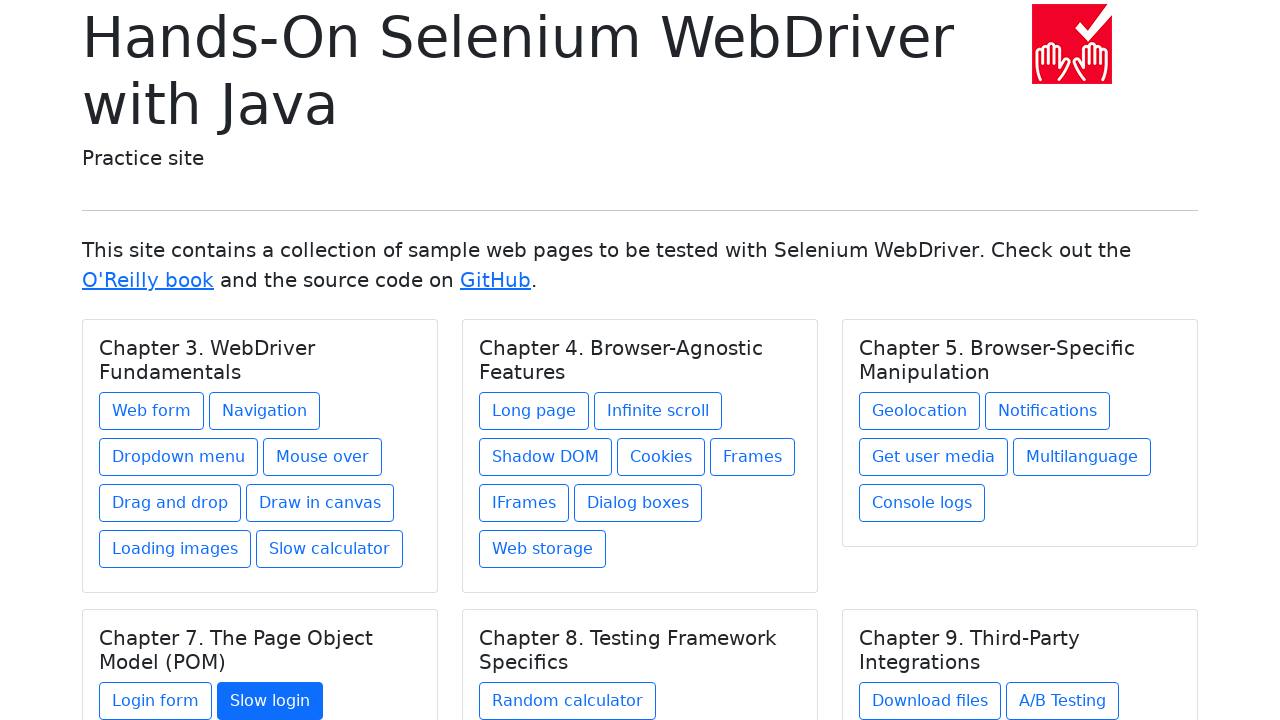

Re-located all links in chapter 5
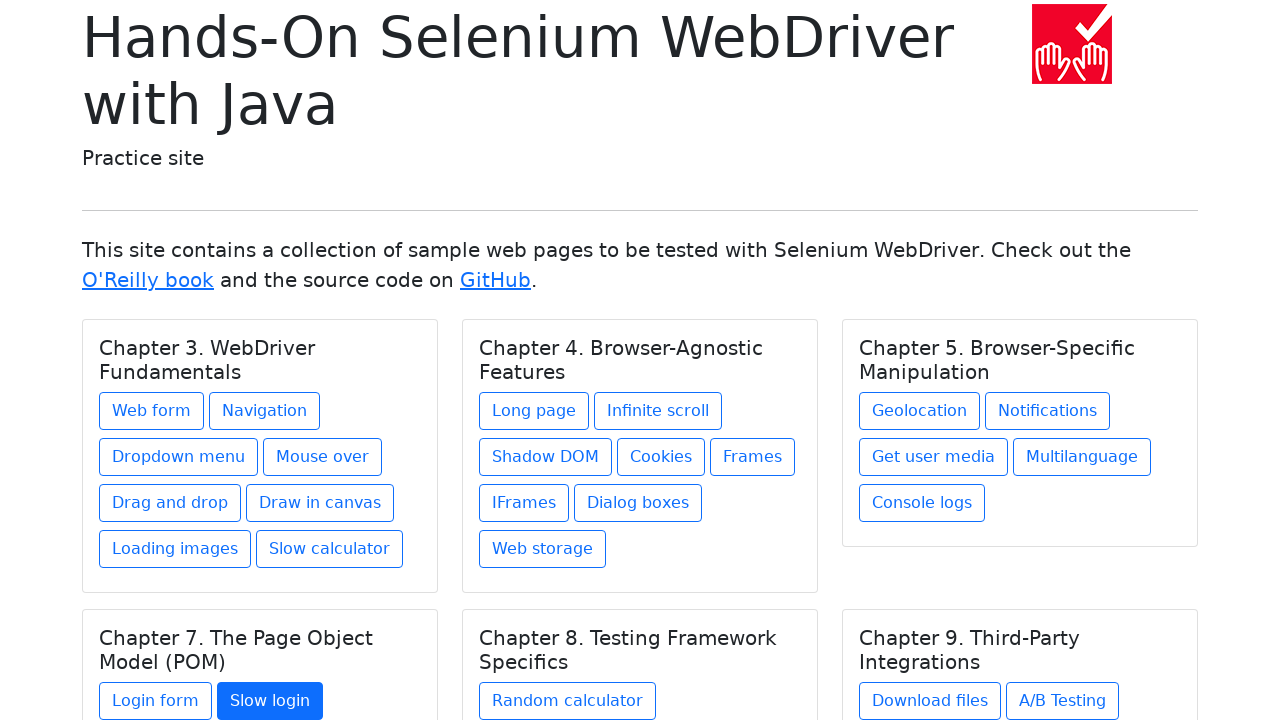

Selected link 1 from chapter 5
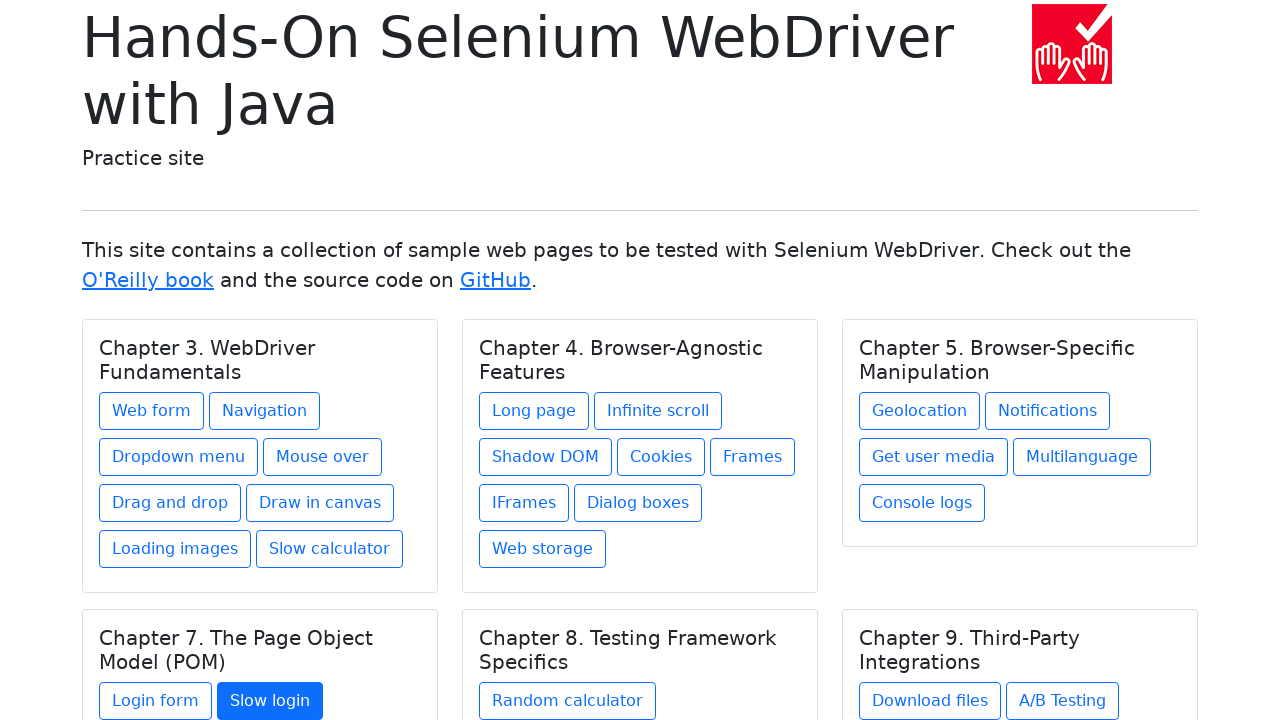

Clicked link 1 from chapter 5 at (568, 701) on h5.card-title >> nth=4 >> xpath=./../a >> nth=0
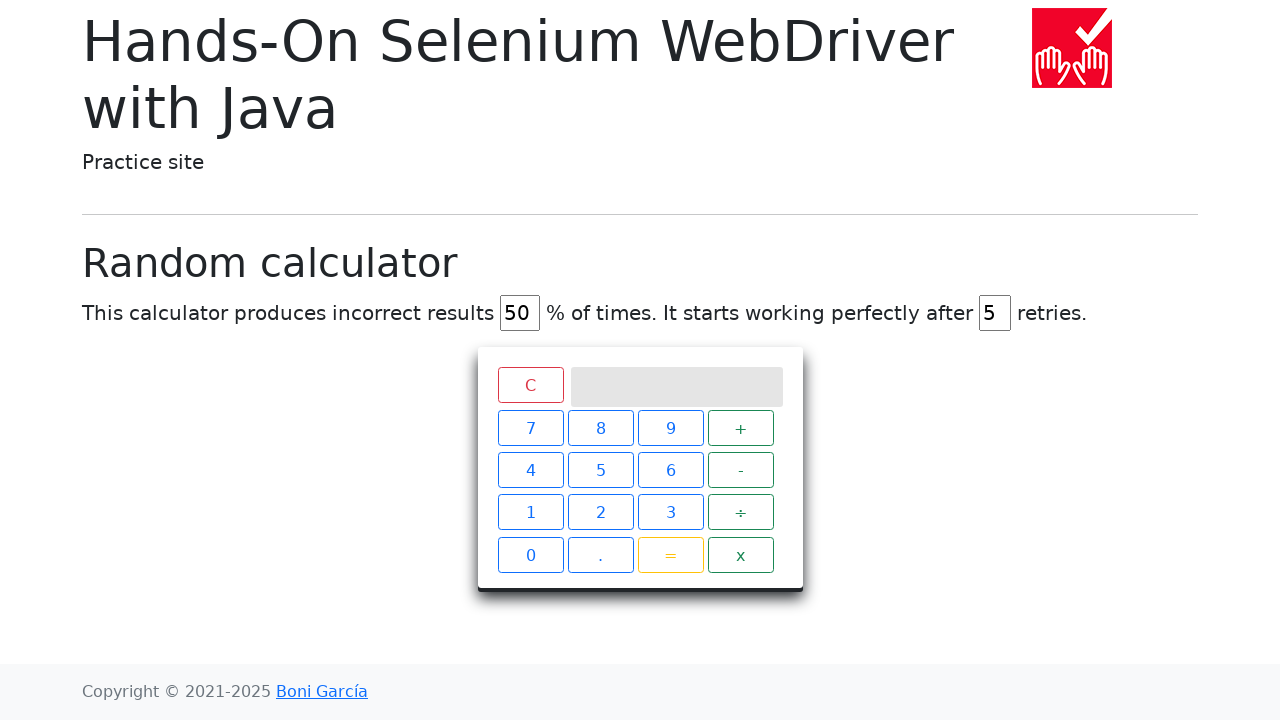

Waited 2 seconds for page to load after clicking link 1 in chapter 5
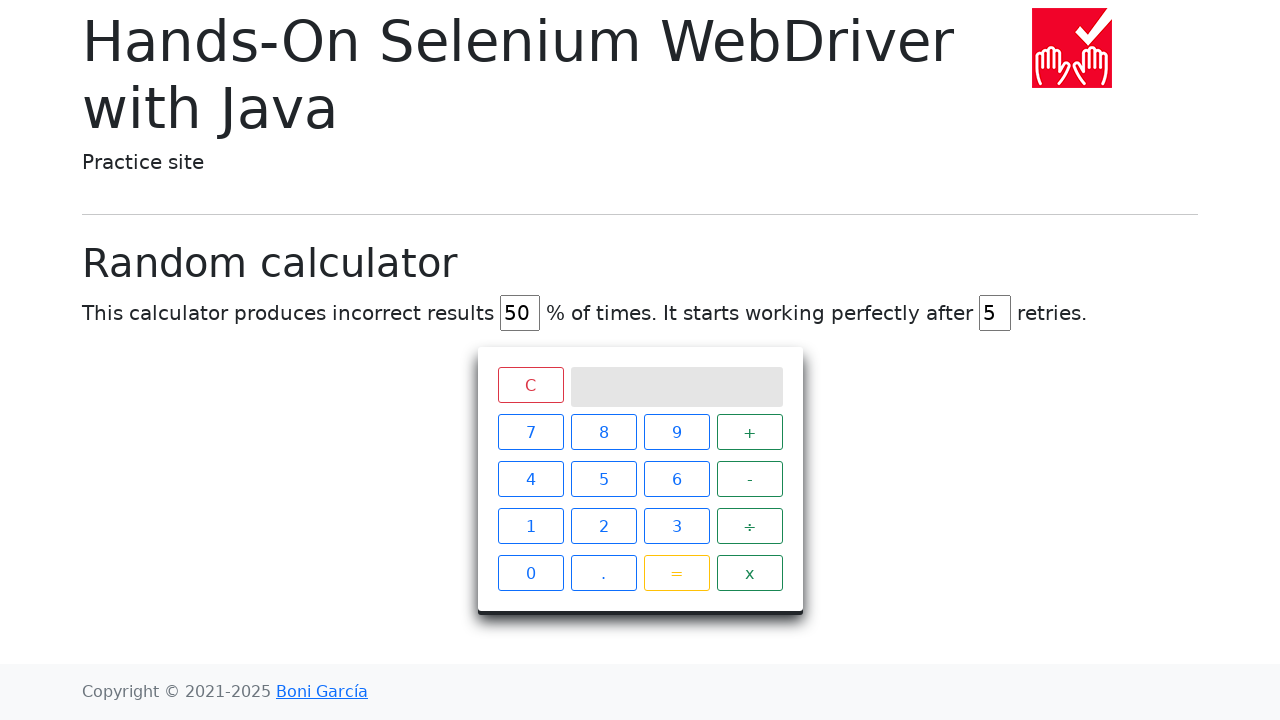

Navigated back to home page from link 1 in chapter 5
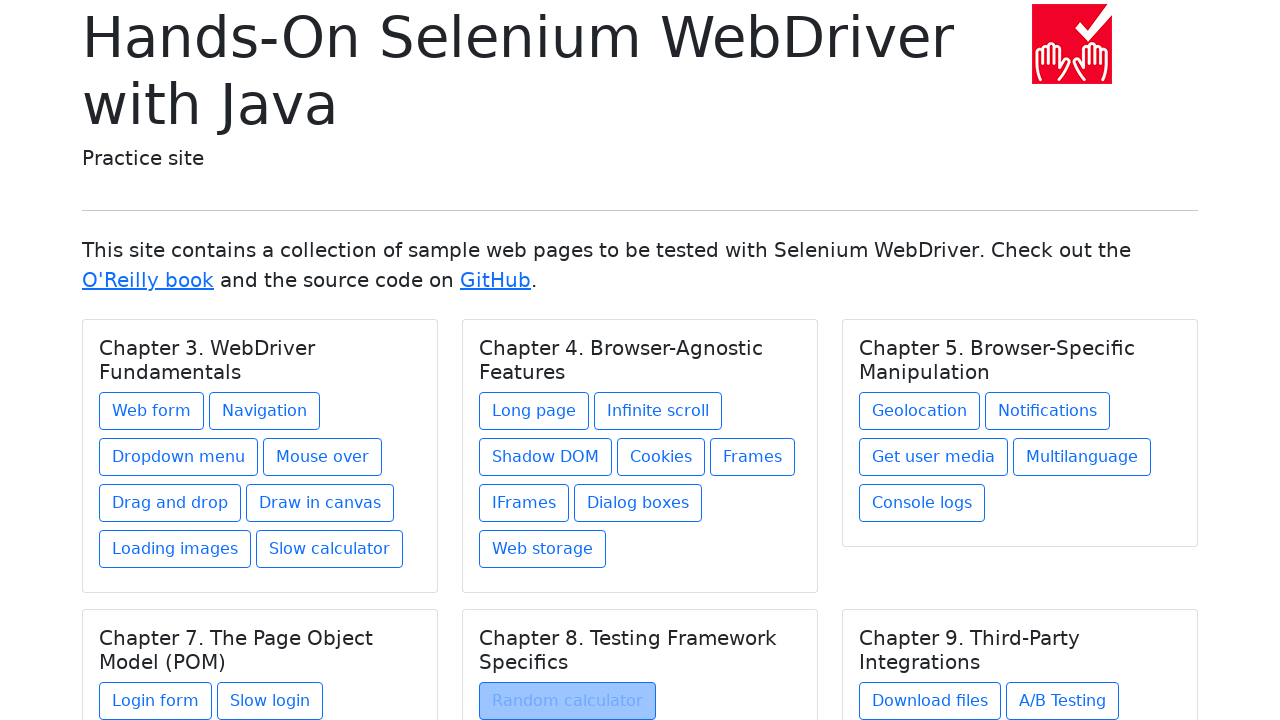

Re-located all chapters before processing chapter 6
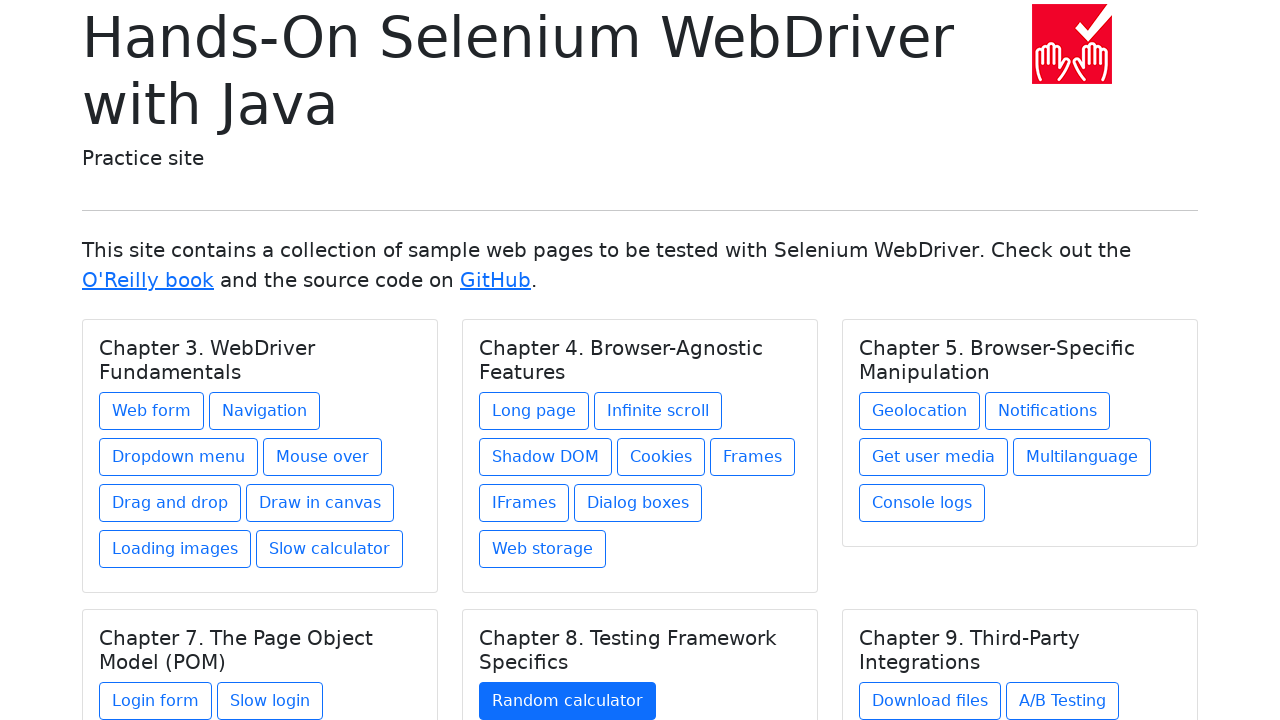

Selected chapter 6 of 6
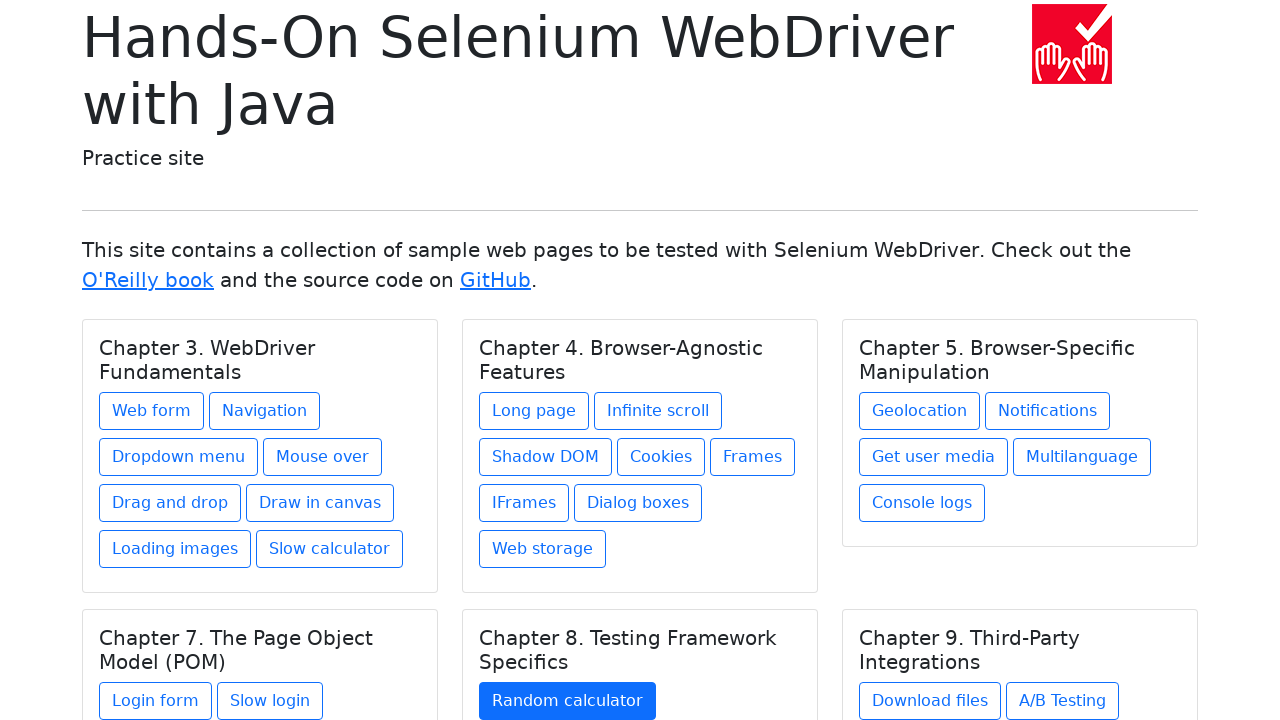

Located all links in chapter 6
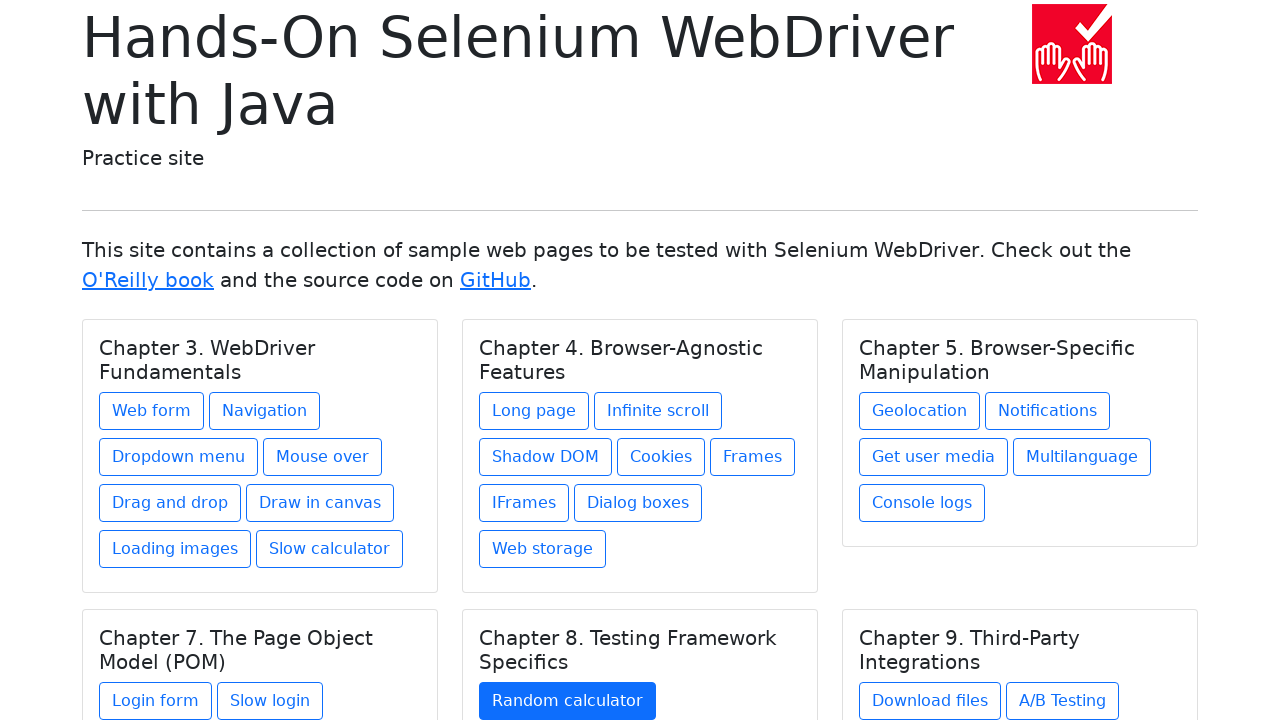

Found 3 links in chapter 6
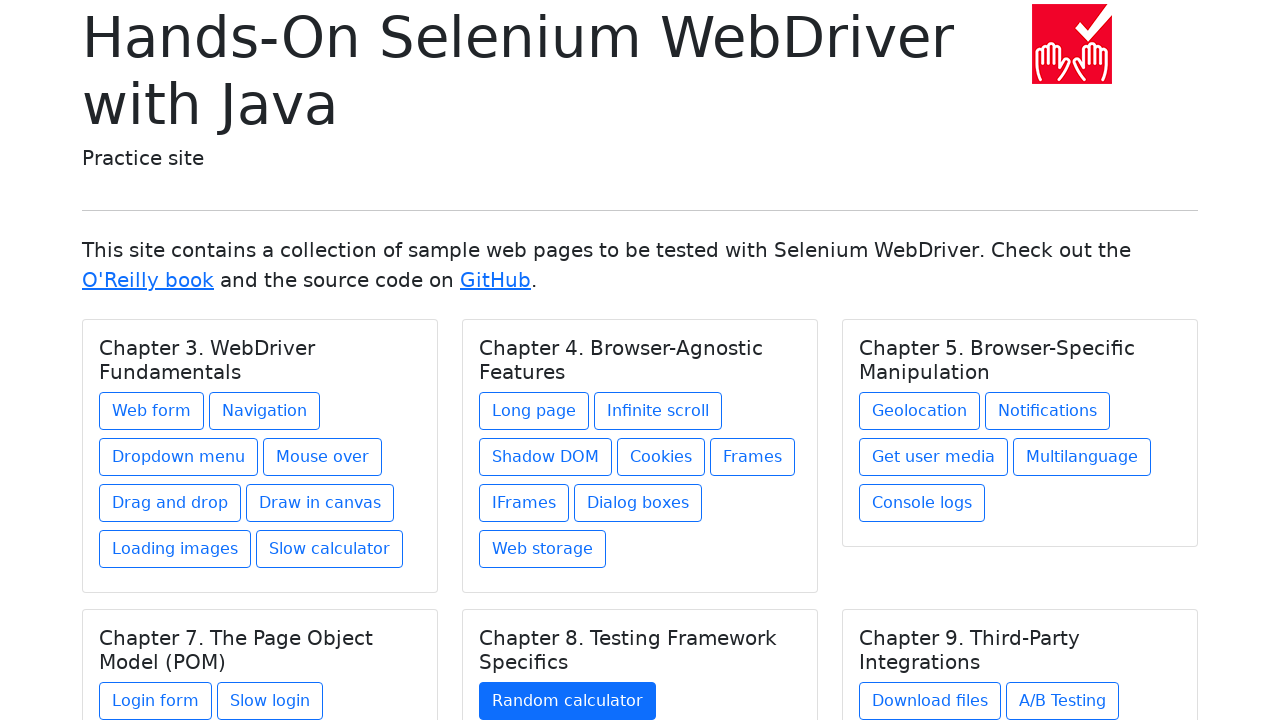

Re-located all chapters before clicking link 1 in chapter 6
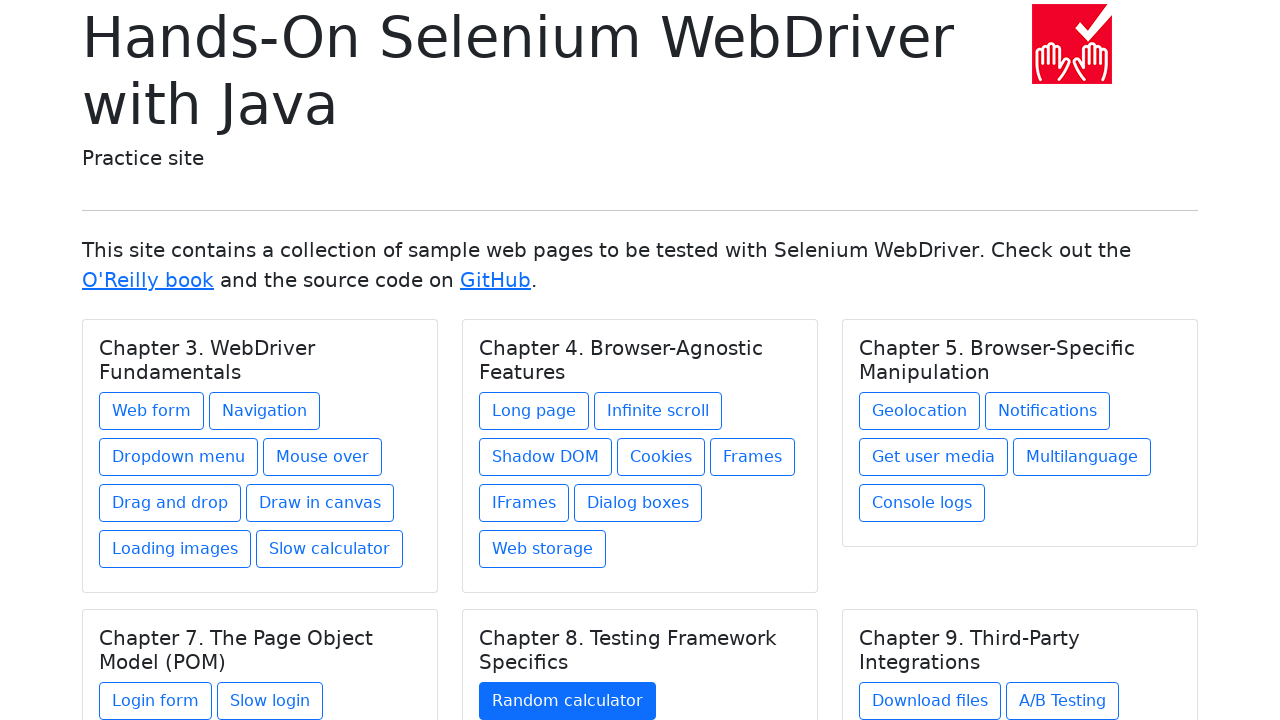

Re-selected chapter 6
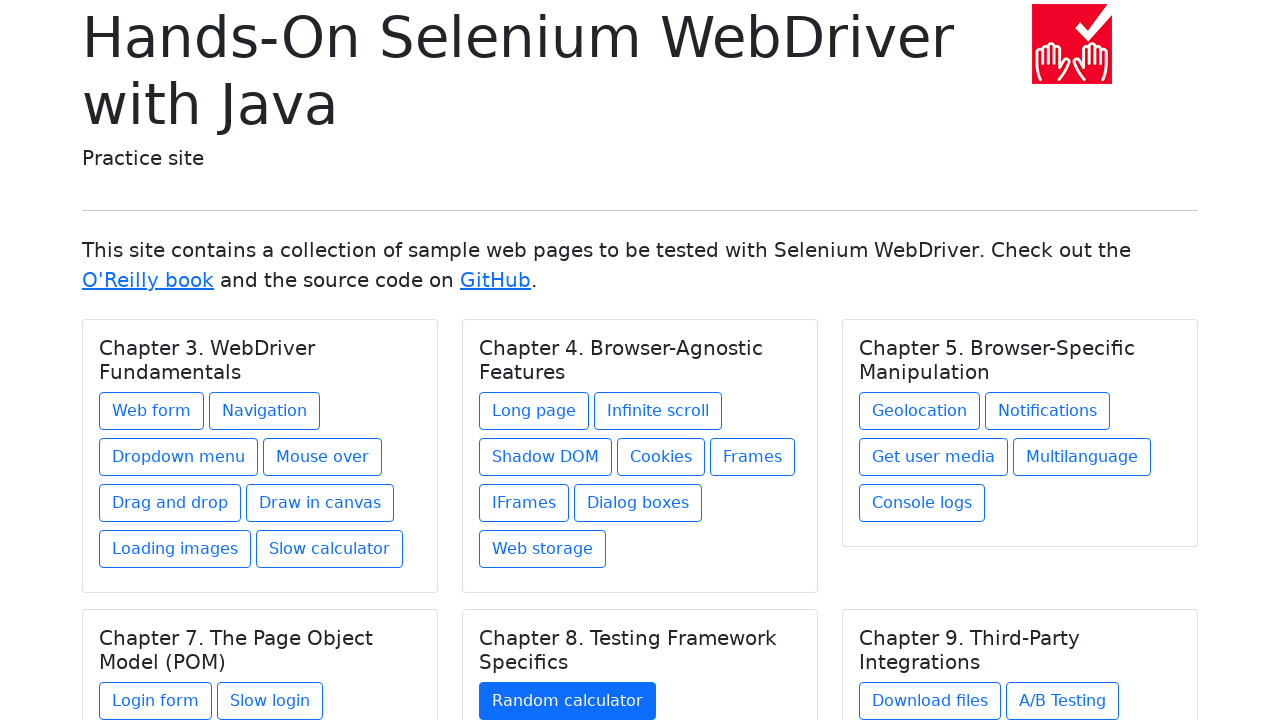

Re-located all links in chapter 6
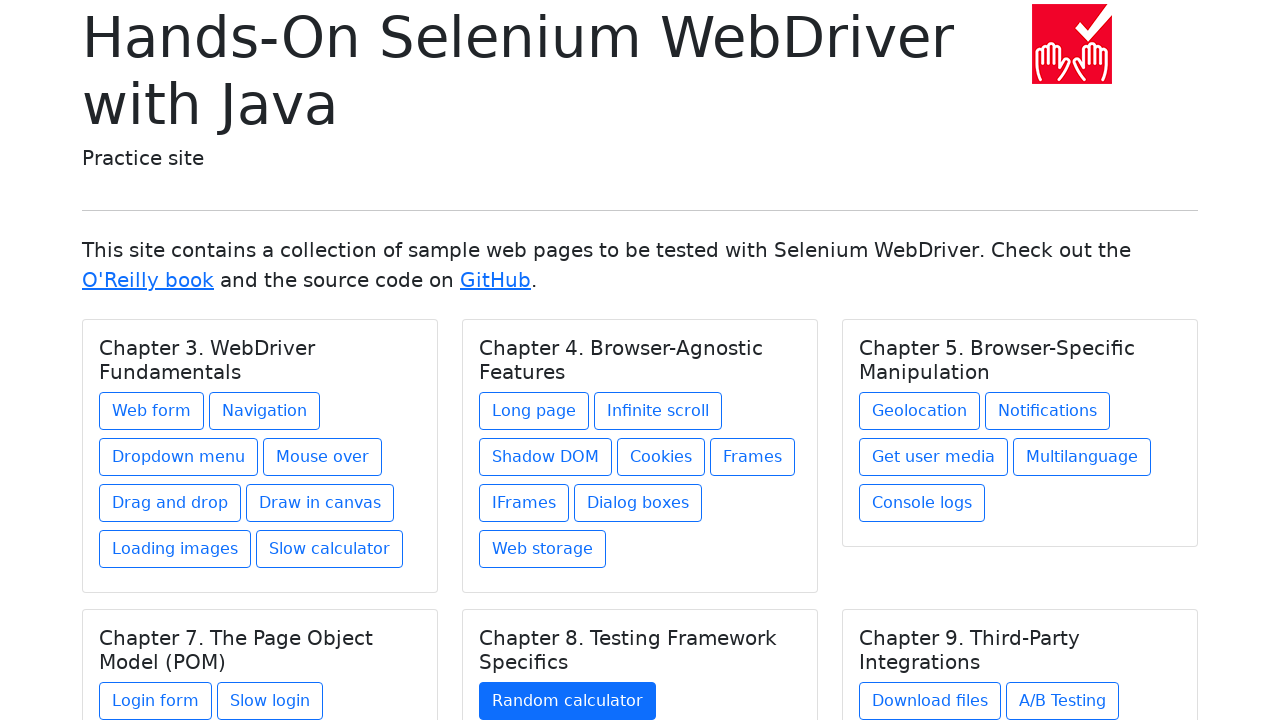

Selected link 1 from chapter 6
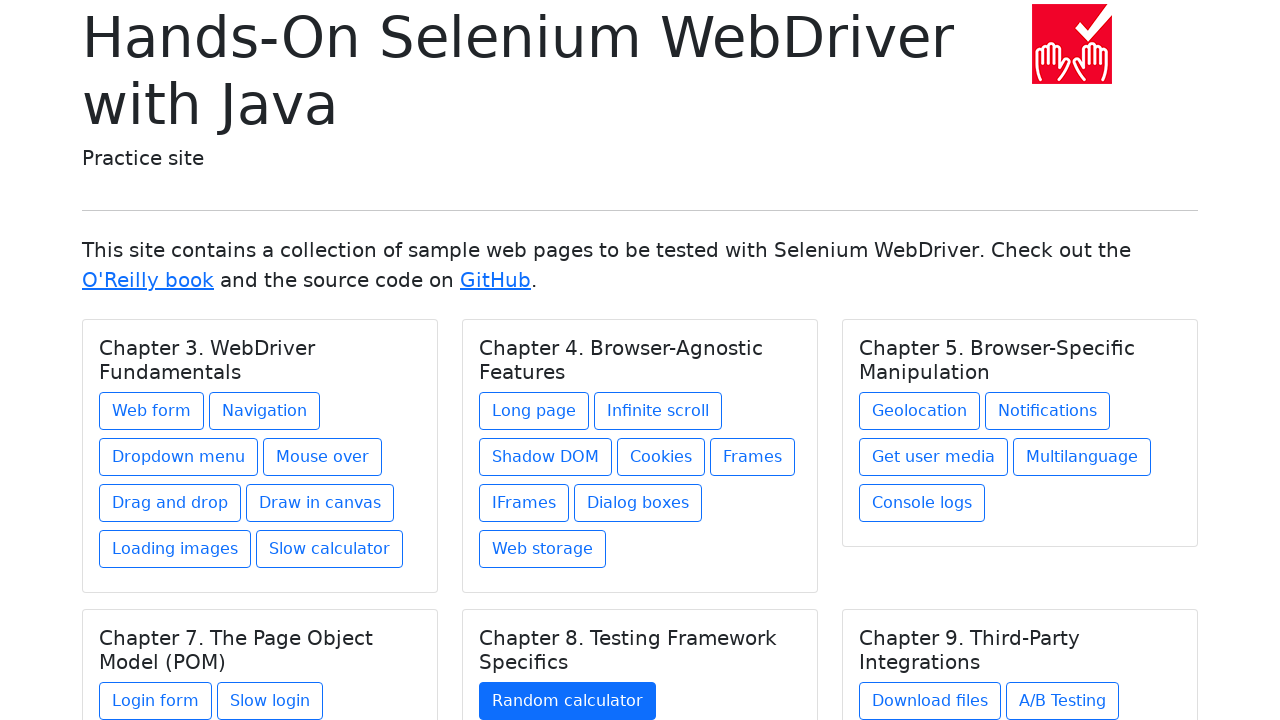

Clicked link 1 from chapter 6 at (930, 701) on h5.card-title >> nth=5 >> xpath=./../a >> nth=0
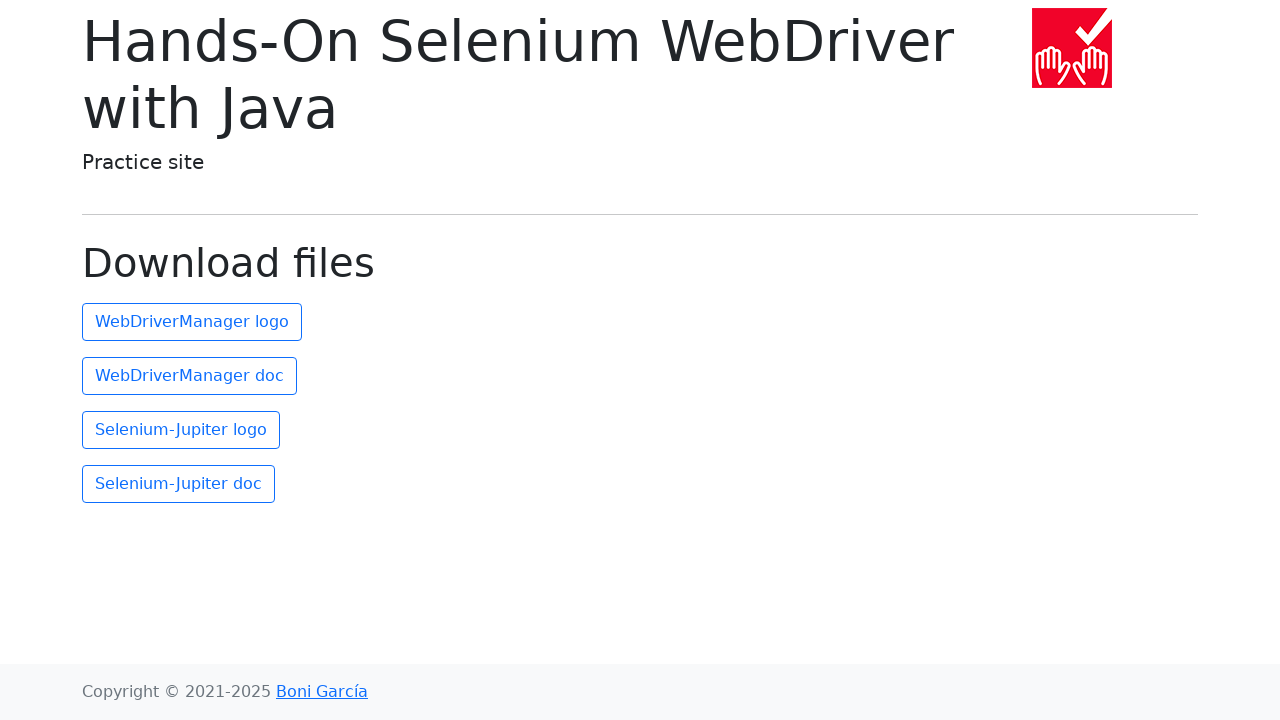

Waited 2 seconds for page to load after clicking link 1 in chapter 6
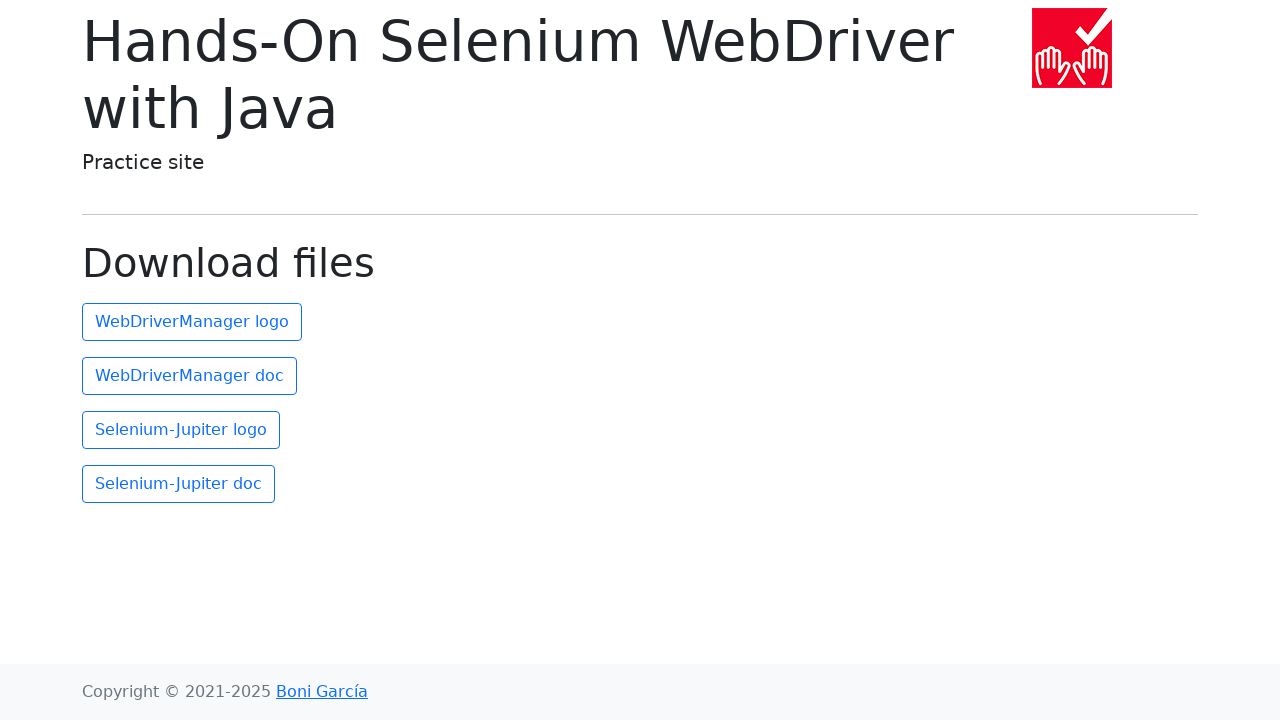

Navigated back to home page from link 1 in chapter 6
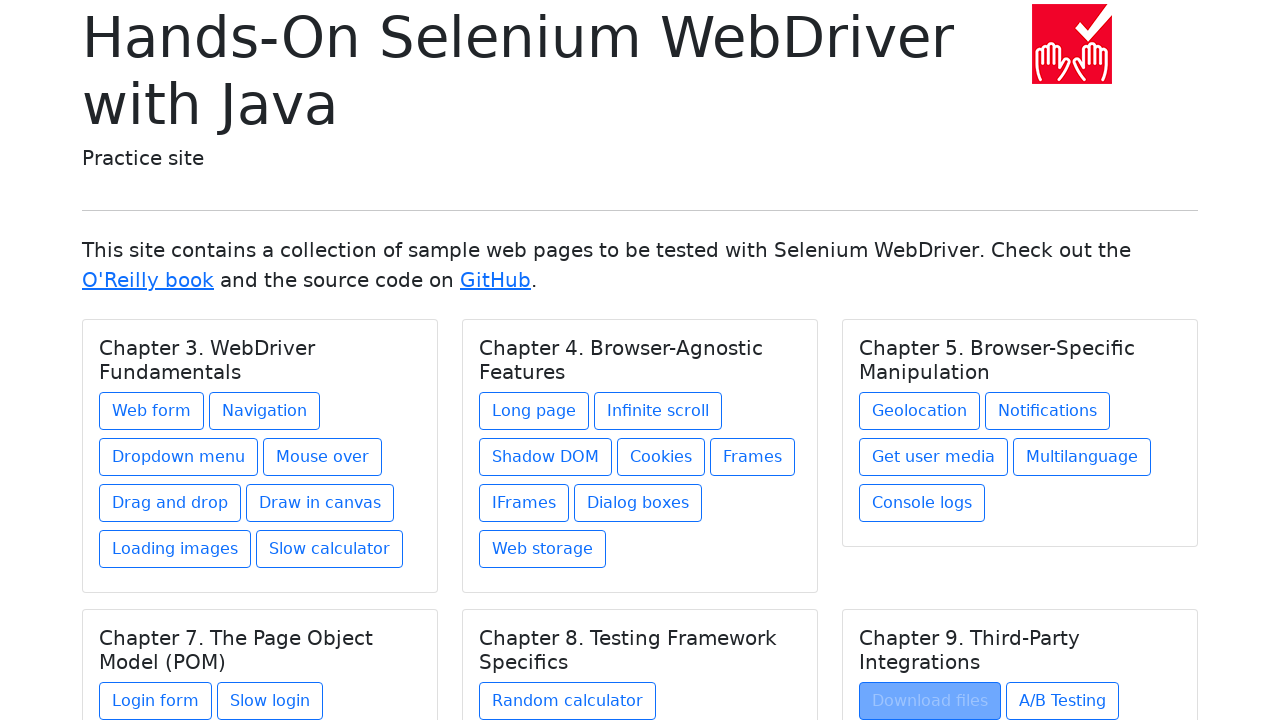

Re-located all chapters before clicking link 2 in chapter 6
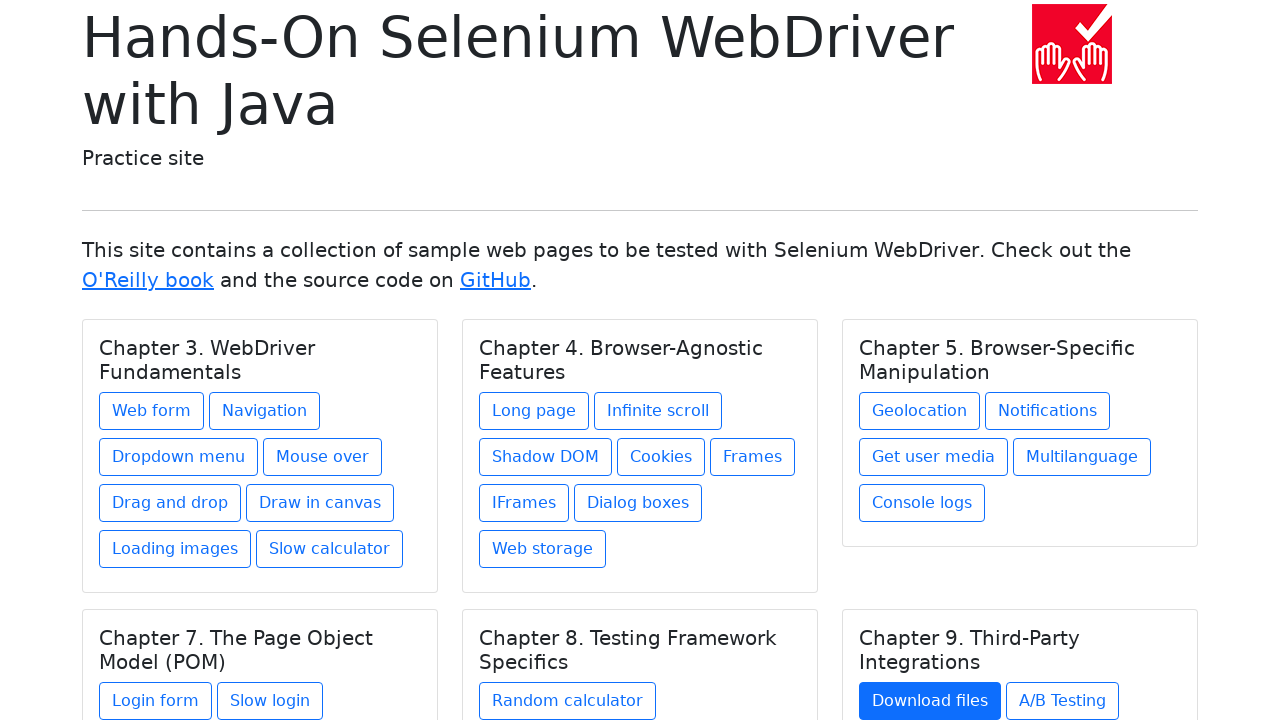

Re-selected chapter 6
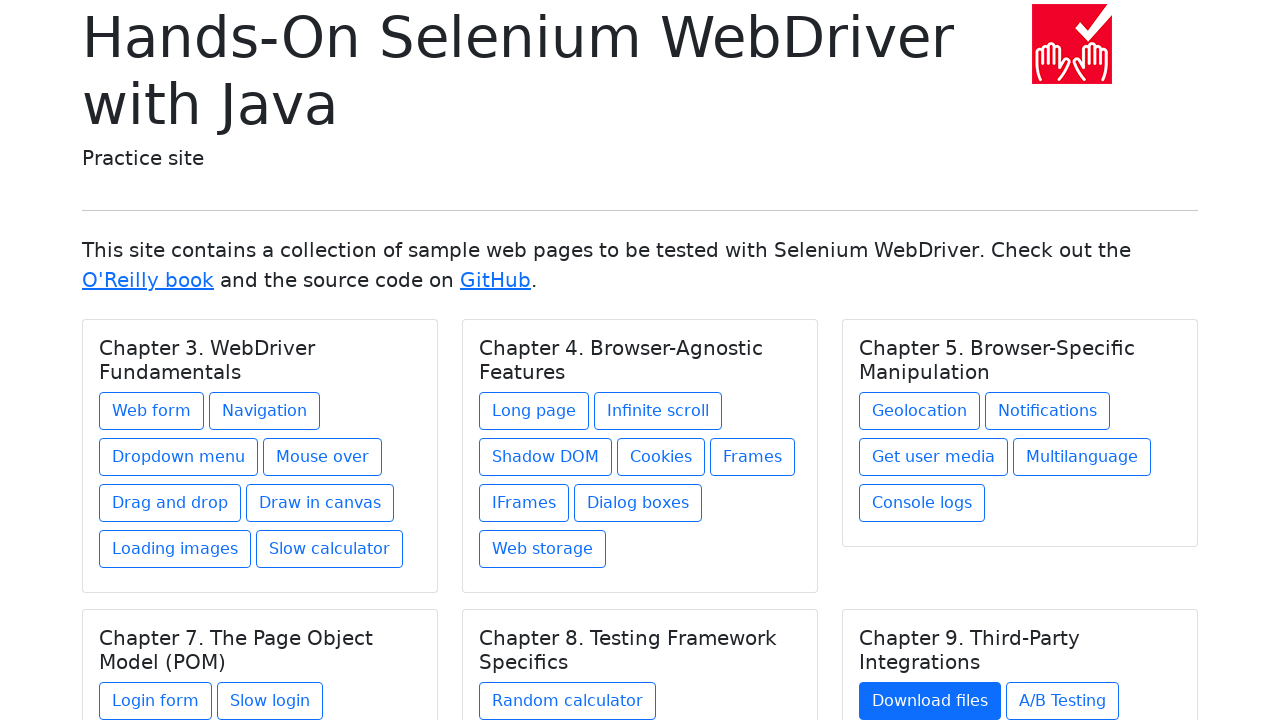

Re-located all links in chapter 6
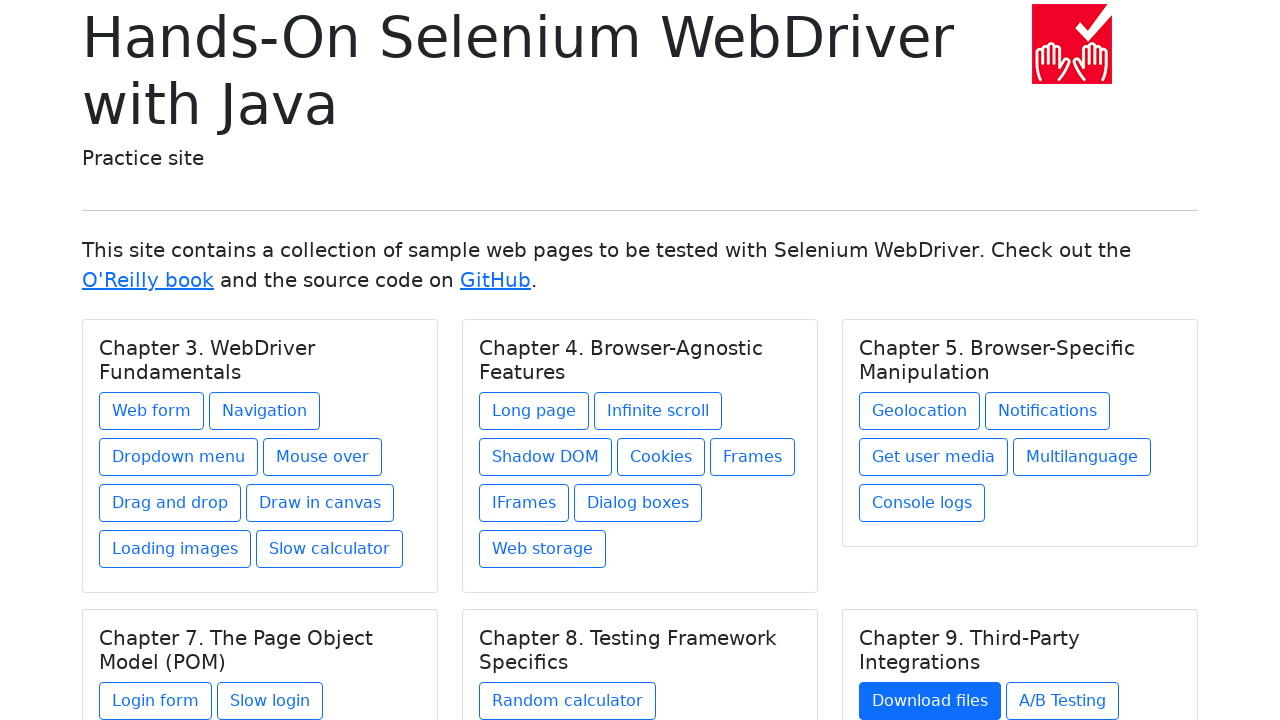

Selected link 2 from chapter 6
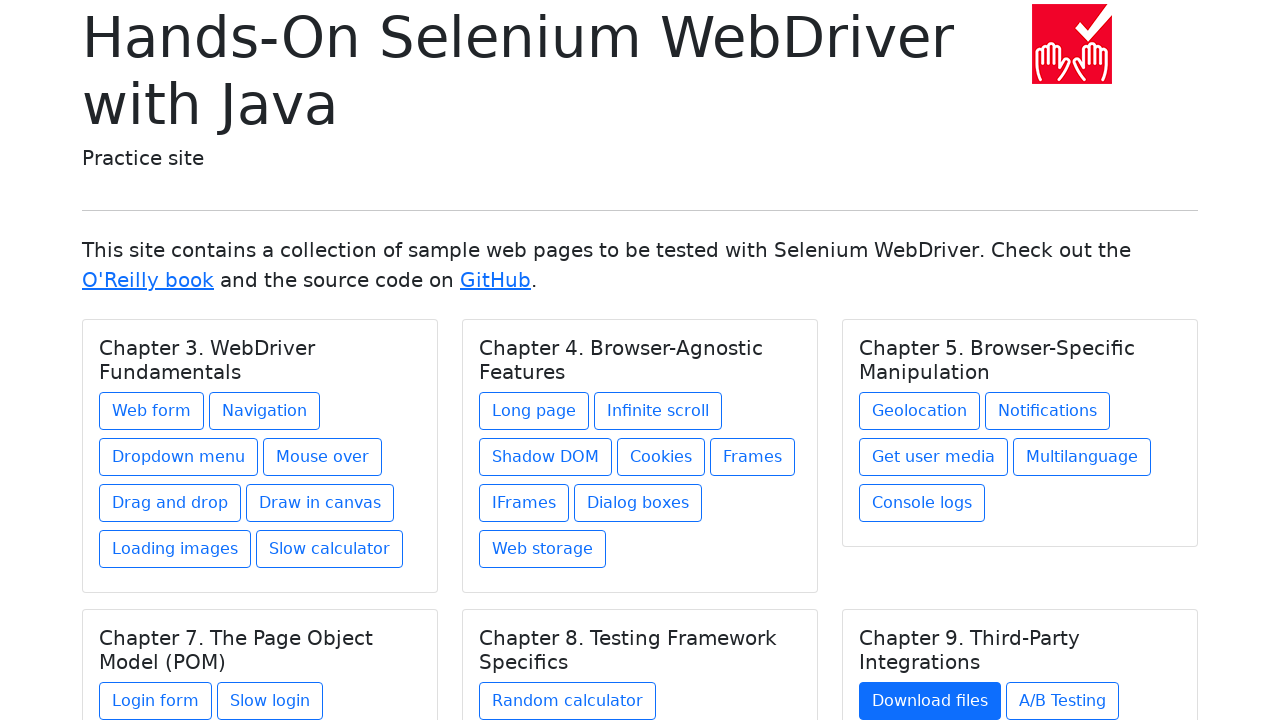

Clicked link 2 from chapter 6 at (1062, 701) on h5.card-title >> nth=5 >> xpath=./../a >> nth=1
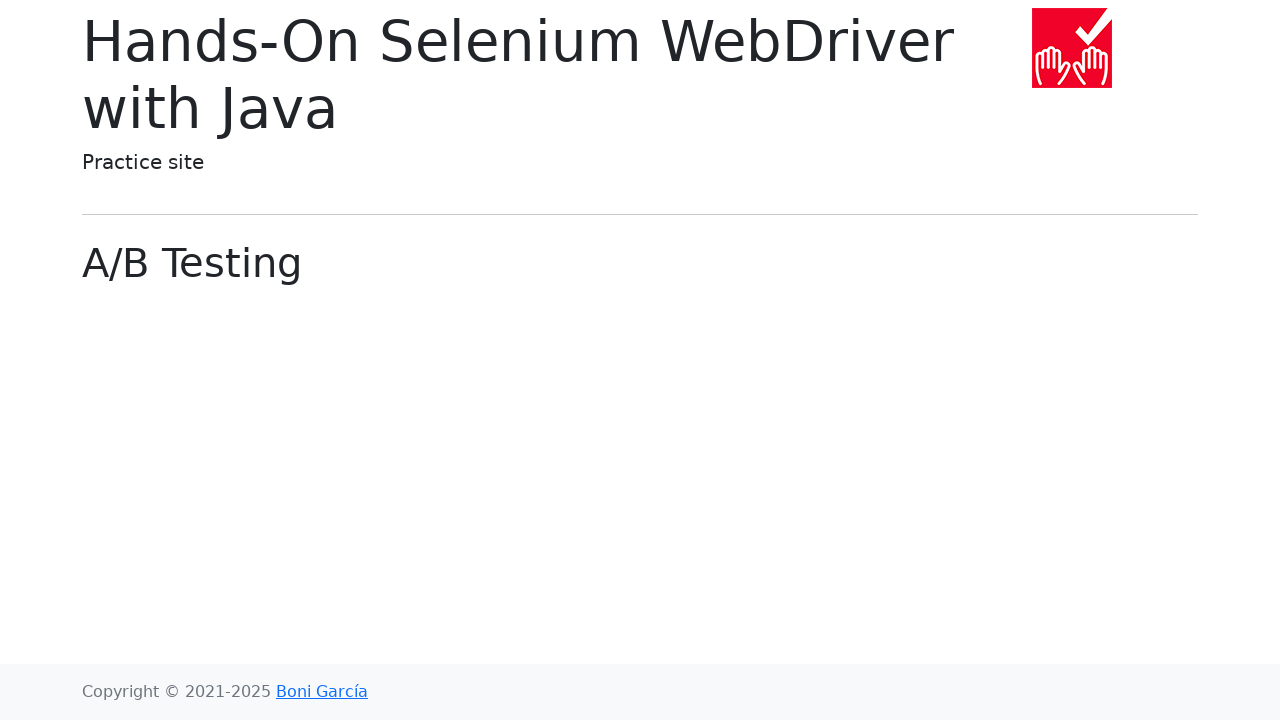

Waited 2 seconds for page to load after clicking link 2 in chapter 6
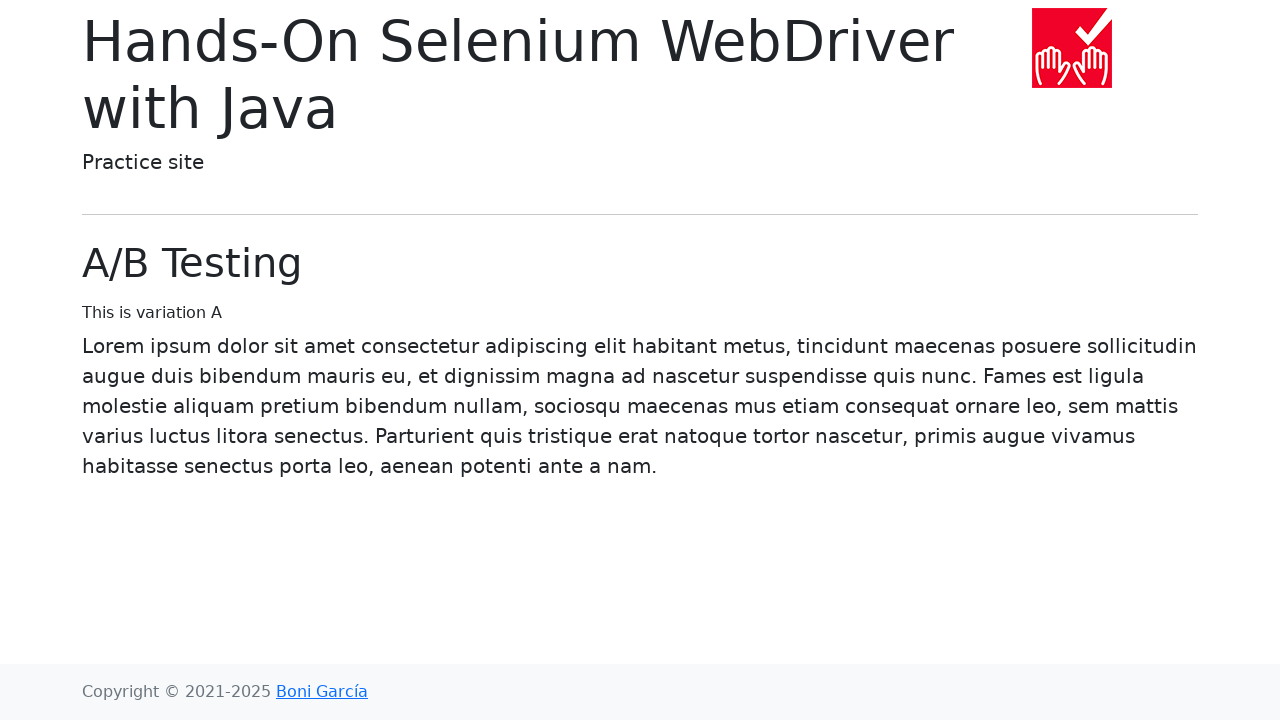

Navigated back to home page from link 2 in chapter 6
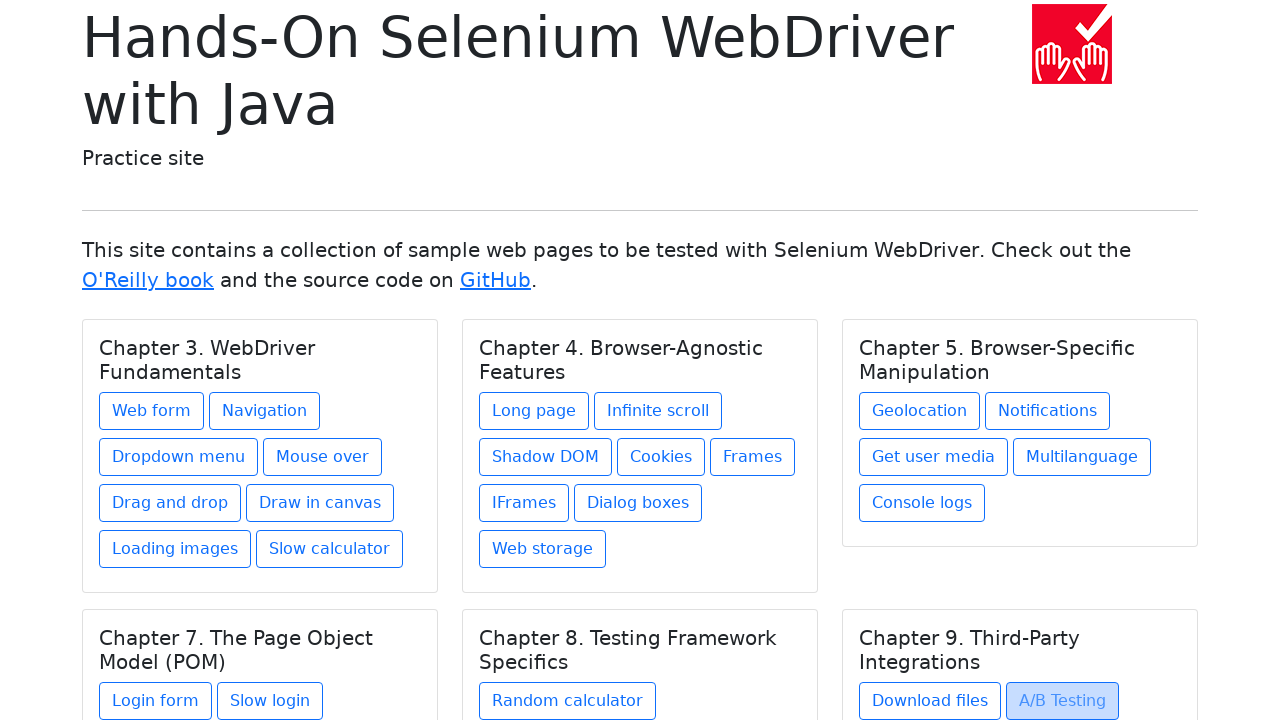

Re-located all chapters before clicking link 3 in chapter 6
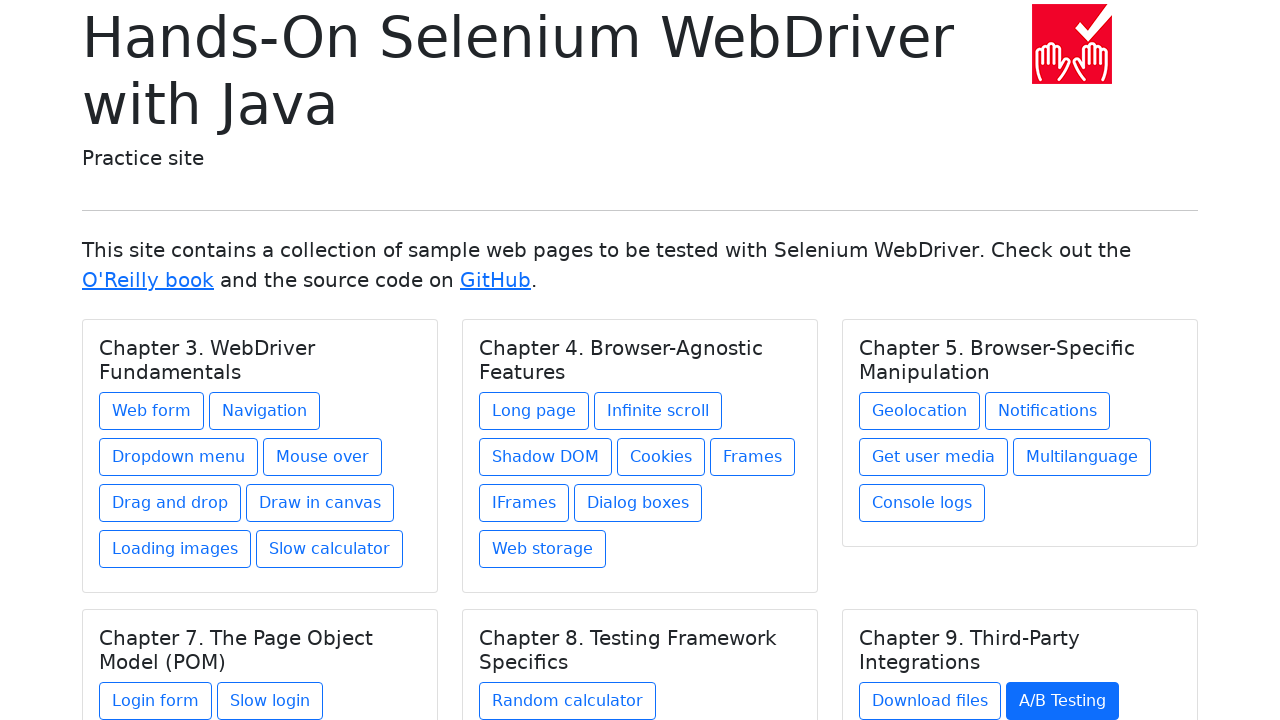

Re-selected chapter 6
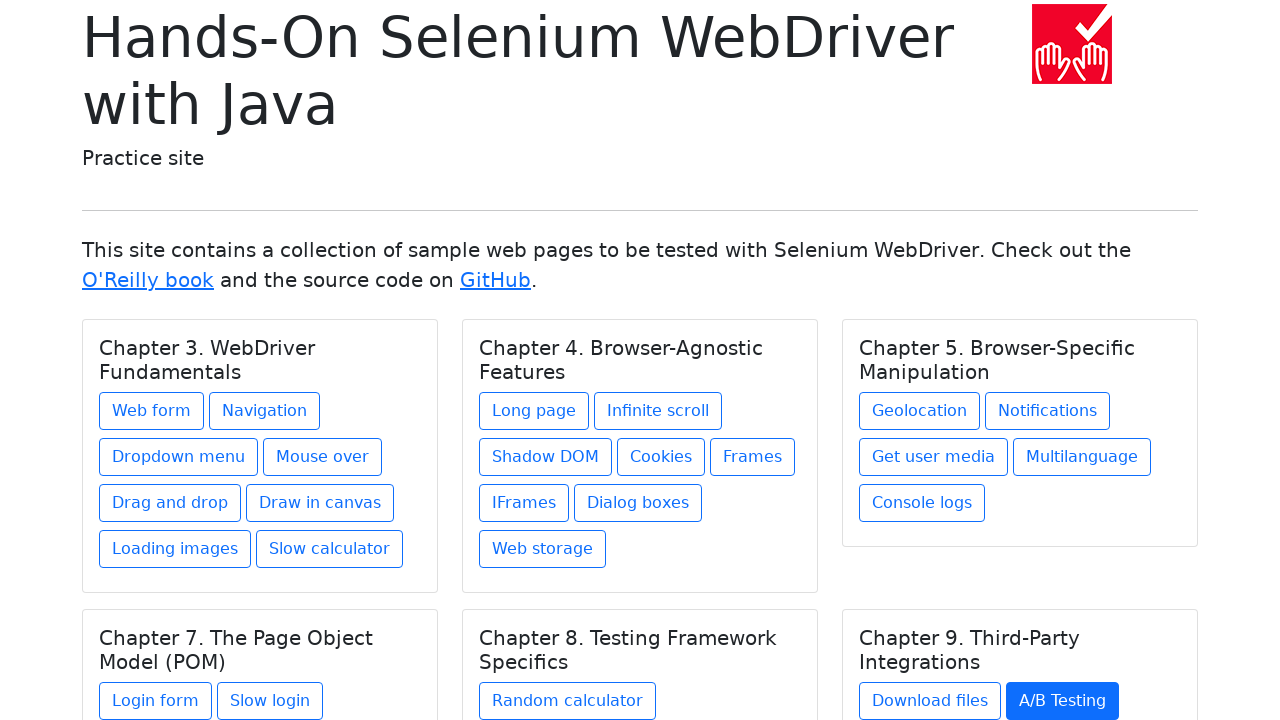

Re-located all links in chapter 6
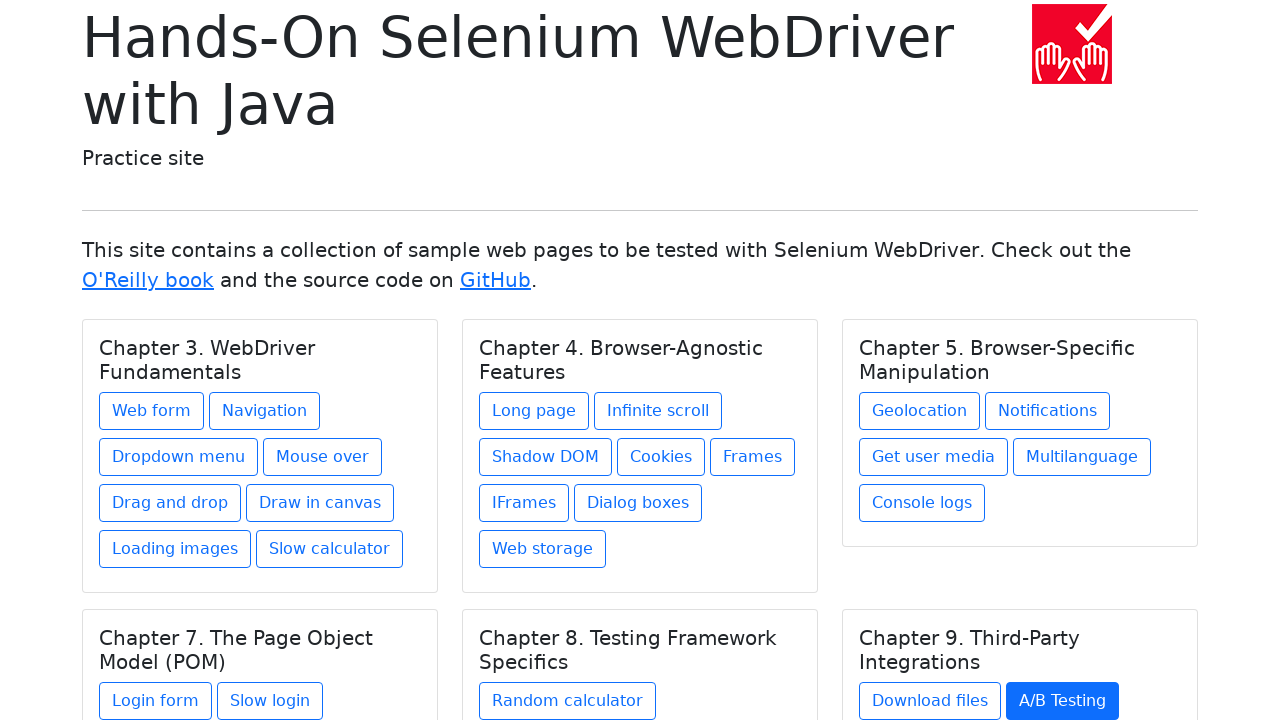

Selected link 3 from chapter 6
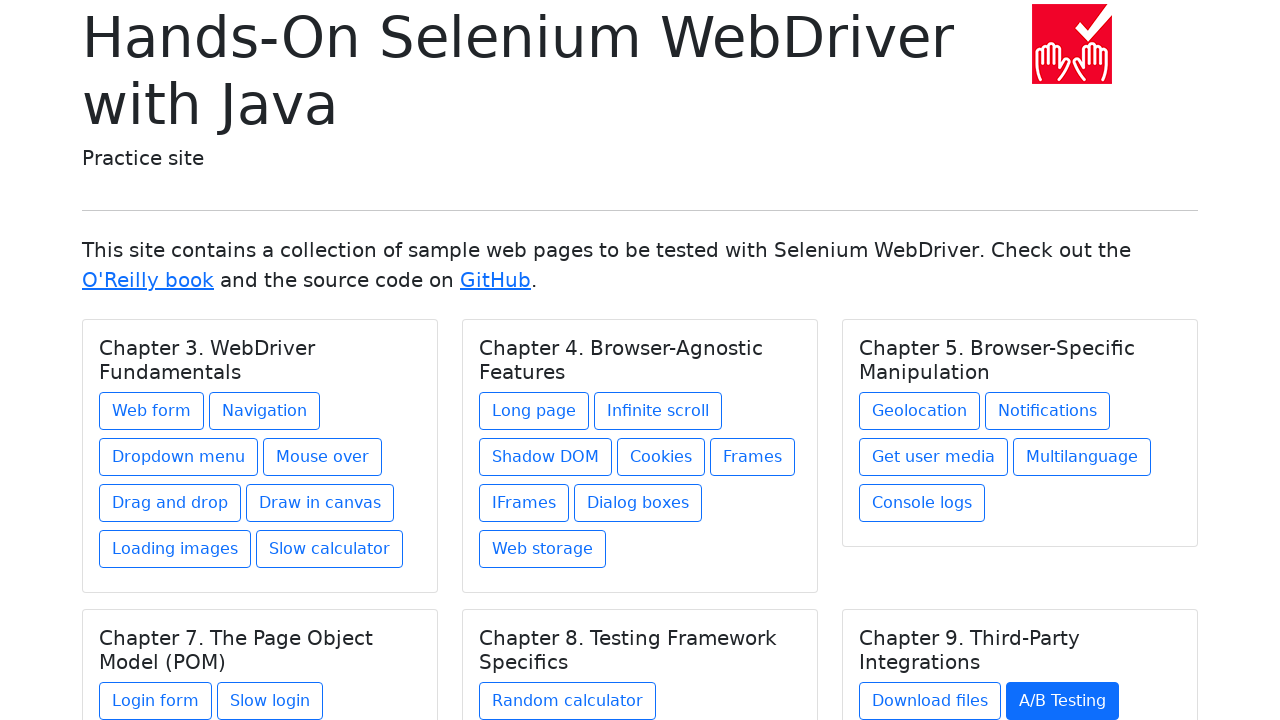

Clicked link 3 from chapter 6 at (915, 612) on h5.card-title >> nth=5 >> xpath=./../a >> nth=2
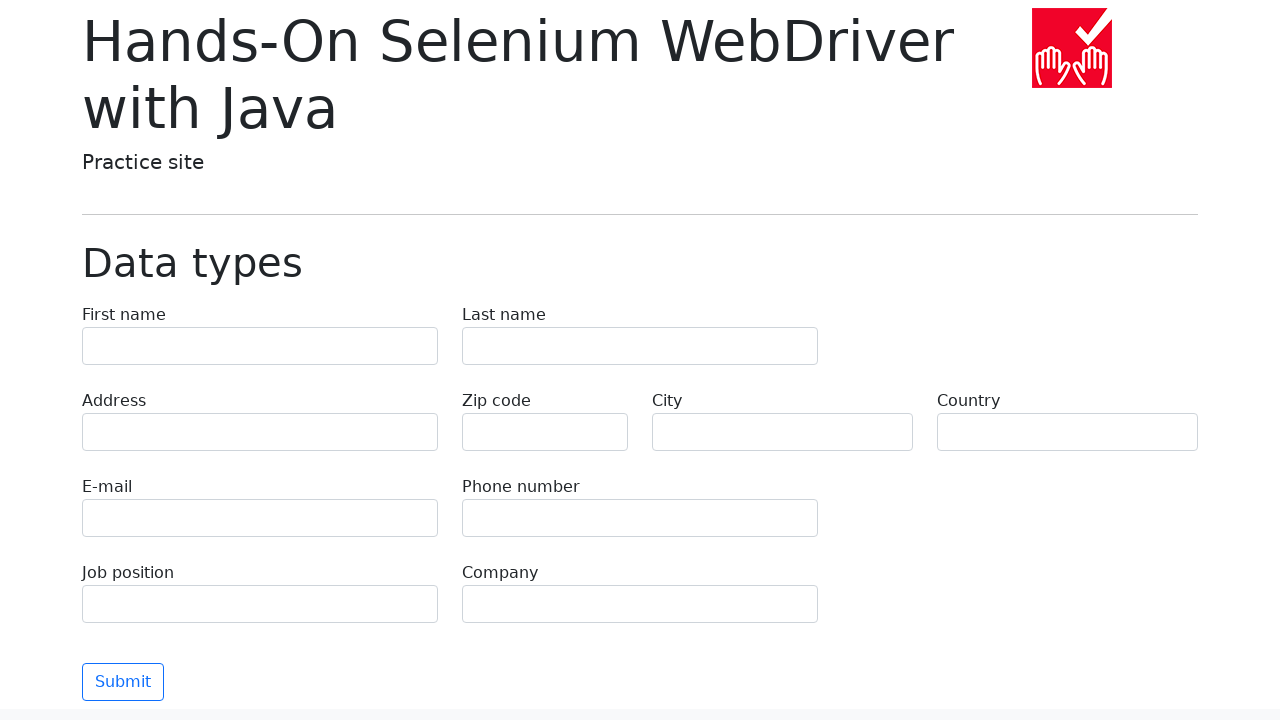

Waited 2 seconds for page to load after clicking link 3 in chapter 6
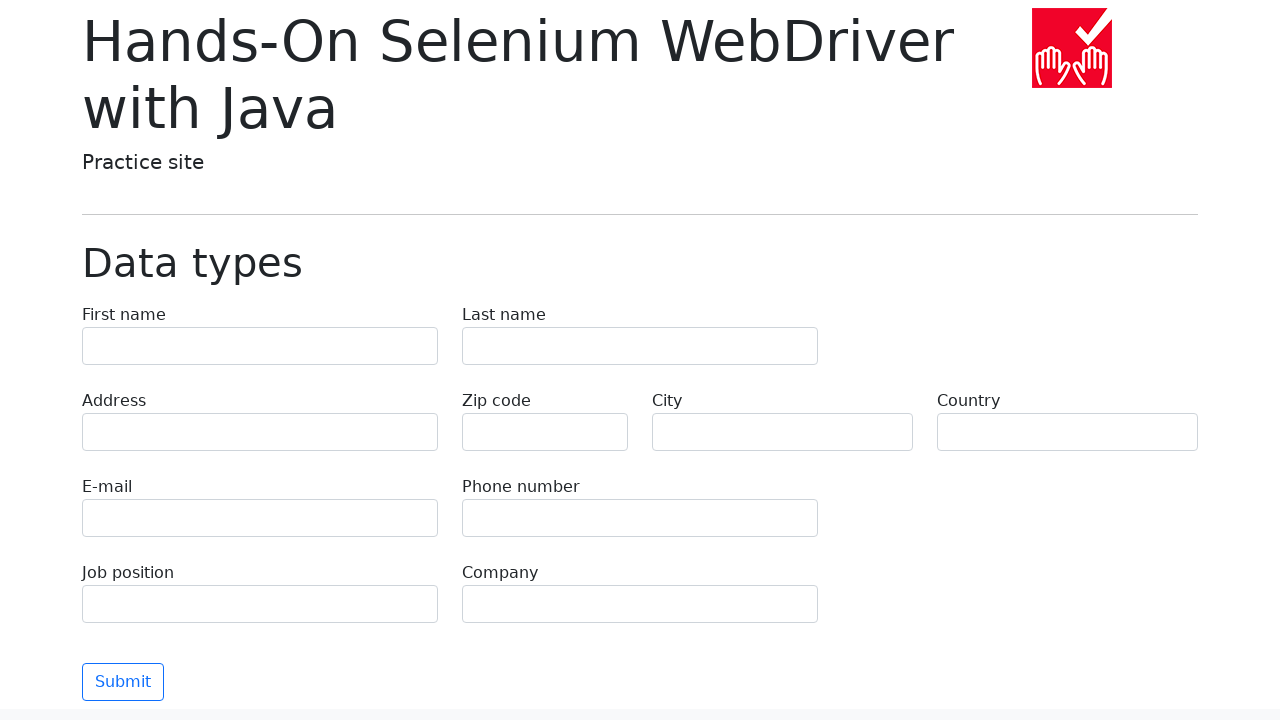

Navigated back to home page from link 3 in chapter 6
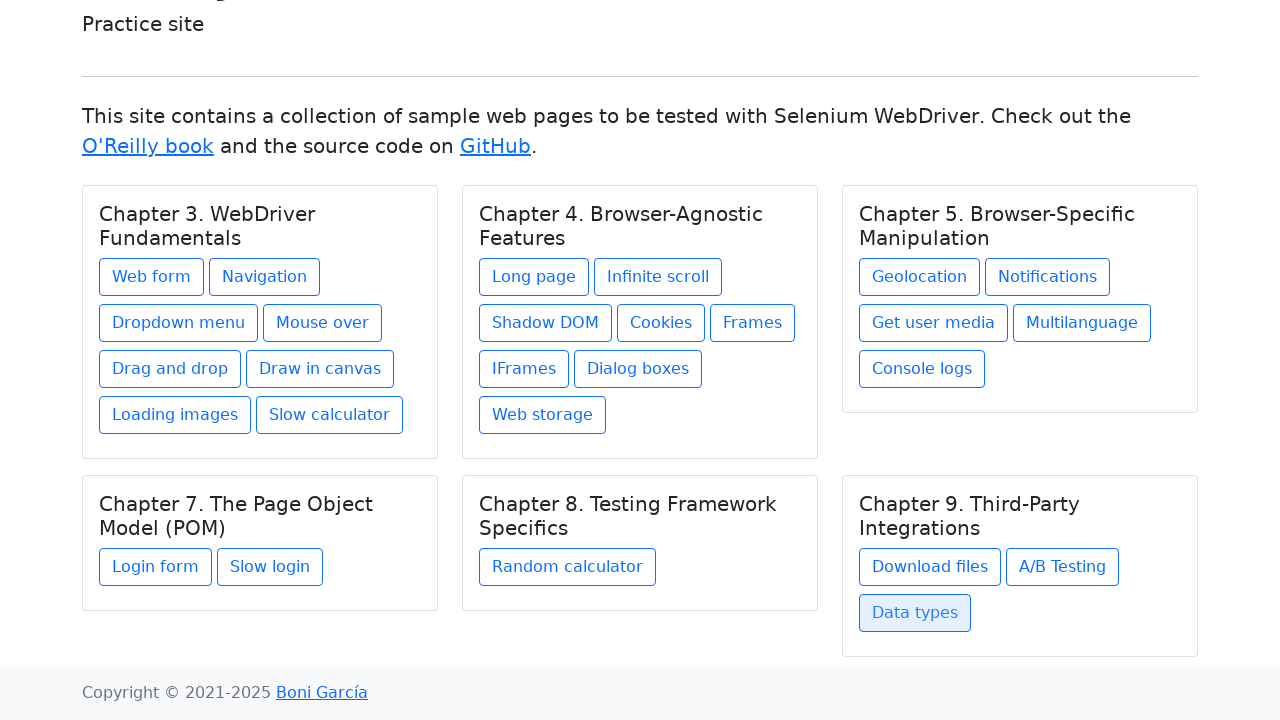

Verified that chapter count is 6 (found 6)
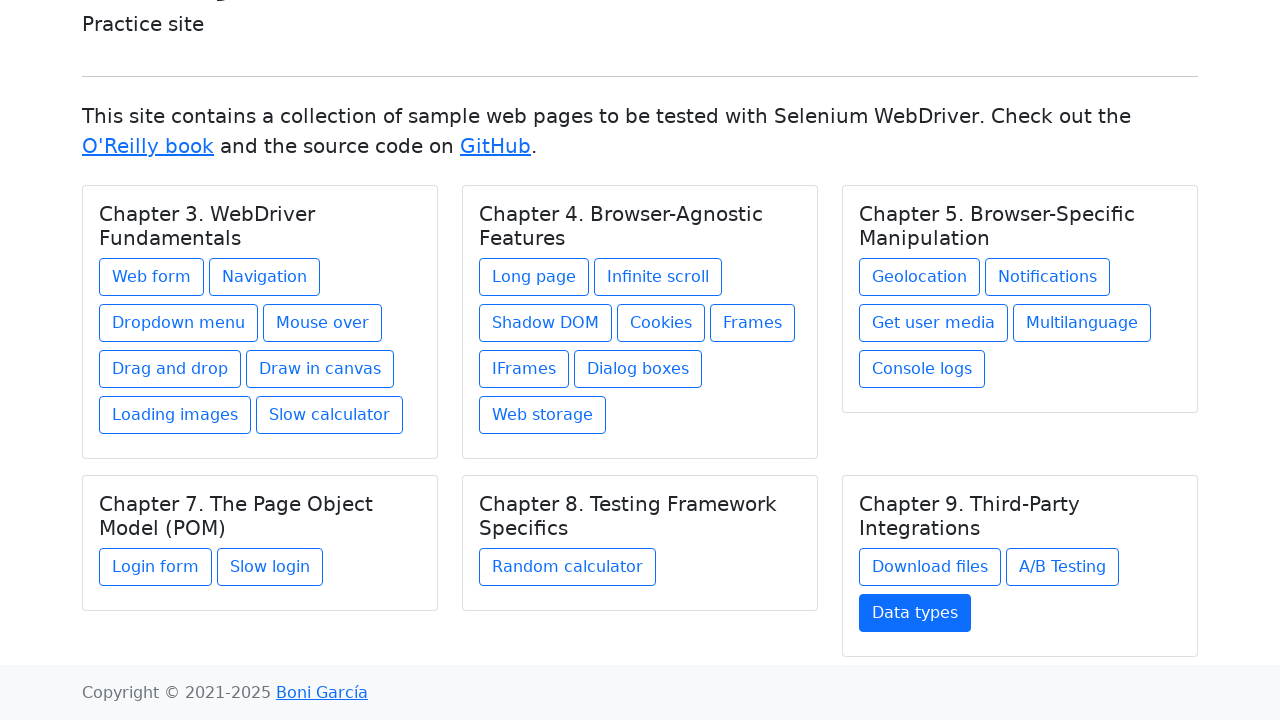

Verified that total link count is 27 (found 27)
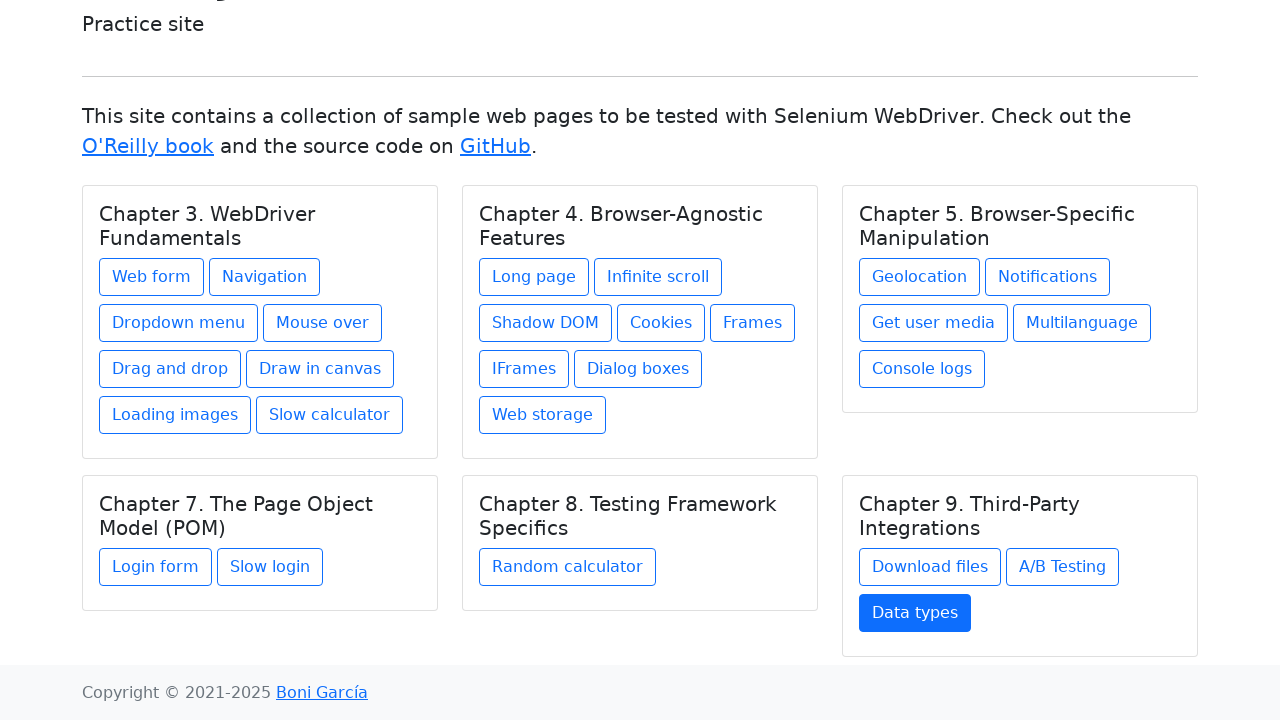

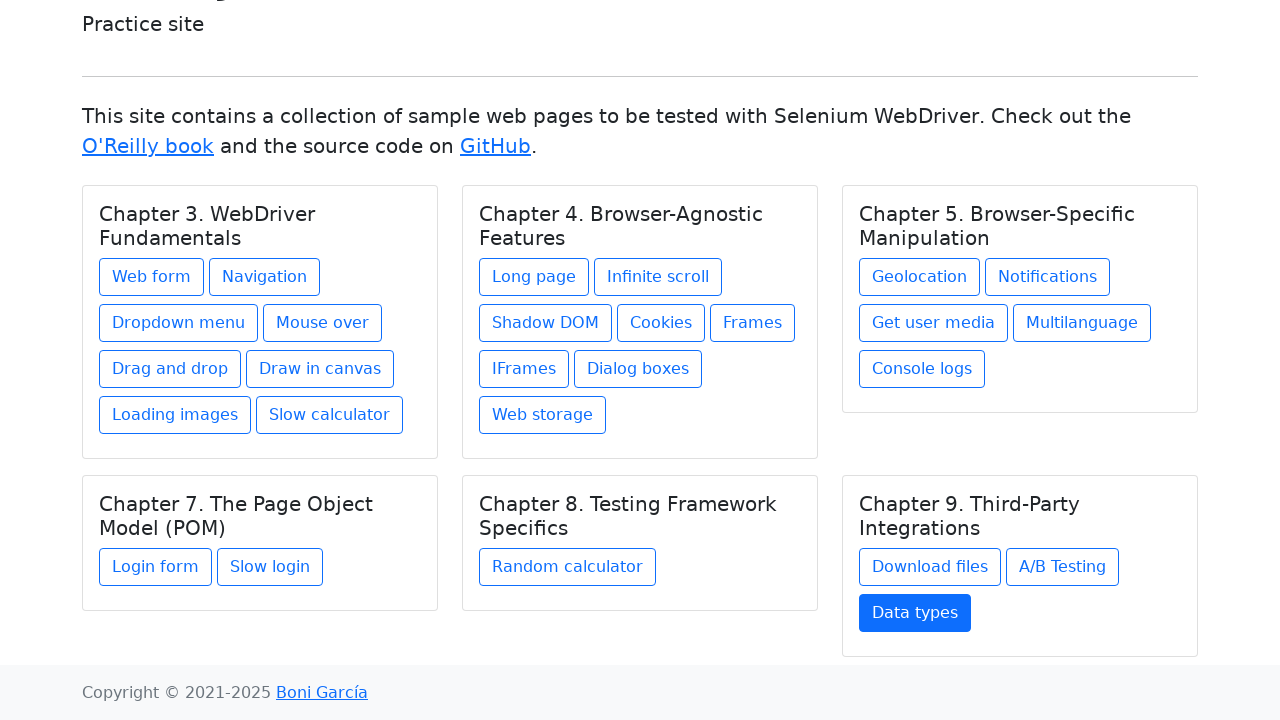